Tests multiple checkbox selection and deselection by checking all checkboxes and then unchecking them

Starting URL: https://automationfc.github.io/multiple-fields/

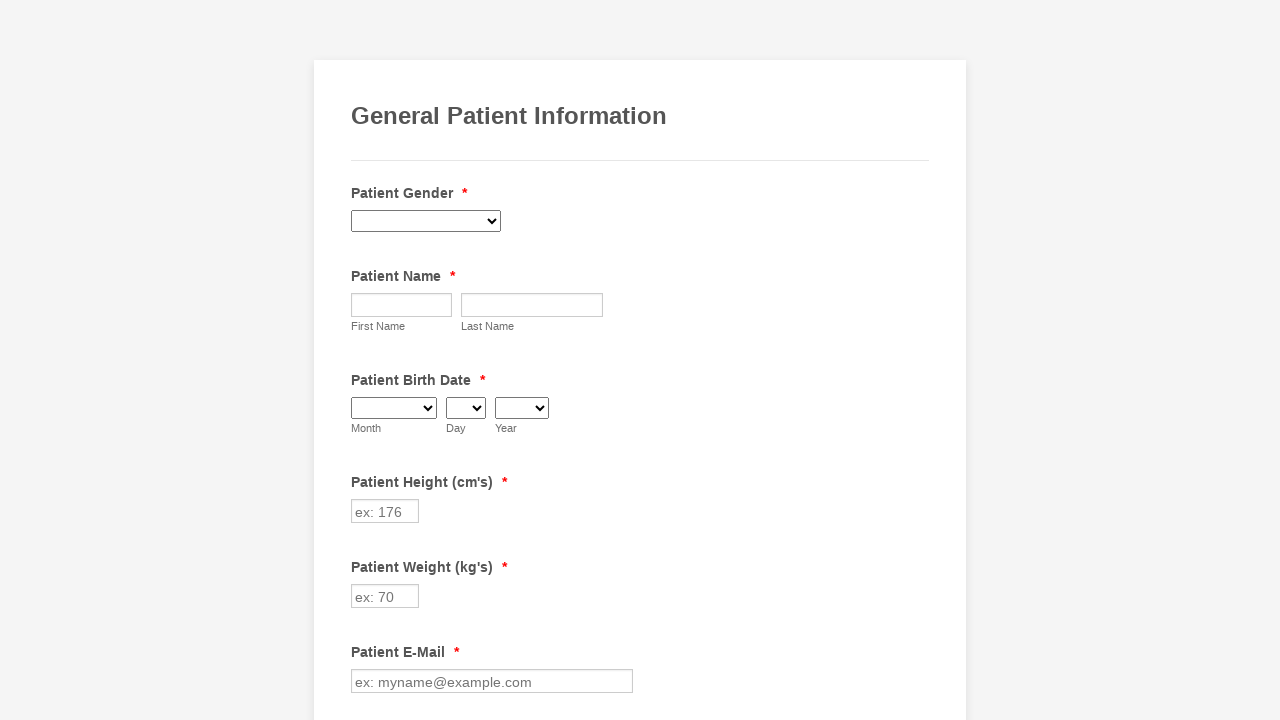

Waited 5 seconds for page to load
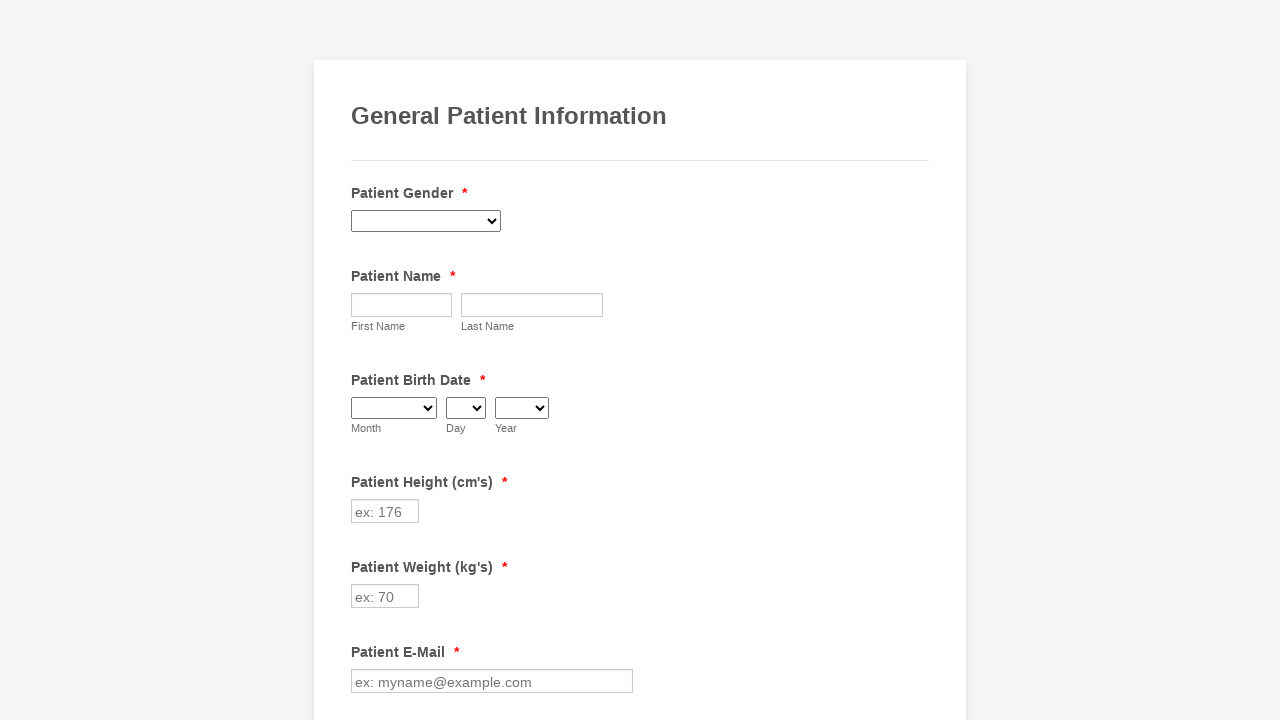

Located all checkboxes on the page
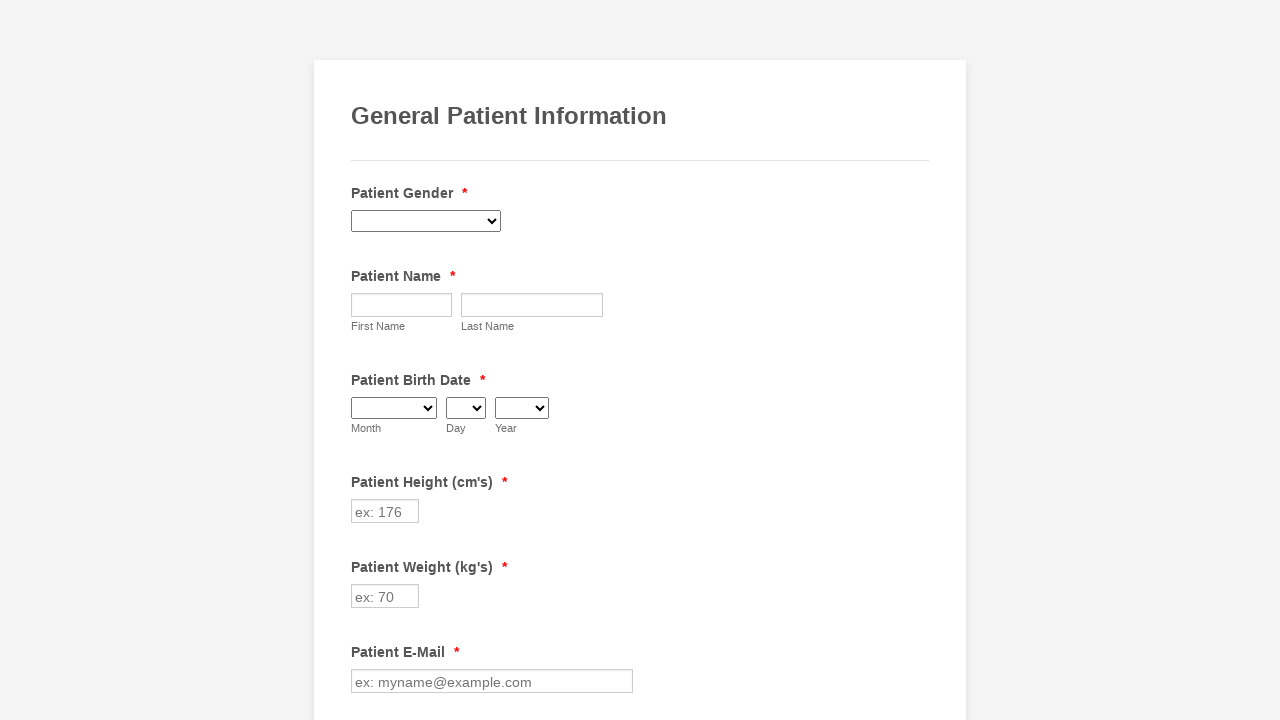

Clicked unchecked checkbox to check it at (362, 360) on input[type='checkbox'] >> nth=0
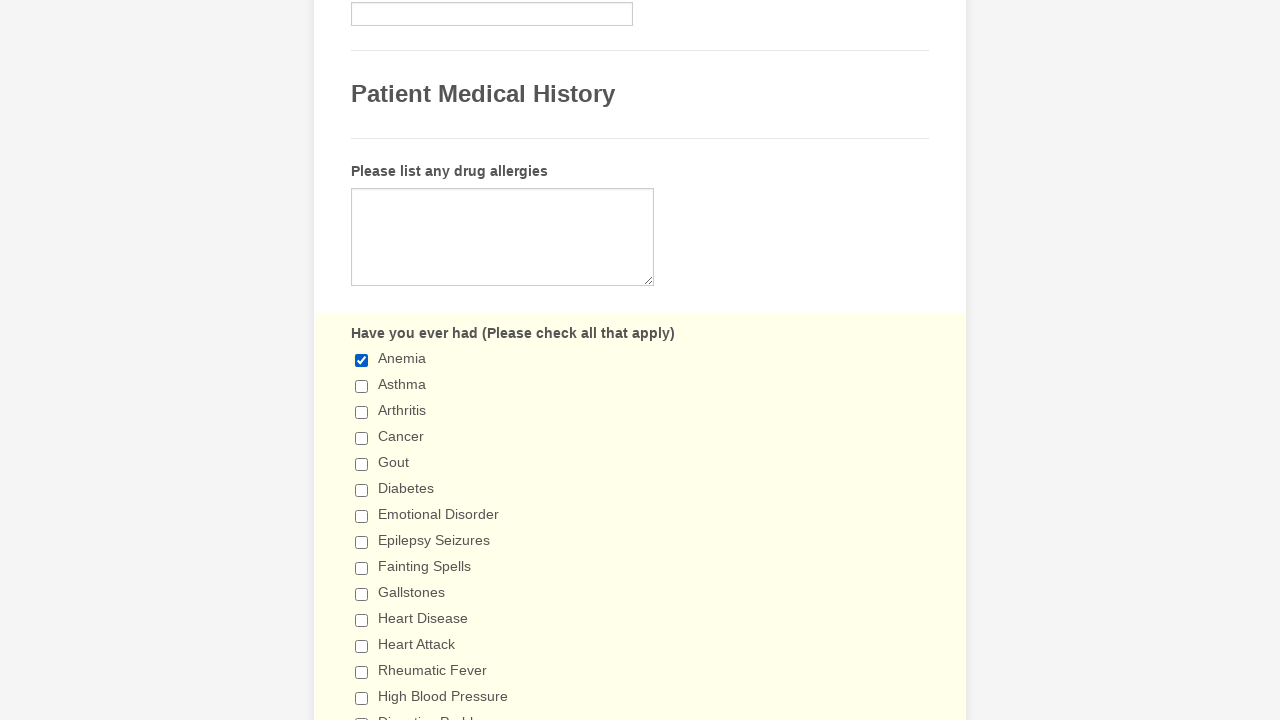

Verified checkbox is checked
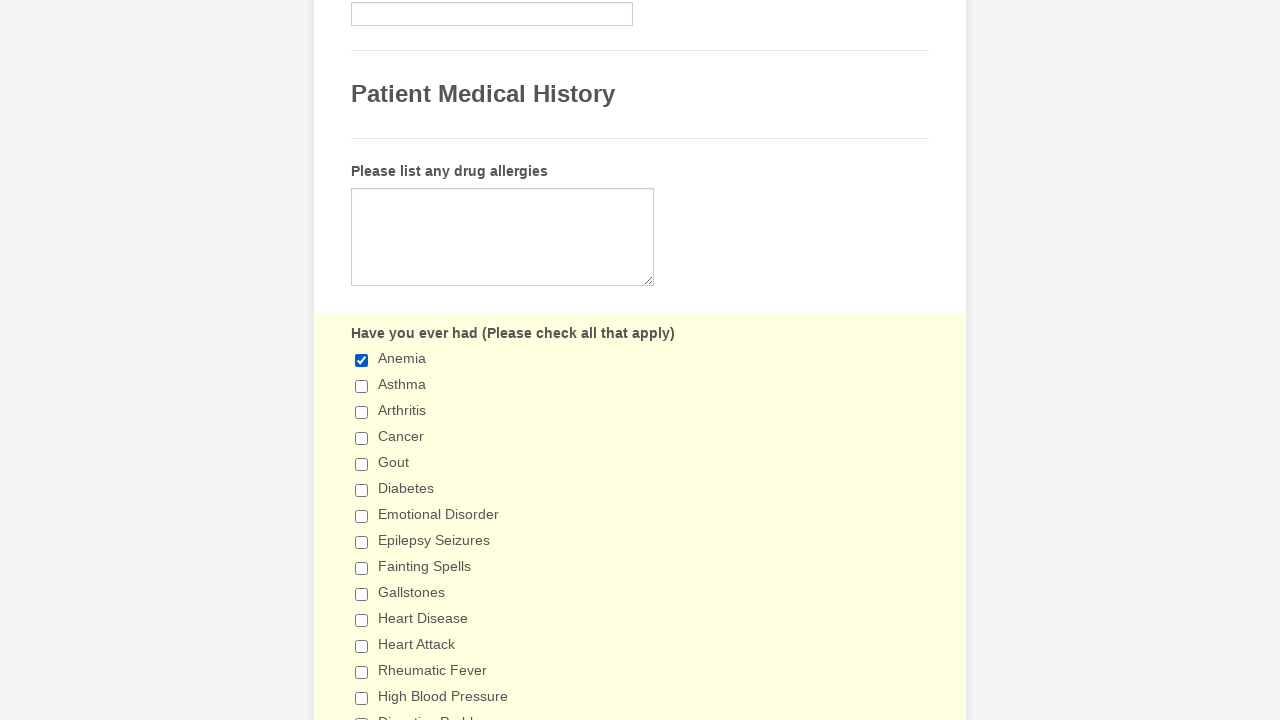

Clicked unchecked checkbox to check it at (362, 386) on input[type='checkbox'] >> nth=1
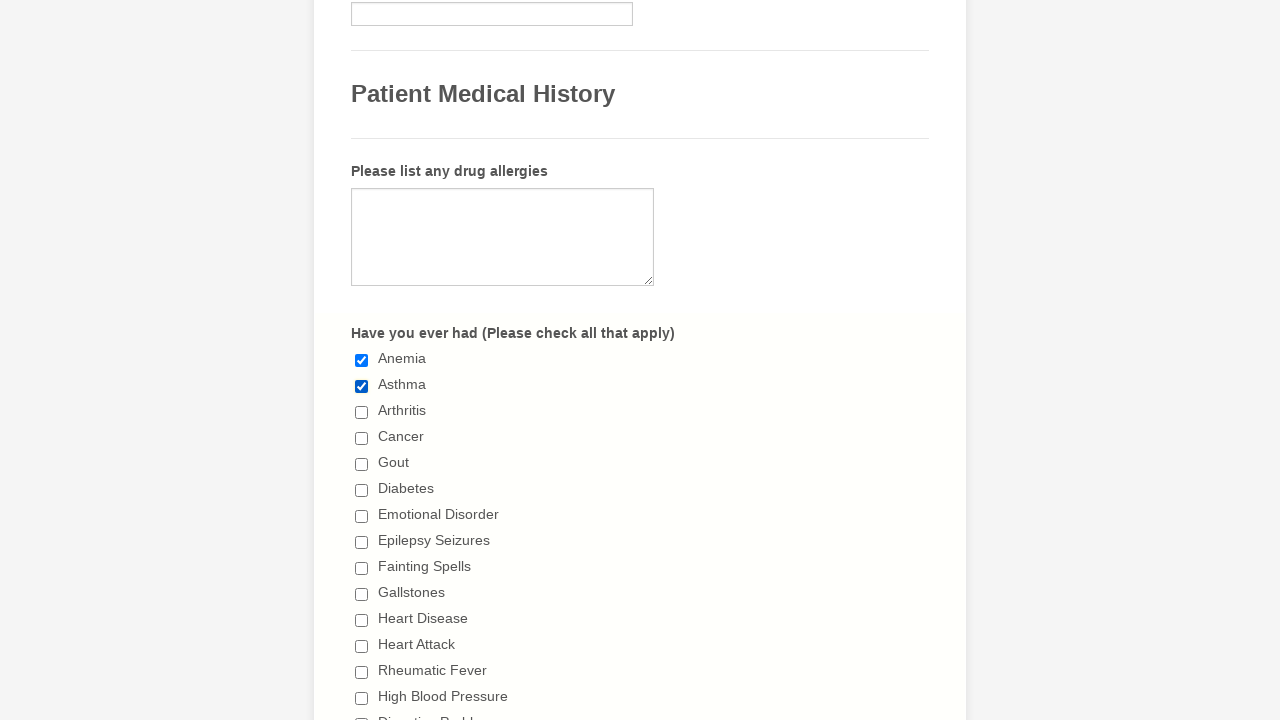

Verified checkbox is checked
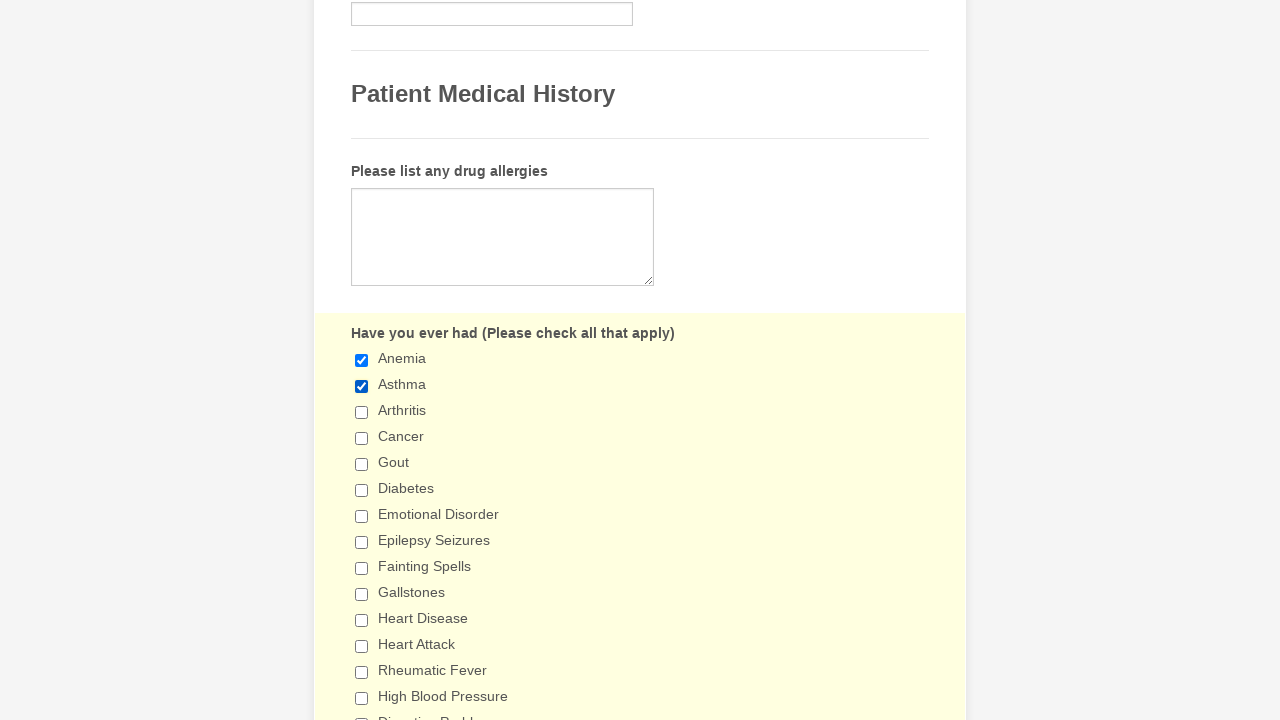

Clicked unchecked checkbox to check it at (362, 412) on input[type='checkbox'] >> nth=2
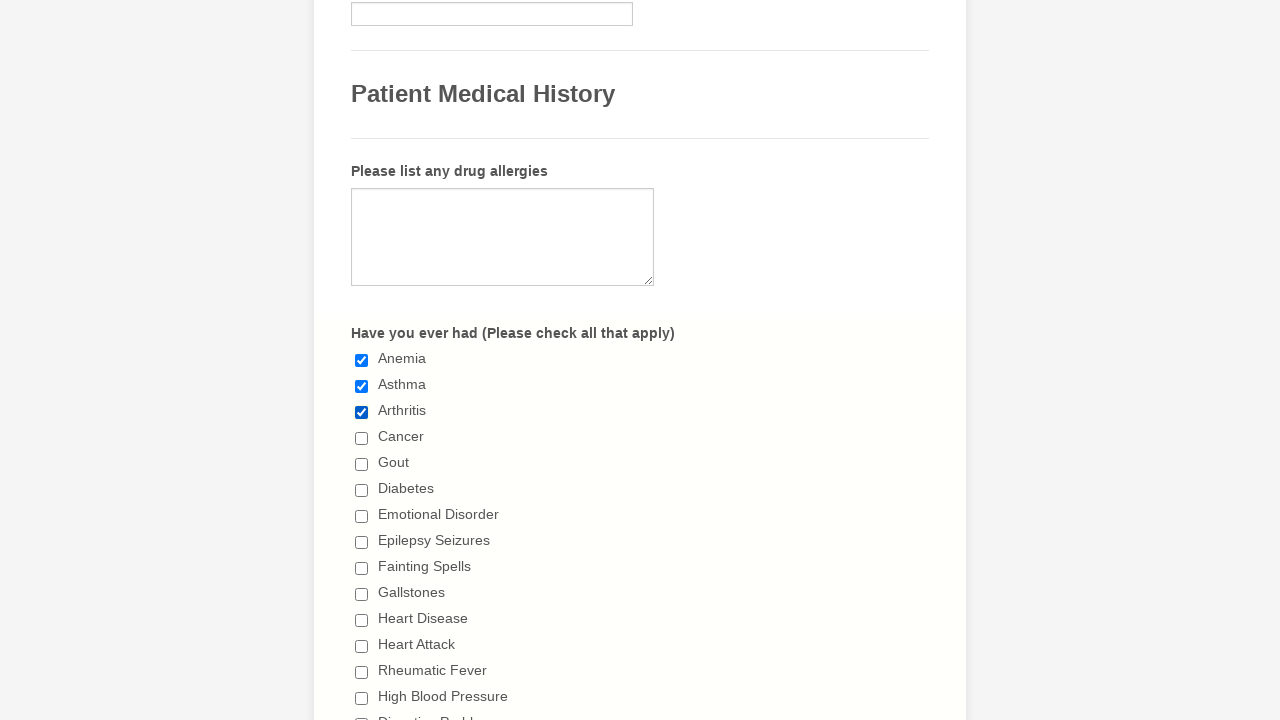

Verified checkbox is checked
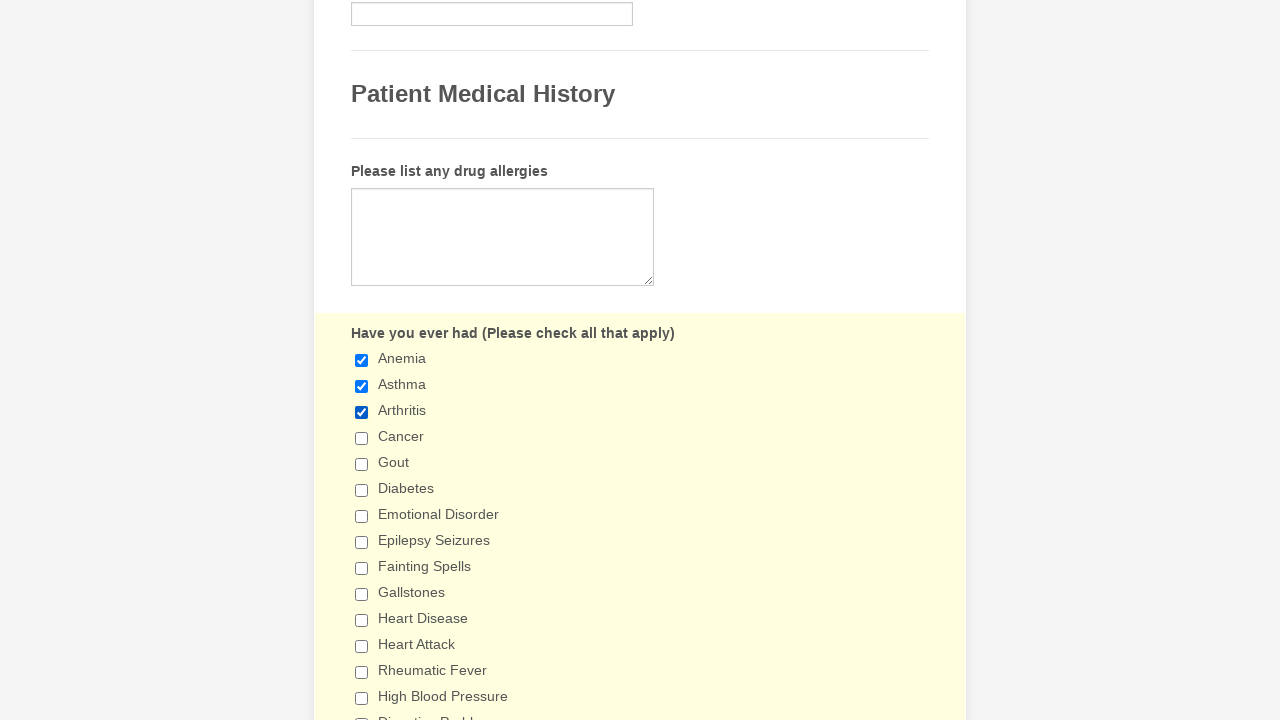

Clicked unchecked checkbox to check it at (362, 438) on input[type='checkbox'] >> nth=3
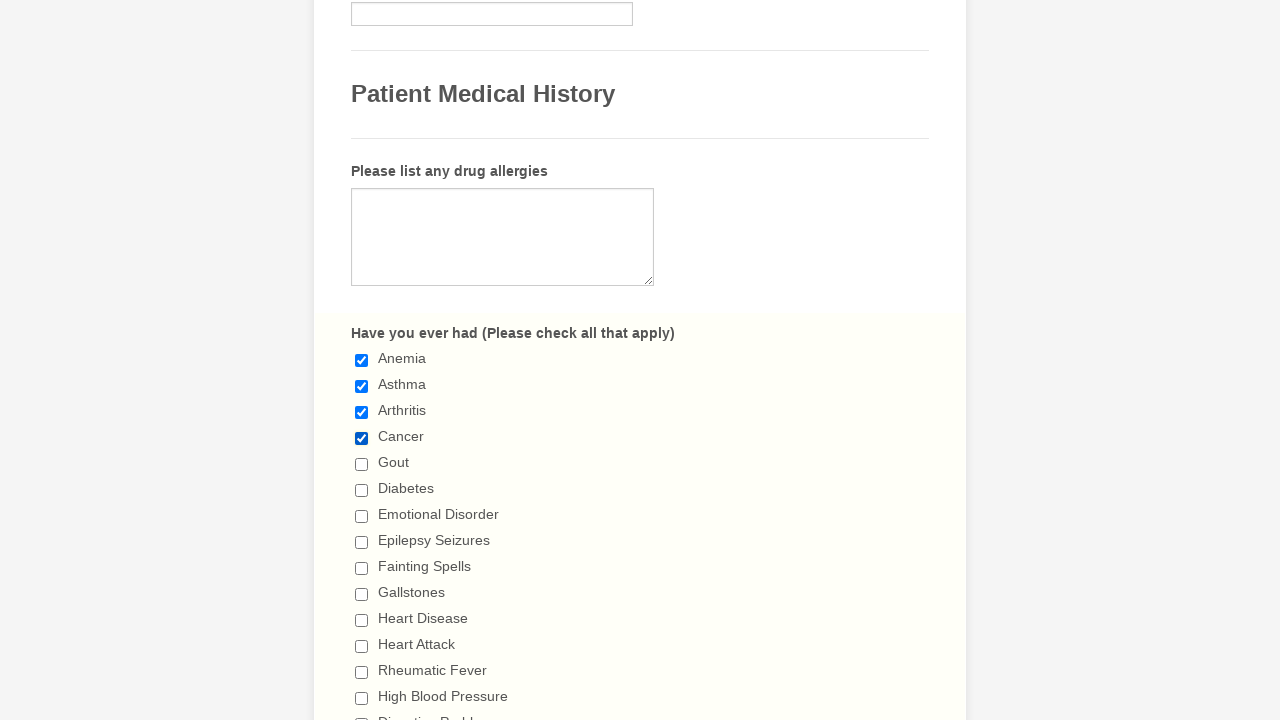

Verified checkbox is checked
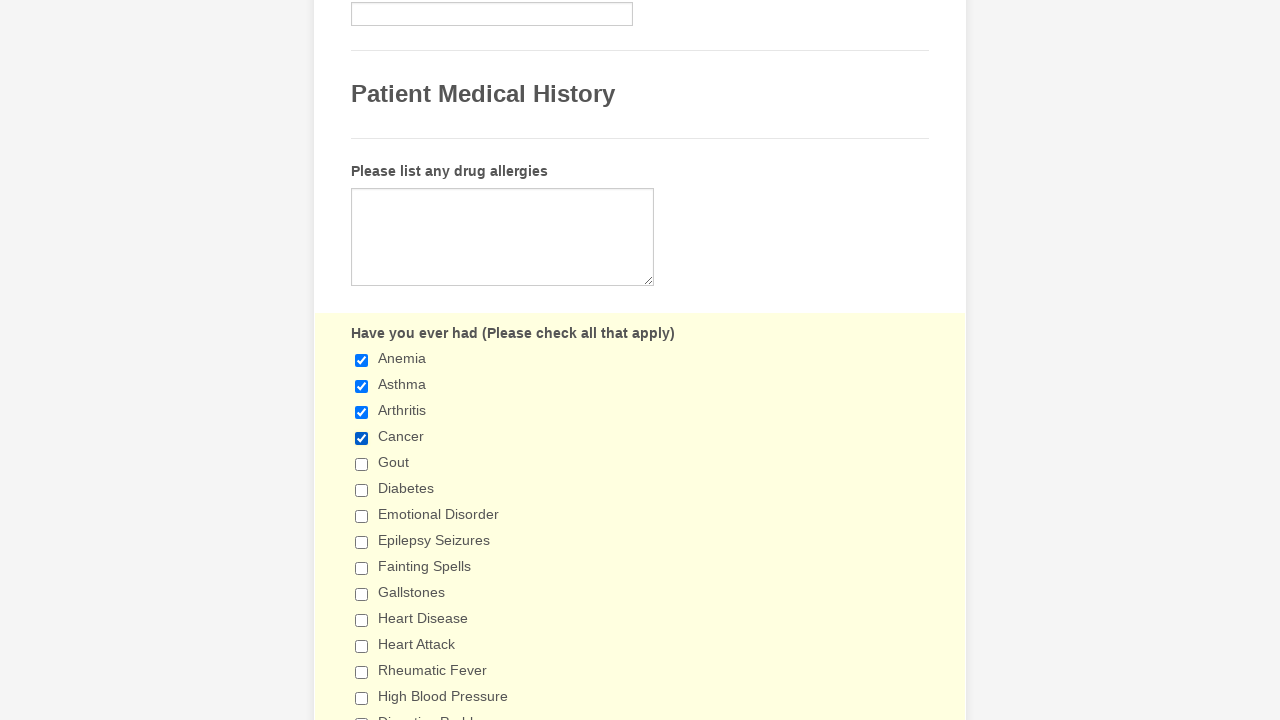

Clicked unchecked checkbox to check it at (362, 464) on input[type='checkbox'] >> nth=4
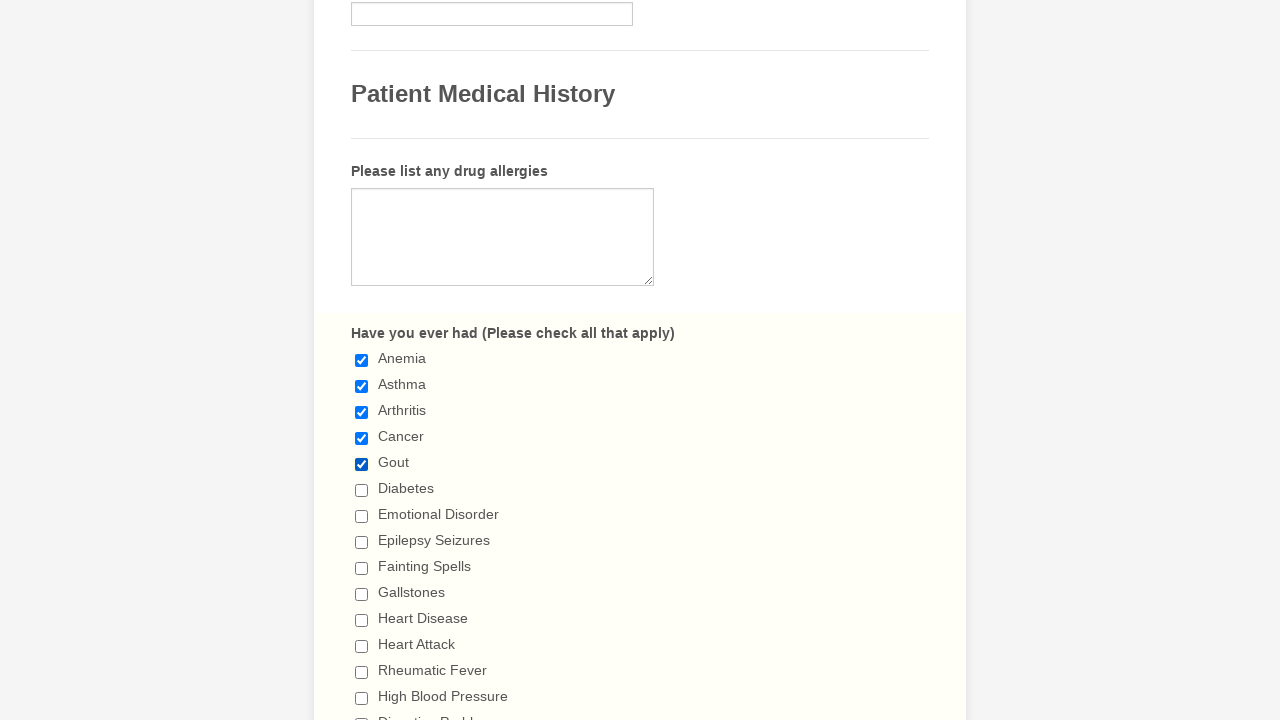

Verified checkbox is checked
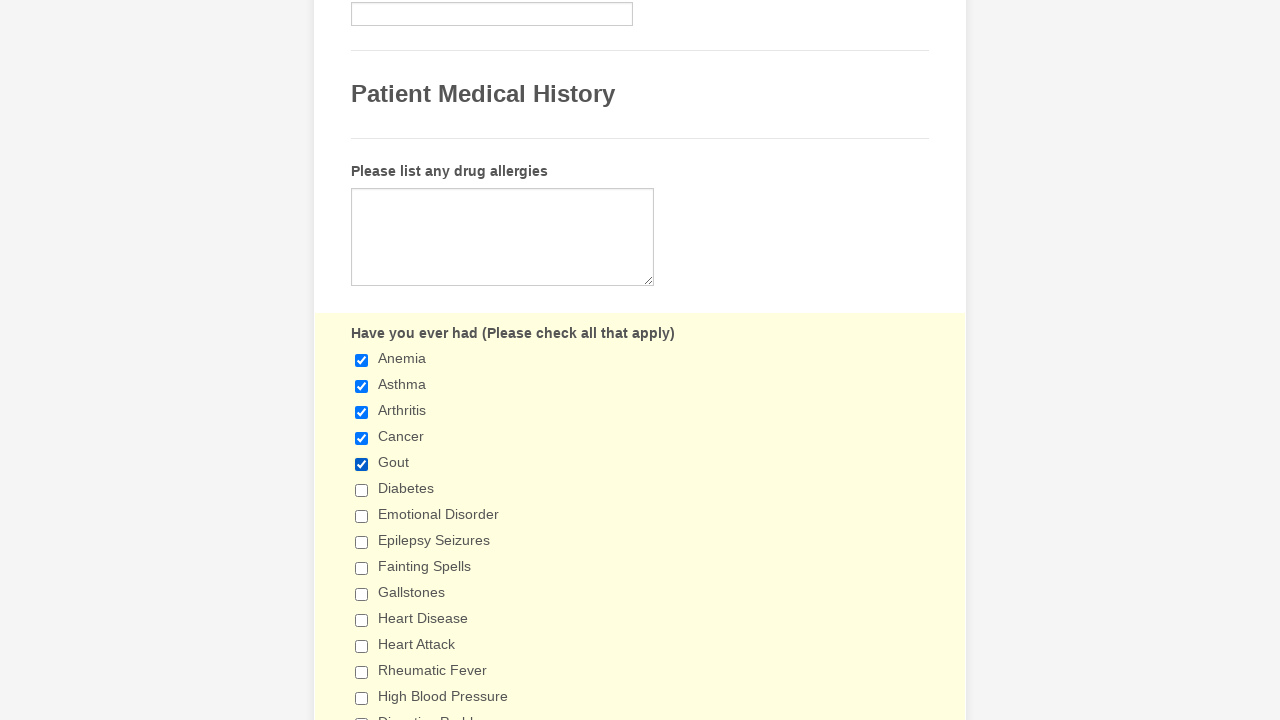

Clicked unchecked checkbox to check it at (362, 490) on input[type='checkbox'] >> nth=5
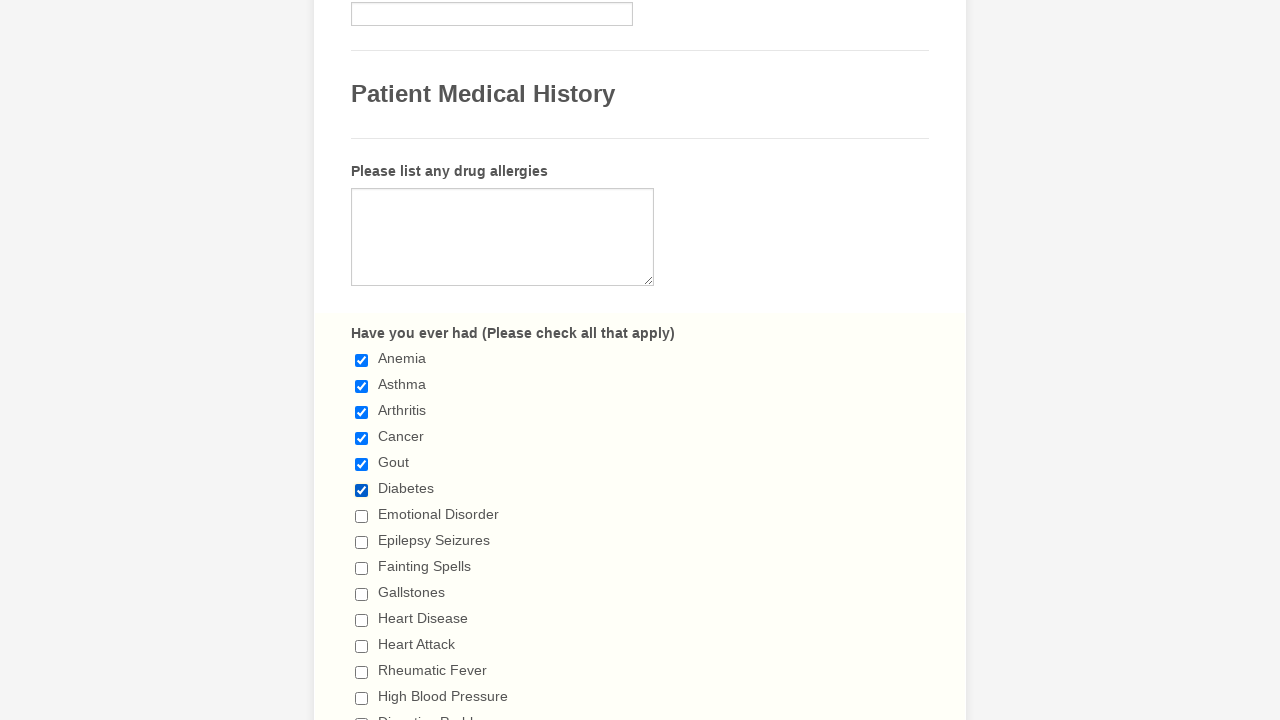

Verified checkbox is checked
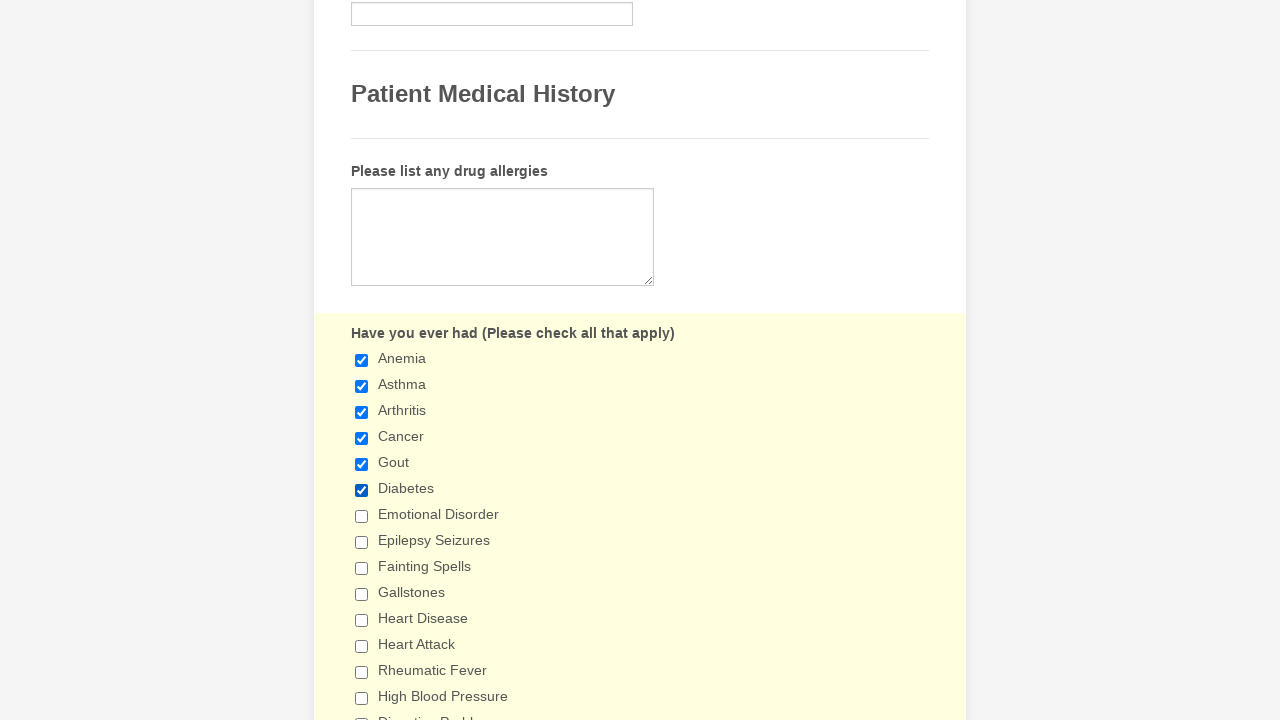

Clicked unchecked checkbox to check it at (362, 516) on input[type='checkbox'] >> nth=6
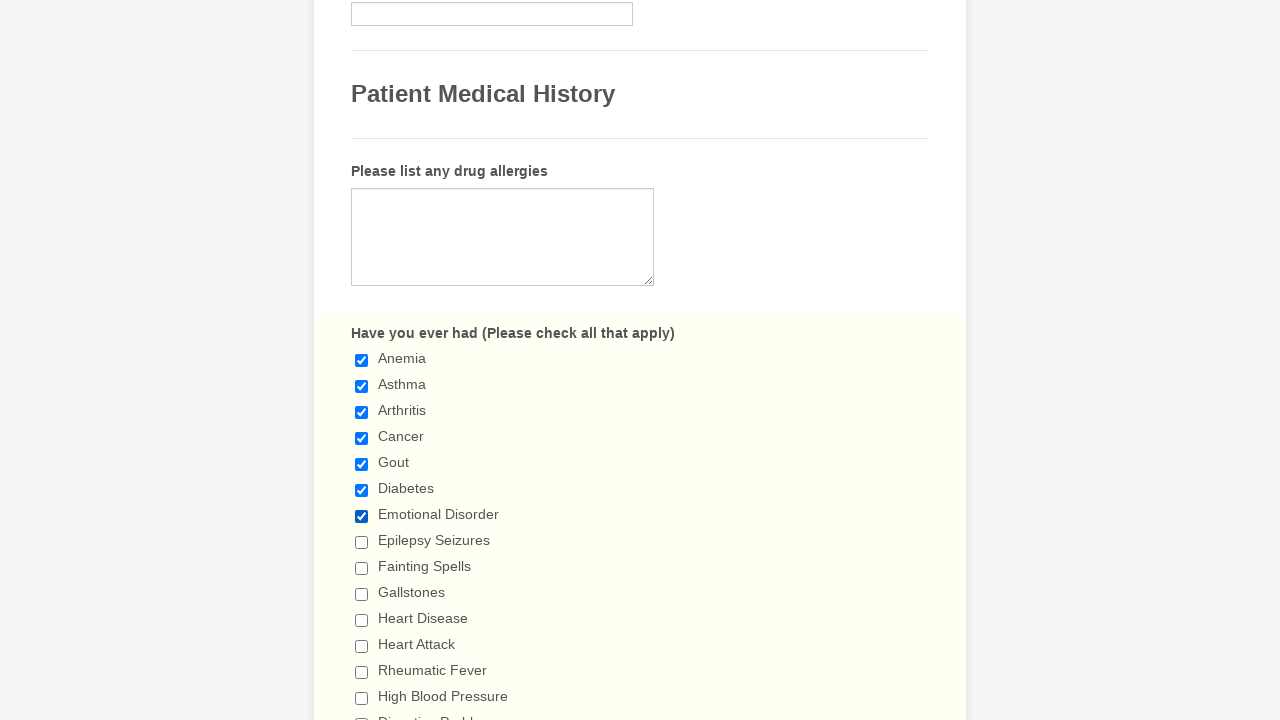

Verified checkbox is checked
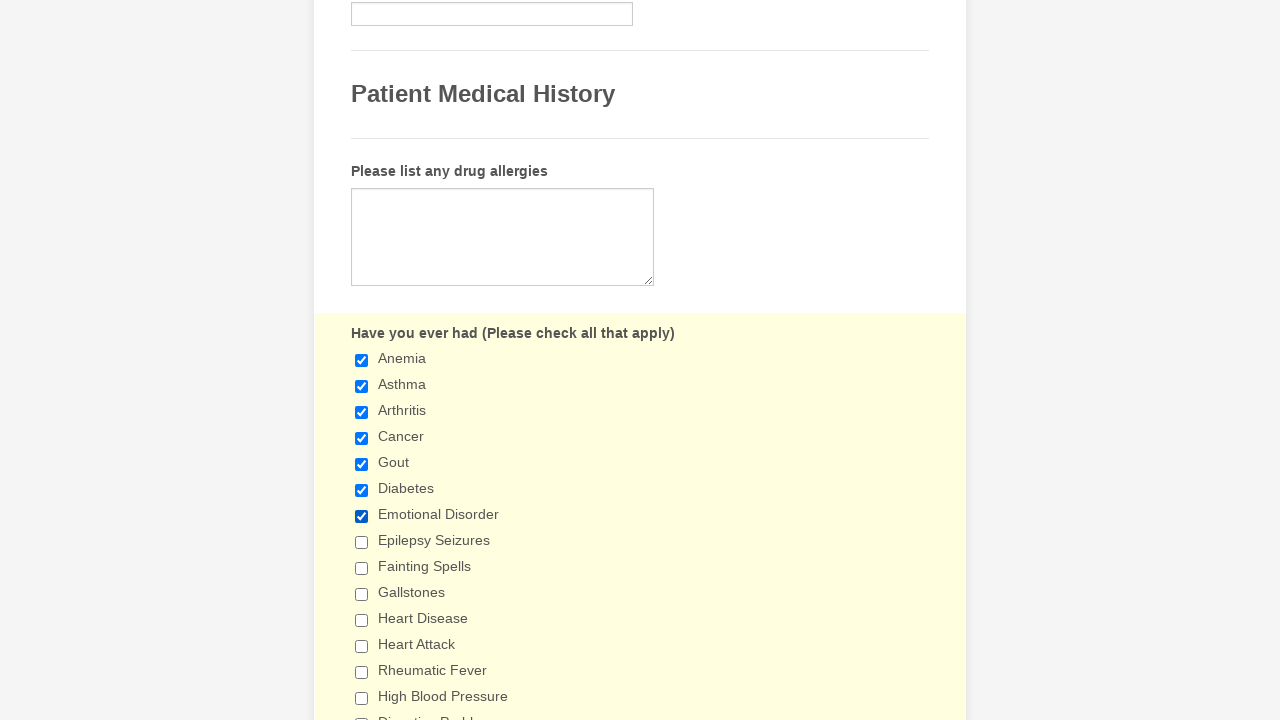

Clicked unchecked checkbox to check it at (362, 542) on input[type='checkbox'] >> nth=7
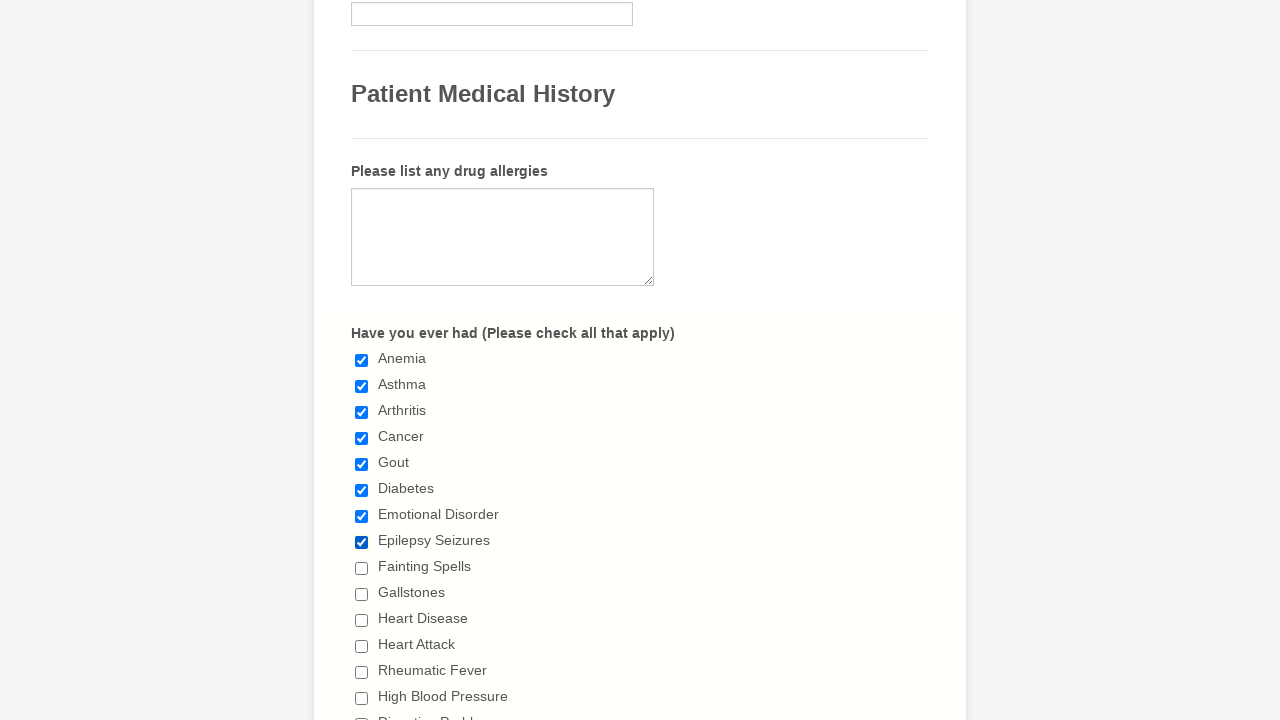

Verified checkbox is checked
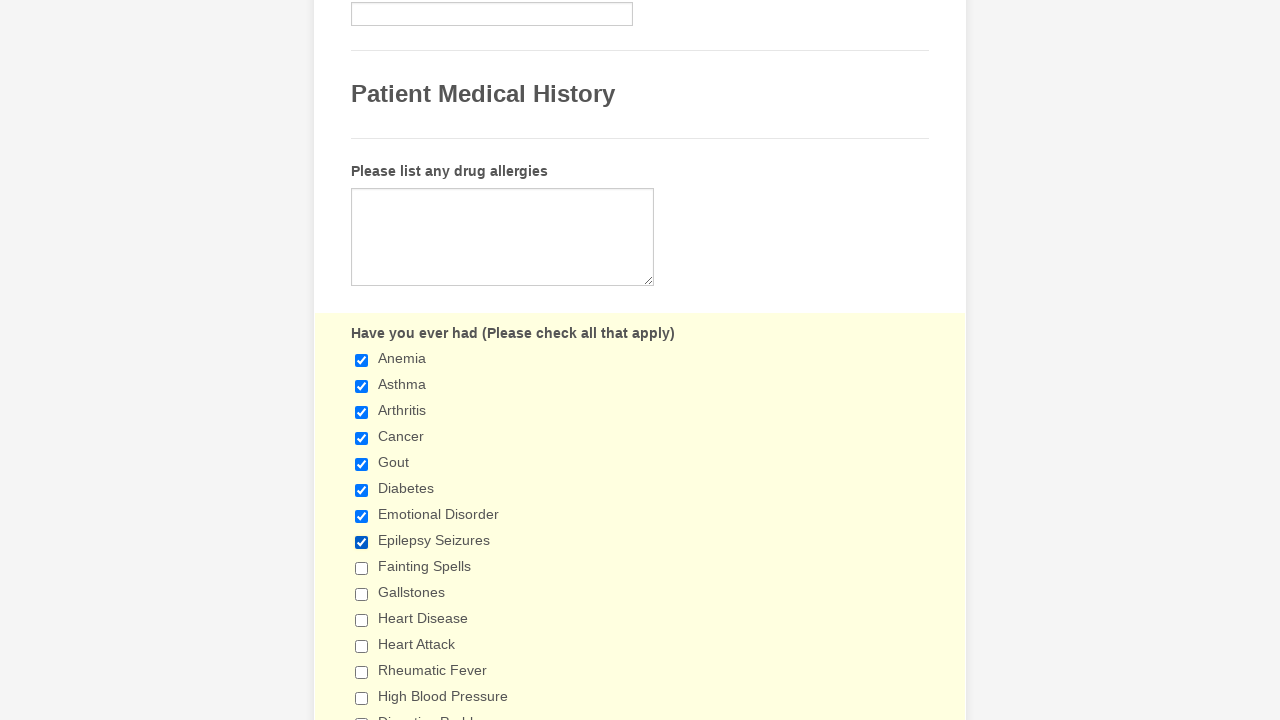

Clicked unchecked checkbox to check it at (362, 568) on input[type='checkbox'] >> nth=8
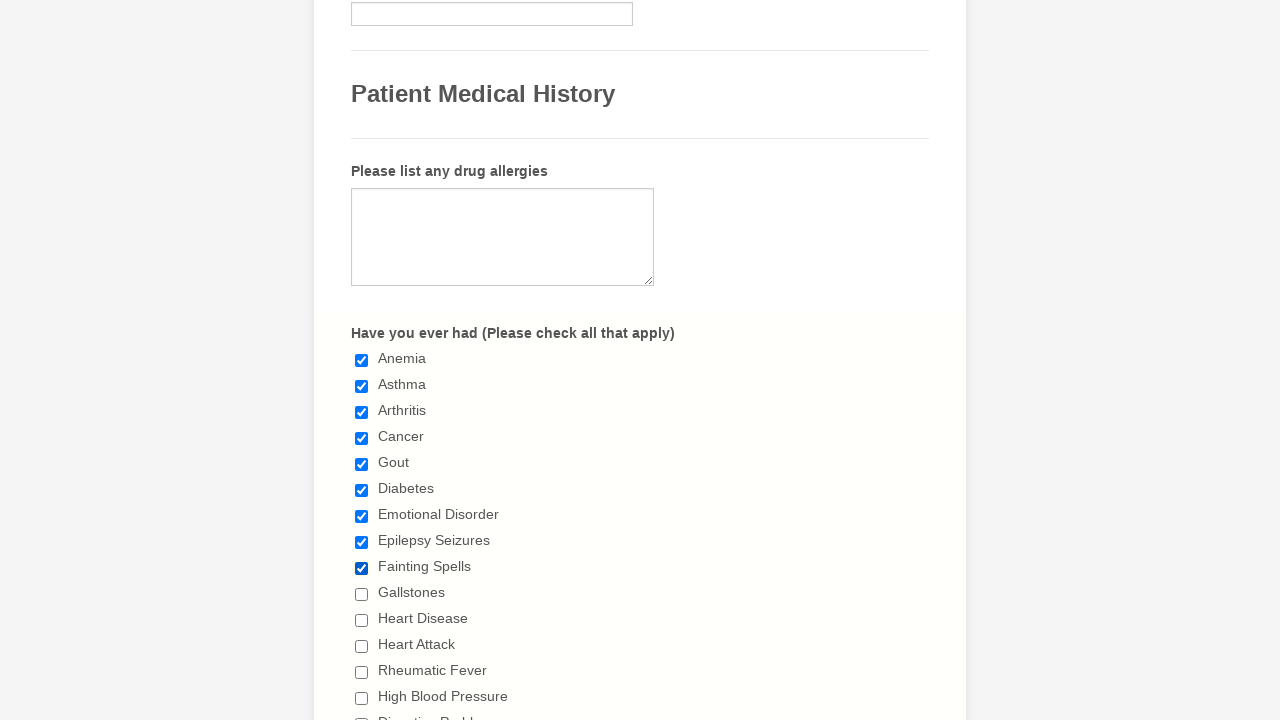

Verified checkbox is checked
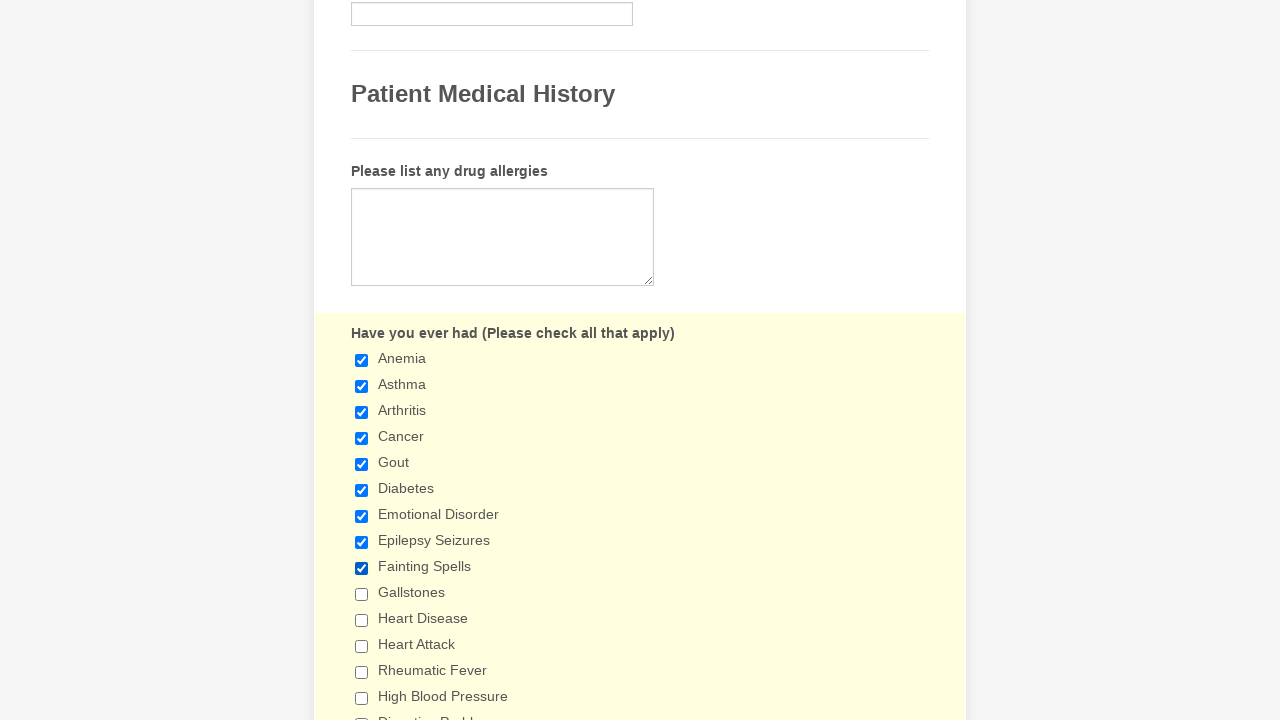

Clicked unchecked checkbox to check it at (362, 594) on input[type='checkbox'] >> nth=9
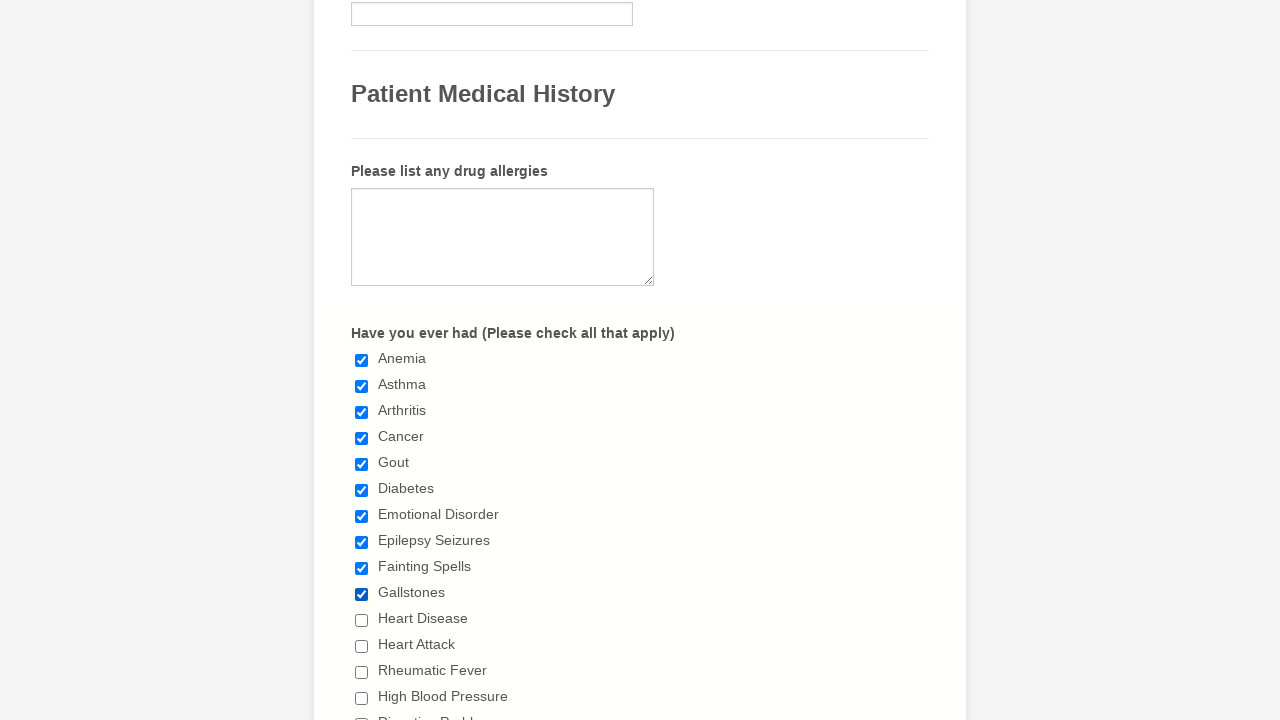

Verified checkbox is checked
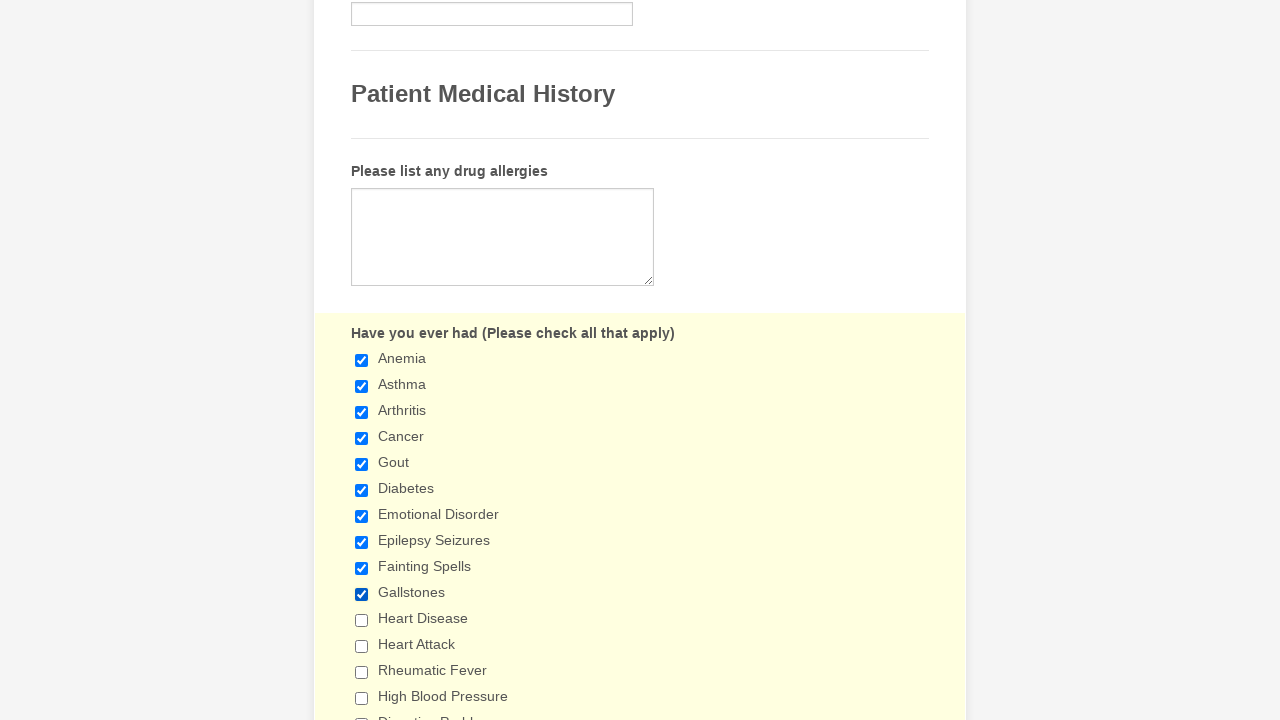

Clicked unchecked checkbox to check it at (362, 620) on input[type='checkbox'] >> nth=10
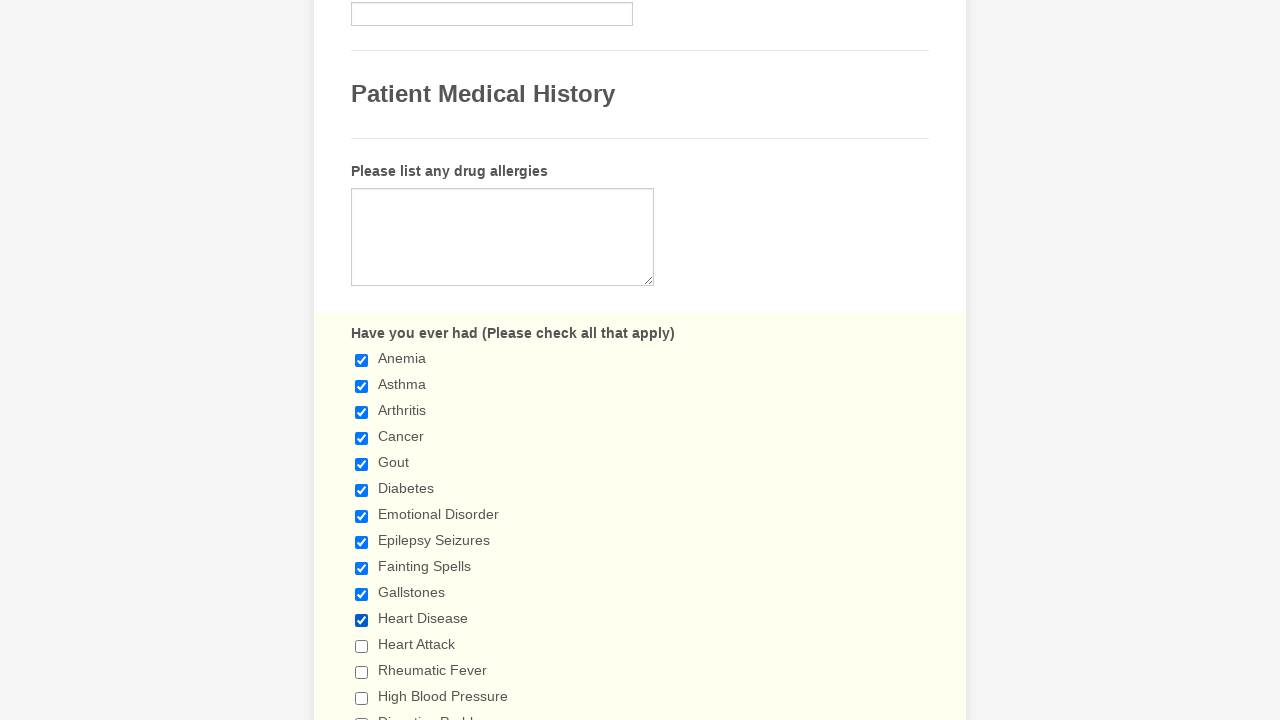

Verified checkbox is checked
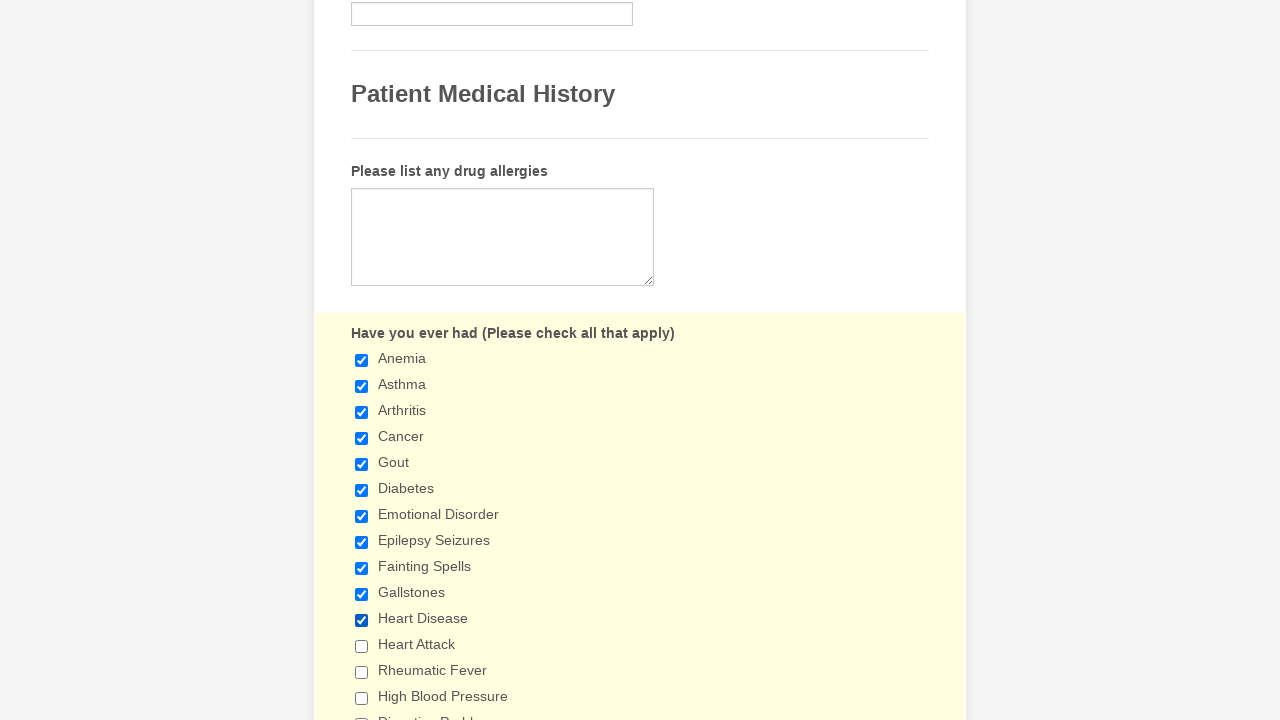

Clicked unchecked checkbox to check it at (362, 646) on input[type='checkbox'] >> nth=11
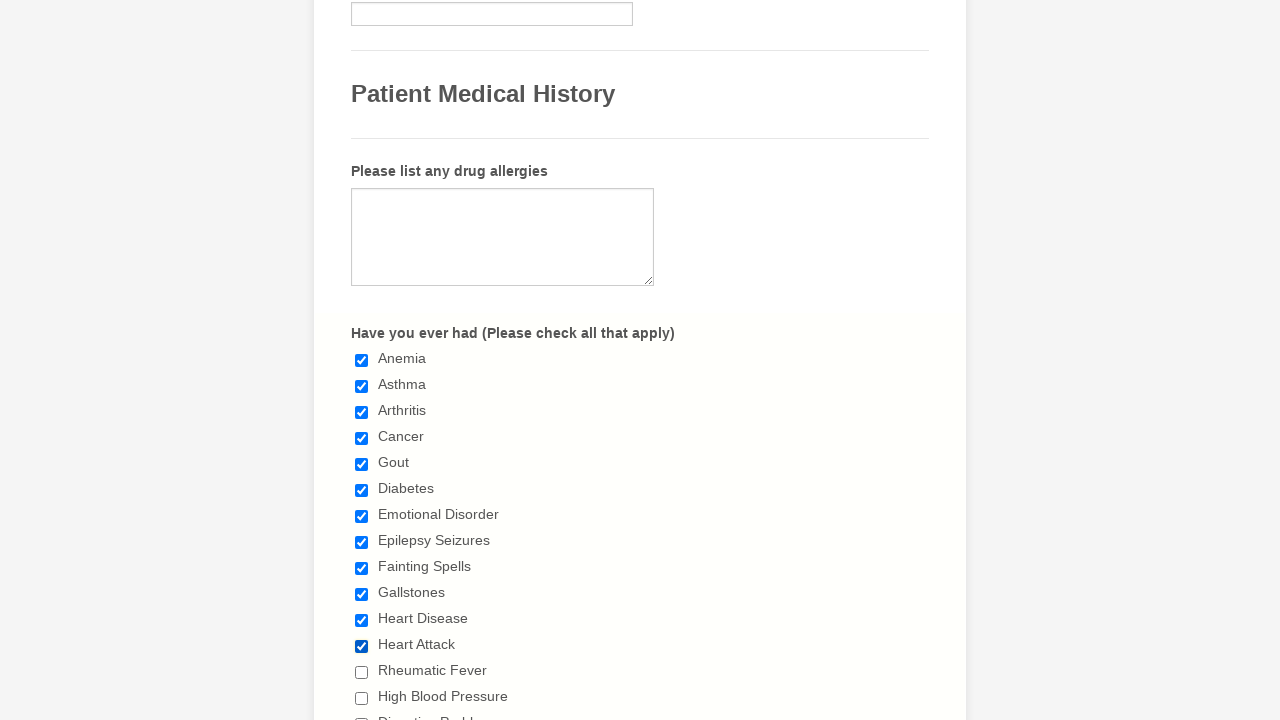

Verified checkbox is checked
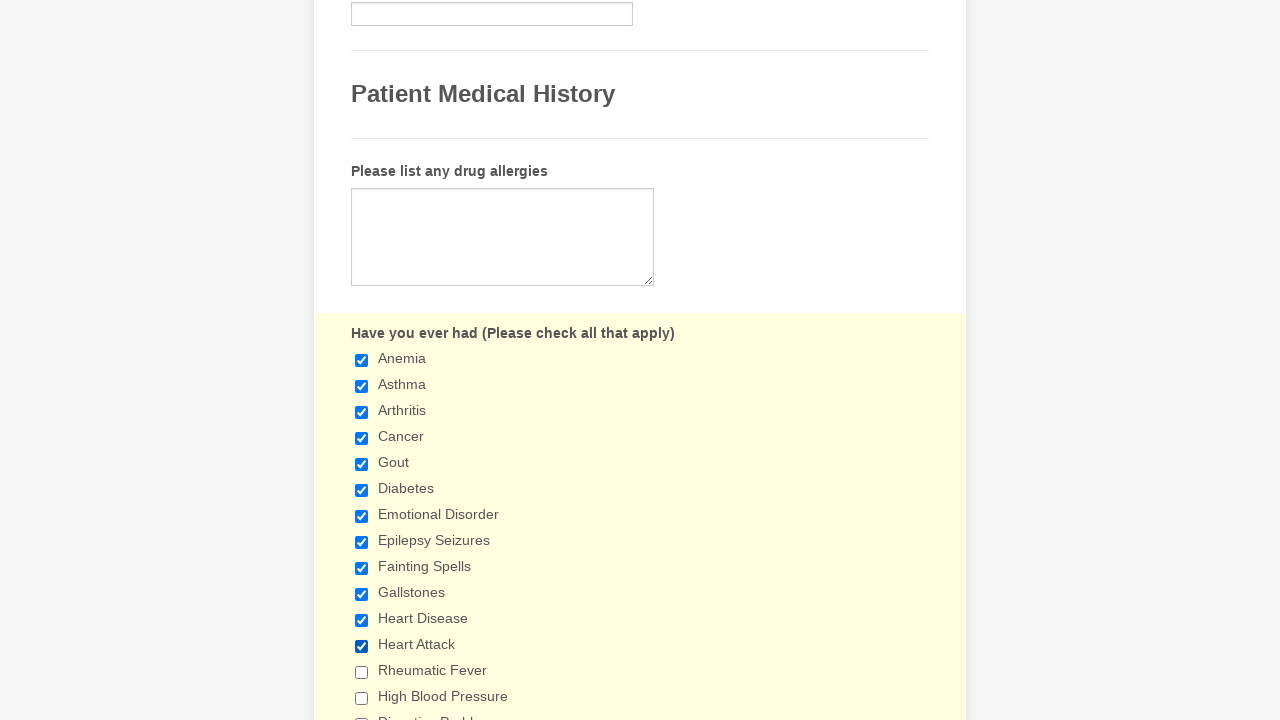

Clicked unchecked checkbox to check it at (362, 672) on input[type='checkbox'] >> nth=12
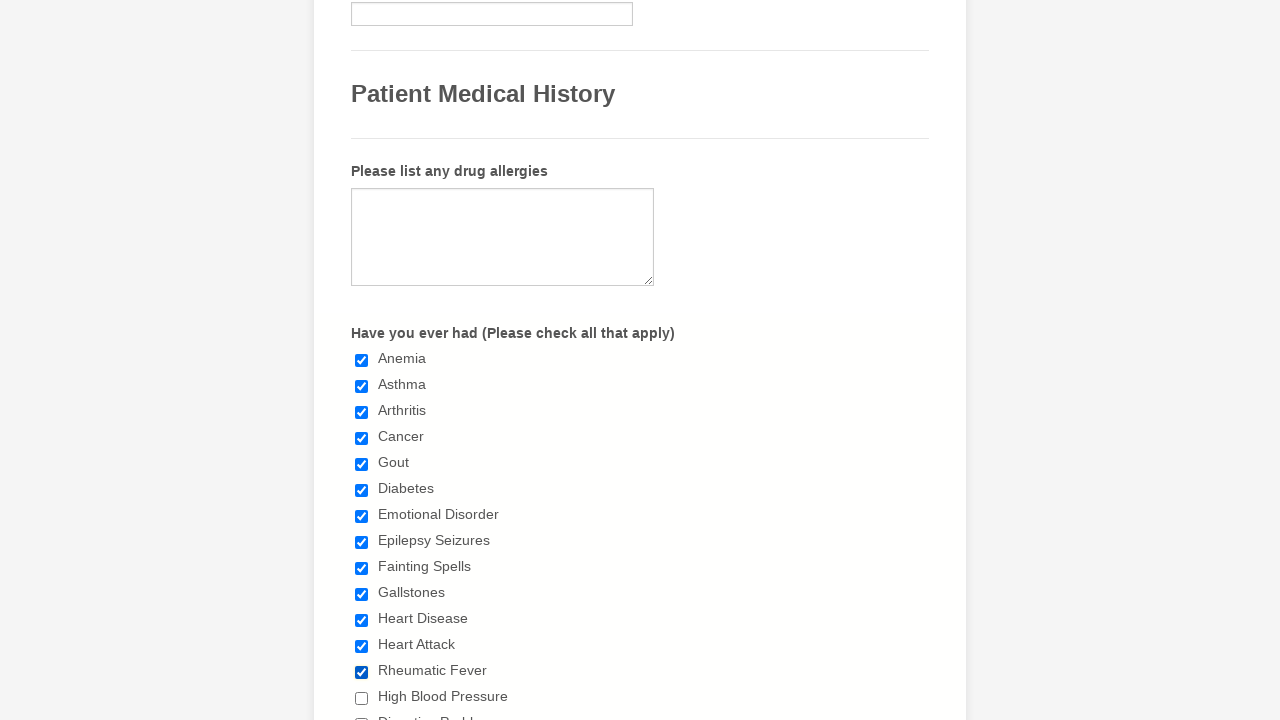

Verified checkbox is checked
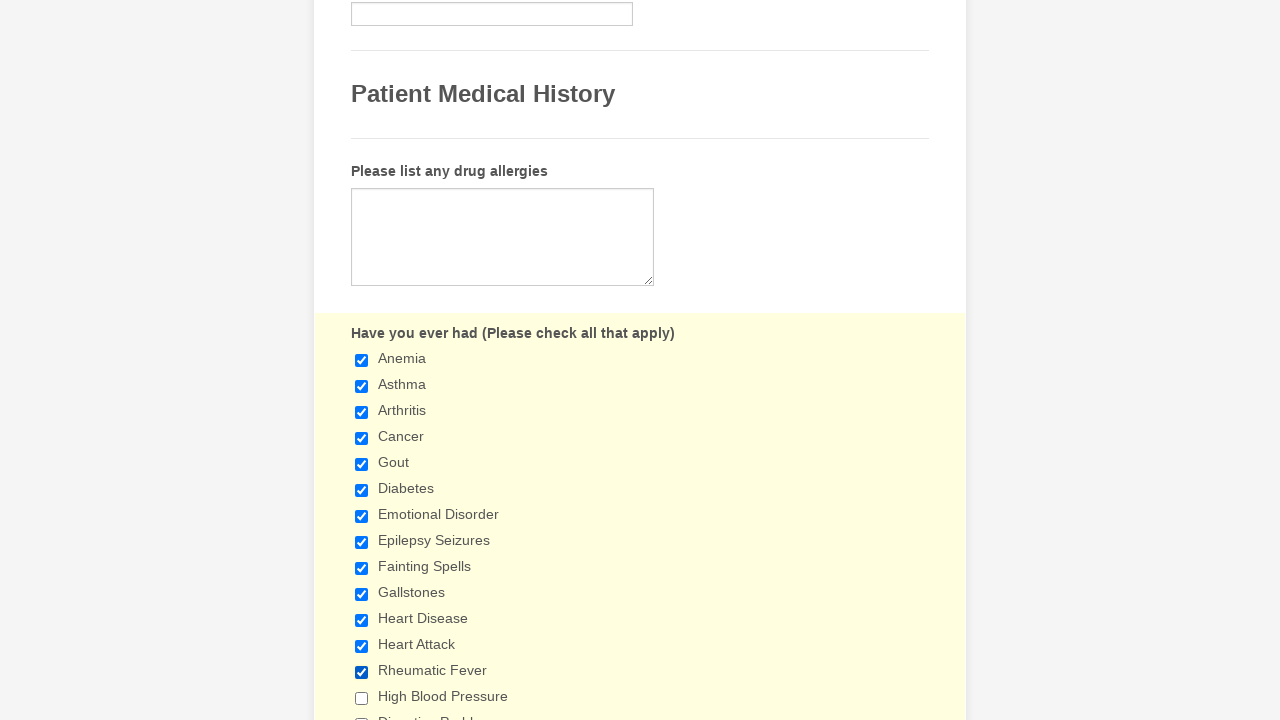

Clicked unchecked checkbox to check it at (362, 698) on input[type='checkbox'] >> nth=13
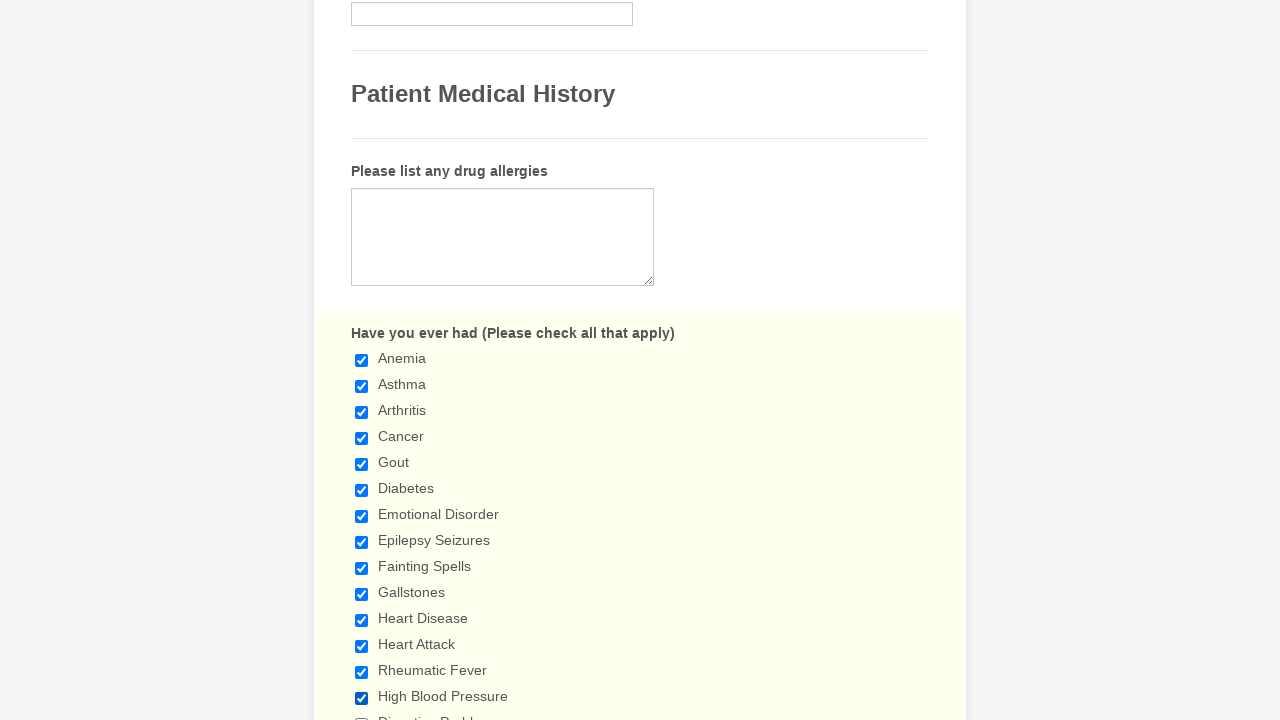

Verified checkbox is checked
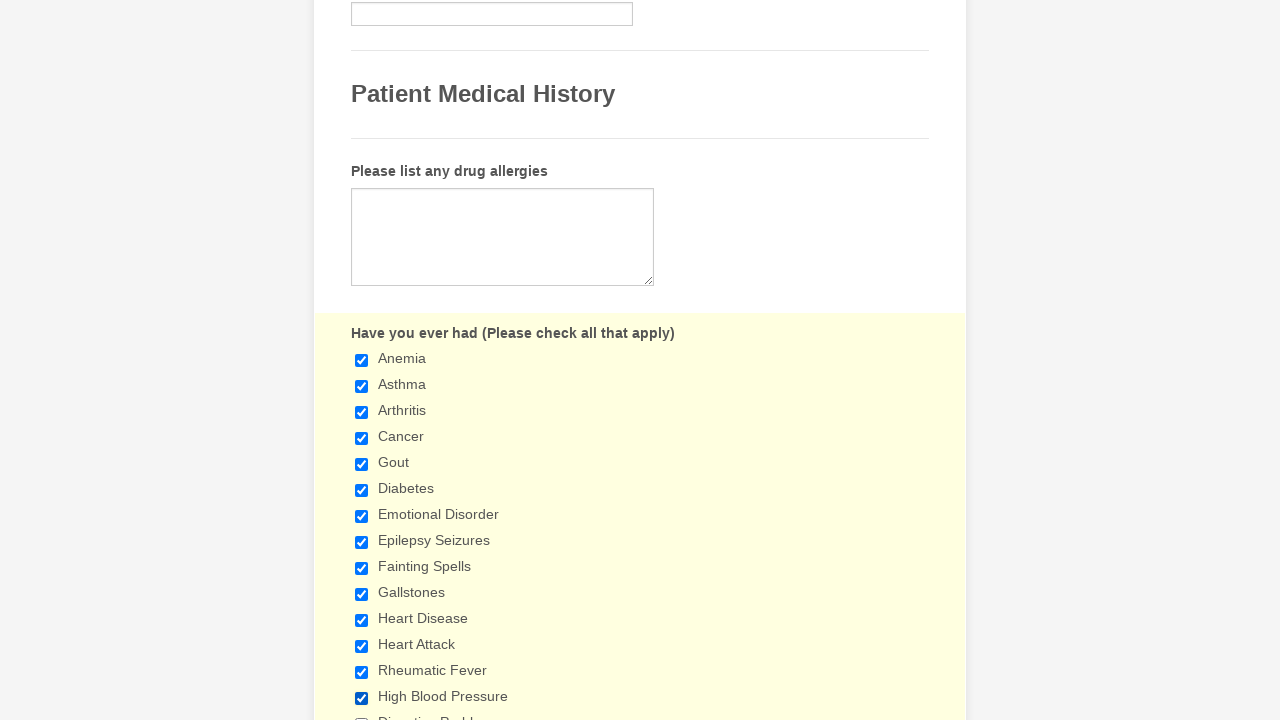

Clicked unchecked checkbox to check it at (362, 714) on input[type='checkbox'] >> nth=14
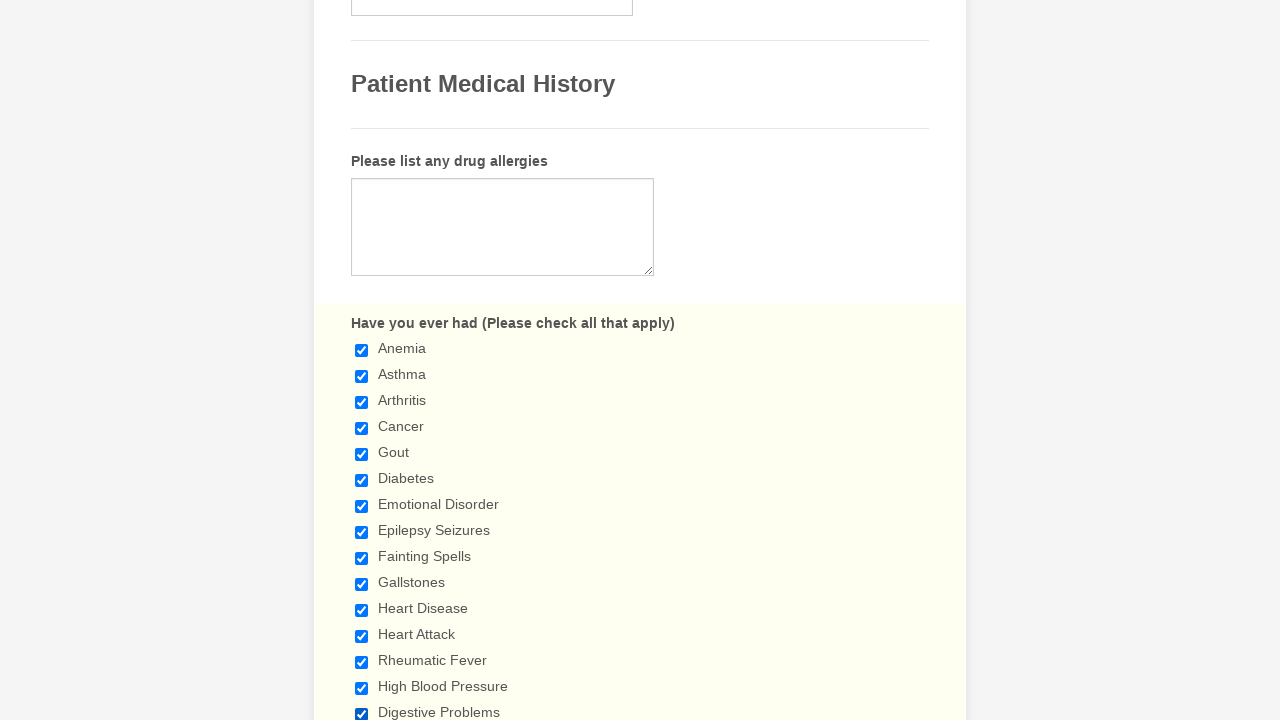

Verified checkbox is checked
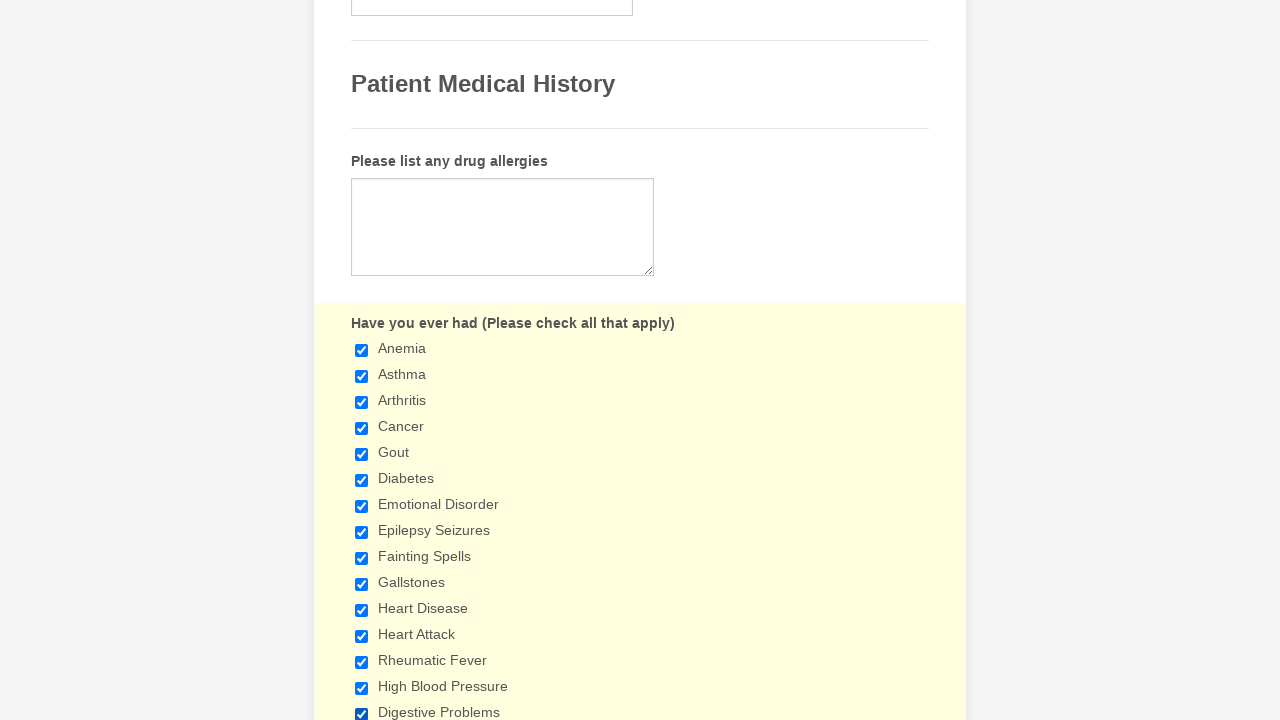

Clicked unchecked checkbox to check it at (362, 360) on input[type='checkbox'] >> nth=15
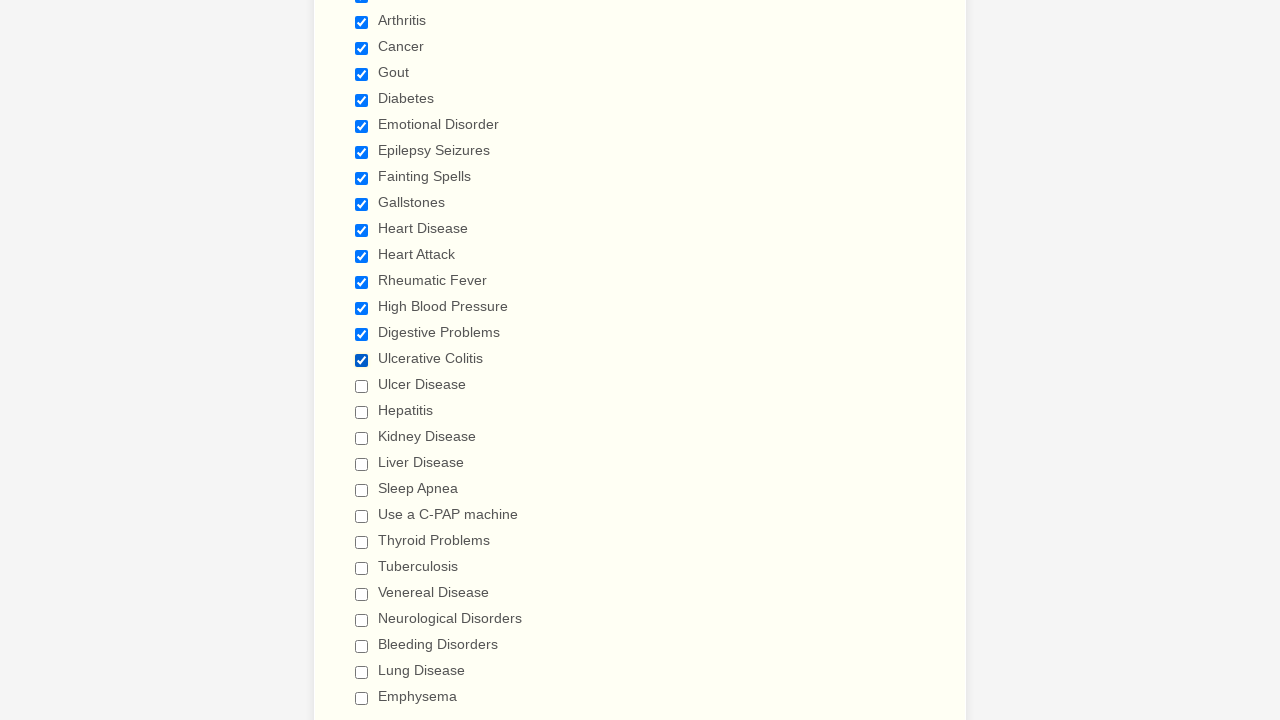

Verified checkbox is checked
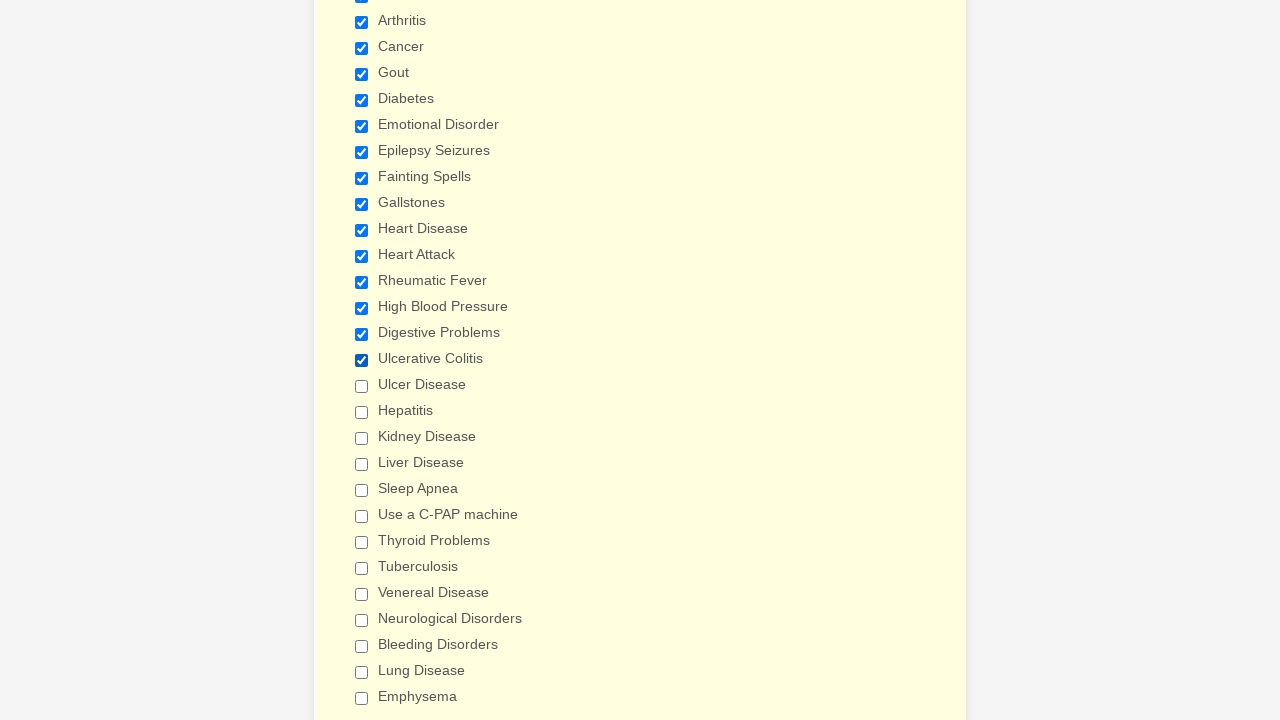

Clicked unchecked checkbox to check it at (362, 386) on input[type='checkbox'] >> nth=16
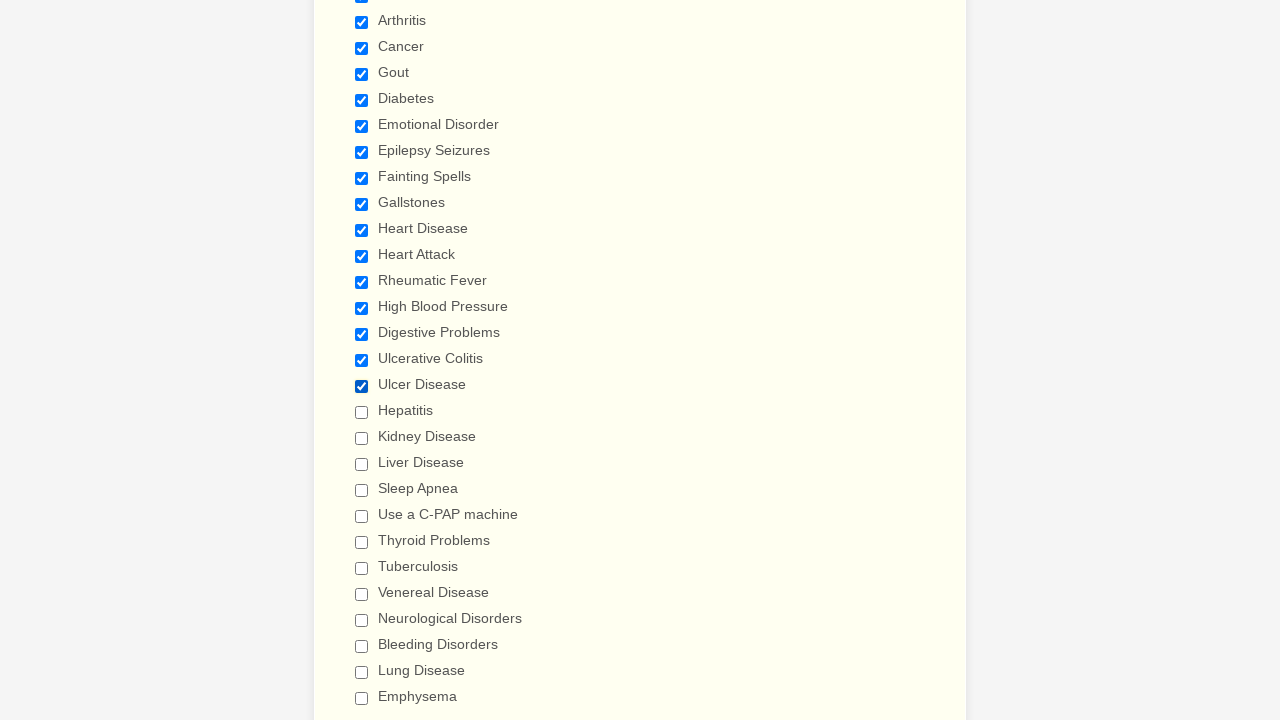

Verified checkbox is checked
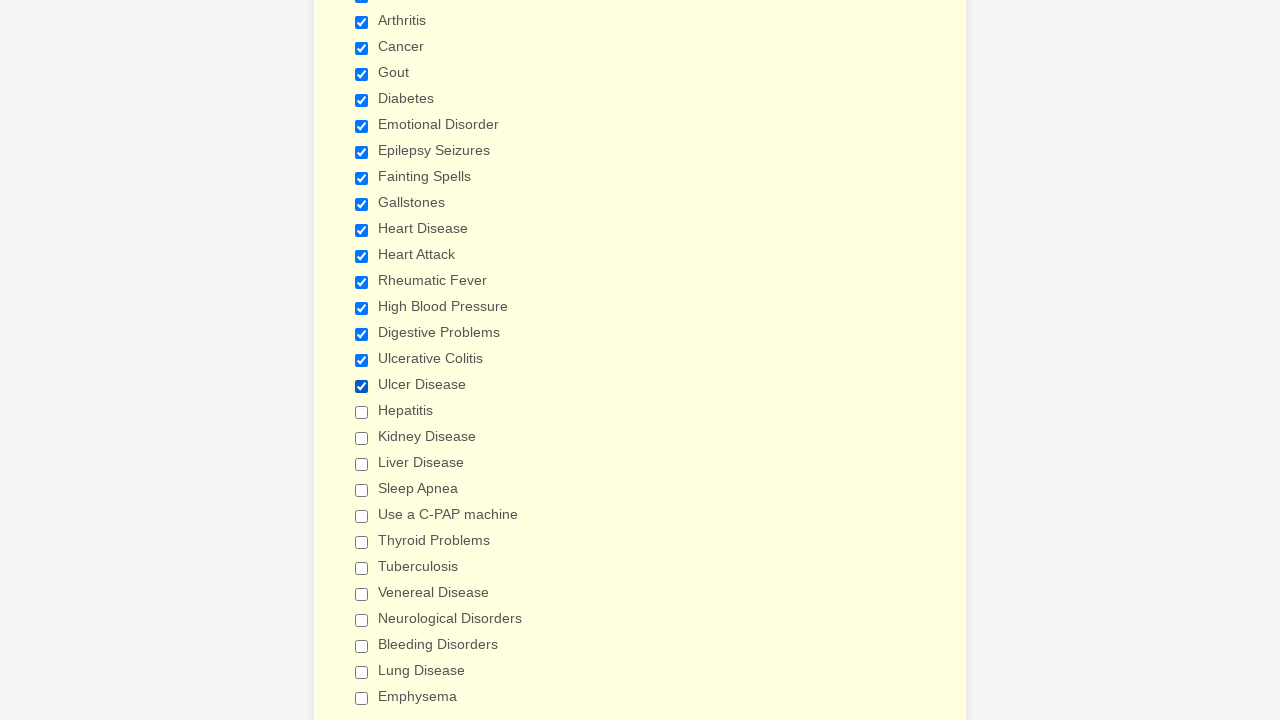

Clicked unchecked checkbox to check it at (362, 412) on input[type='checkbox'] >> nth=17
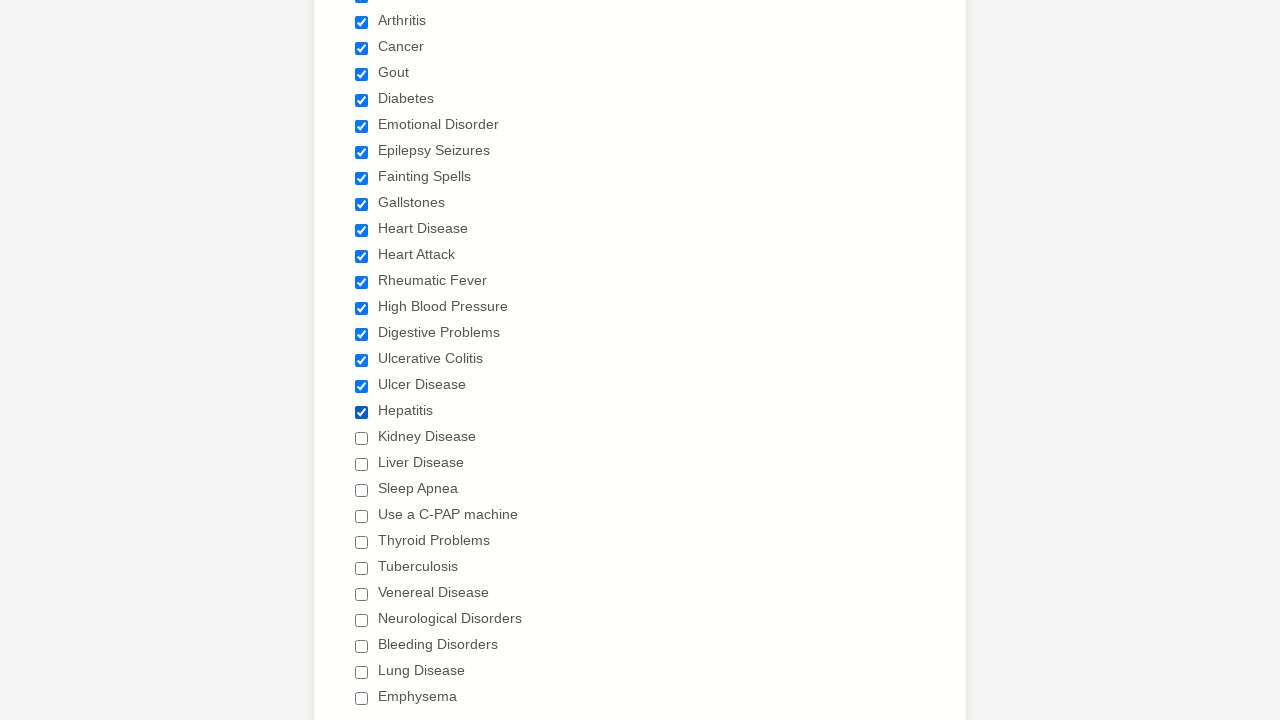

Verified checkbox is checked
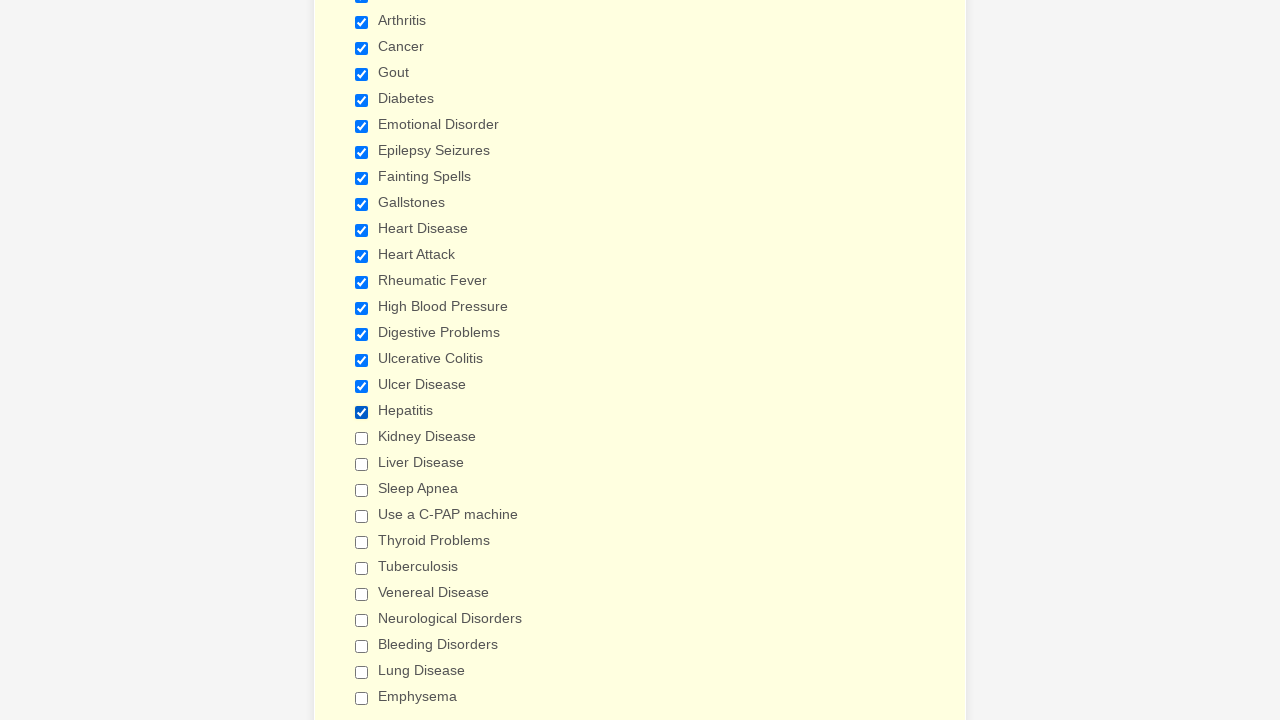

Clicked unchecked checkbox to check it at (362, 438) on input[type='checkbox'] >> nth=18
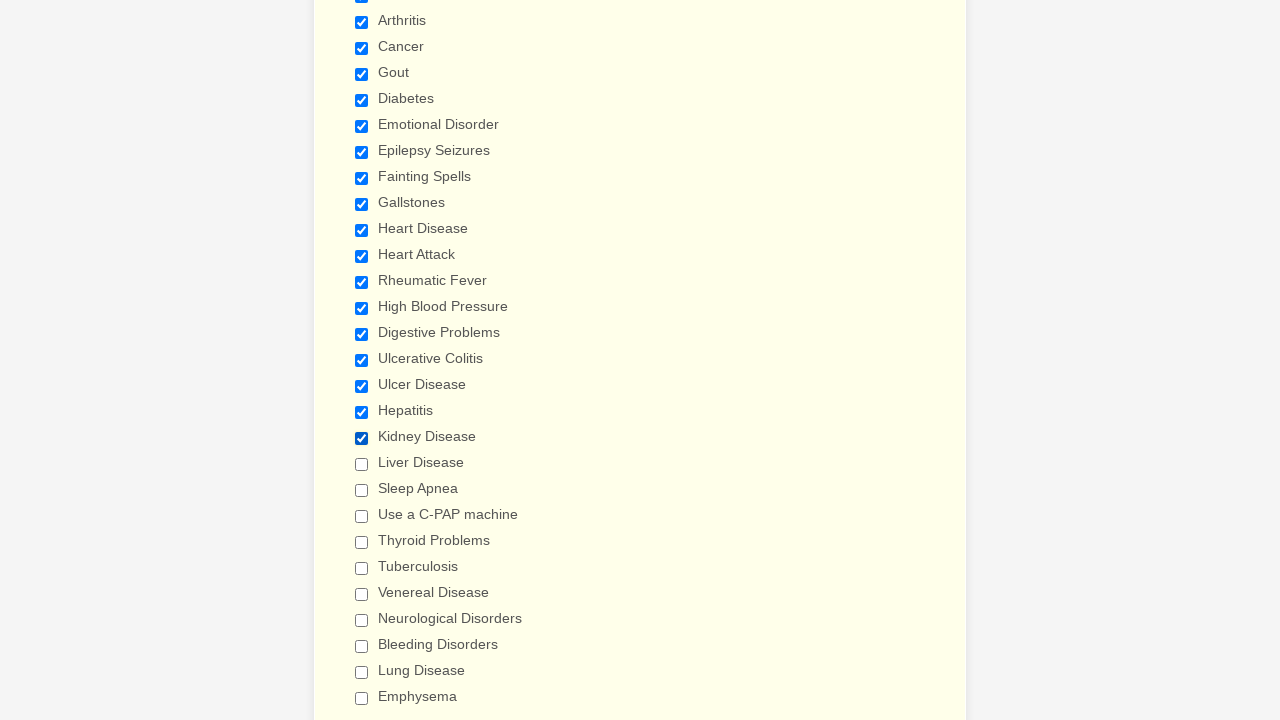

Verified checkbox is checked
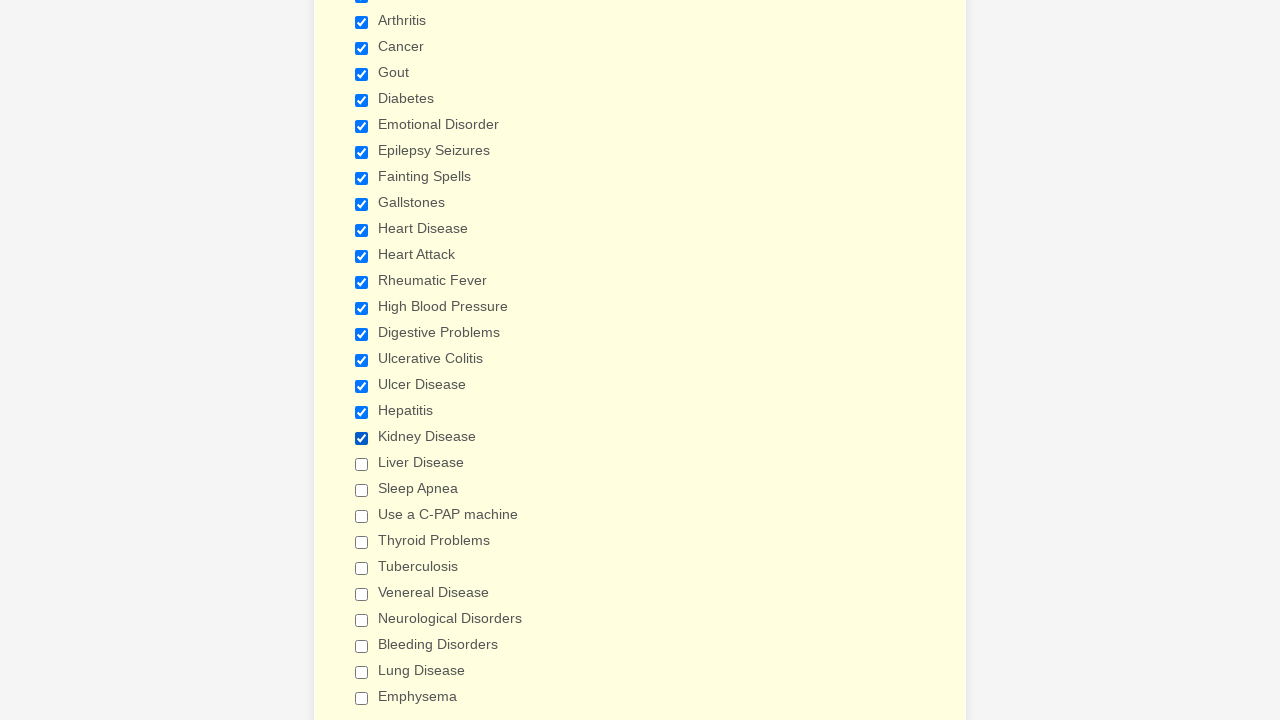

Clicked unchecked checkbox to check it at (362, 464) on input[type='checkbox'] >> nth=19
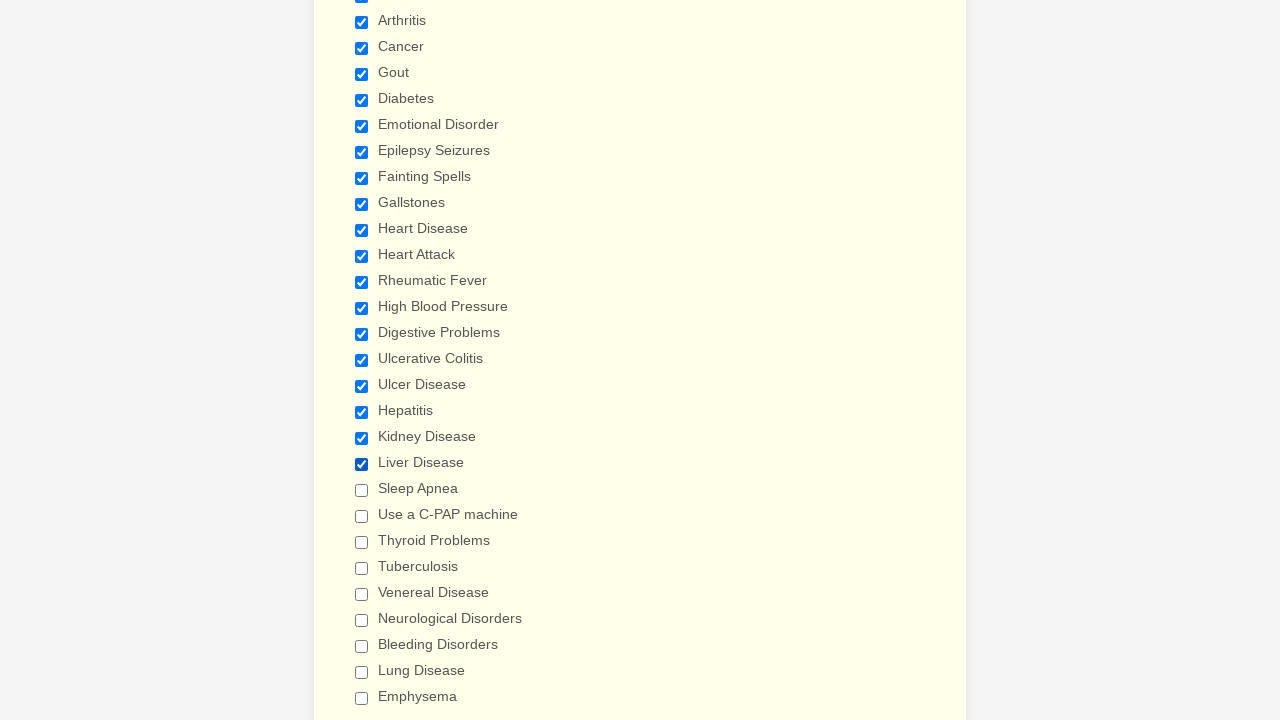

Verified checkbox is checked
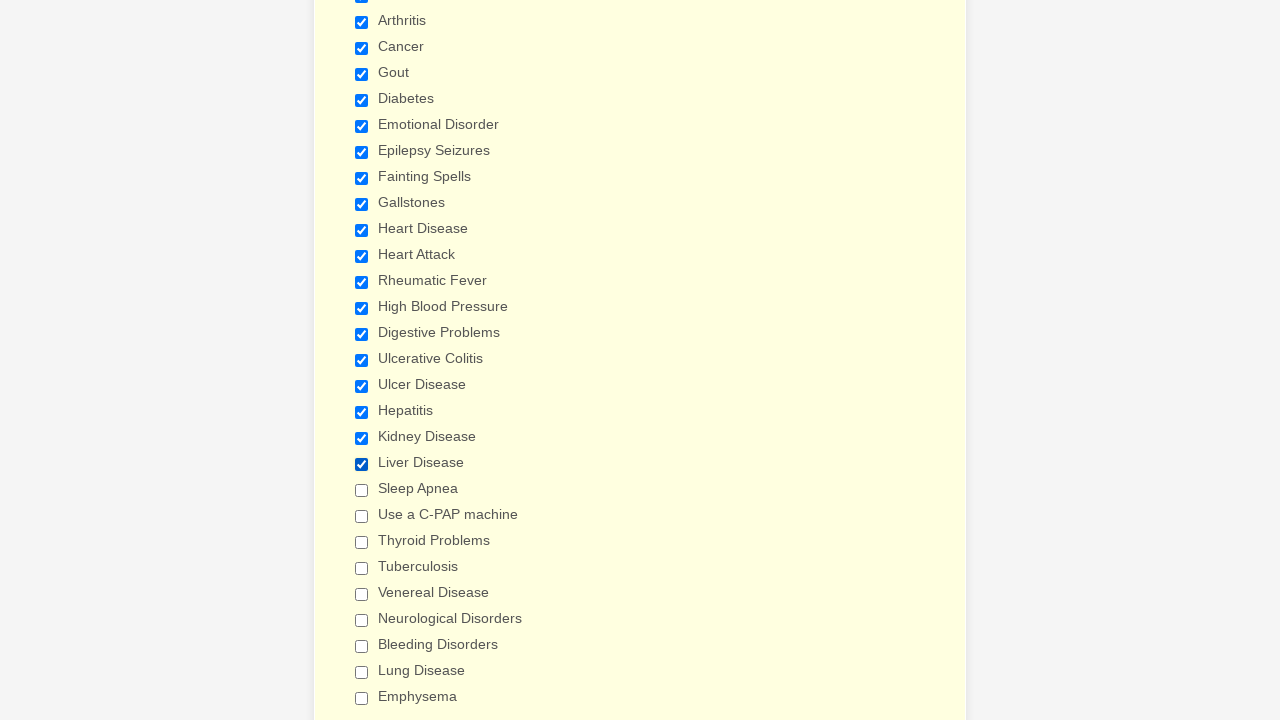

Clicked unchecked checkbox to check it at (362, 490) on input[type='checkbox'] >> nth=20
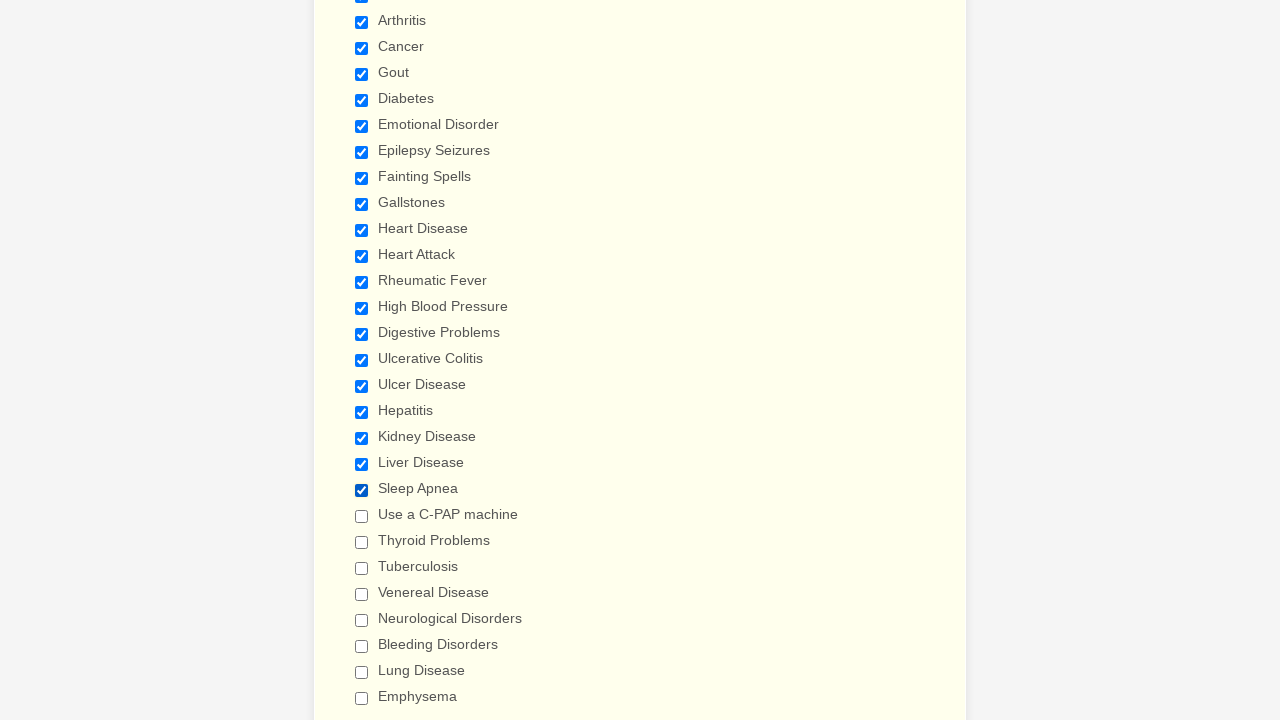

Verified checkbox is checked
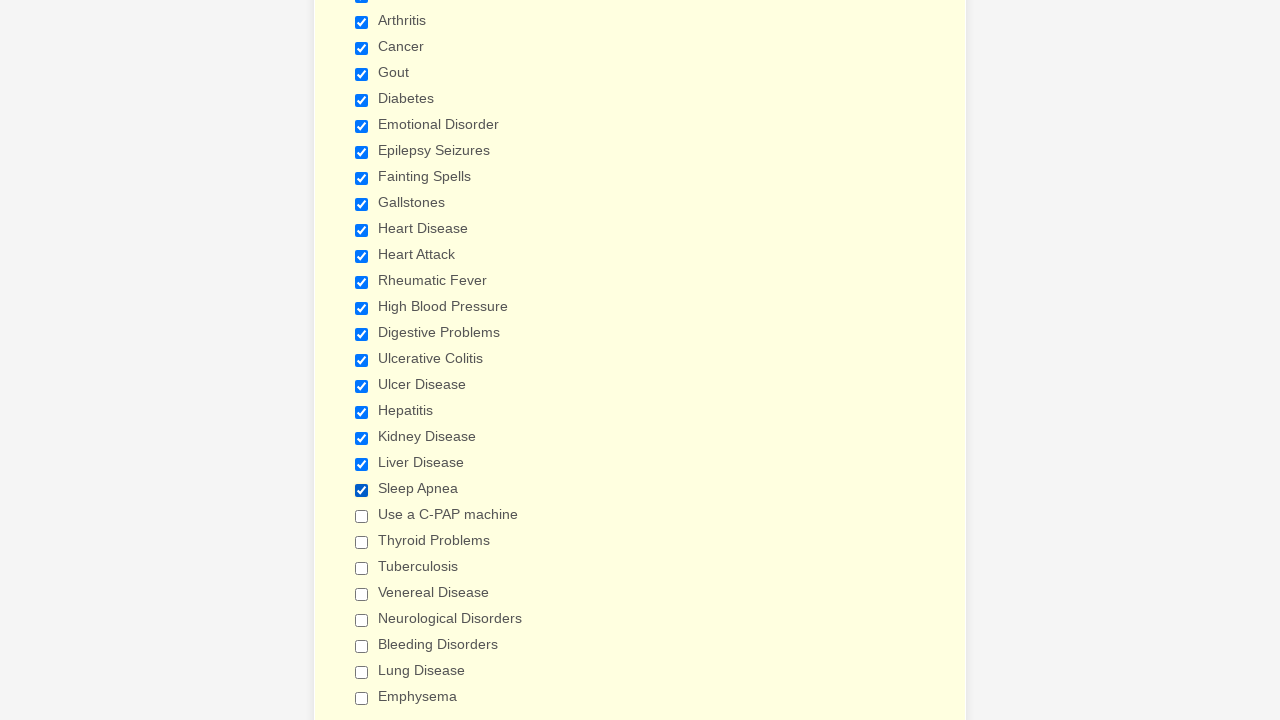

Clicked unchecked checkbox to check it at (362, 516) on input[type='checkbox'] >> nth=21
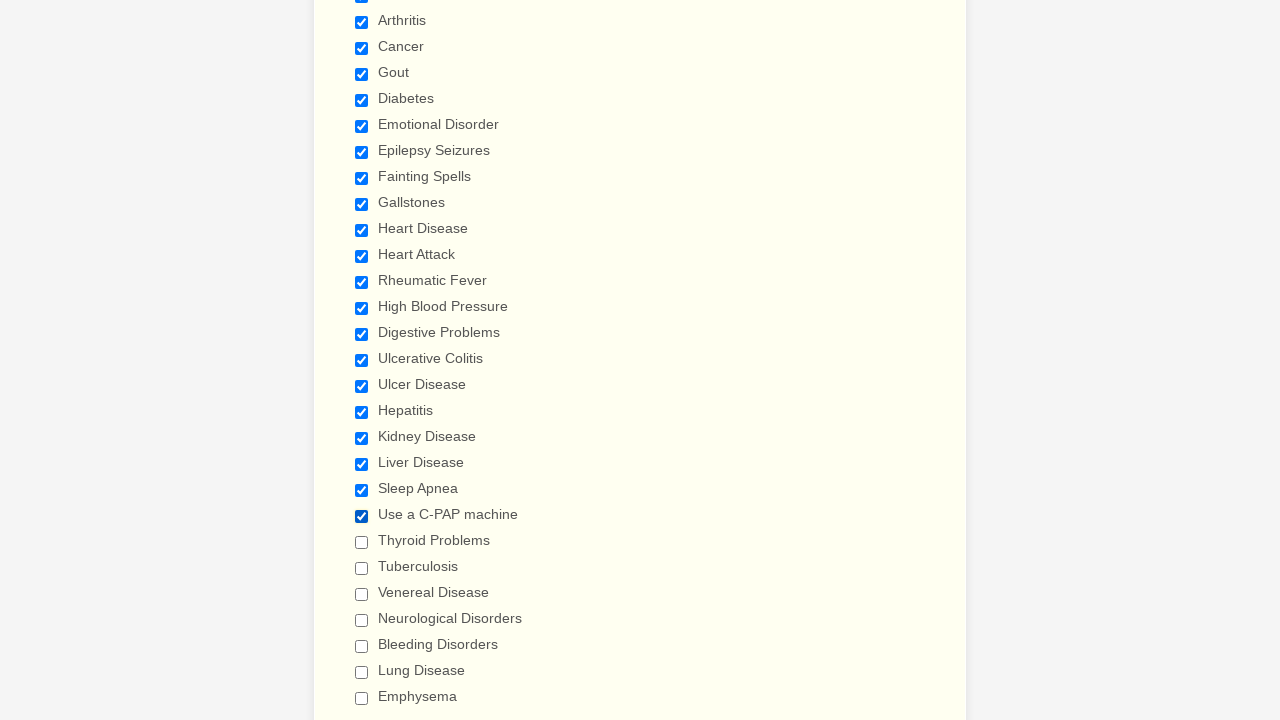

Verified checkbox is checked
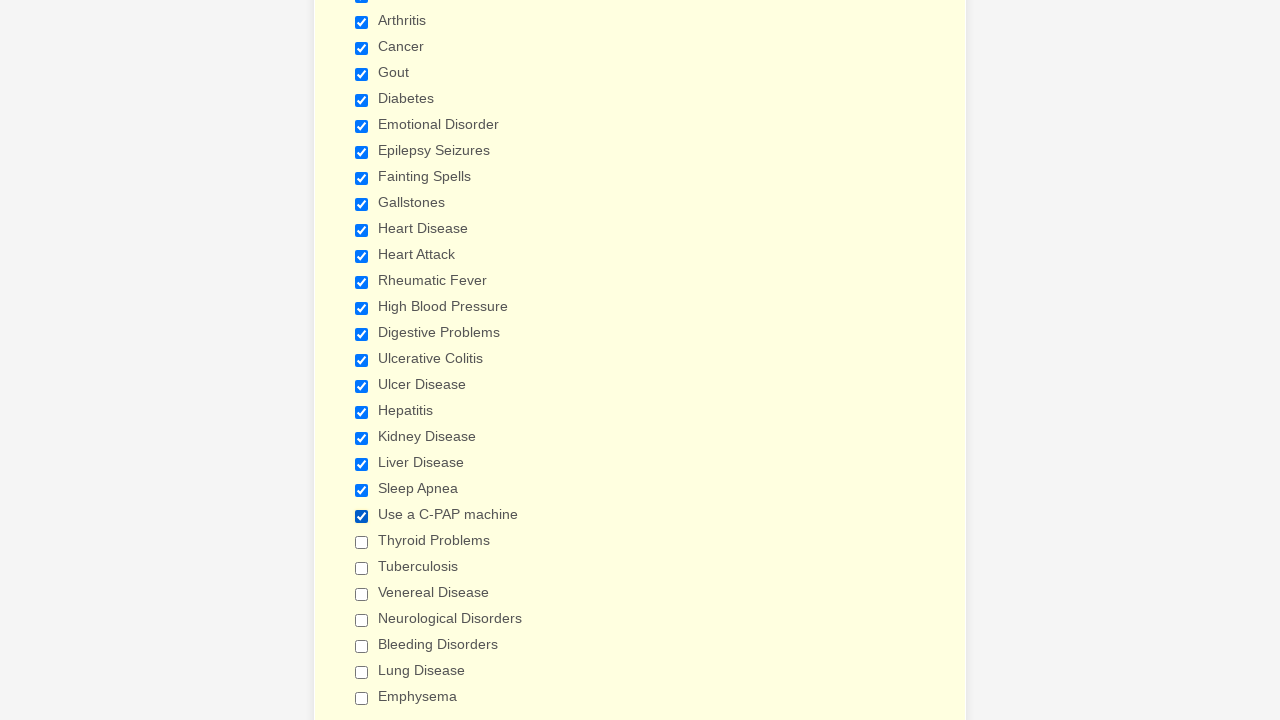

Clicked unchecked checkbox to check it at (362, 542) on input[type='checkbox'] >> nth=22
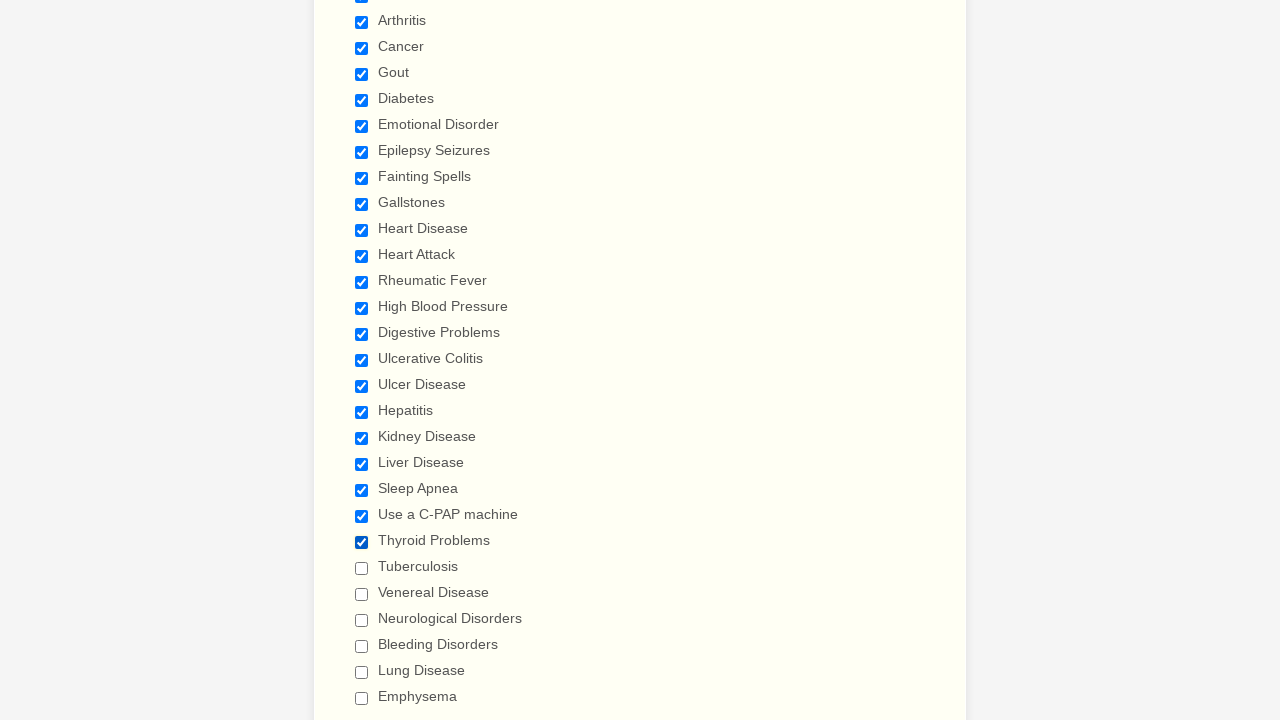

Verified checkbox is checked
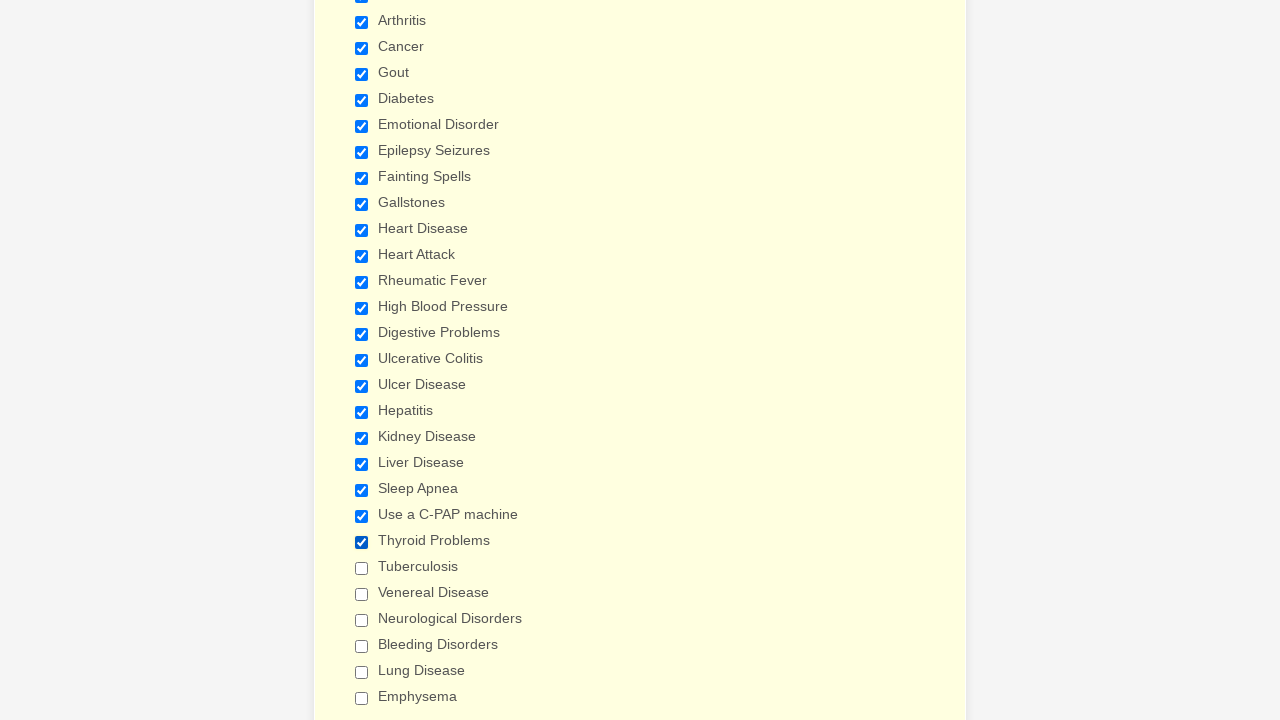

Clicked unchecked checkbox to check it at (362, 568) on input[type='checkbox'] >> nth=23
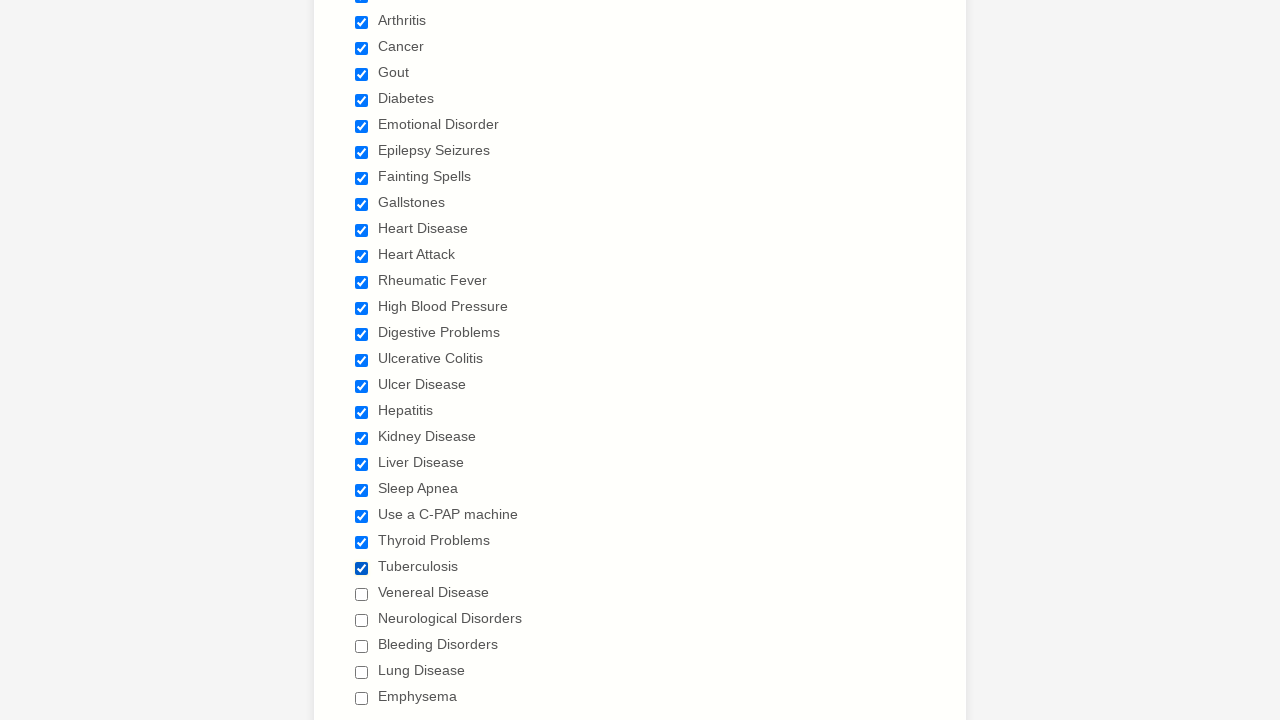

Verified checkbox is checked
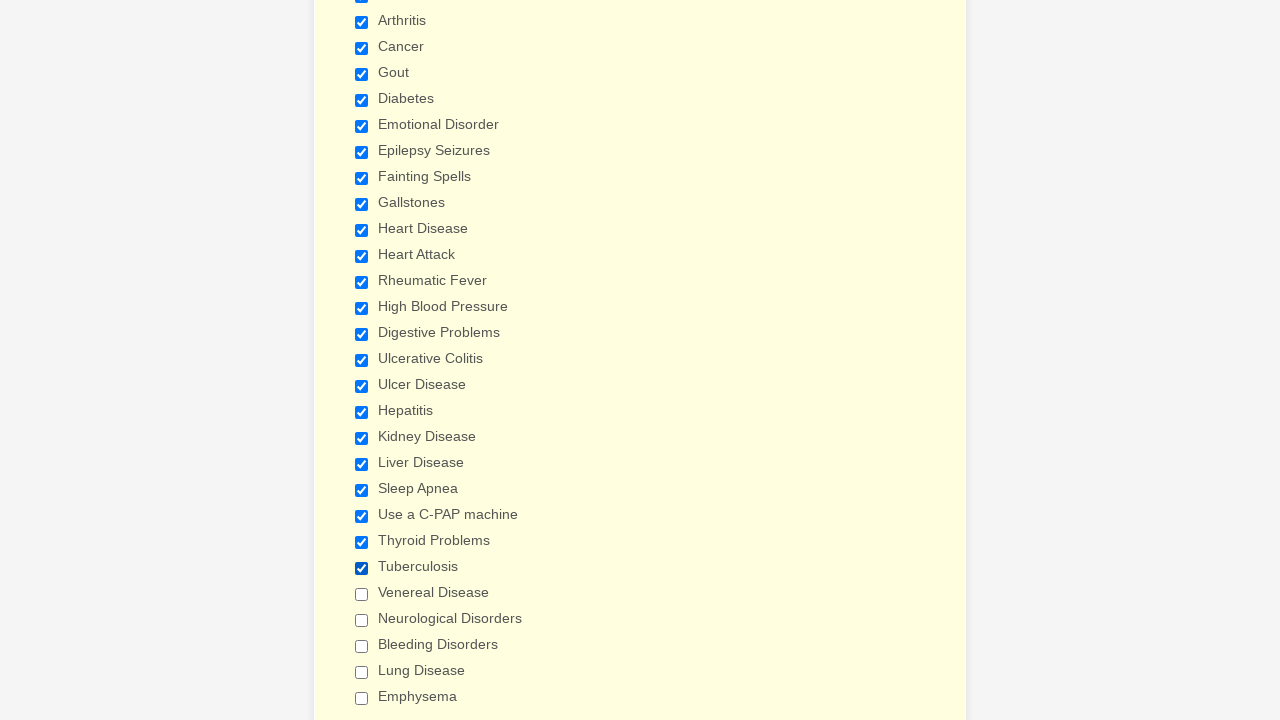

Clicked unchecked checkbox to check it at (362, 594) on input[type='checkbox'] >> nth=24
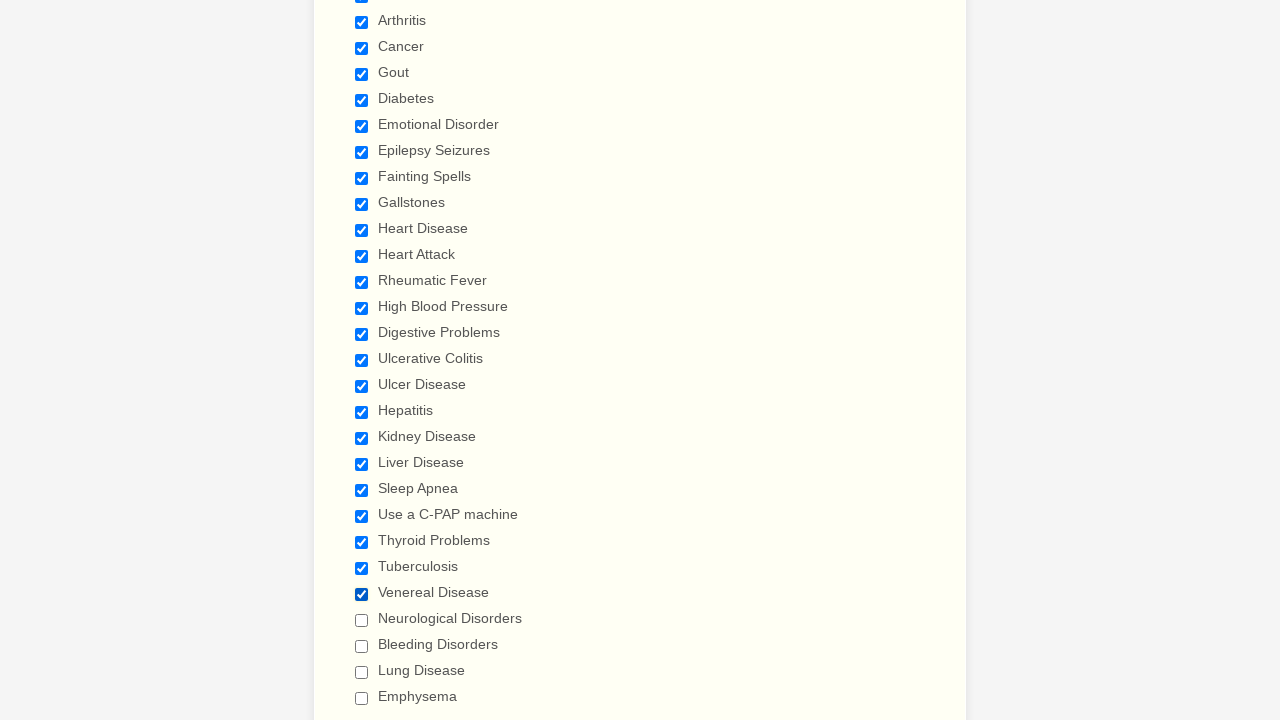

Verified checkbox is checked
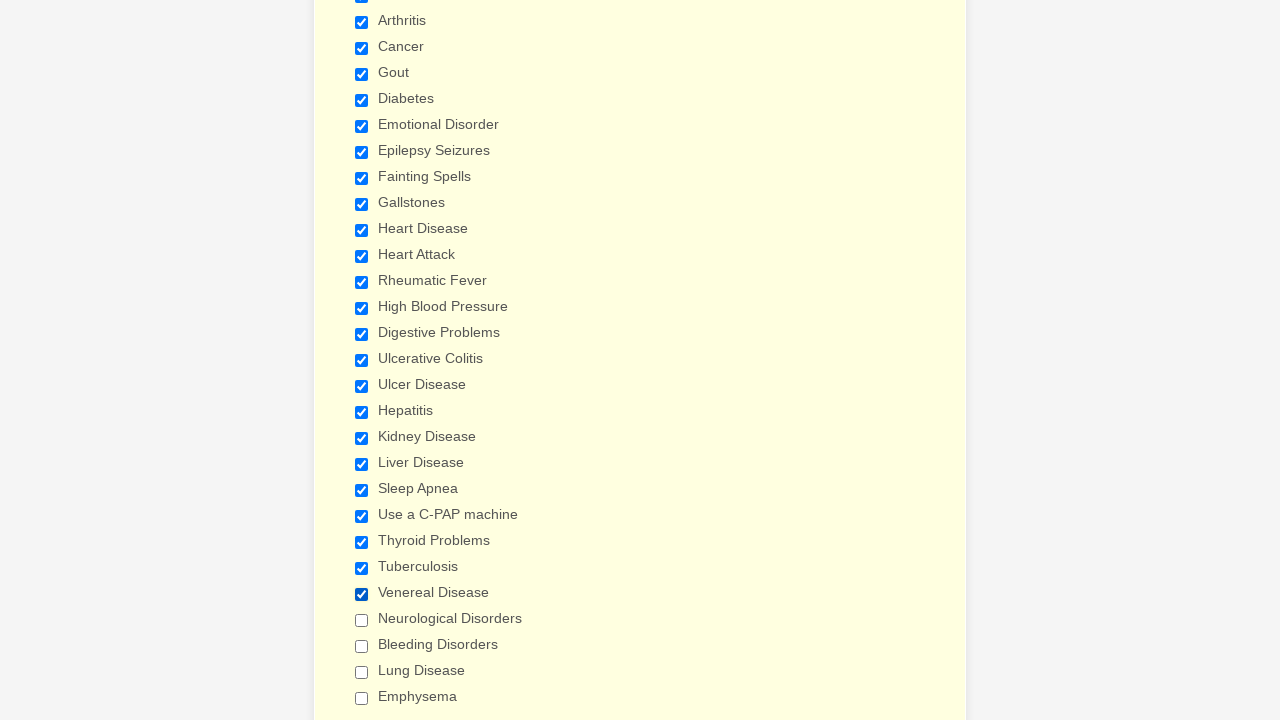

Clicked unchecked checkbox to check it at (362, 620) on input[type='checkbox'] >> nth=25
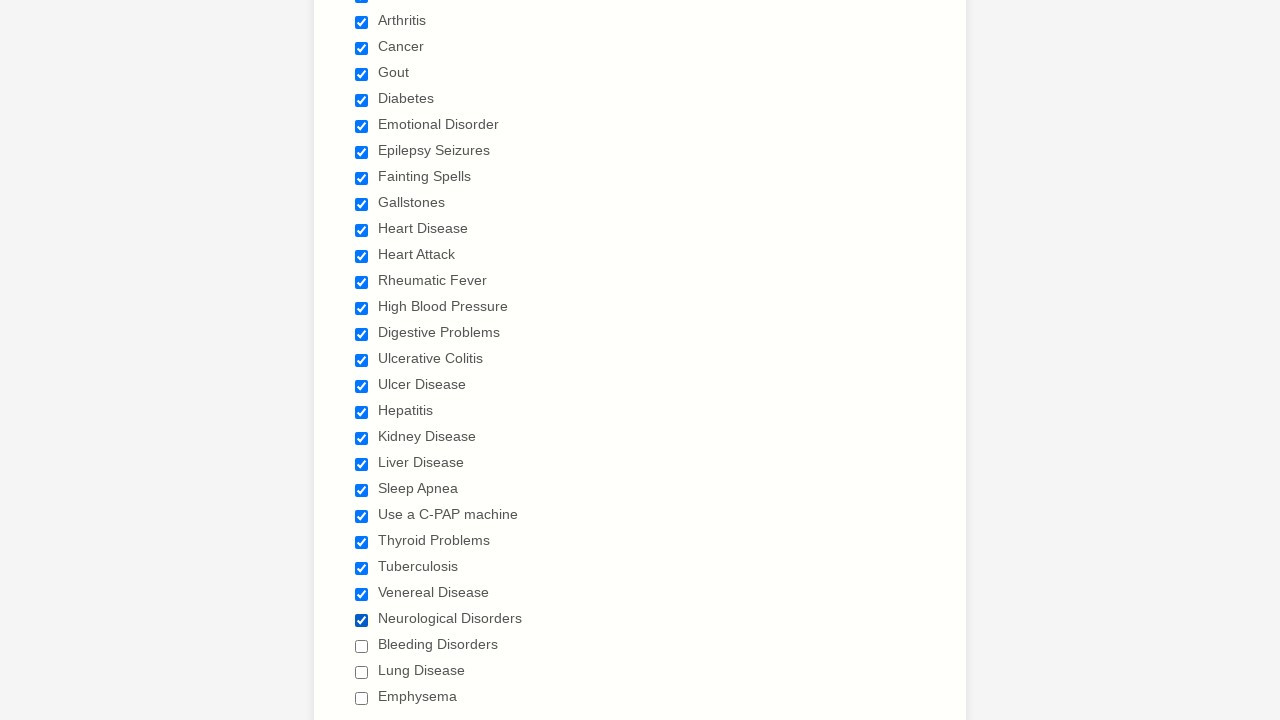

Verified checkbox is checked
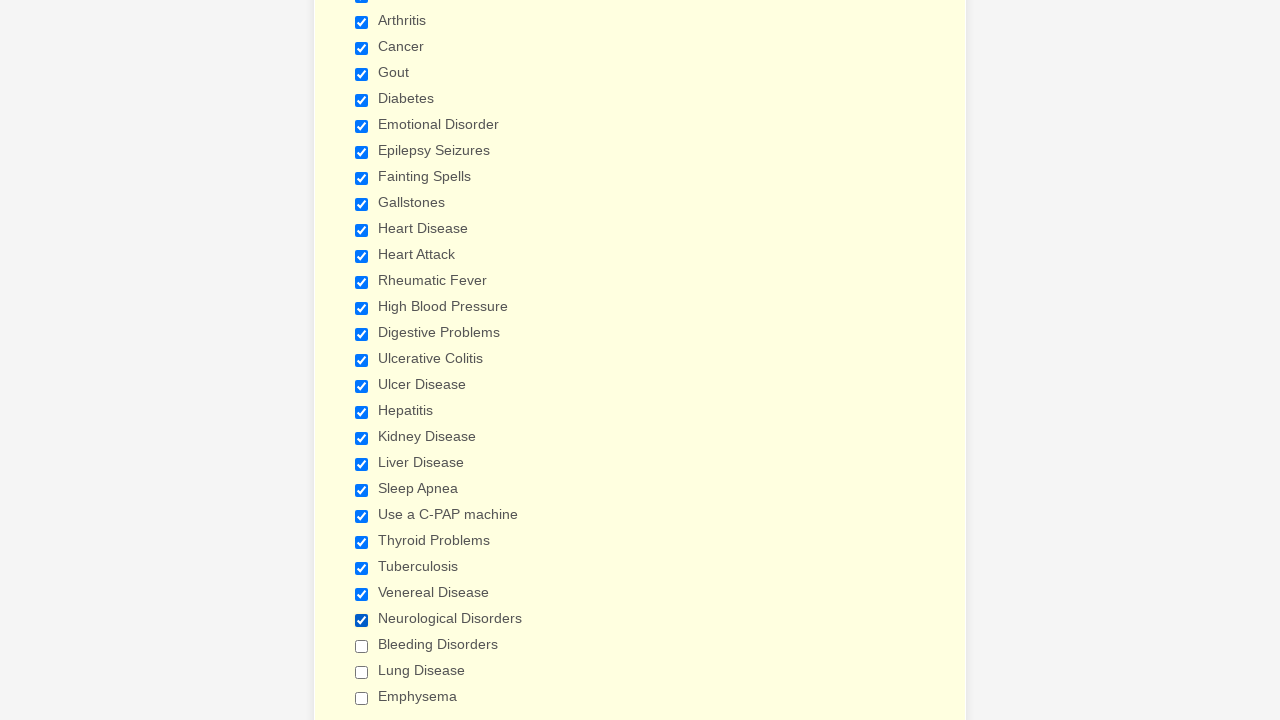

Clicked unchecked checkbox to check it at (362, 646) on input[type='checkbox'] >> nth=26
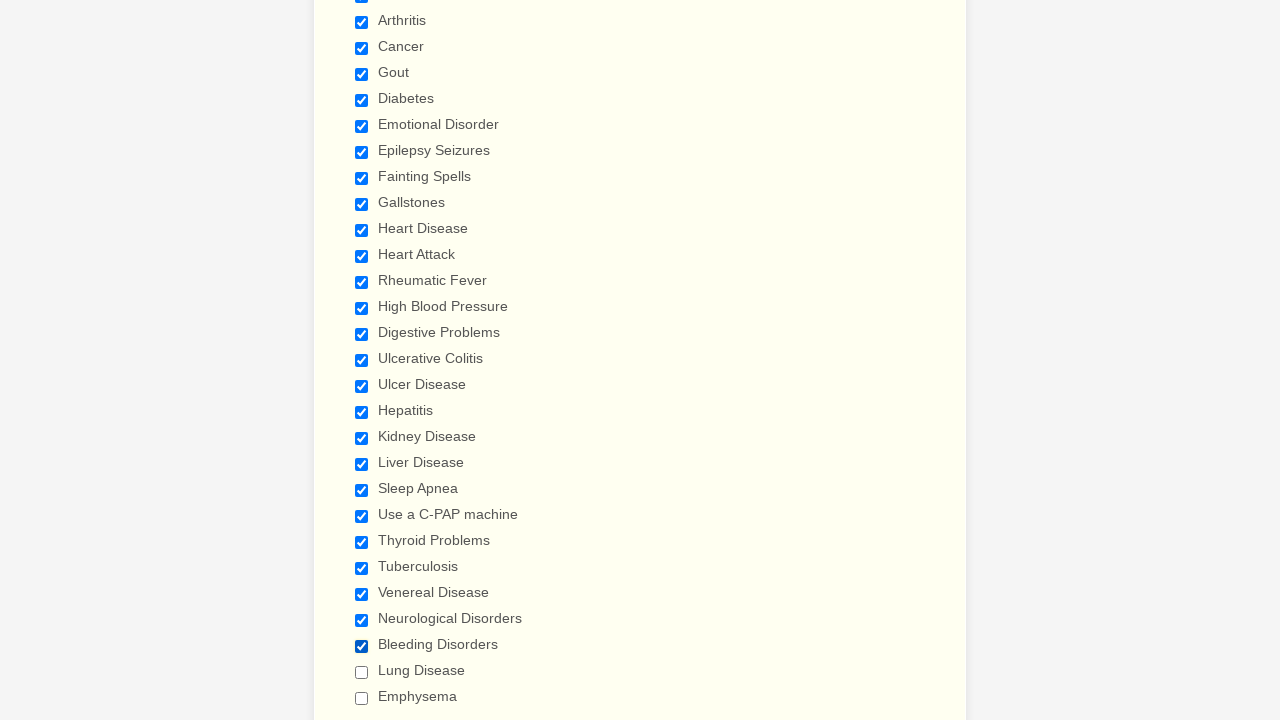

Verified checkbox is checked
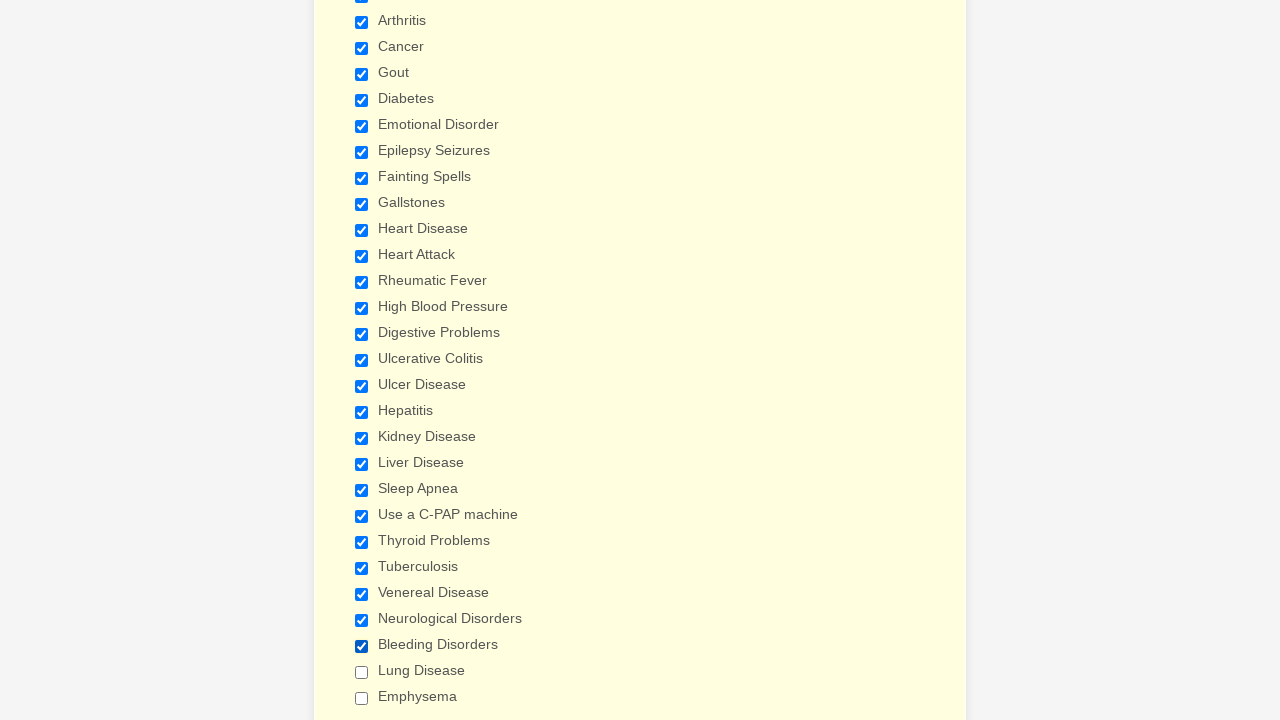

Clicked unchecked checkbox to check it at (362, 672) on input[type='checkbox'] >> nth=27
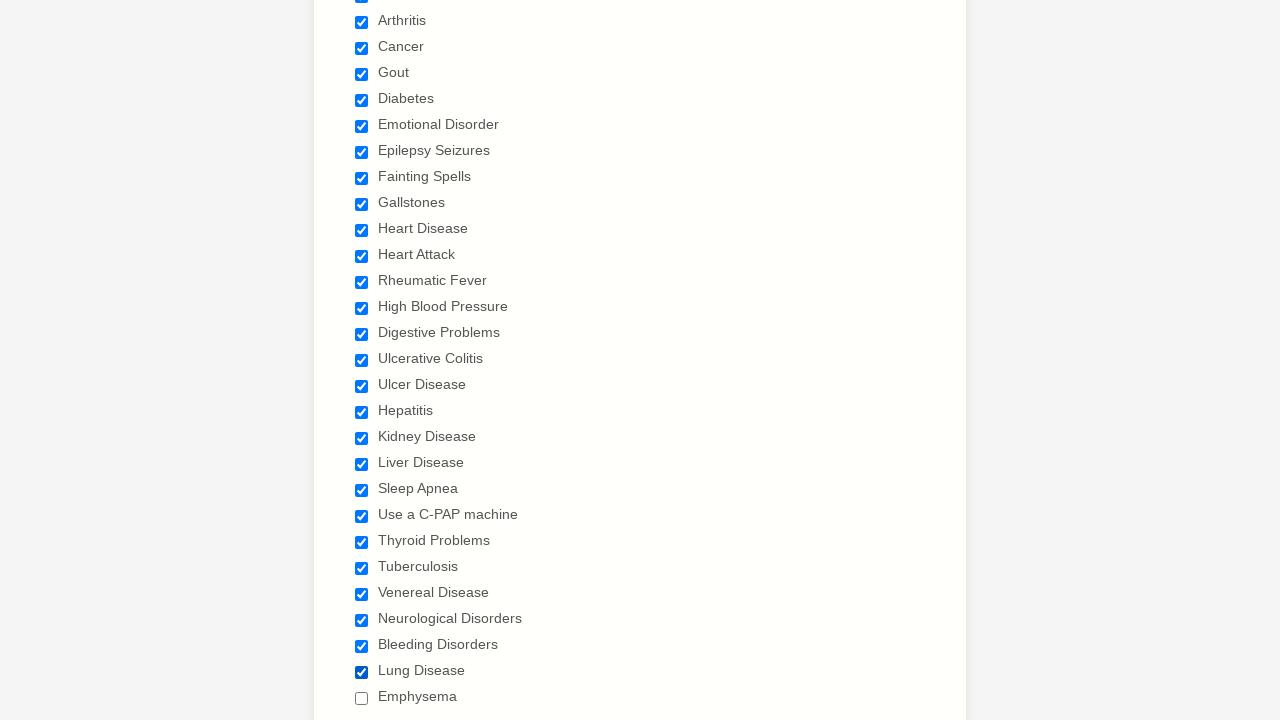

Verified checkbox is checked
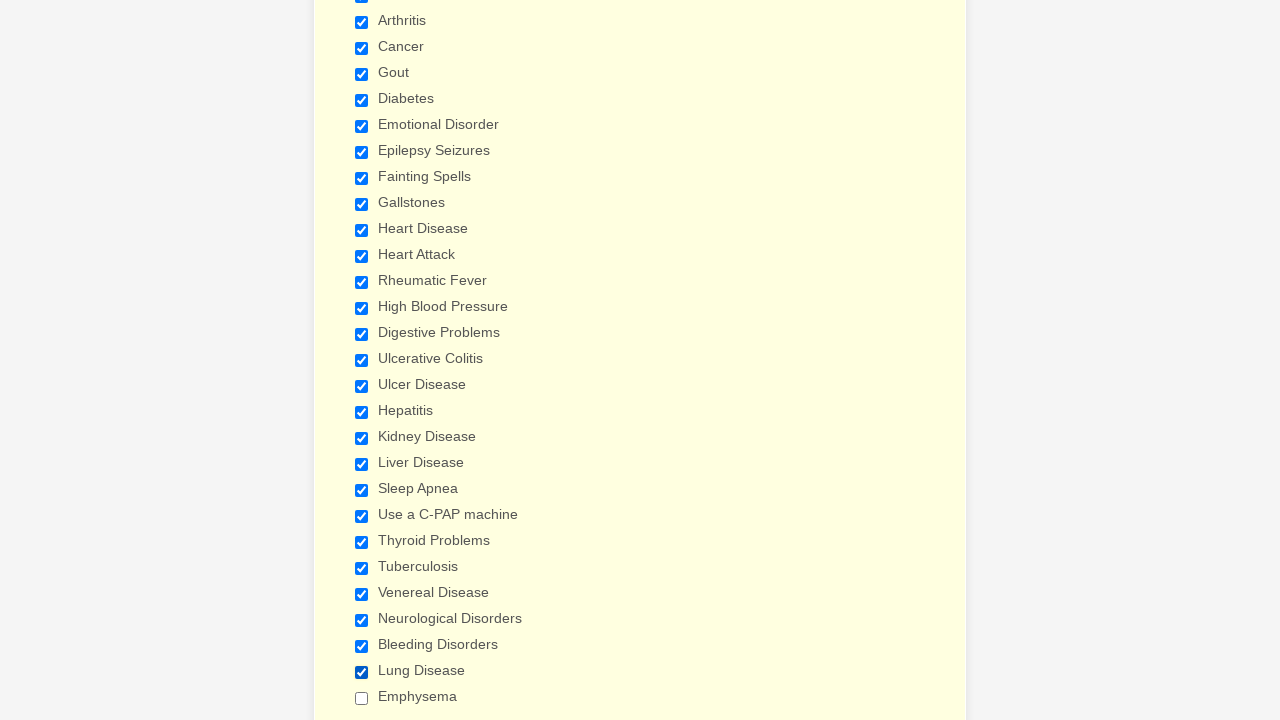

Clicked unchecked checkbox to check it at (362, 698) on input[type='checkbox'] >> nth=28
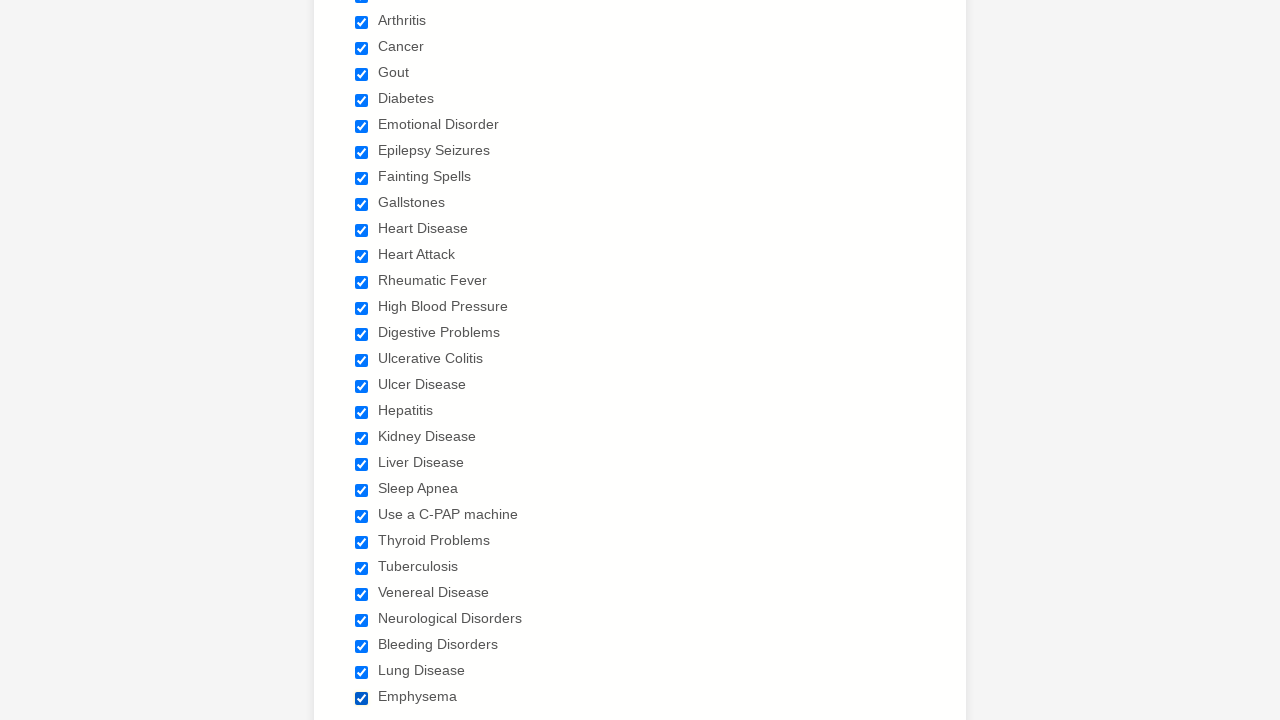

Verified checkbox is checked
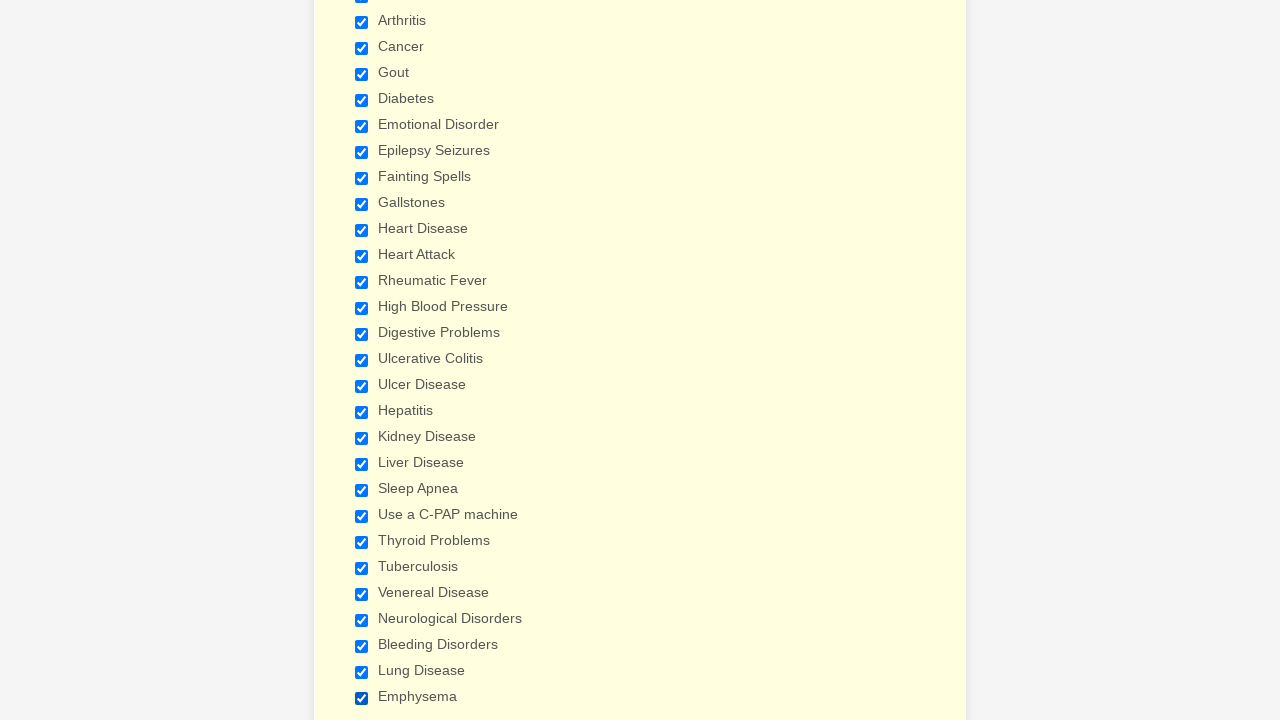

Scrolled checkbox into view
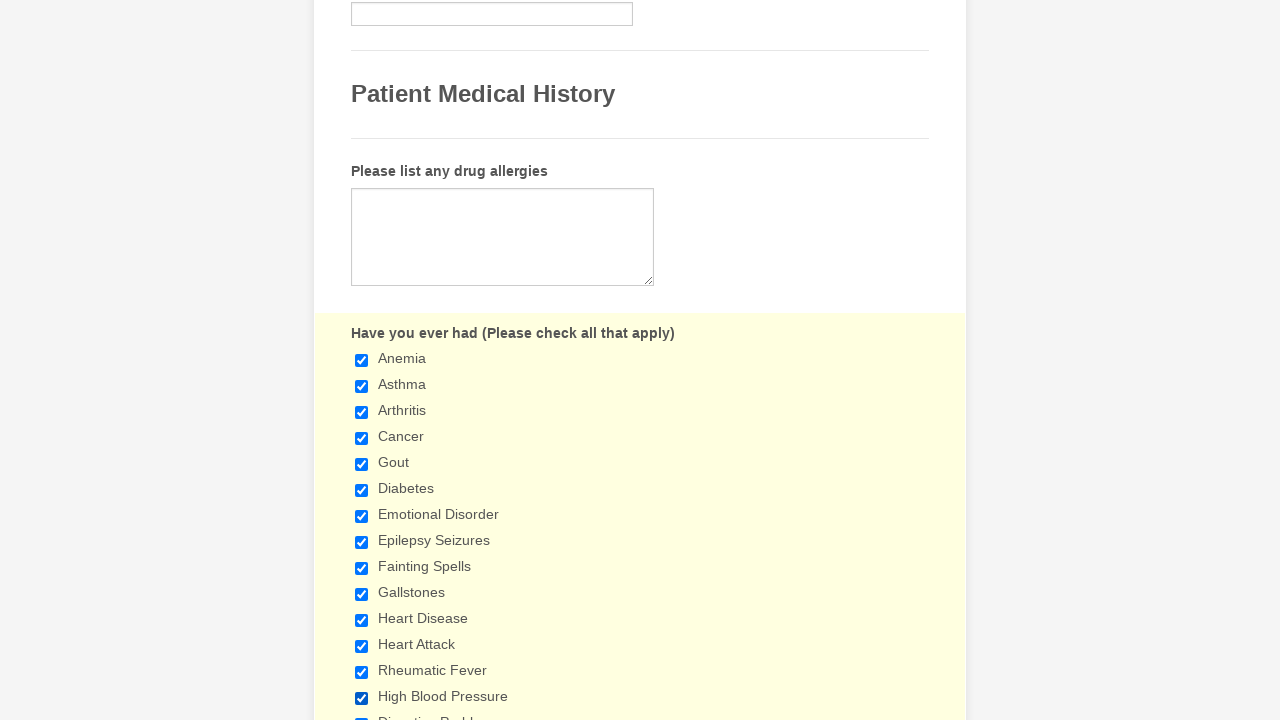

Clicked checked checkbox to uncheck it at (362, 360) on input[type='checkbox'] >> nth=0
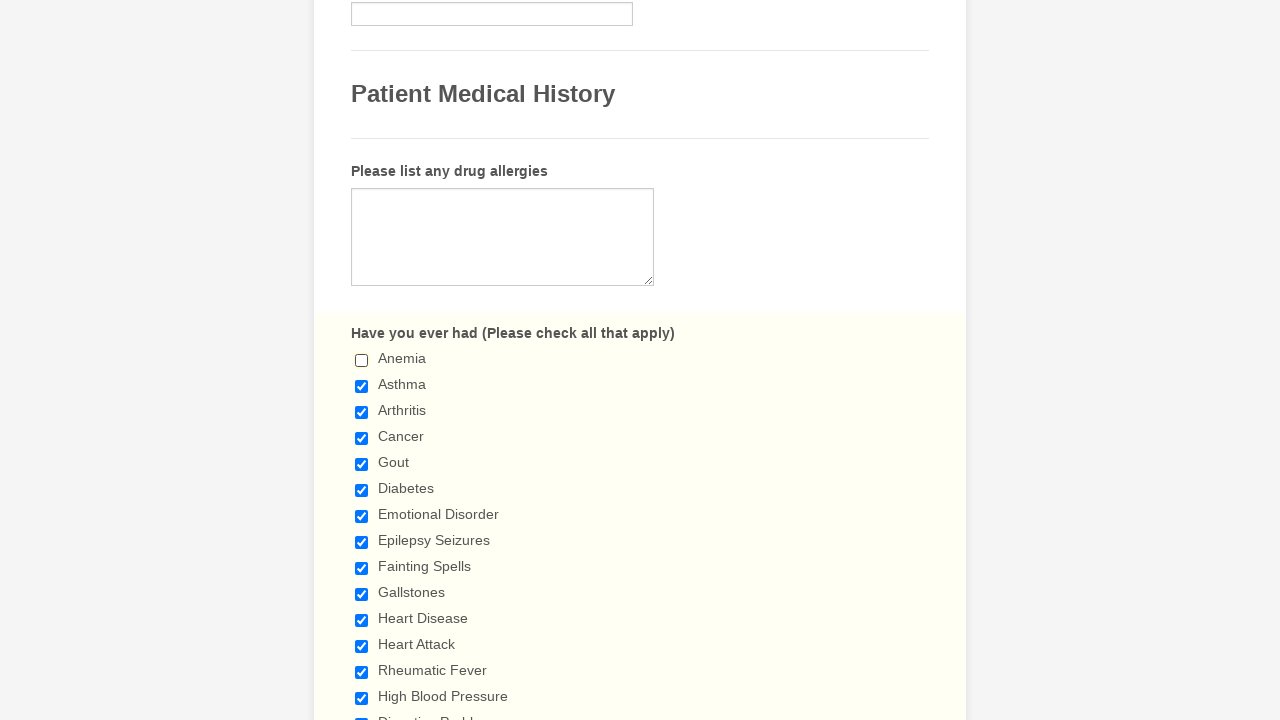

Waited 2 seconds after unchecking checkbox
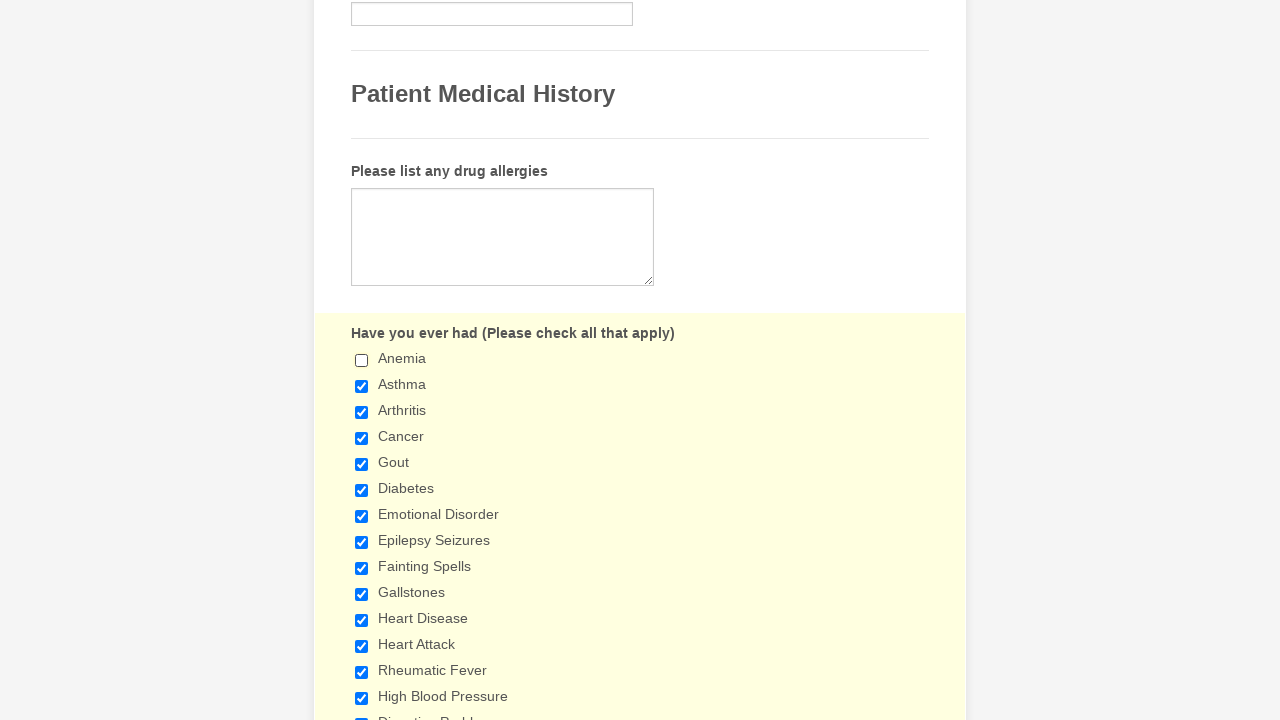

Verified checkbox is unchecked
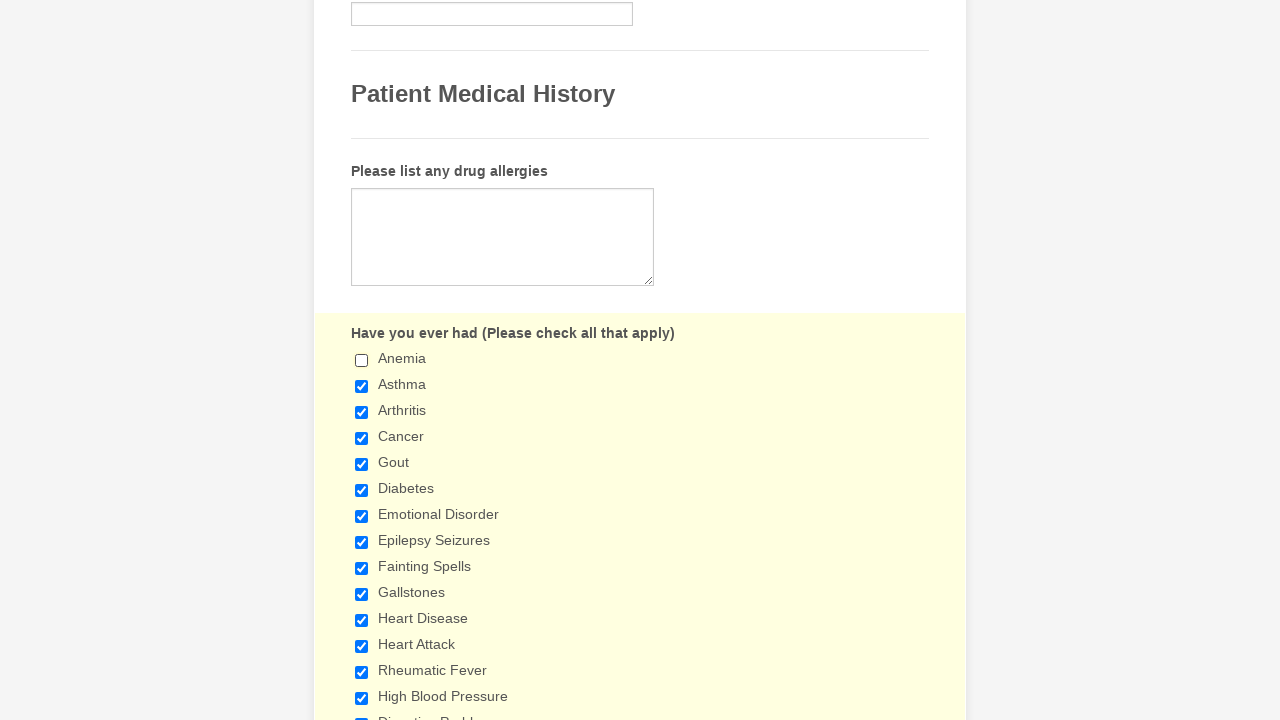

Scrolled checkbox into view
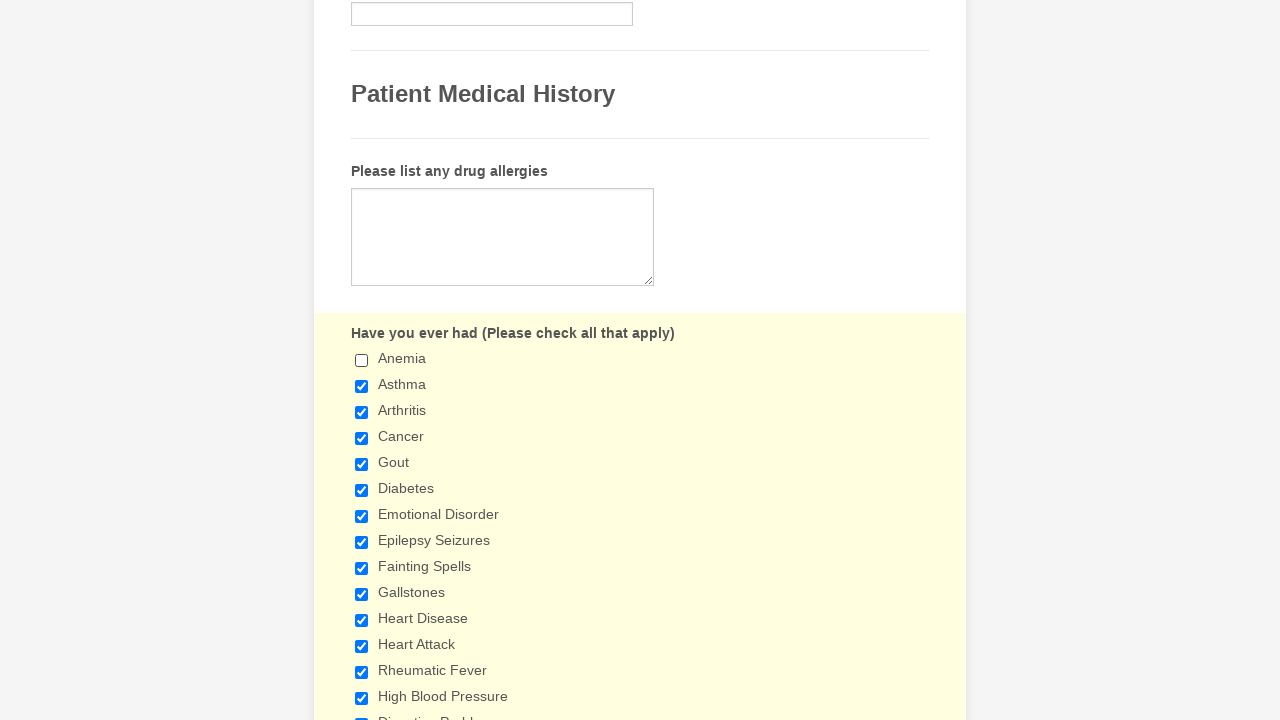

Clicked checked checkbox to uncheck it at (362, 386) on input[type='checkbox'] >> nth=1
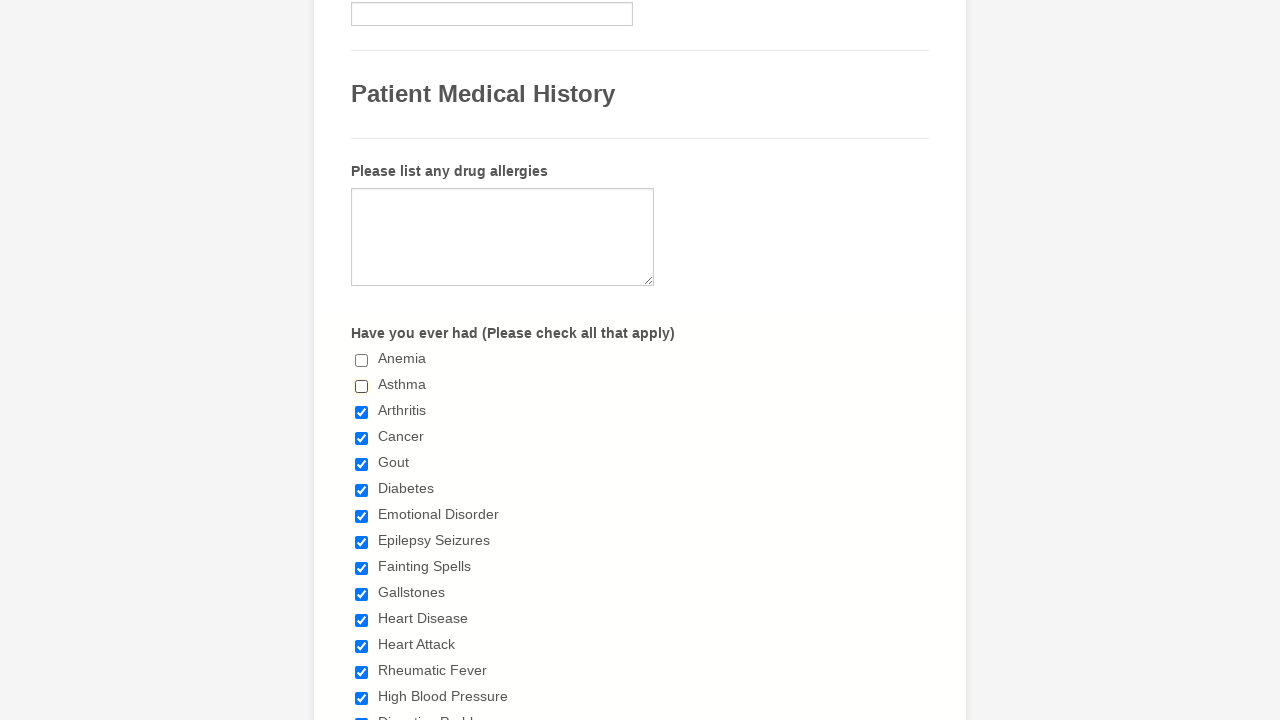

Waited 2 seconds after unchecking checkbox
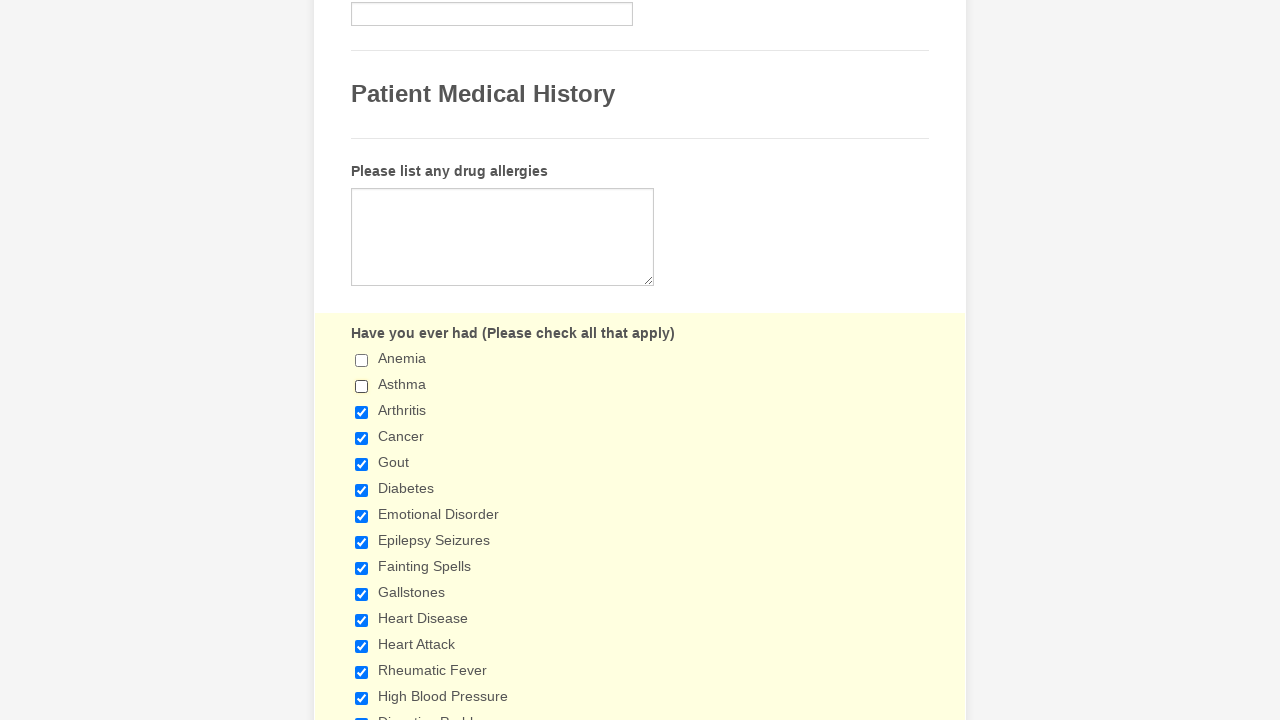

Verified checkbox is unchecked
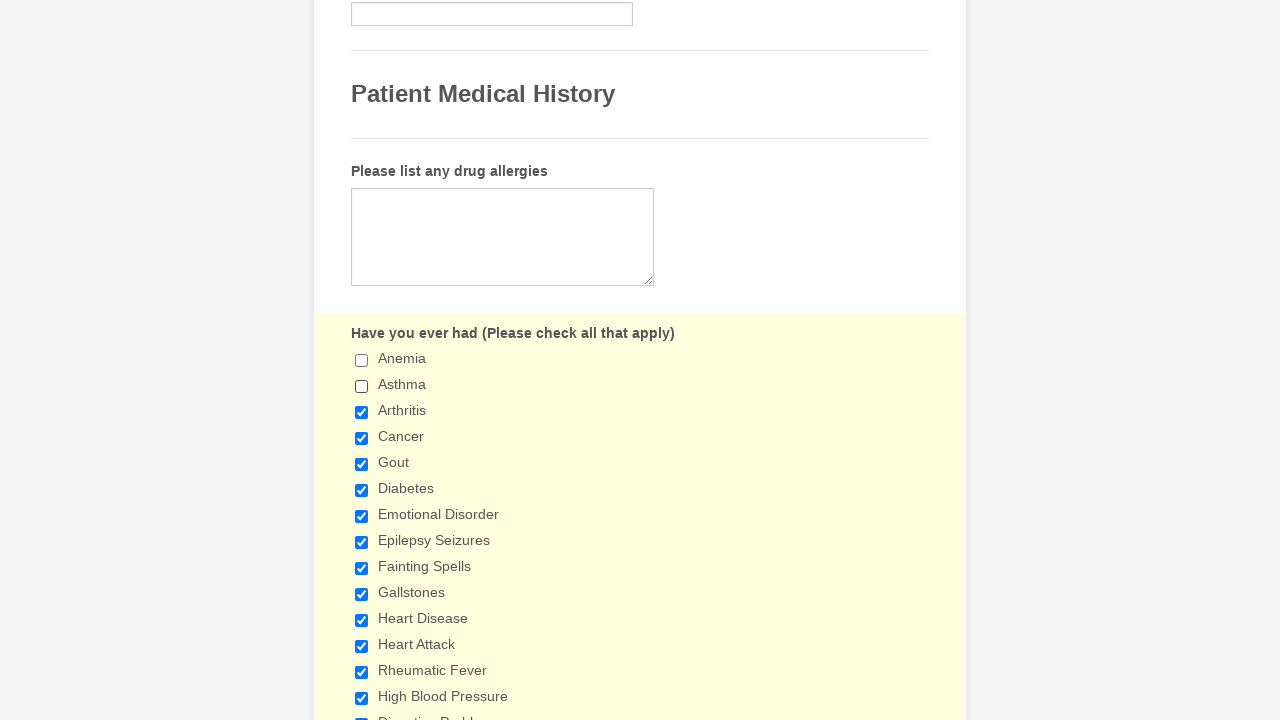

Scrolled checkbox into view
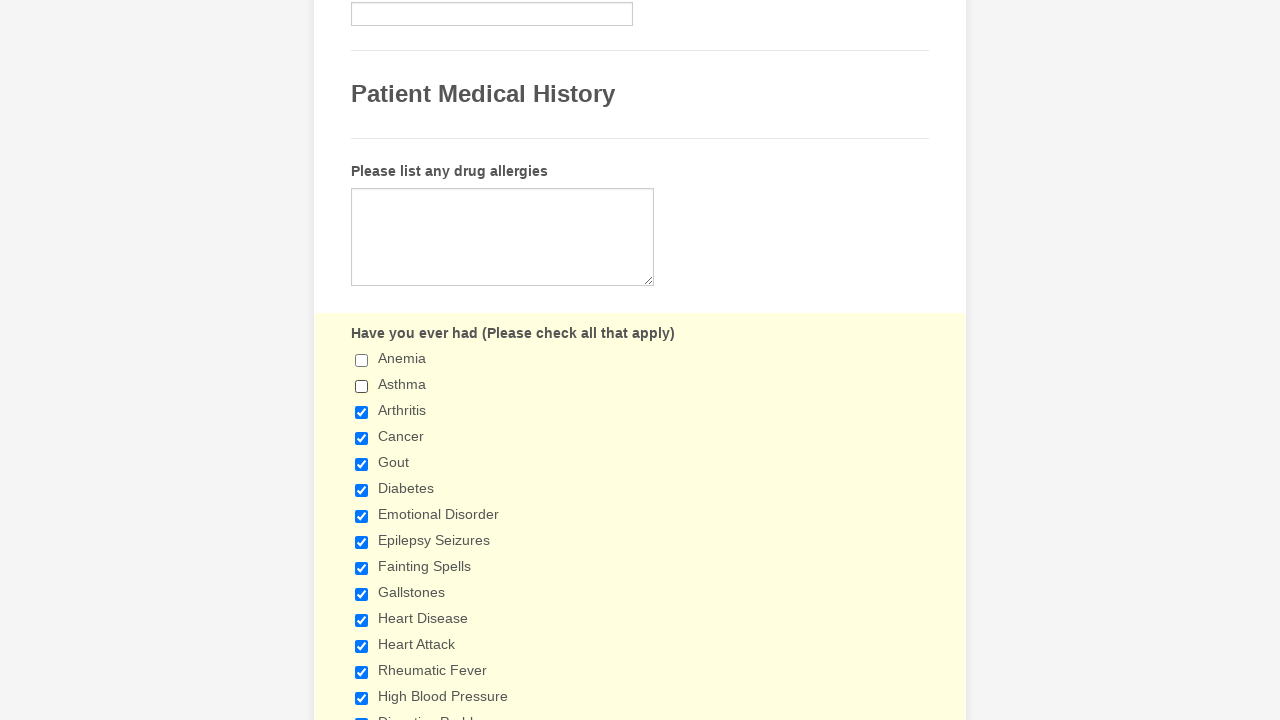

Clicked checked checkbox to uncheck it at (362, 412) on input[type='checkbox'] >> nth=2
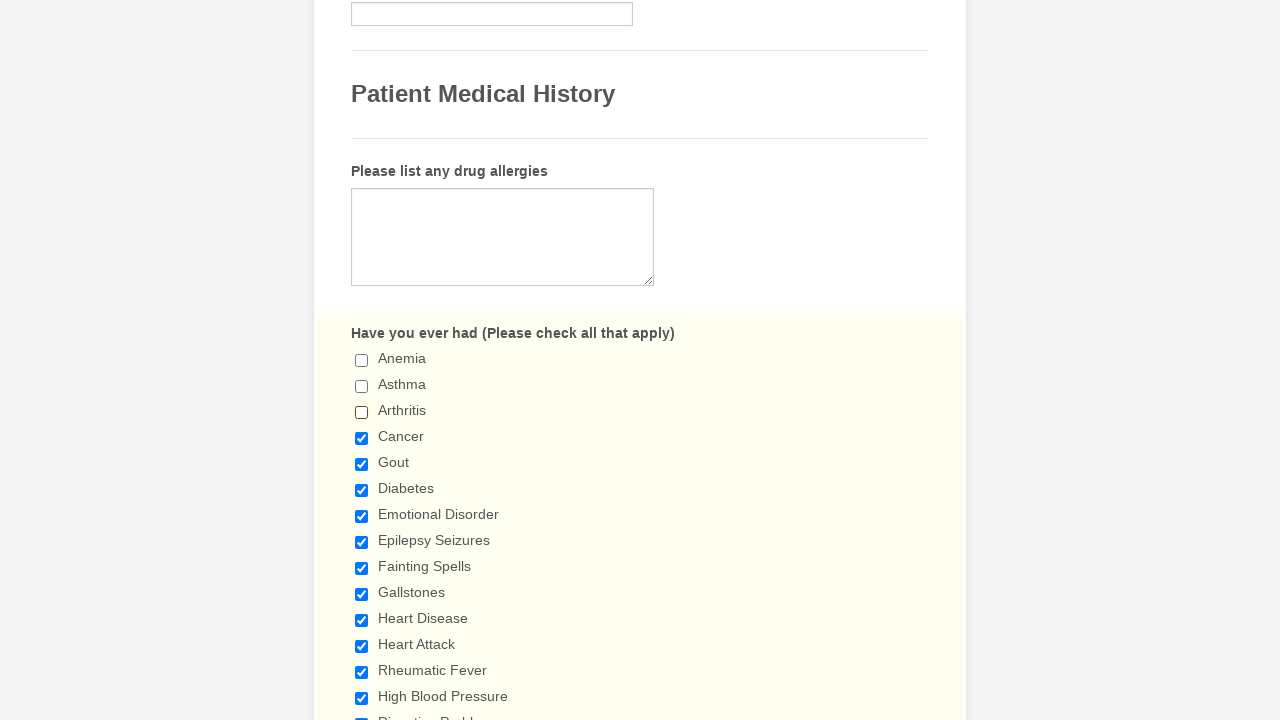

Waited 2 seconds after unchecking checkbox
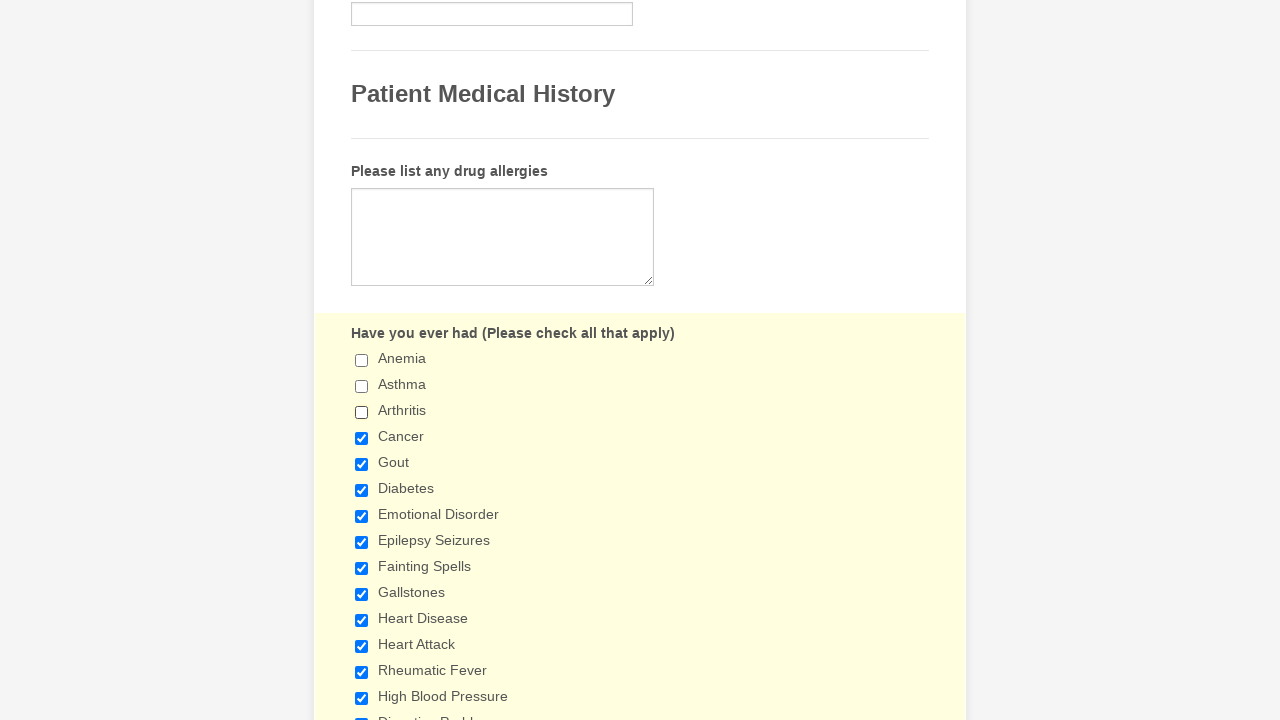

Verified checkbox is unchecked
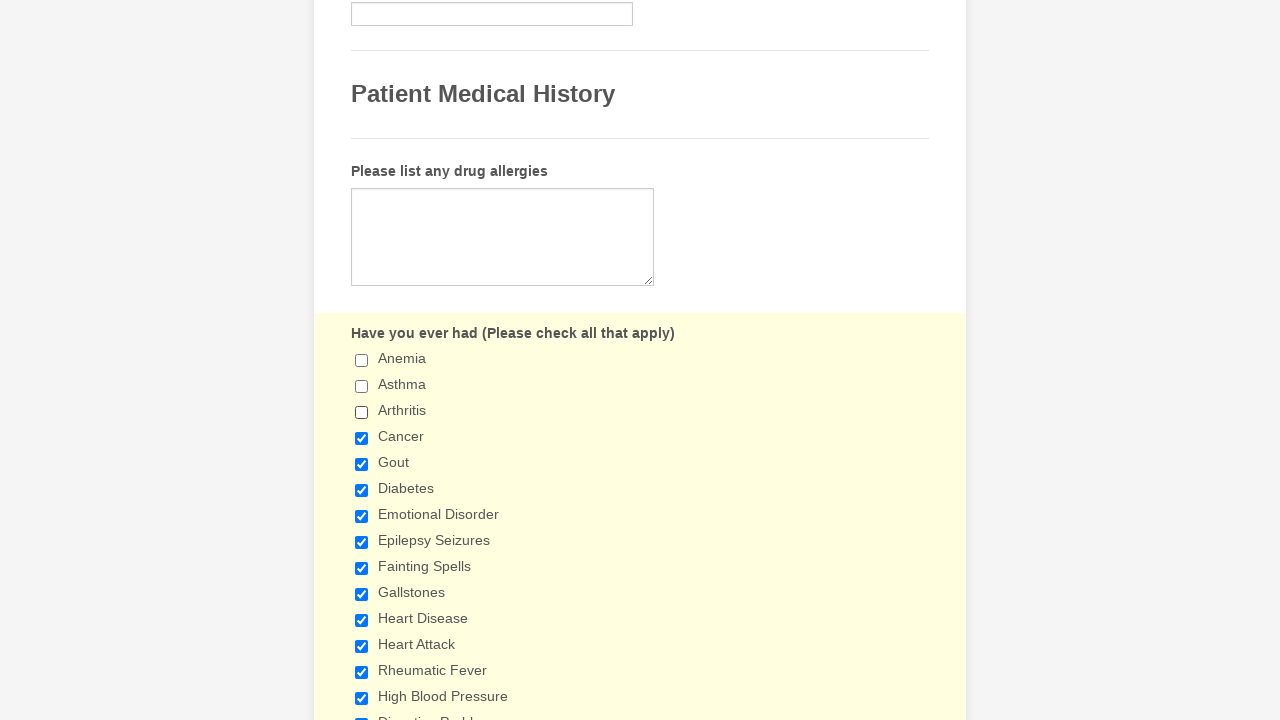

Scrolled checkbox into view
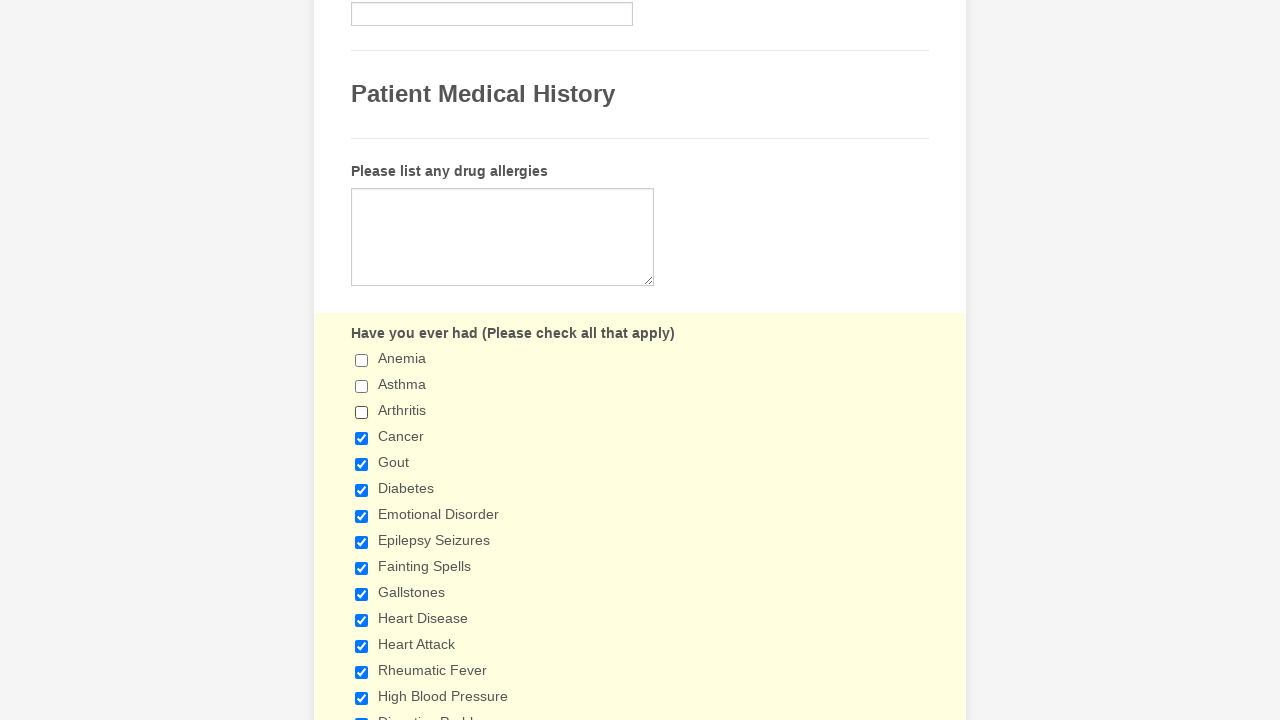

Clicked checked checkbox to uncheck it at (362, 438) on input[type='checkbox'] >> nth=3
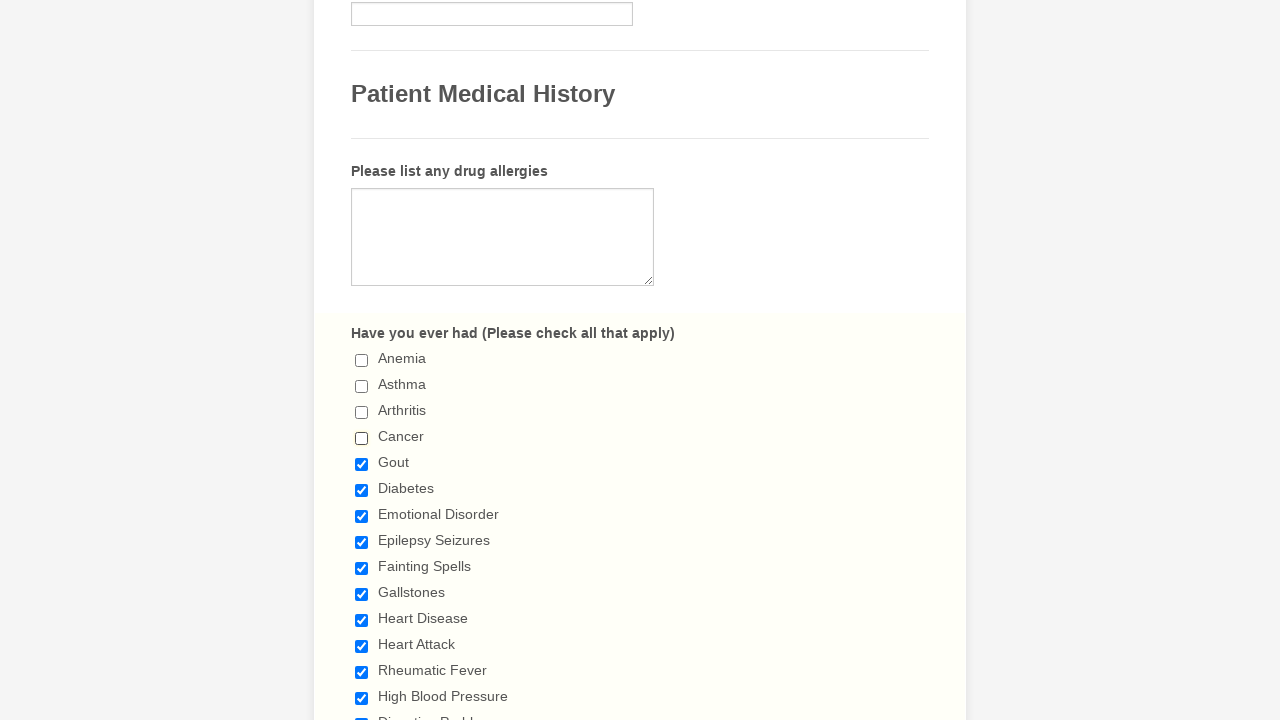

Waited 2 seconds after unchecking checkbox
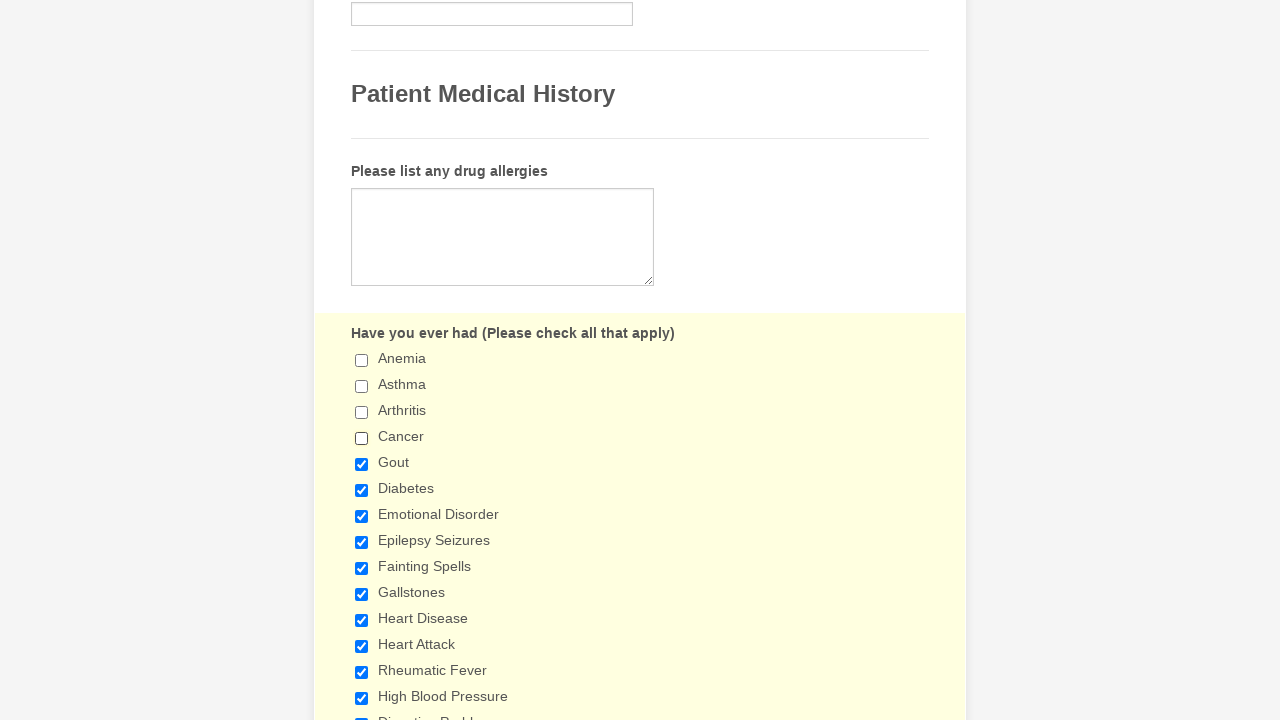

Verified checkbox is unchecked
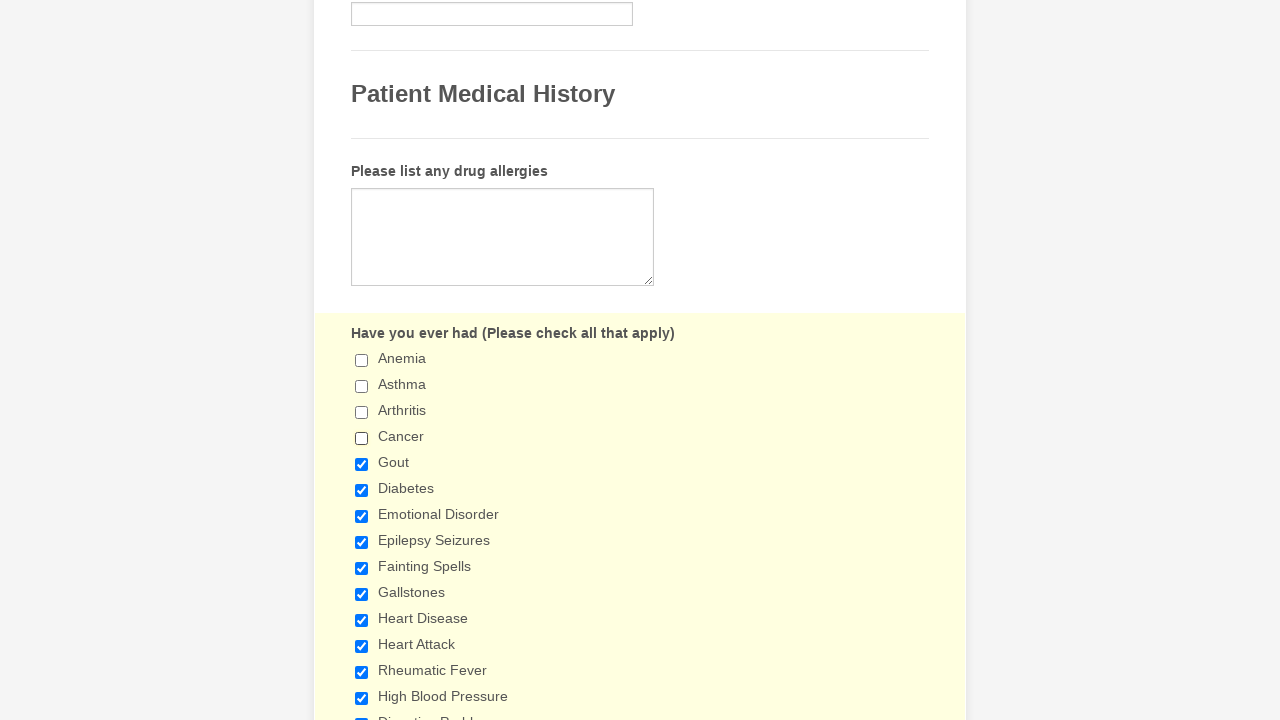

Scrolled checkbox into view
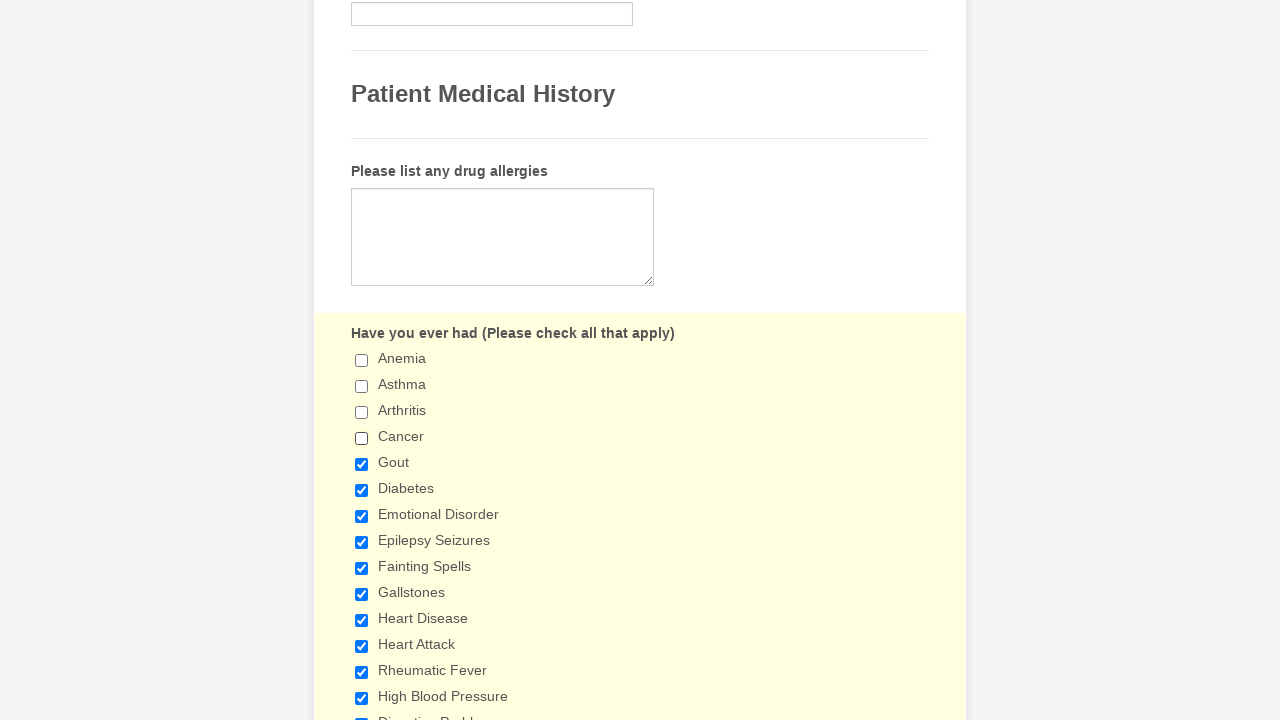

Clicked checked checkbox to uncheck it at (362, 464) on input[type='checkbox'] >> nth=4
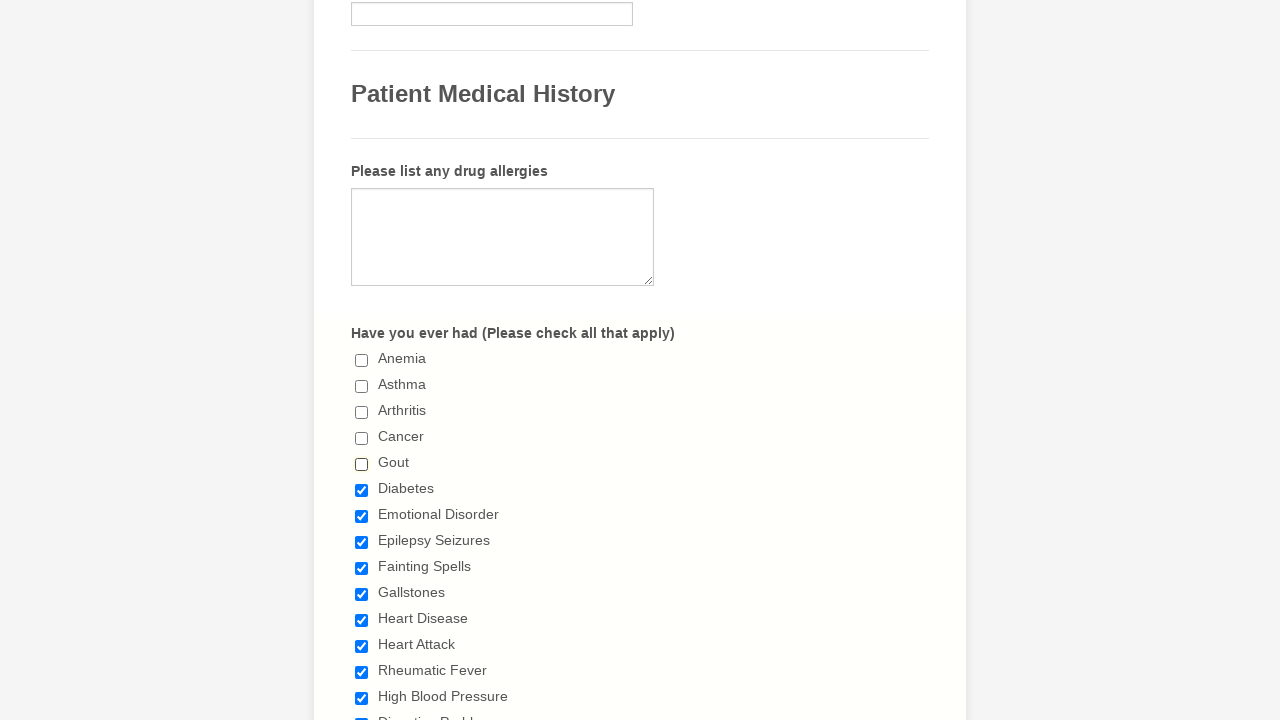

Waited 2 seconds after unchecking checkbox
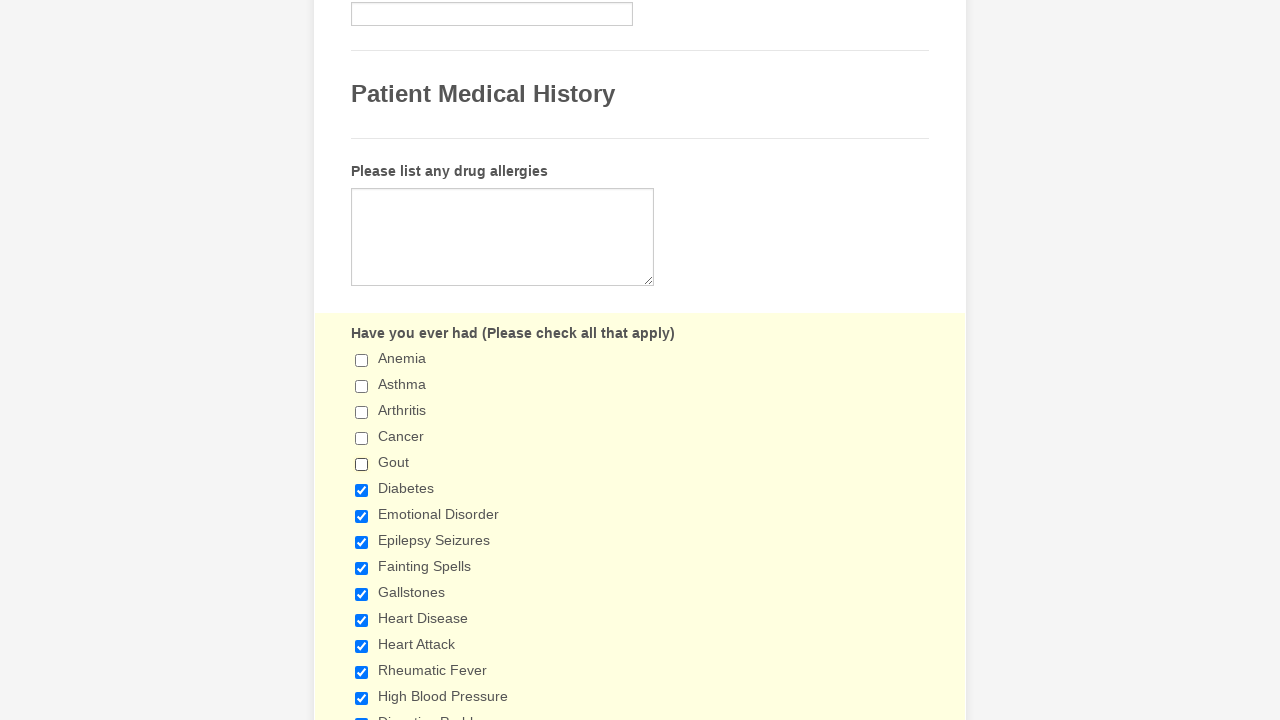

Verified checkbox is unchecked
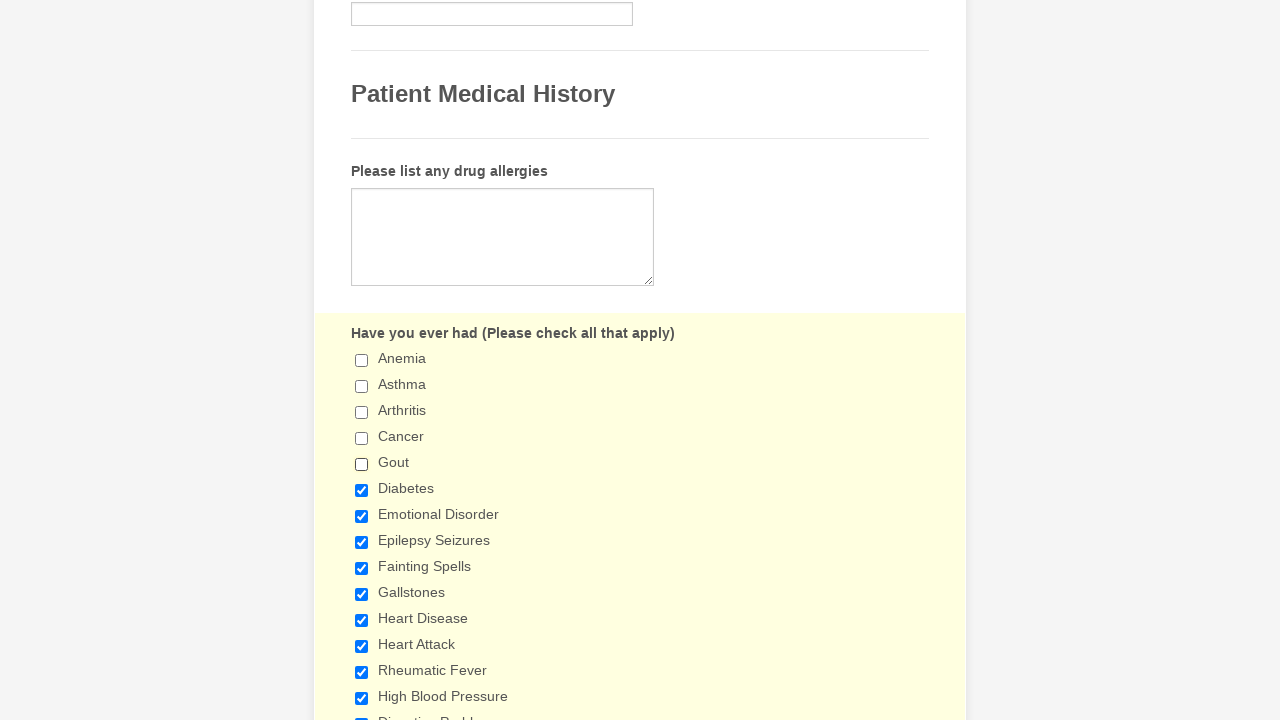

Scrolled checkbox into view
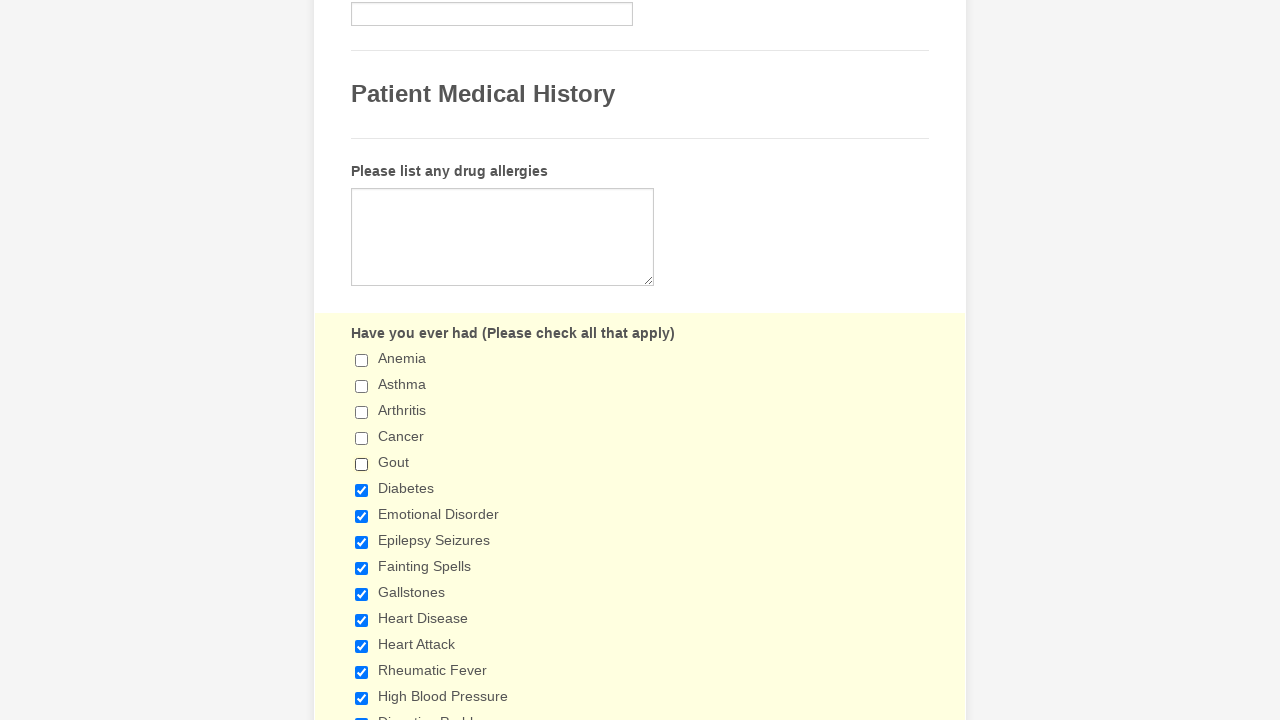

Clicked checked checkbox to uncheck it at (362, 490) on input[type='checkbox'] >> nth=5
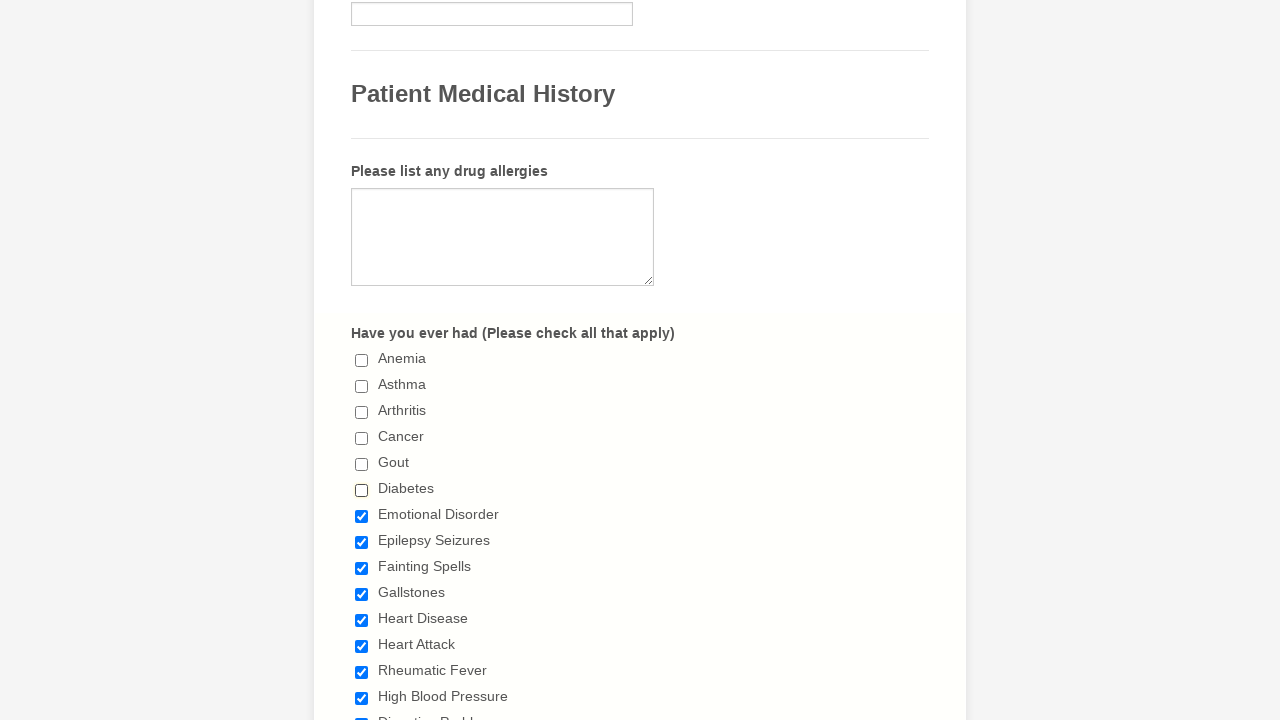

Waited 2 seconds after unchecking checkbox
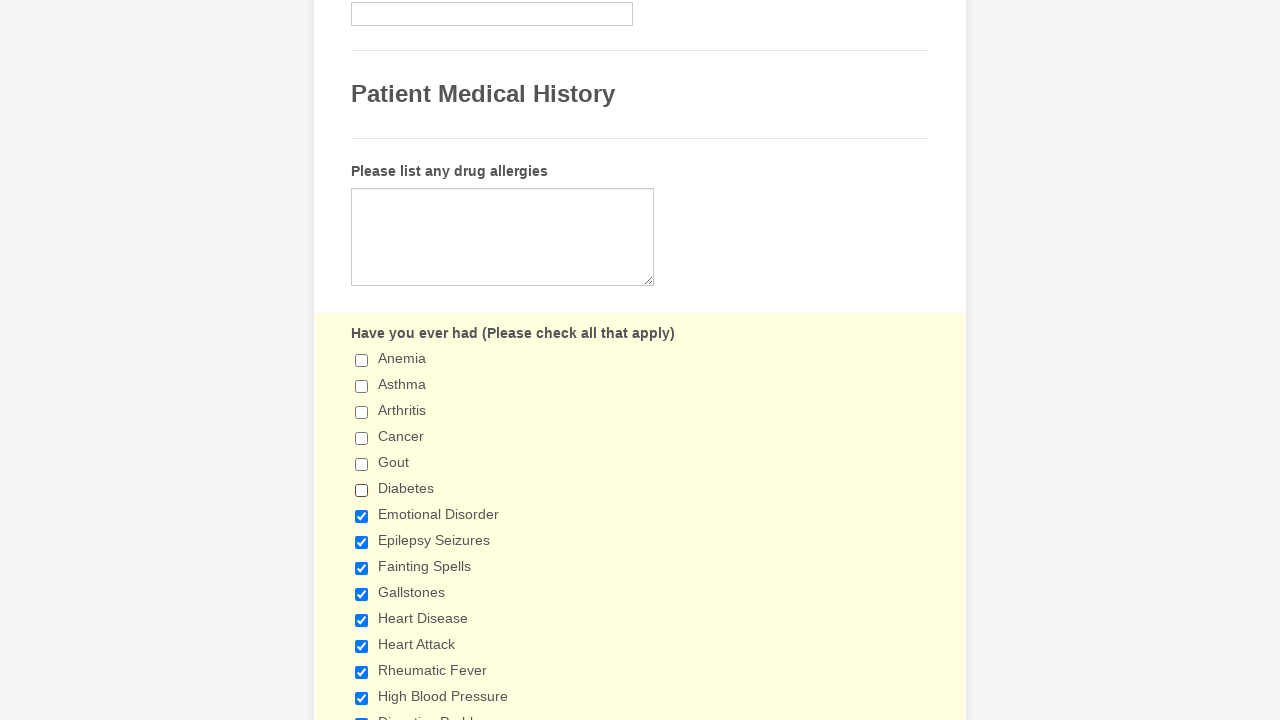

Verified checkbox is unchecked
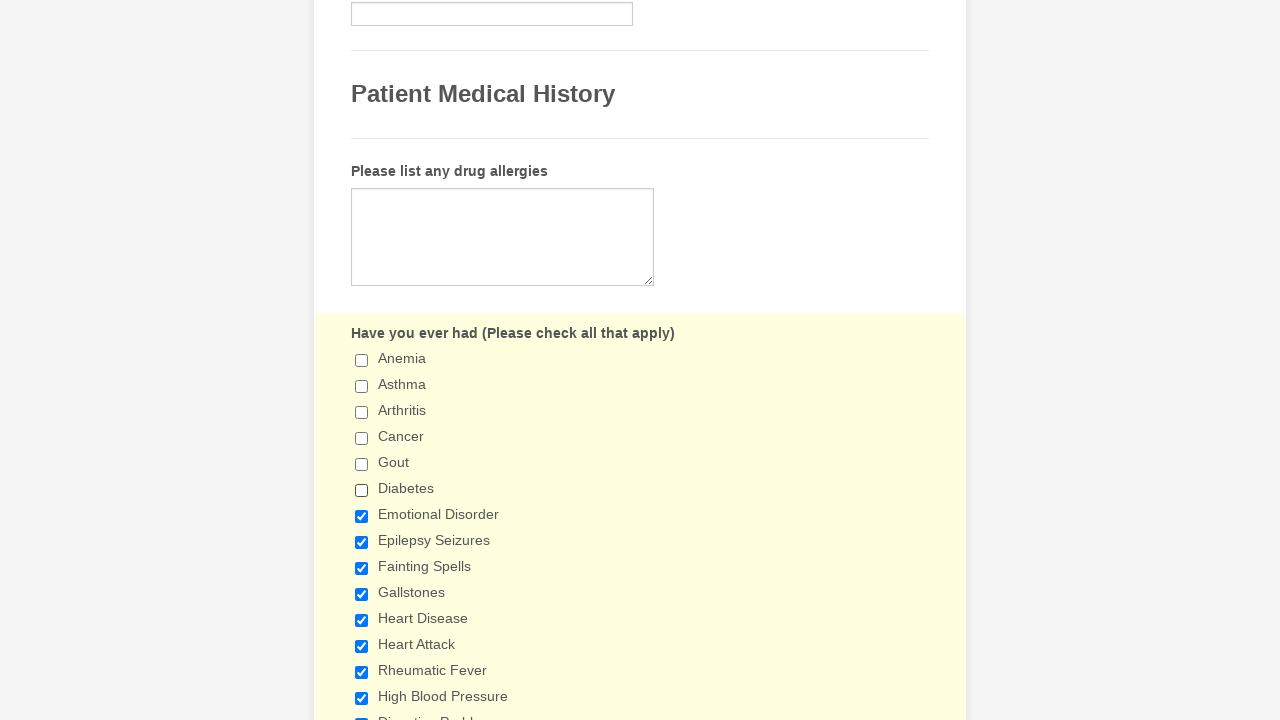

Scrolled checkbox into view
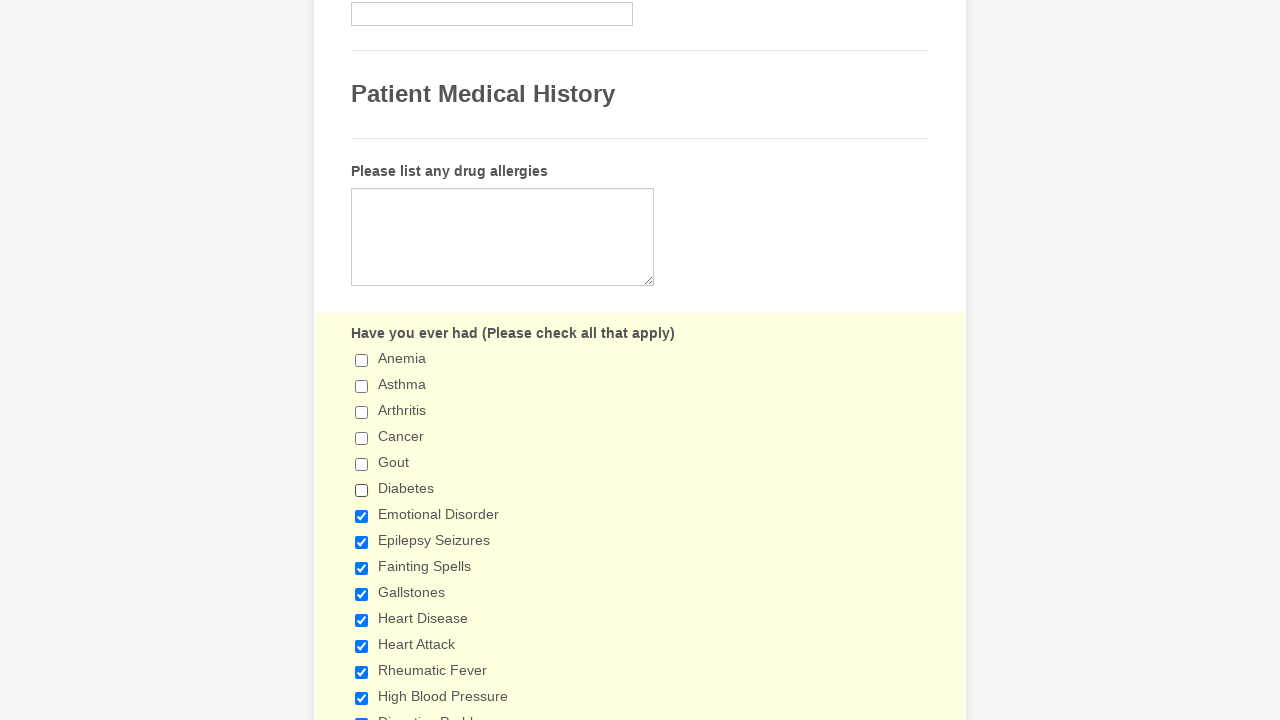

Clicked checked checkbox to uncheck it at (362, 516) on input[type='checkbox'] >> nth=6
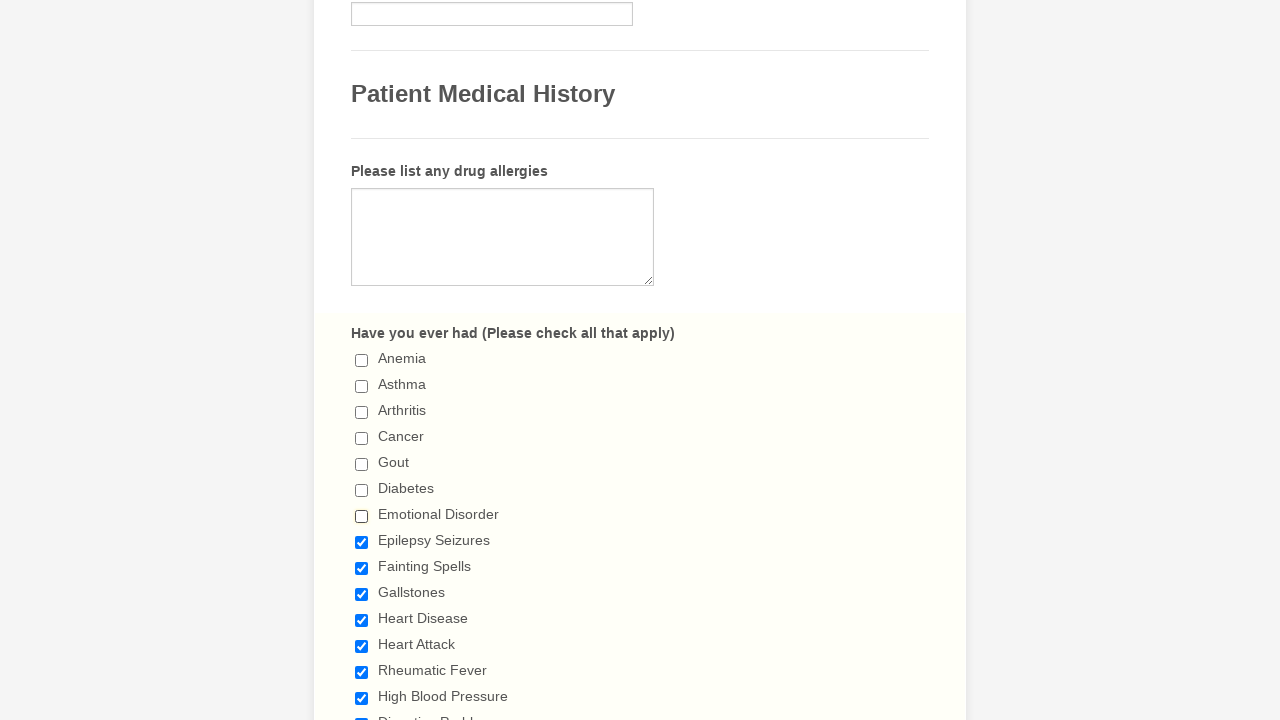

Waited 2 seconds after unchecking checkbox
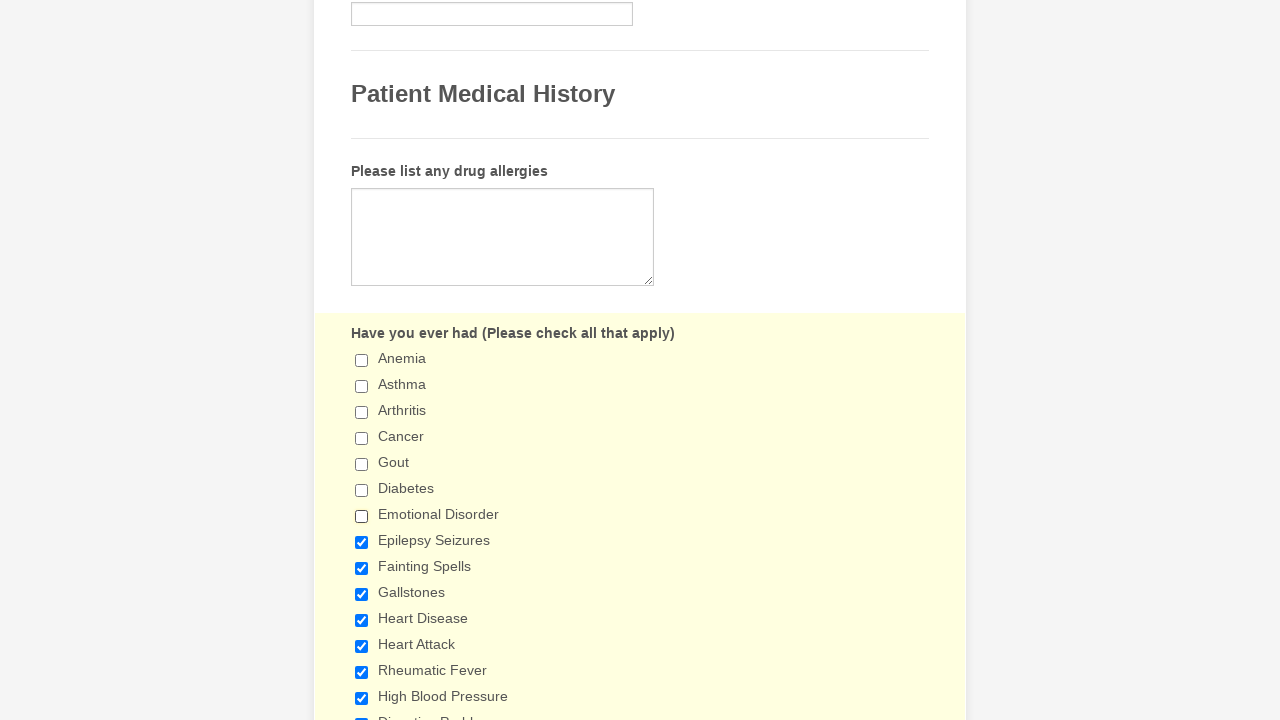

Verified checkbox is unchecked
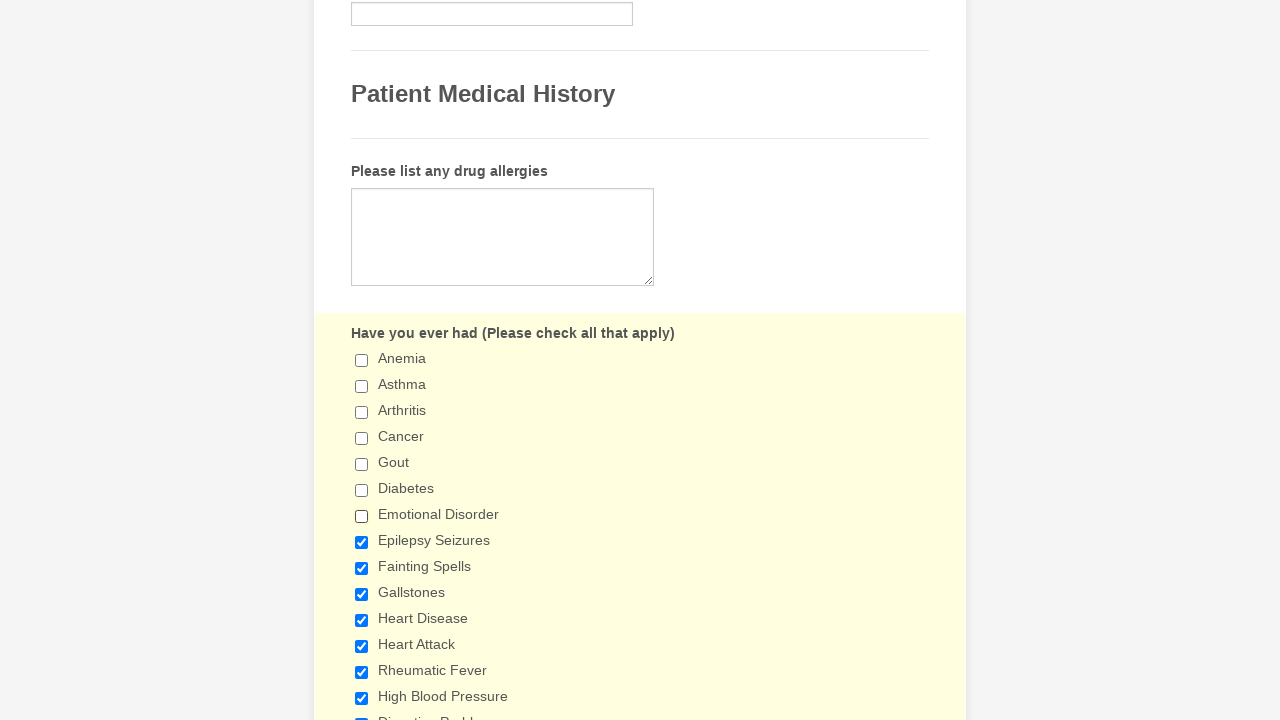

Scrolled checkbox into view
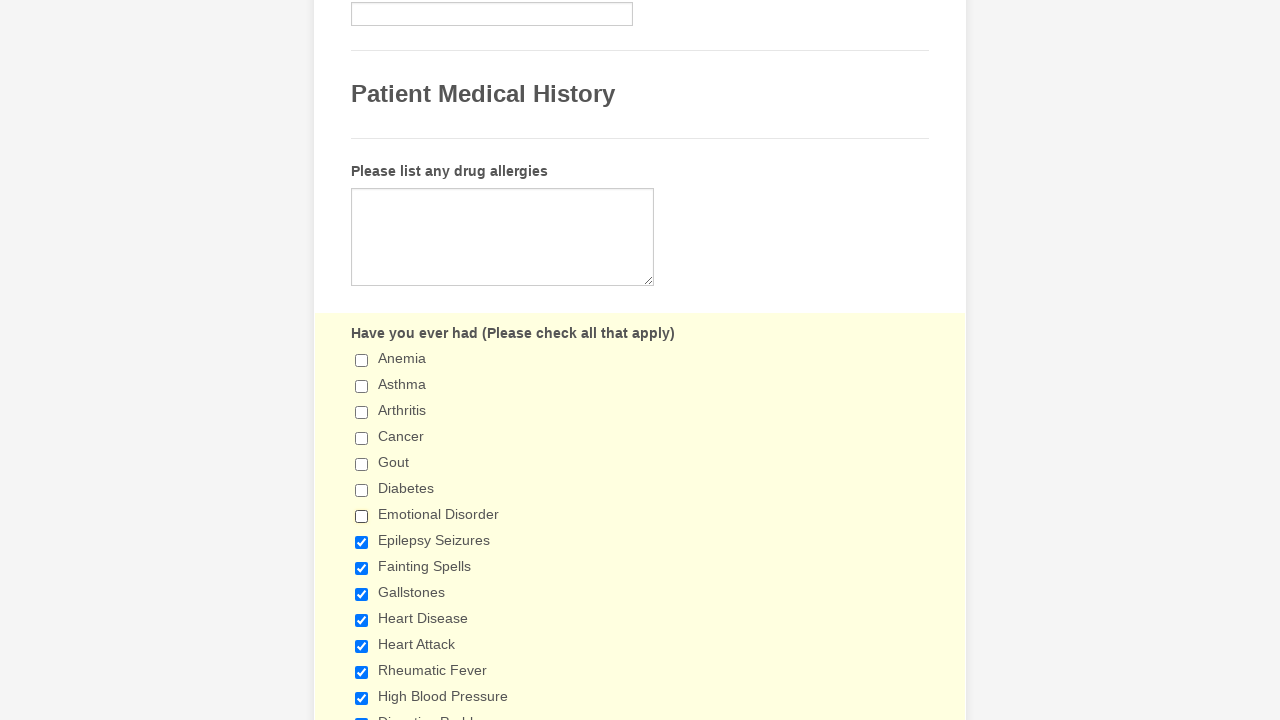

Clicked checked checkbox to uncheck it at (362, 542) on input[type='checkbox'] >> nth=7
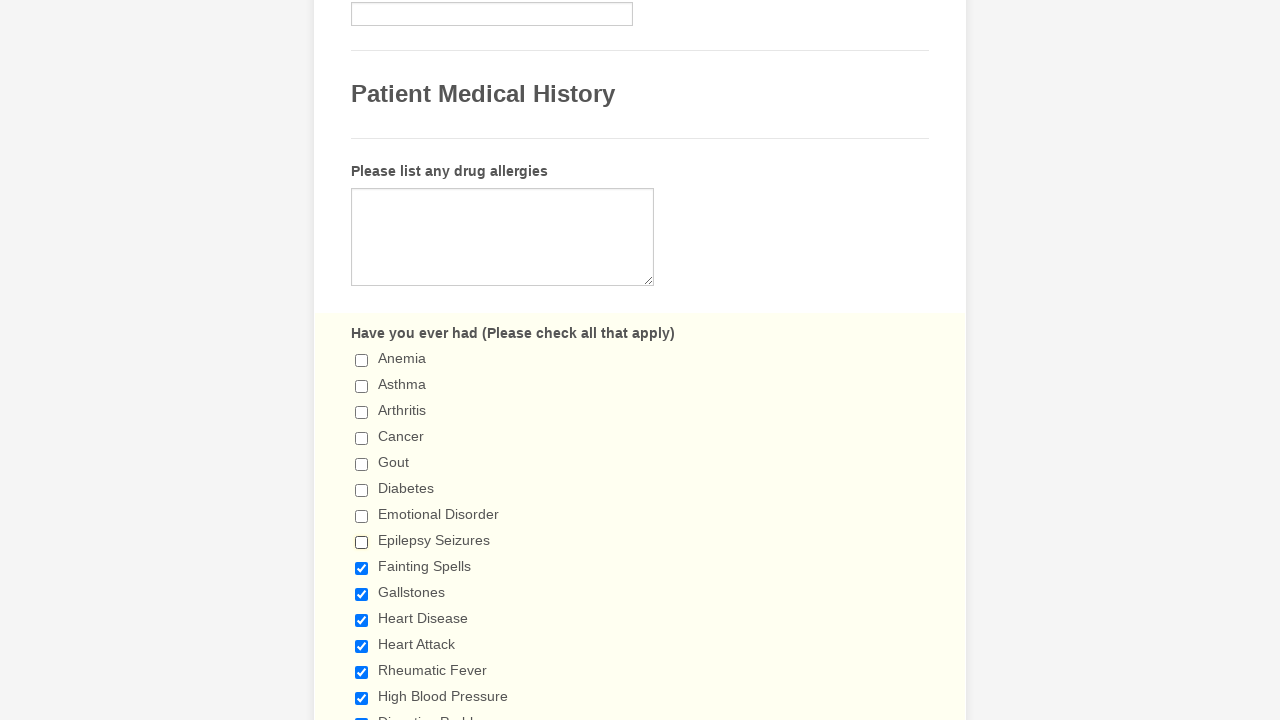

Waited 2 seconds after unchecking checkbox
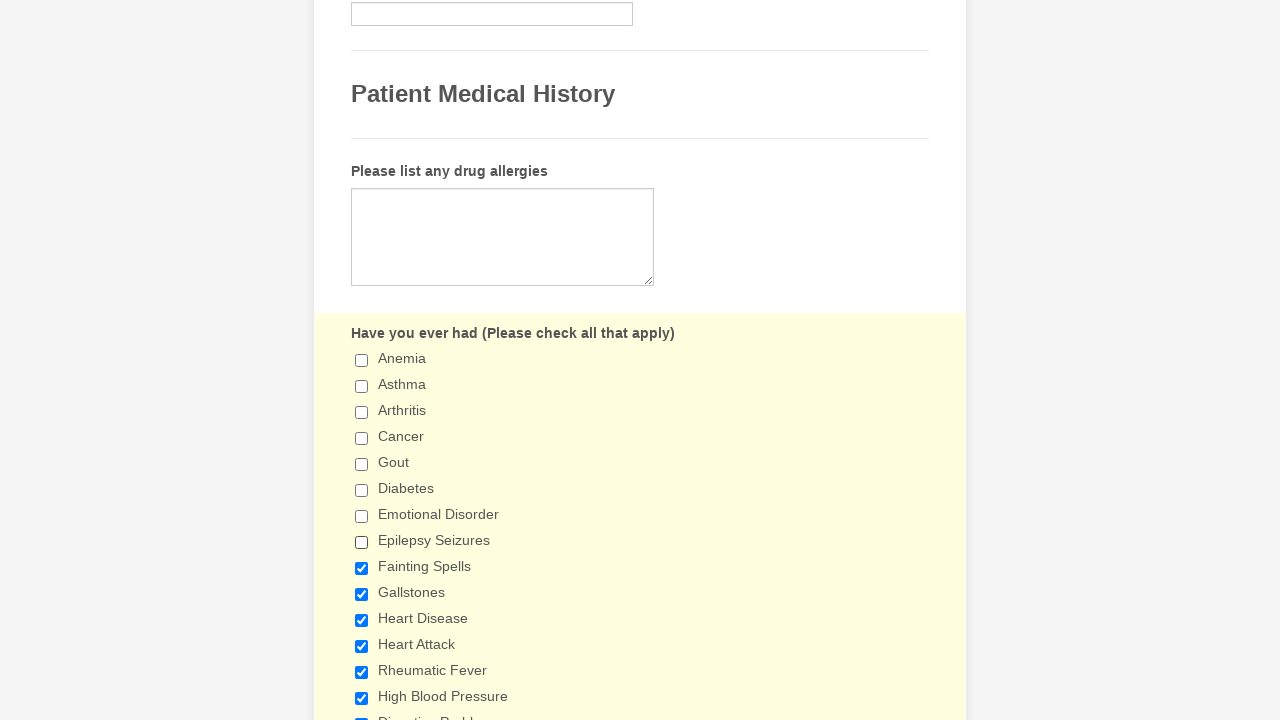

Verified checkbox is unchecked
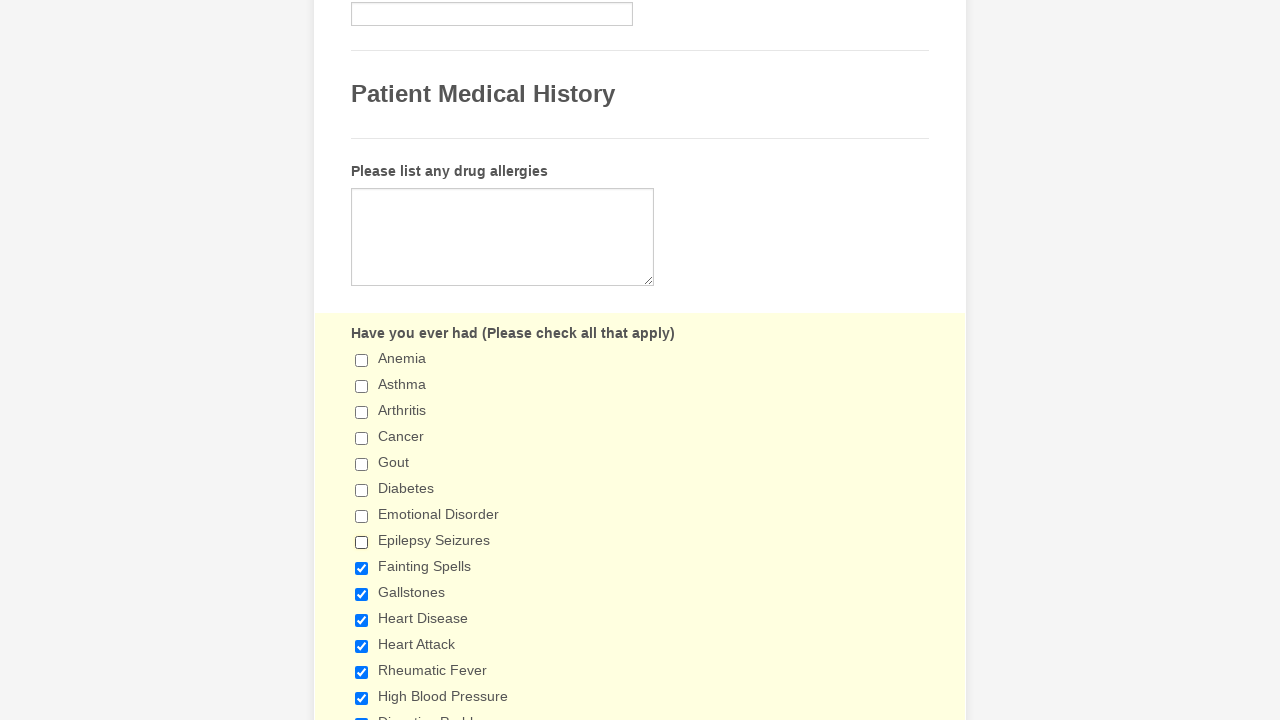

Scrolled checkbox into view
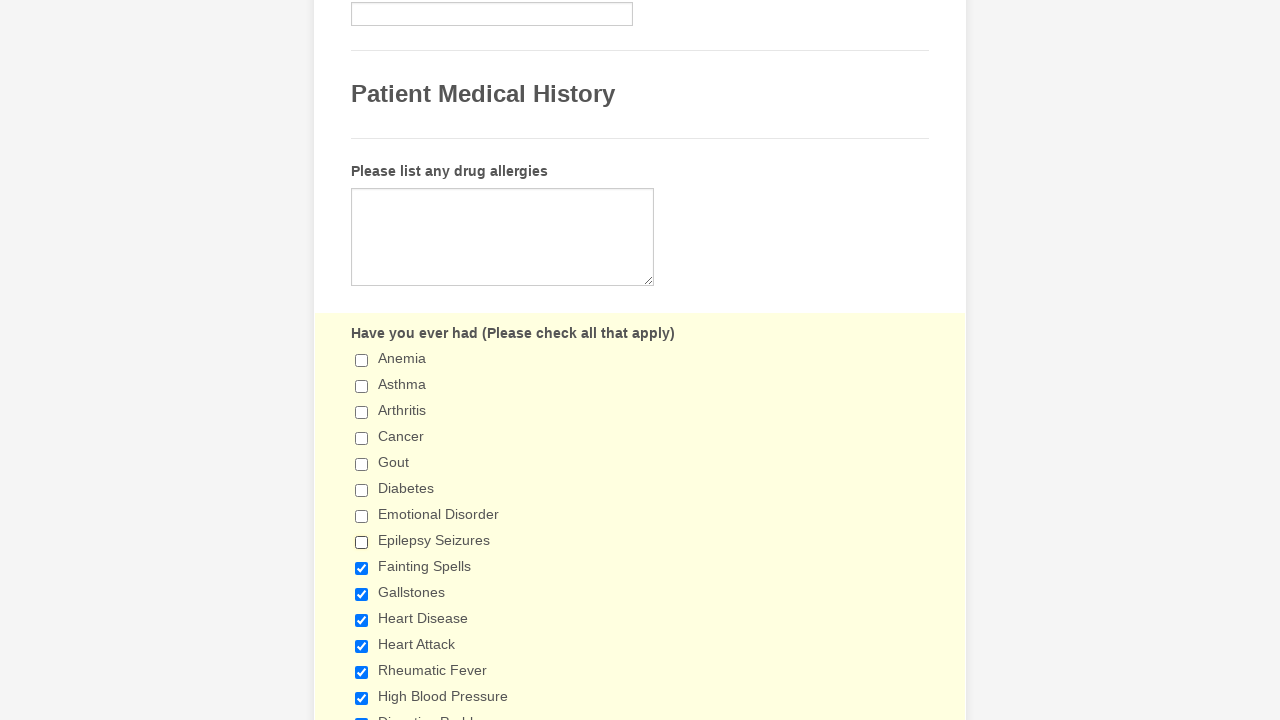

Clicked checked checkbox to uncheck it at (362, 568) on input[type='checkbox'] >> nth=8
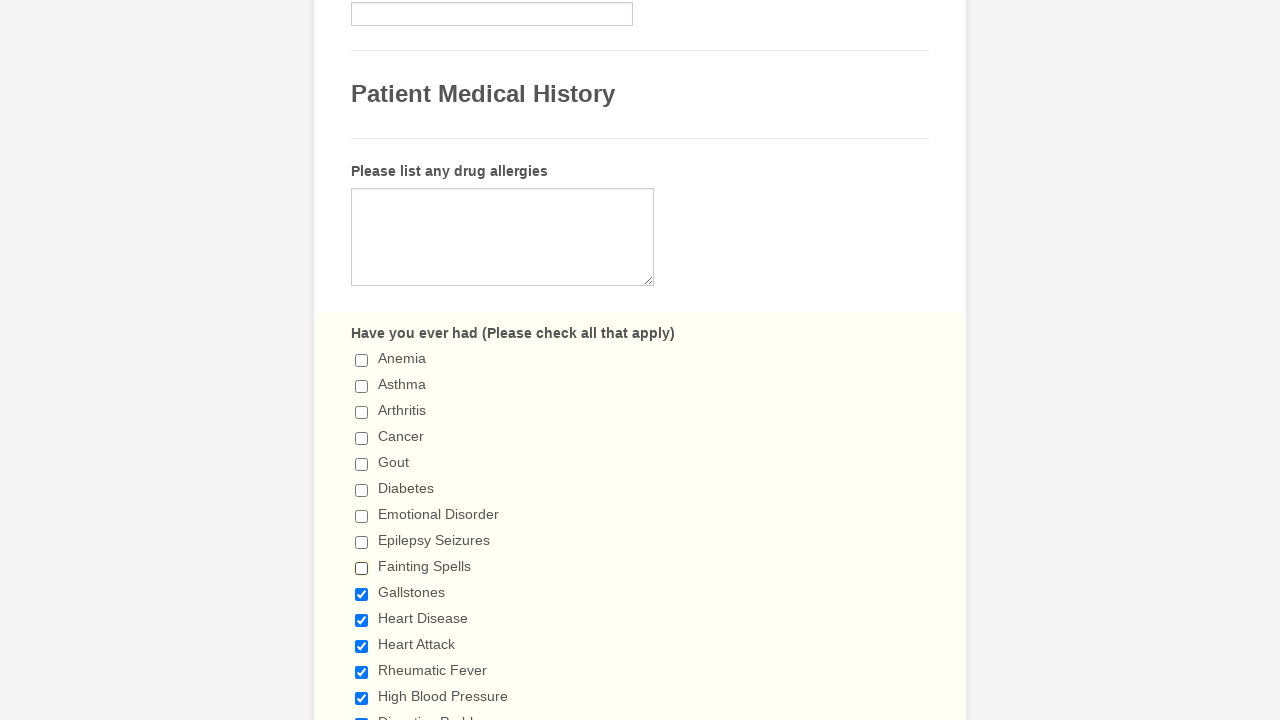

Waited 2 seconds after unchecking checkbox
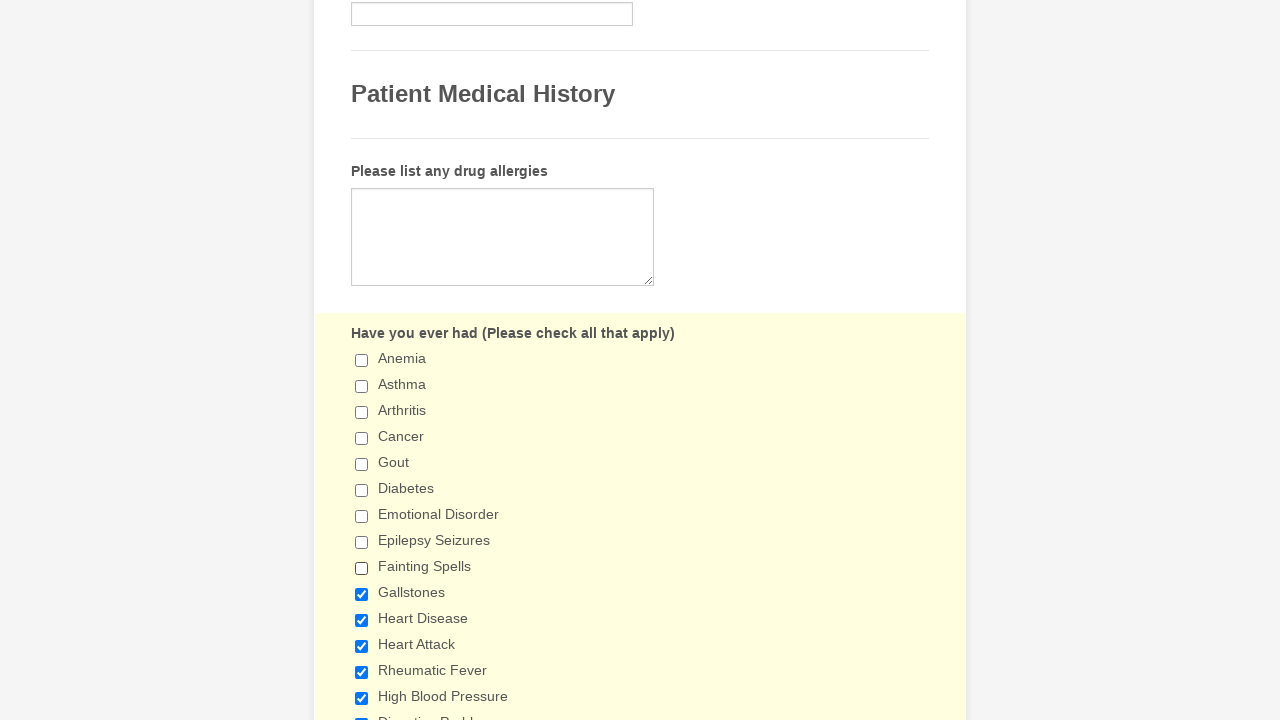

Verified checkbox is unchecked
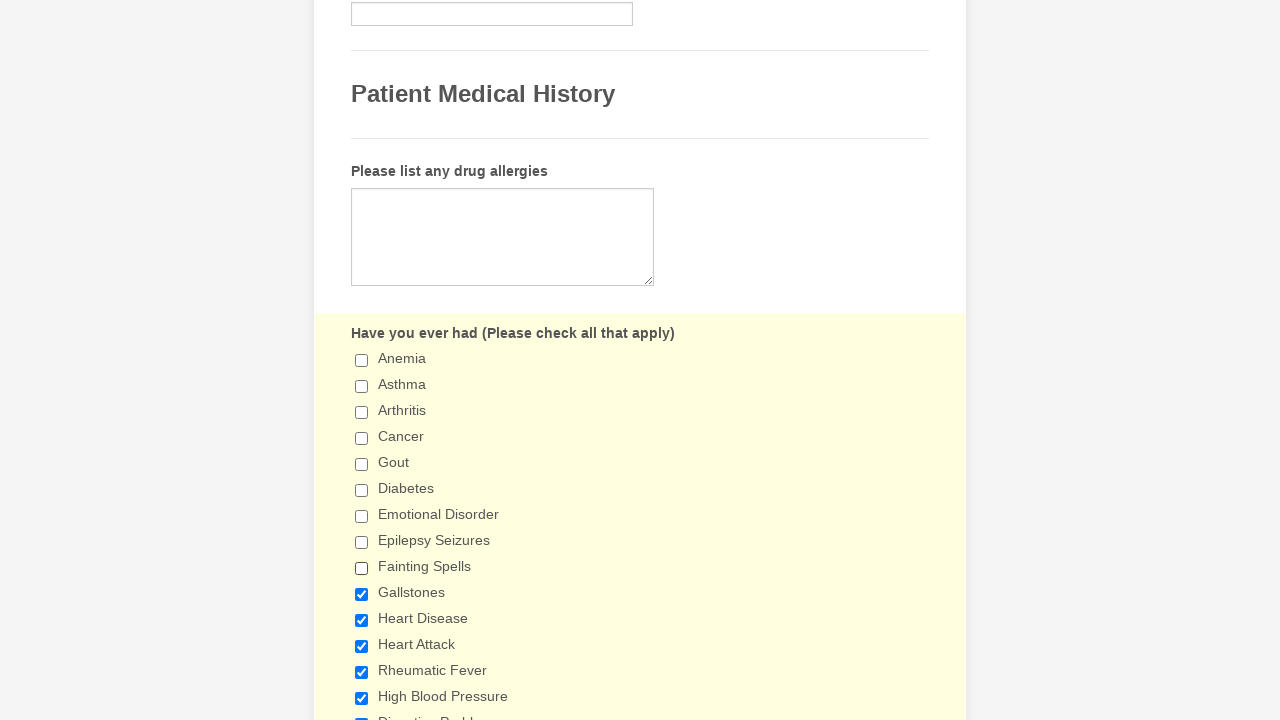

Scrolled checkbox into view
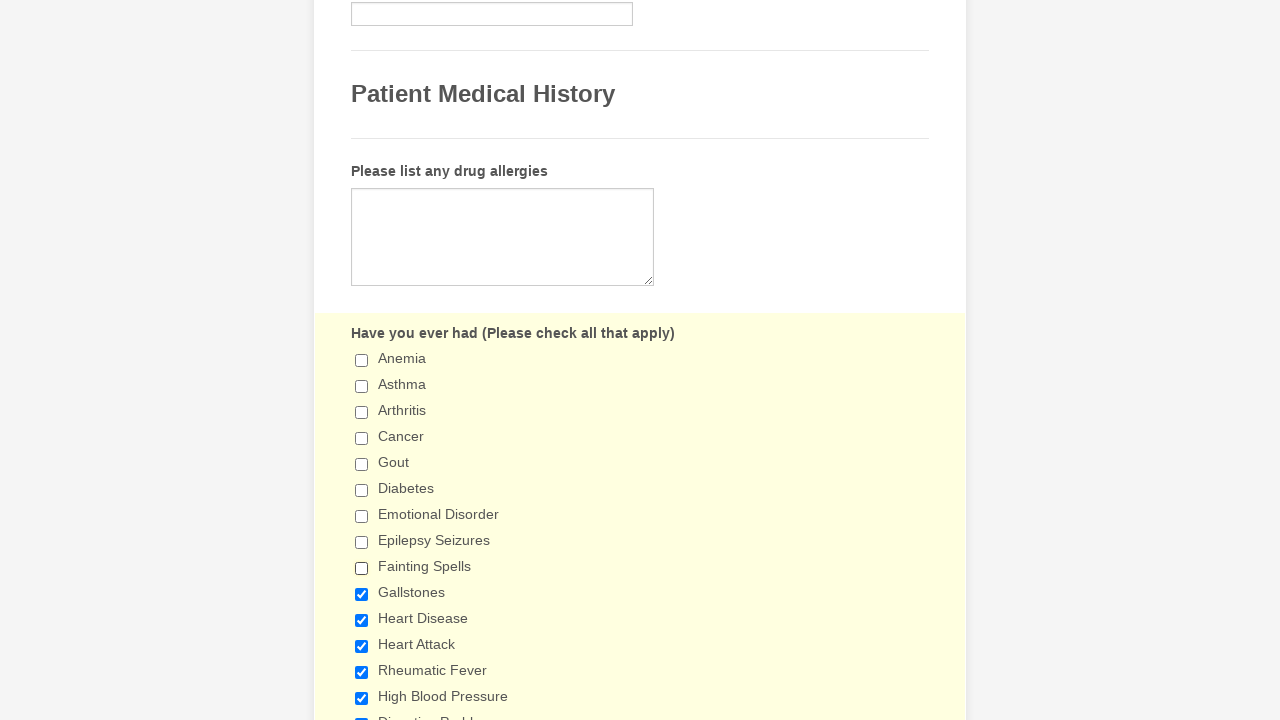

Clicked checked checkbox to uncheck it at (362, 594) on input[type='checkbox'] >> nth=9
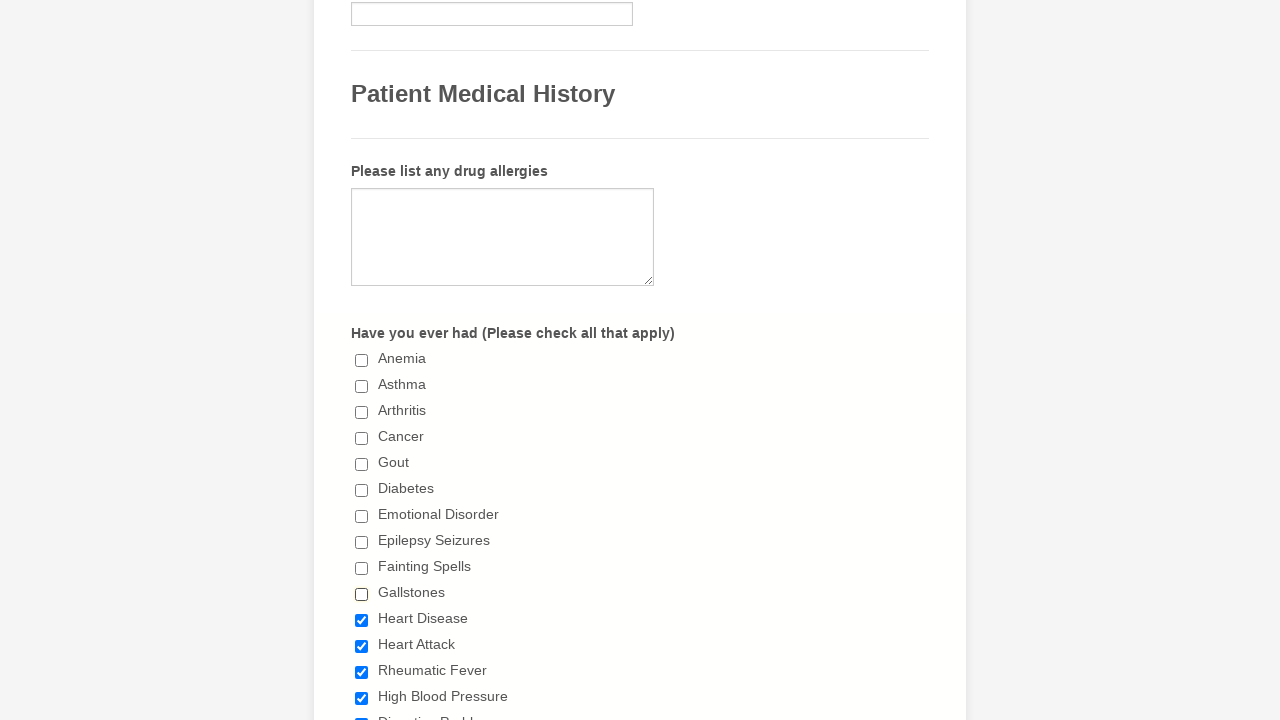

Waited 2 seconds after unchecking checkbox
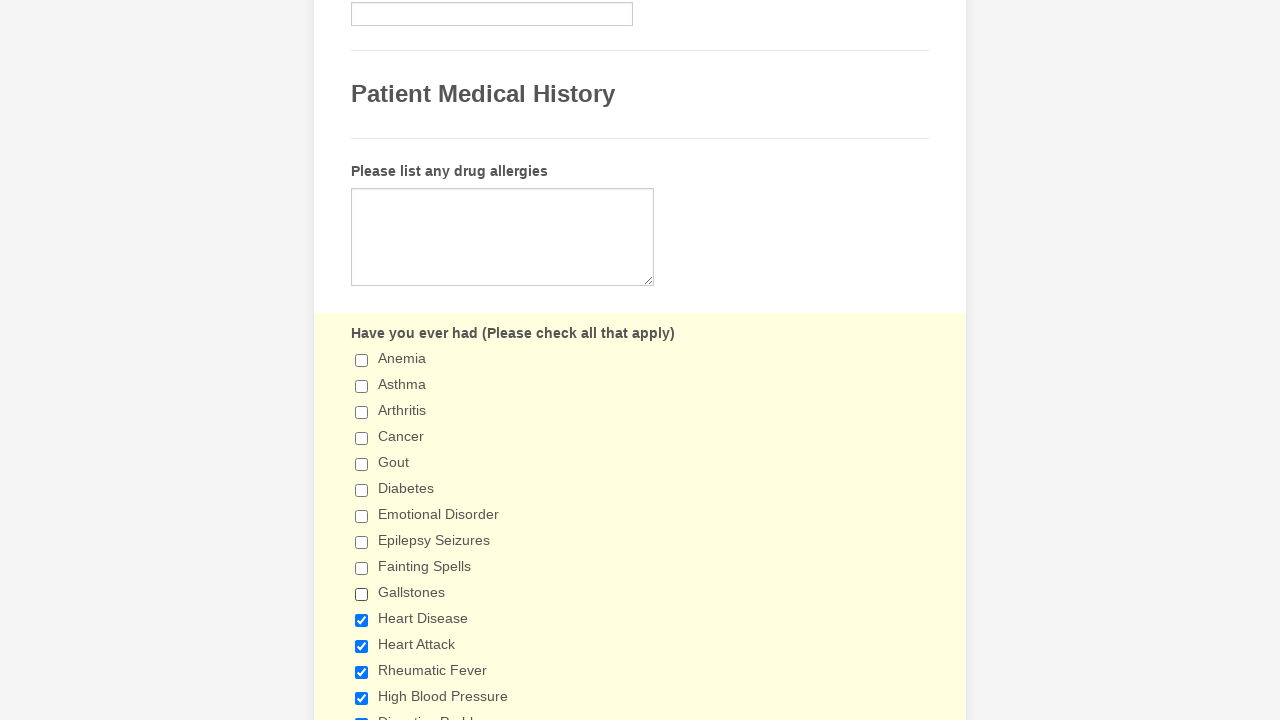

Verified checkbox is unchecked
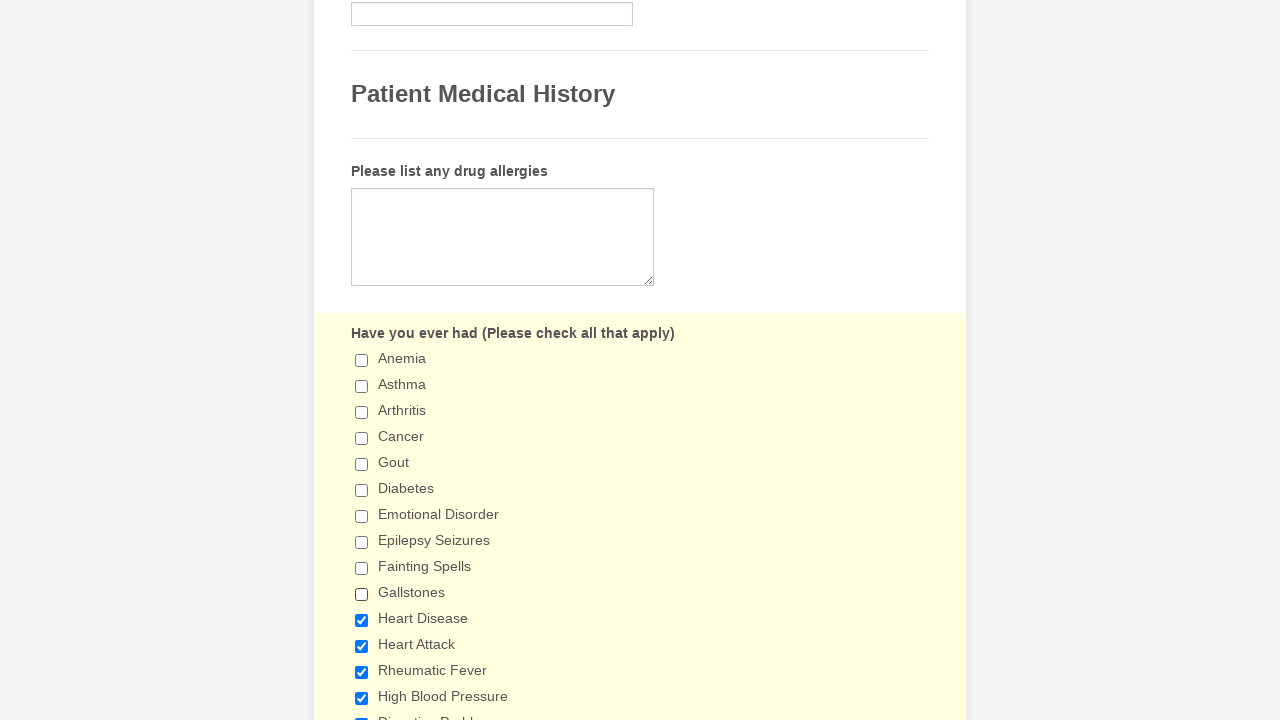

Scrolled checkbox into view
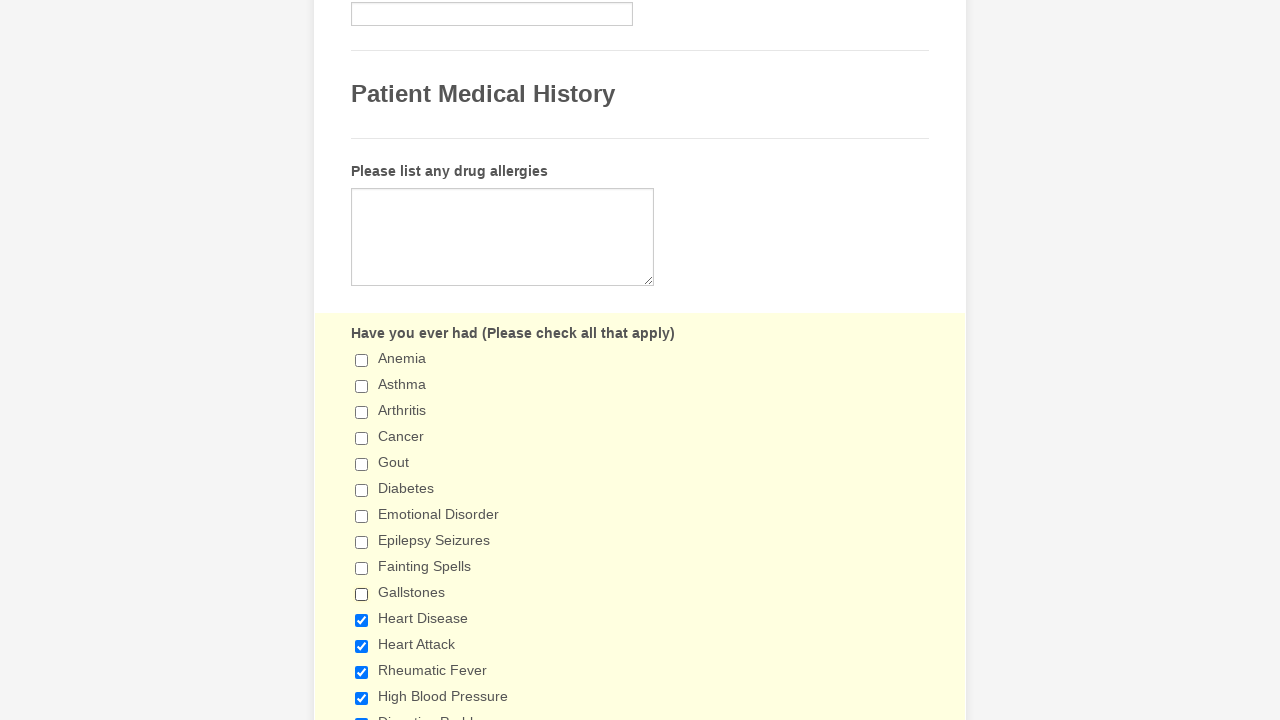

Clicked checked checkbox to uncheck it at (362, 620) on input[type='checkbox'] >> nth=10
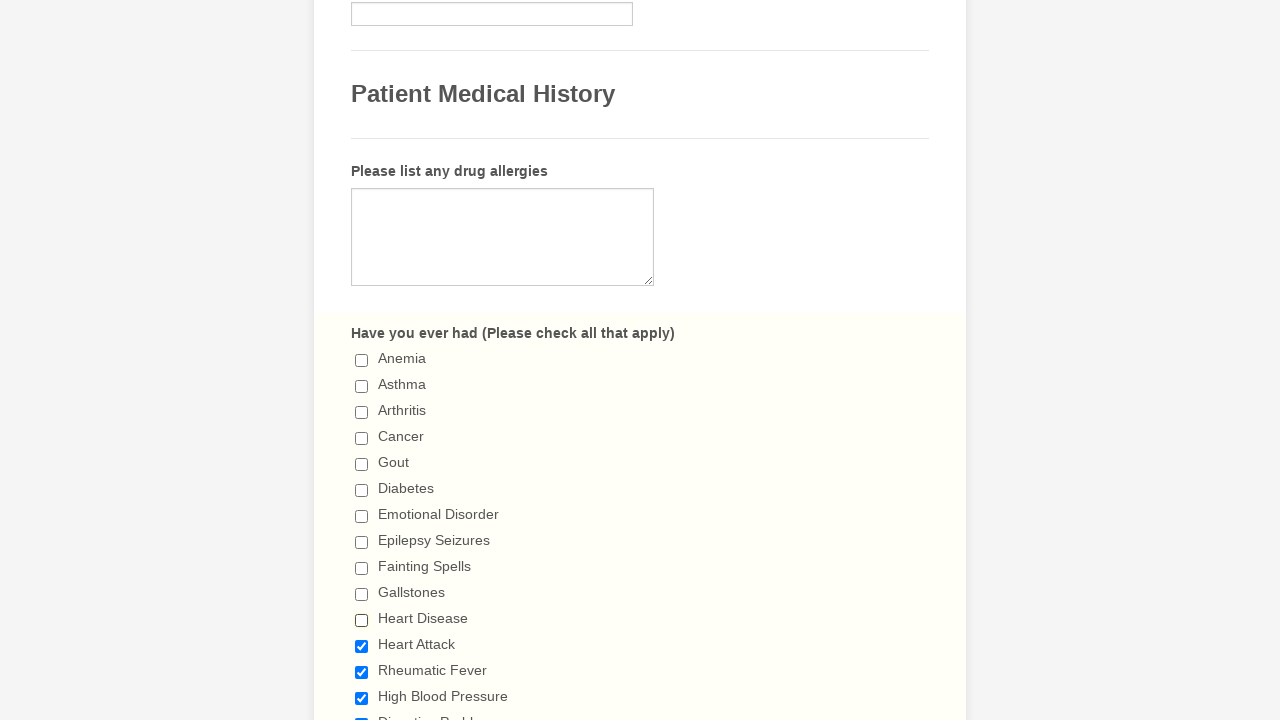

Waited 2 seconds after unchecking checkbox
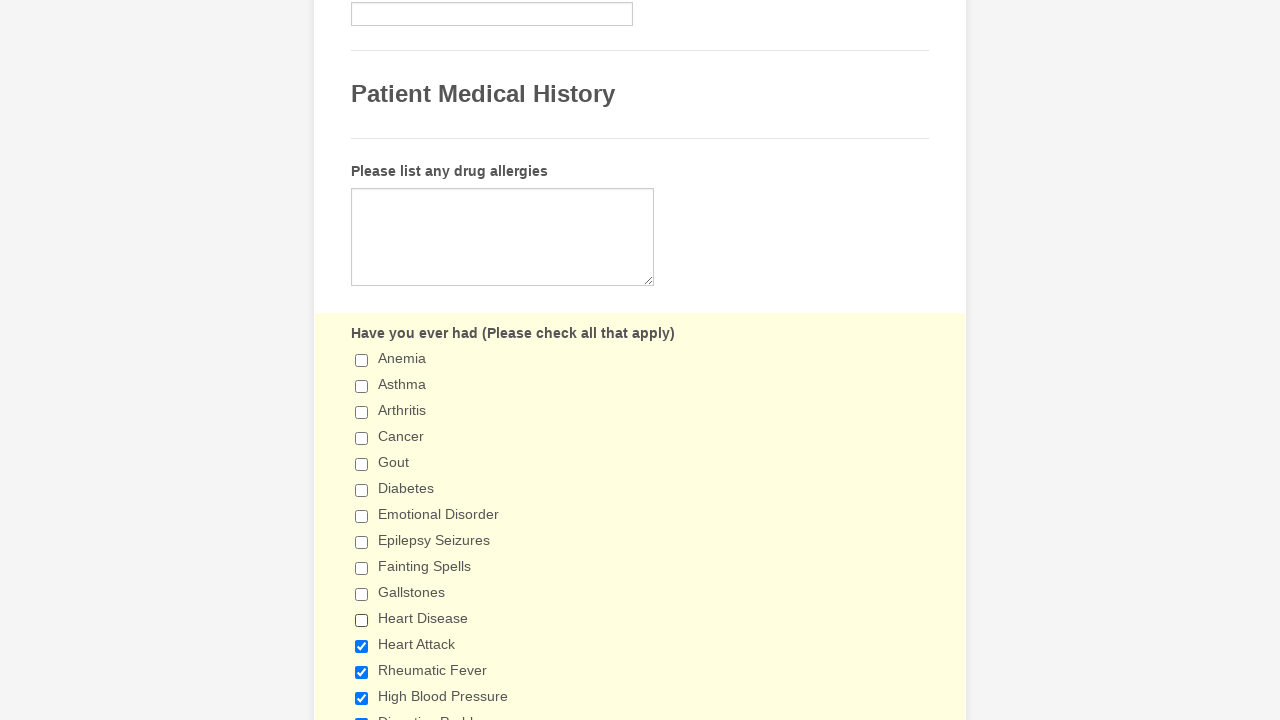

Verified checkbox is unchecked
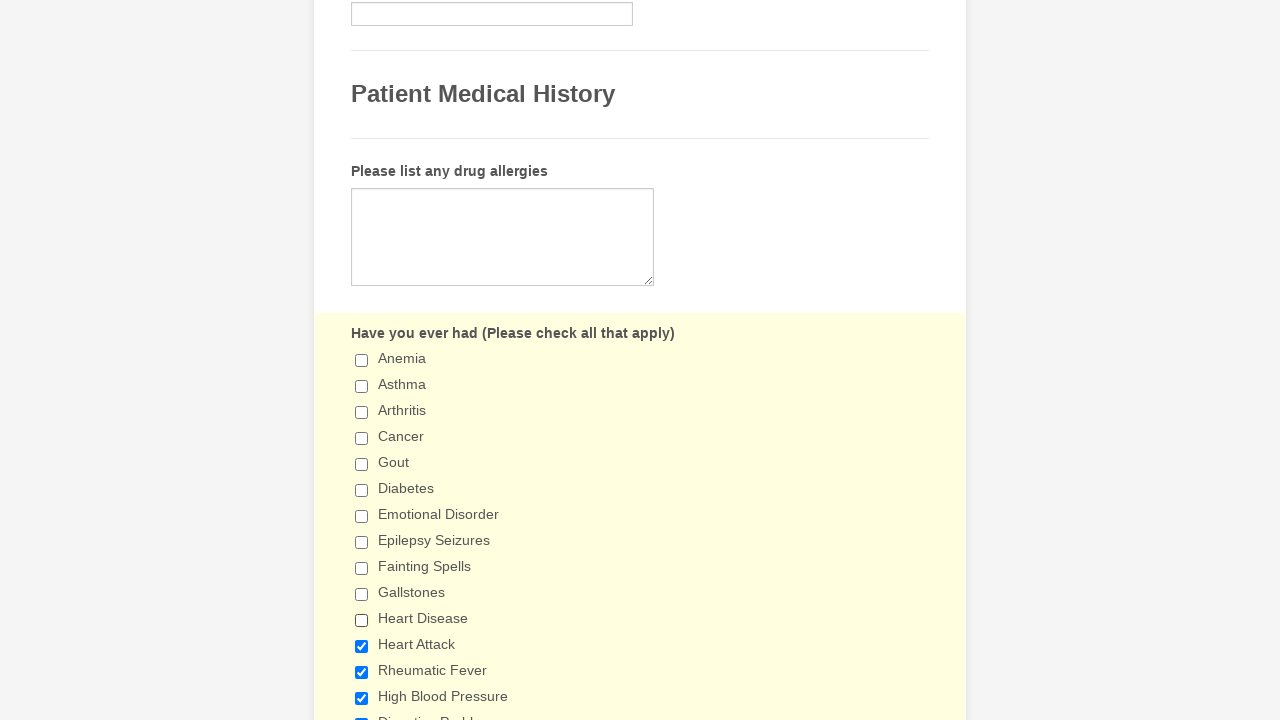

Scrolled checkbox into view
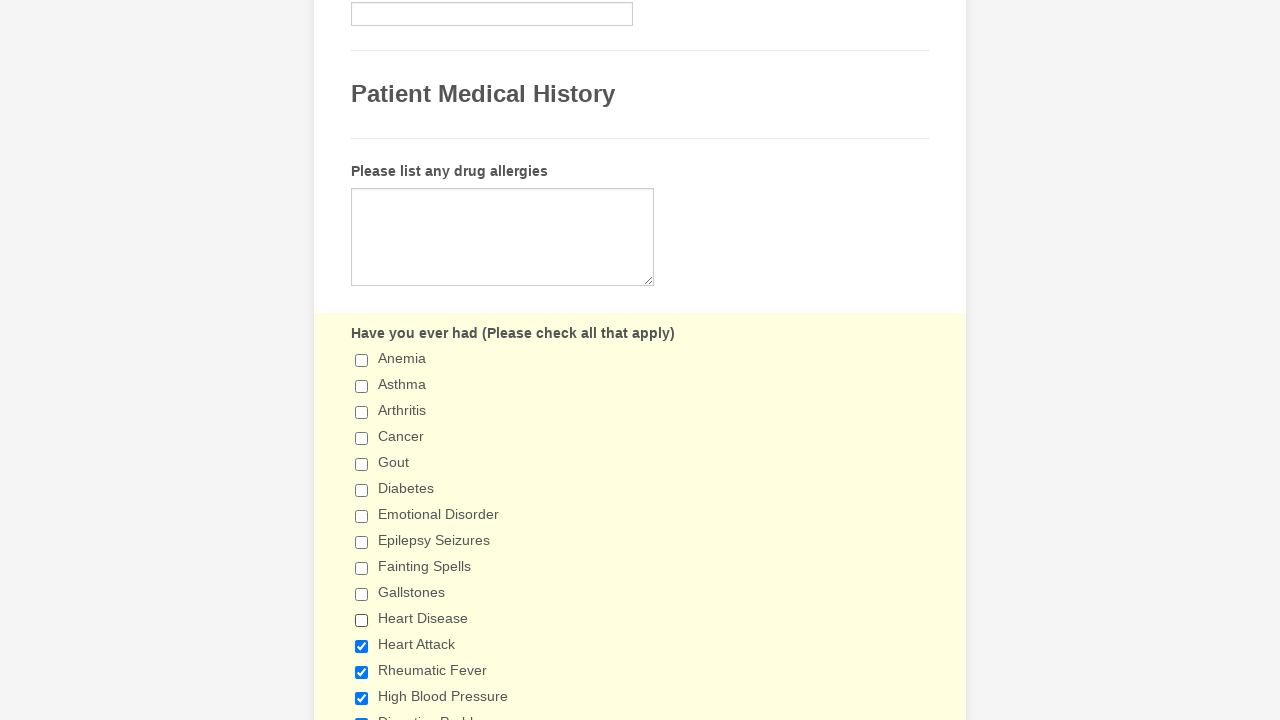

Clicked checked checkbox to uncheck it at (362, 646) on input[type='checkbox'] >> nth=11
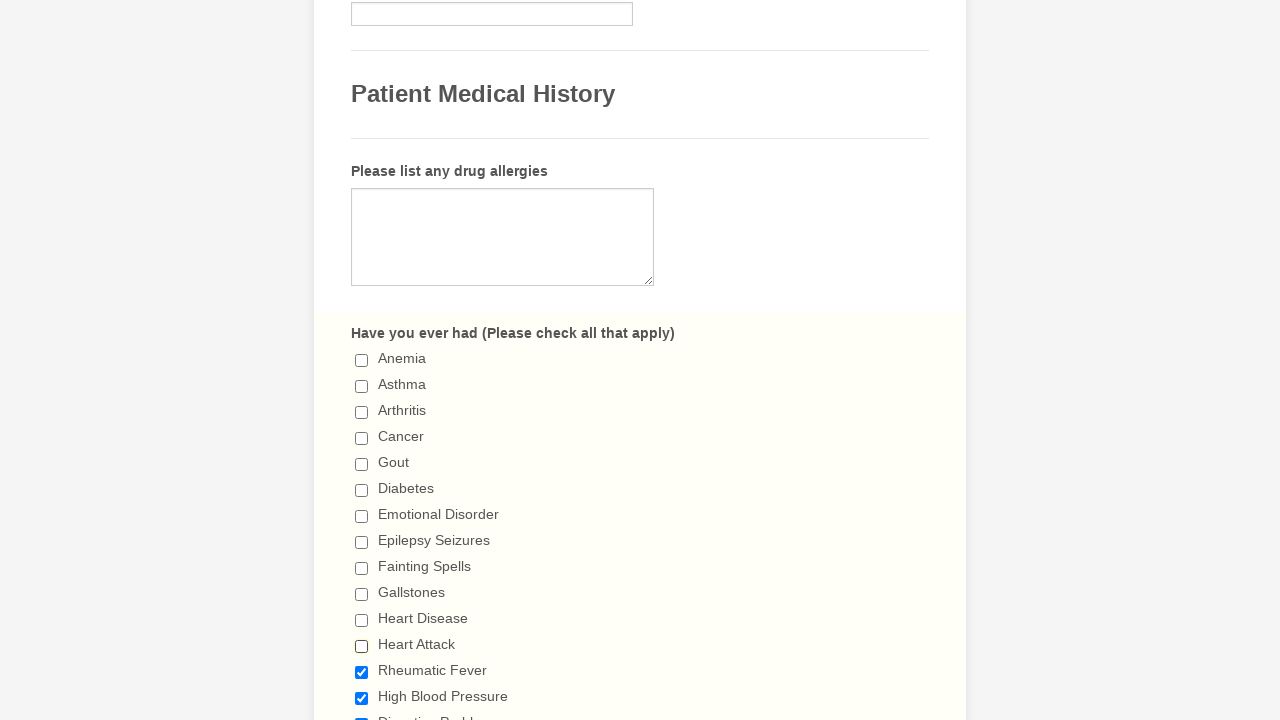

Waited 2 seconds after unchecking checkbox
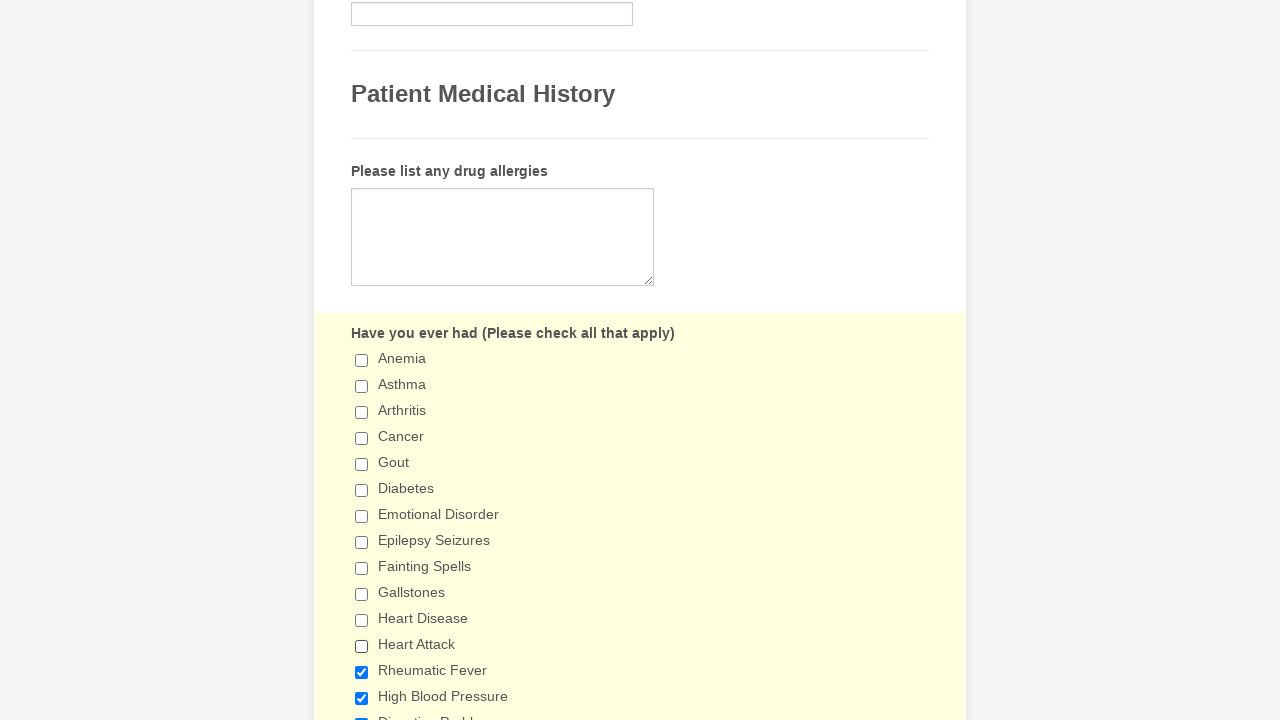

Verified checkbox is unchecked
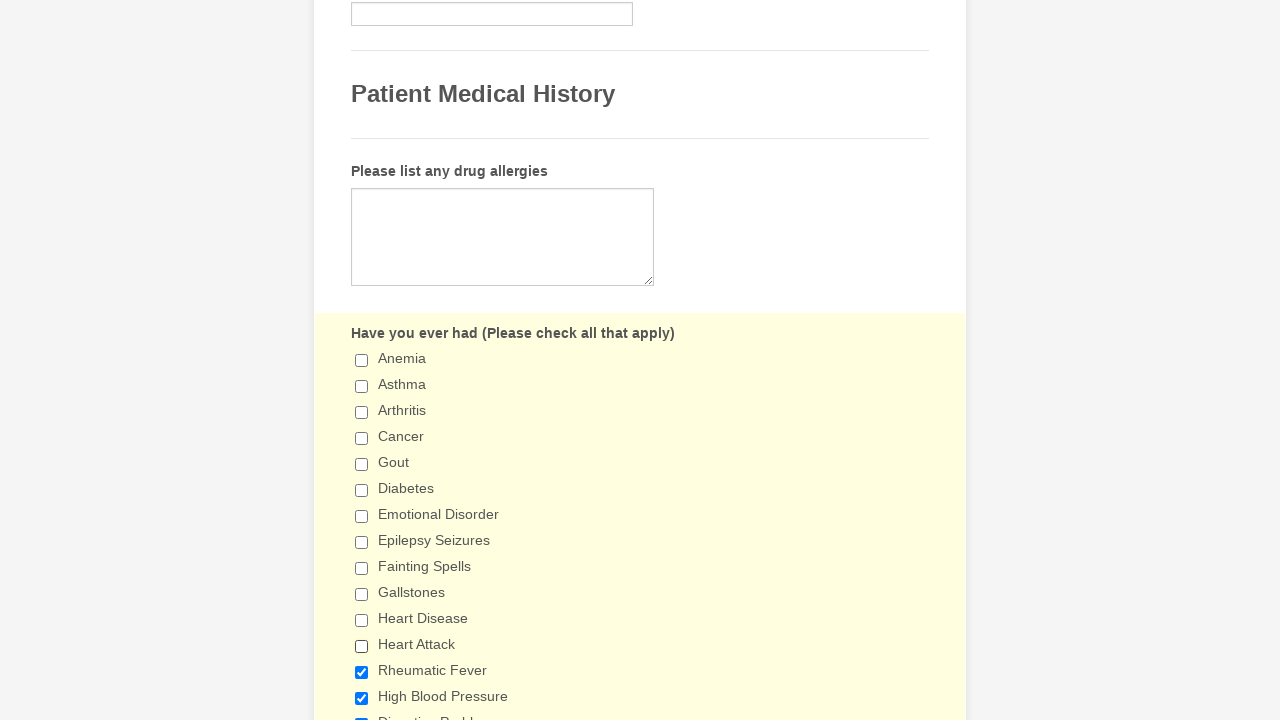

Scrolled checkbox into view
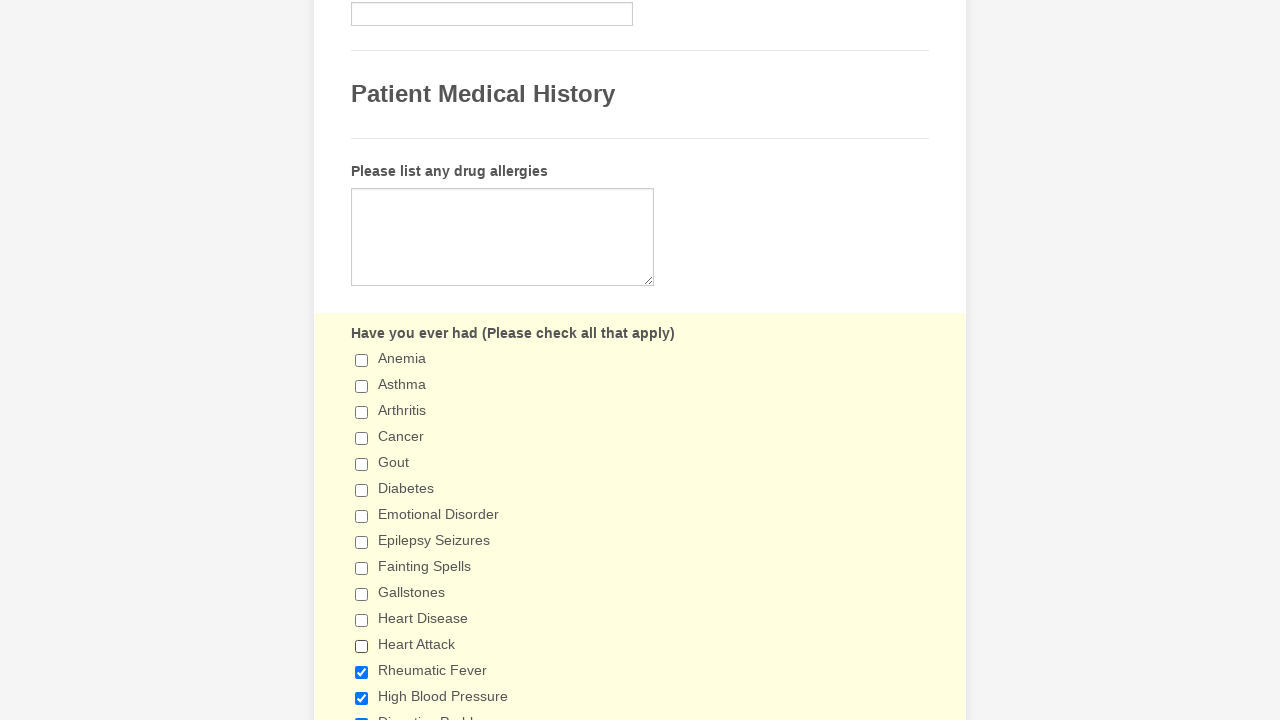

Clicked checked checkbox to uncheck it at (362, 672) on input[type='checkbox'] >> nth=12
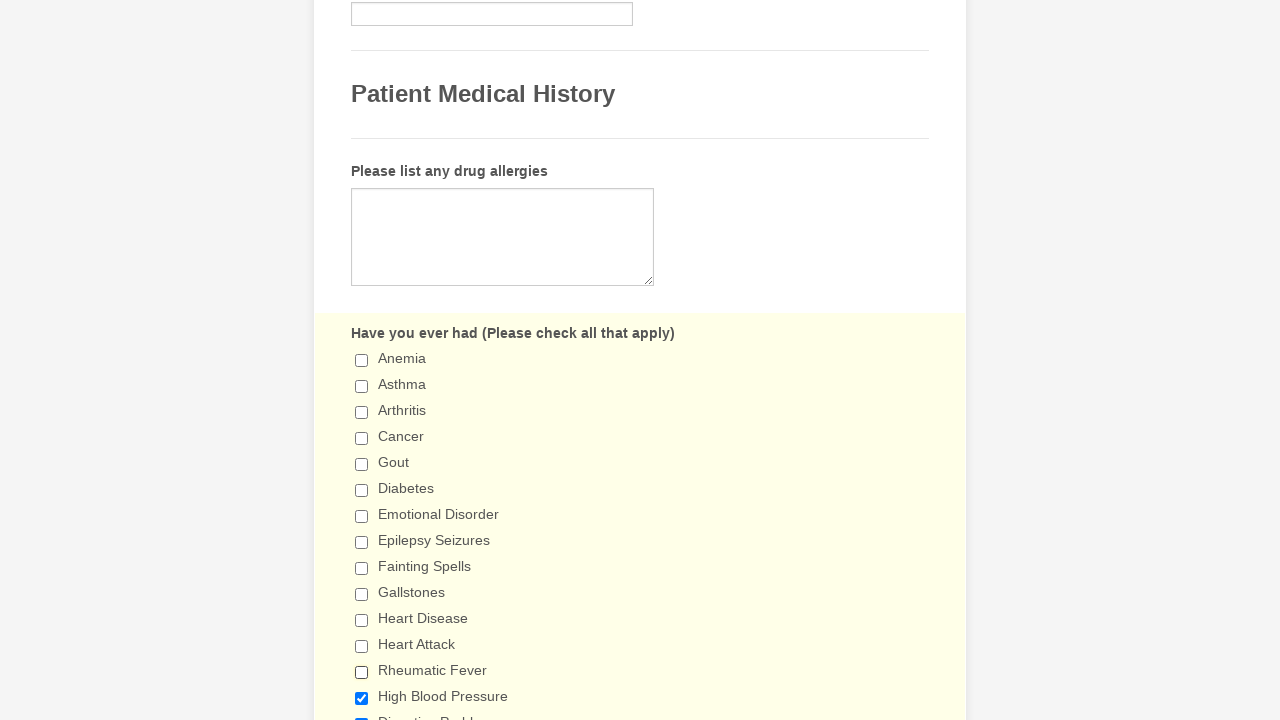

Waited 2 seconds after unchecking checkbox
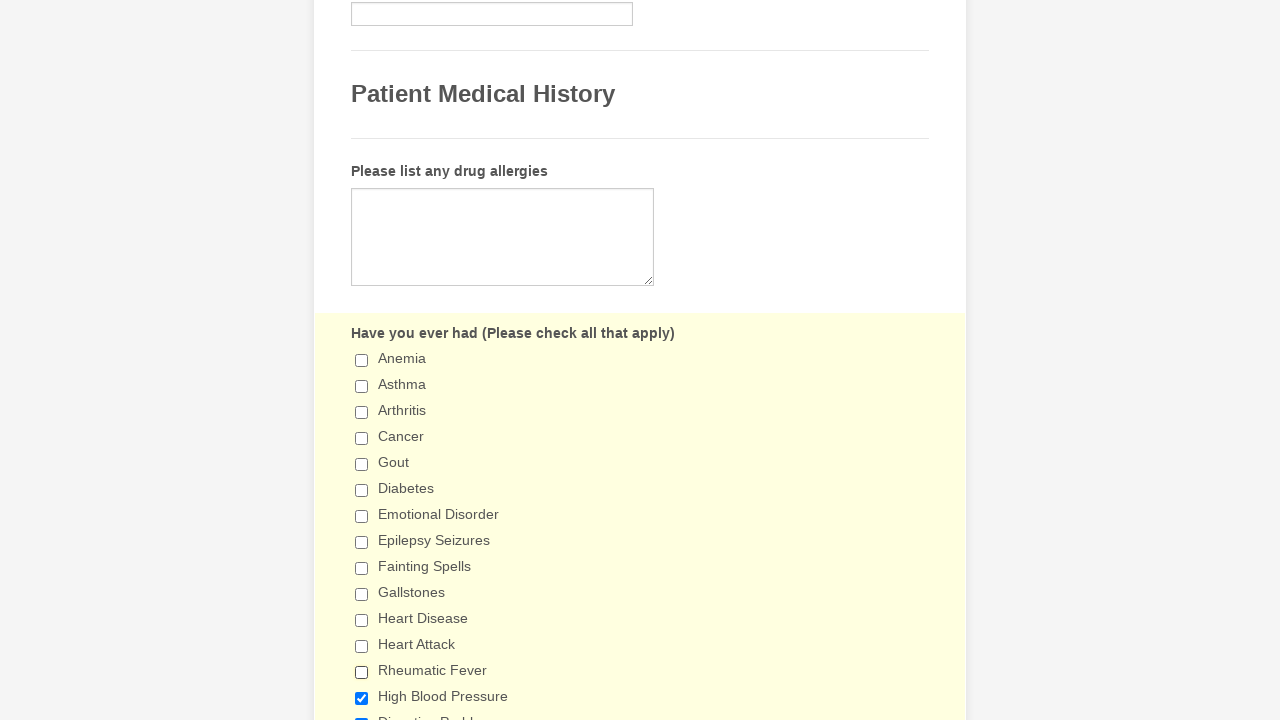

Verified checkbox is unchecked
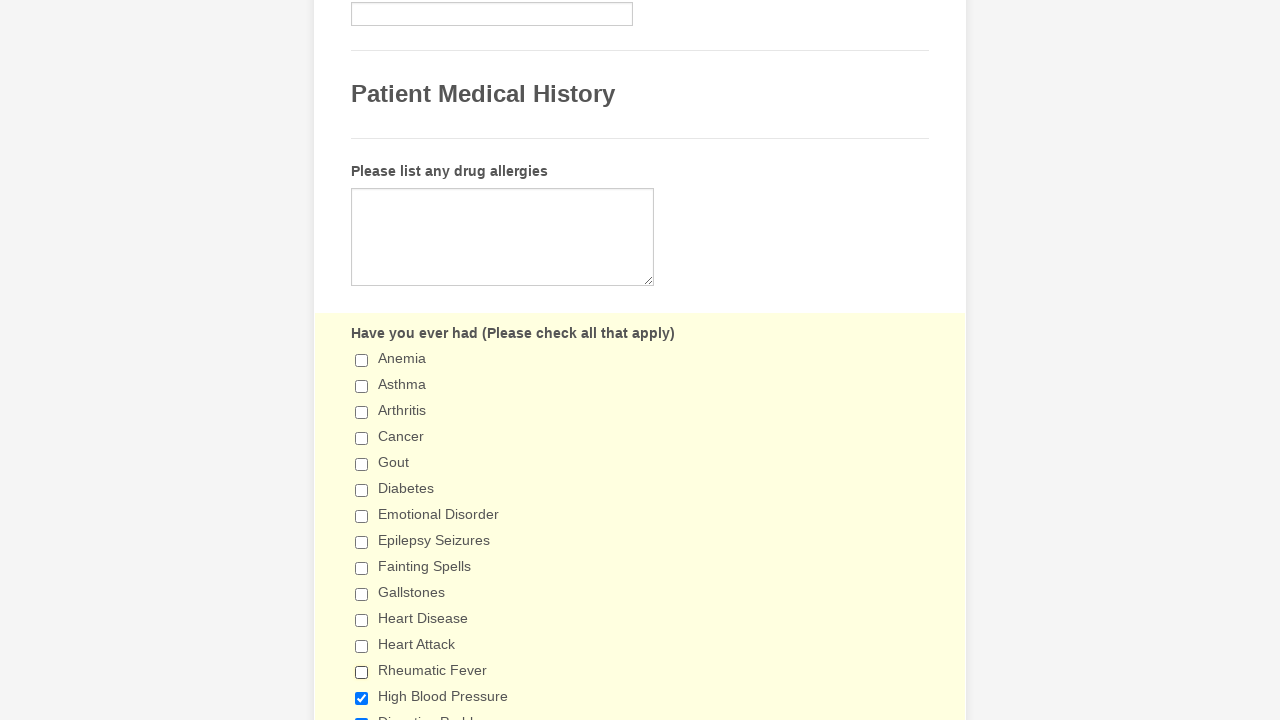

Scrolled checkbox into view
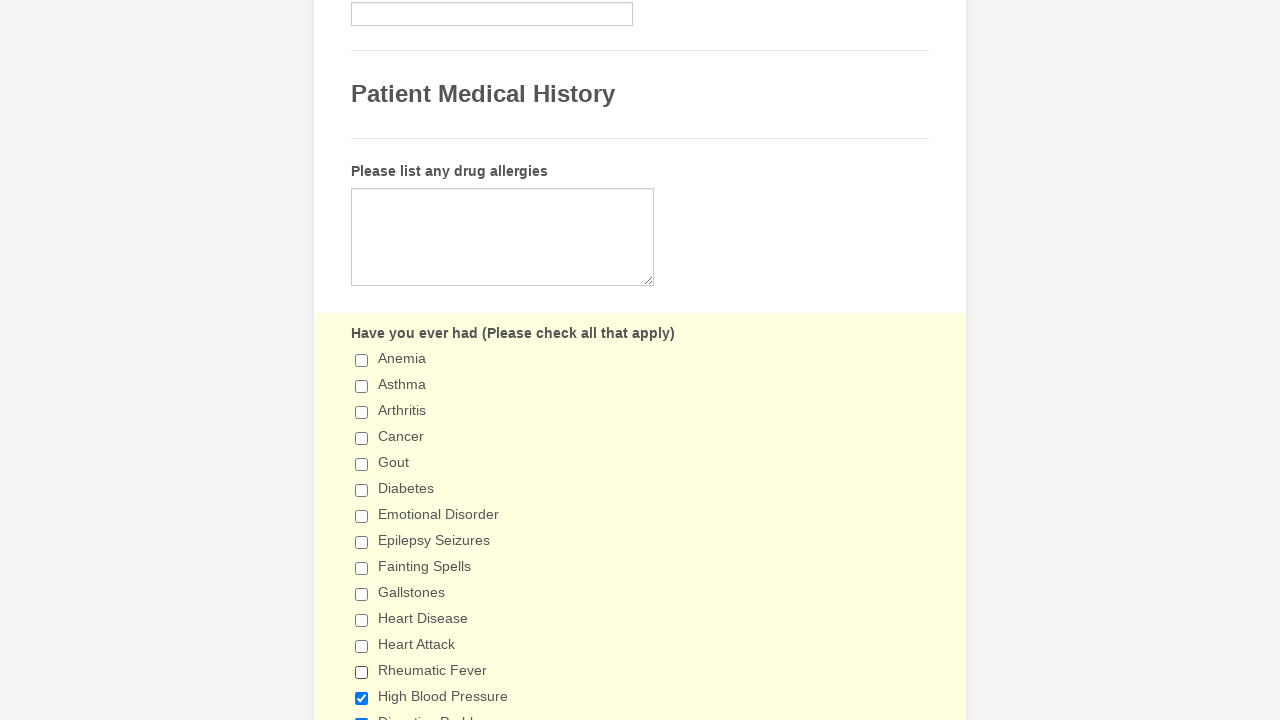

Clicked checked checkbox to uncheck it at (362, 698) on input[type='checkbox'] >> nth=13
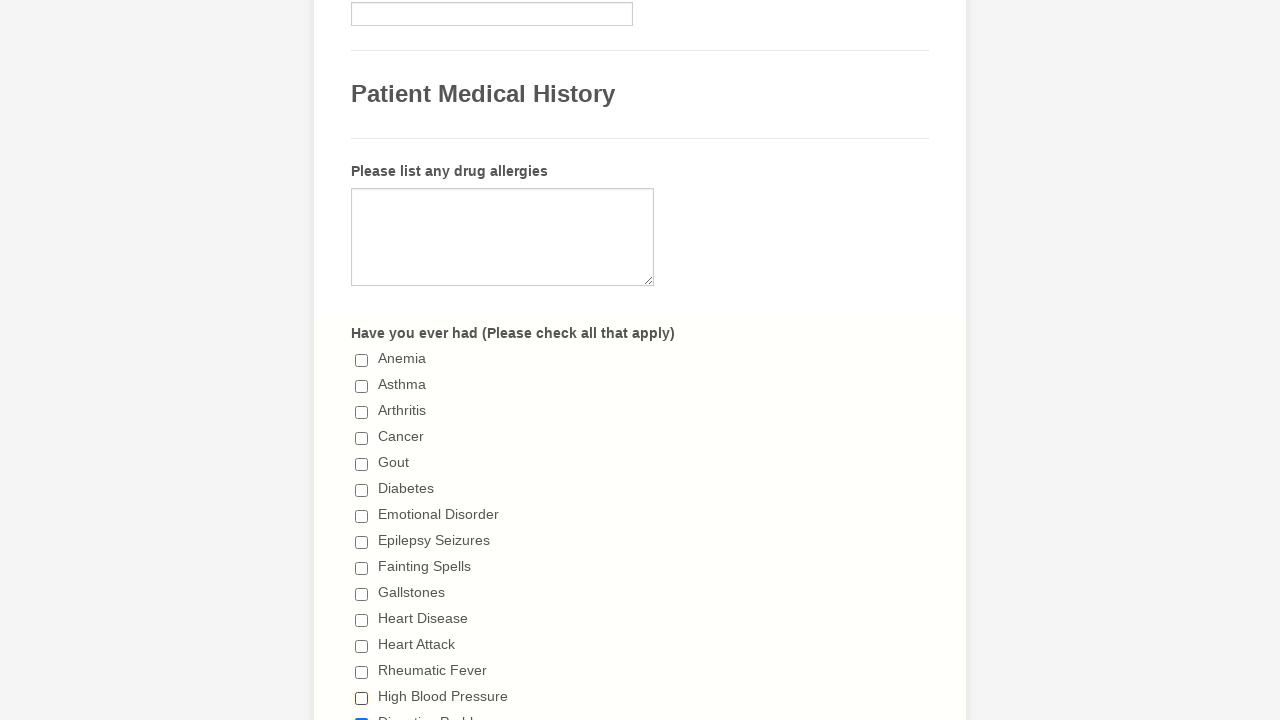

Waited 2 seconds after unchecking checkbox
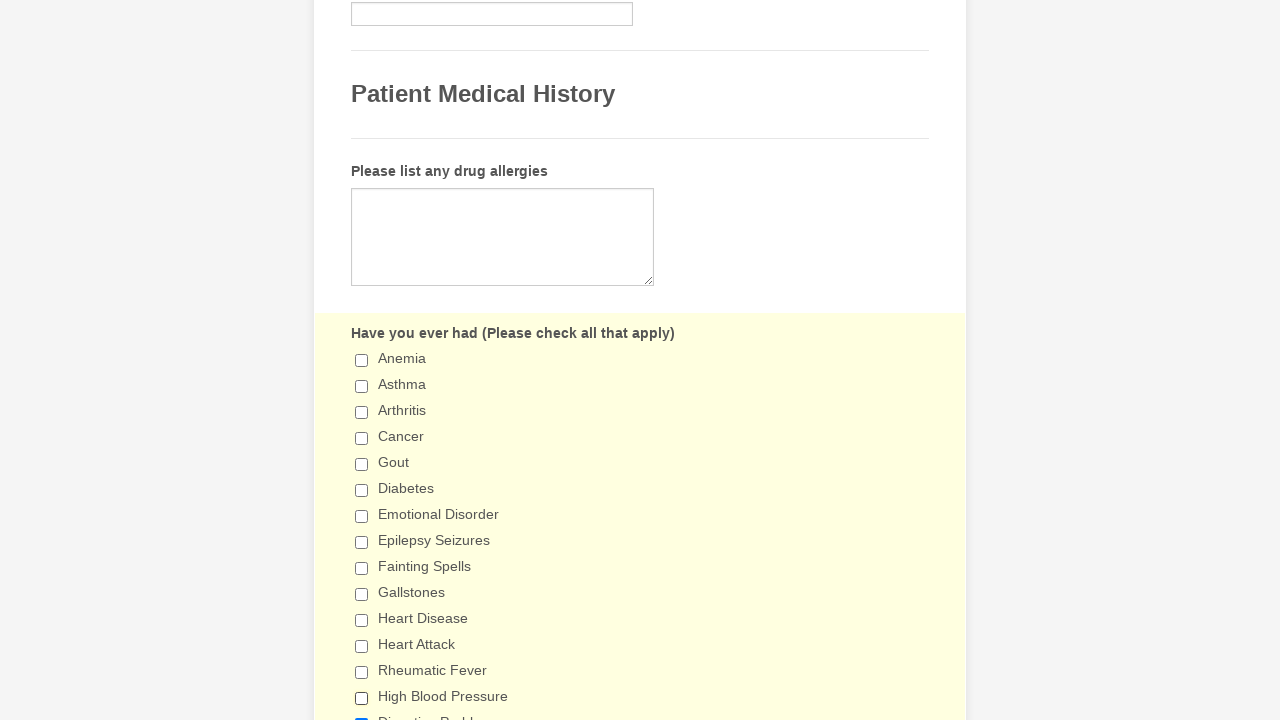

Verified checkbox is unchecked
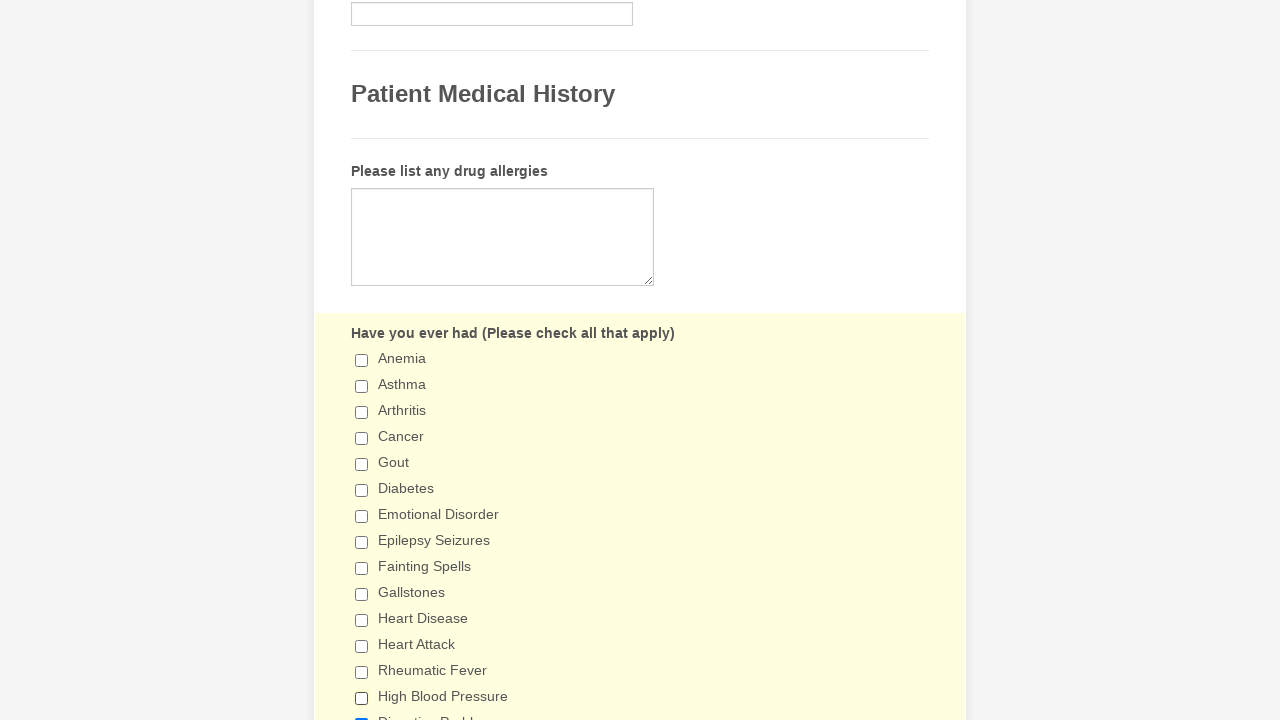

Scrolled checkbox into view
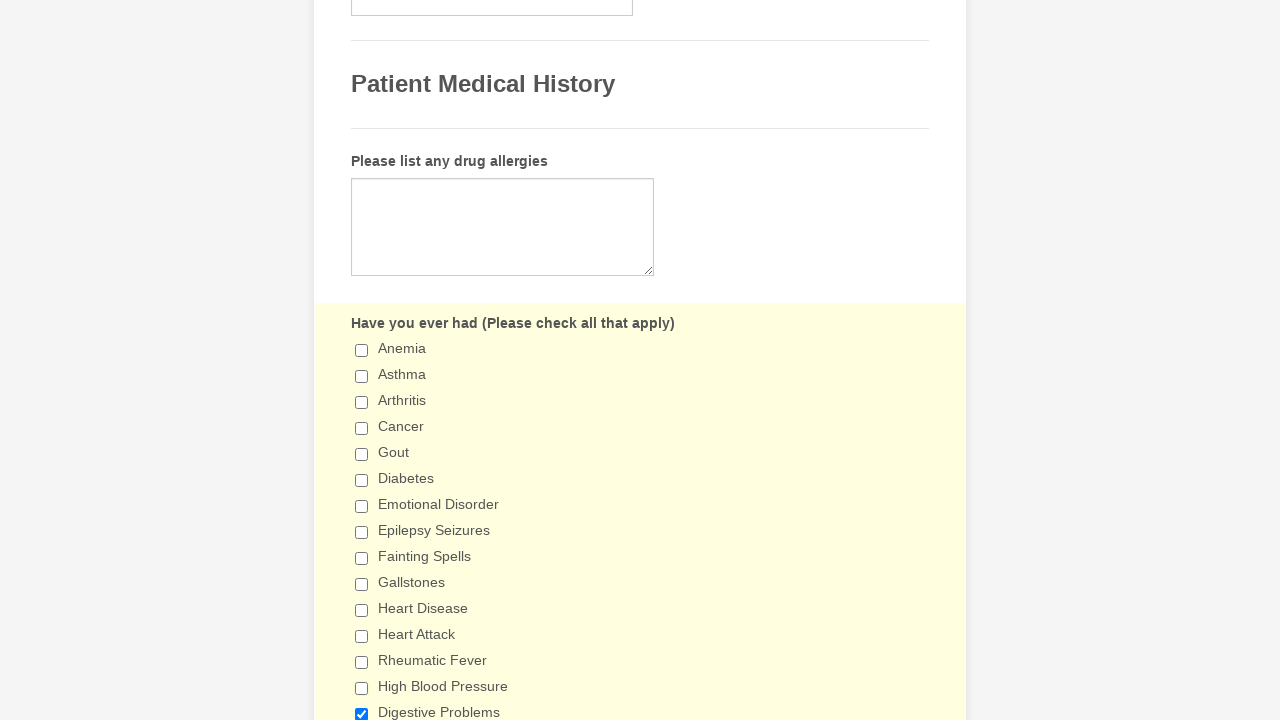

Clicked checked checkbox to uncheck it at (362, 714) on input[type='checkbox'] >> nth=14
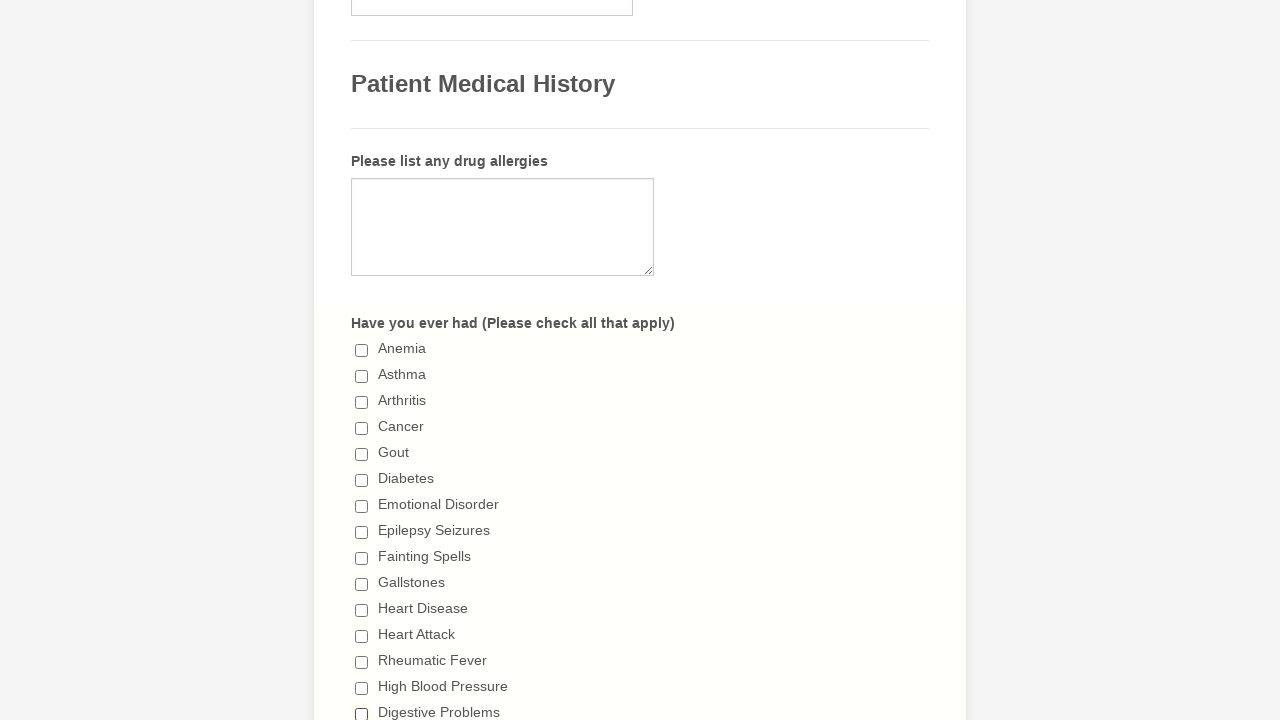

Waited 2 seconds after unchecking checkbox
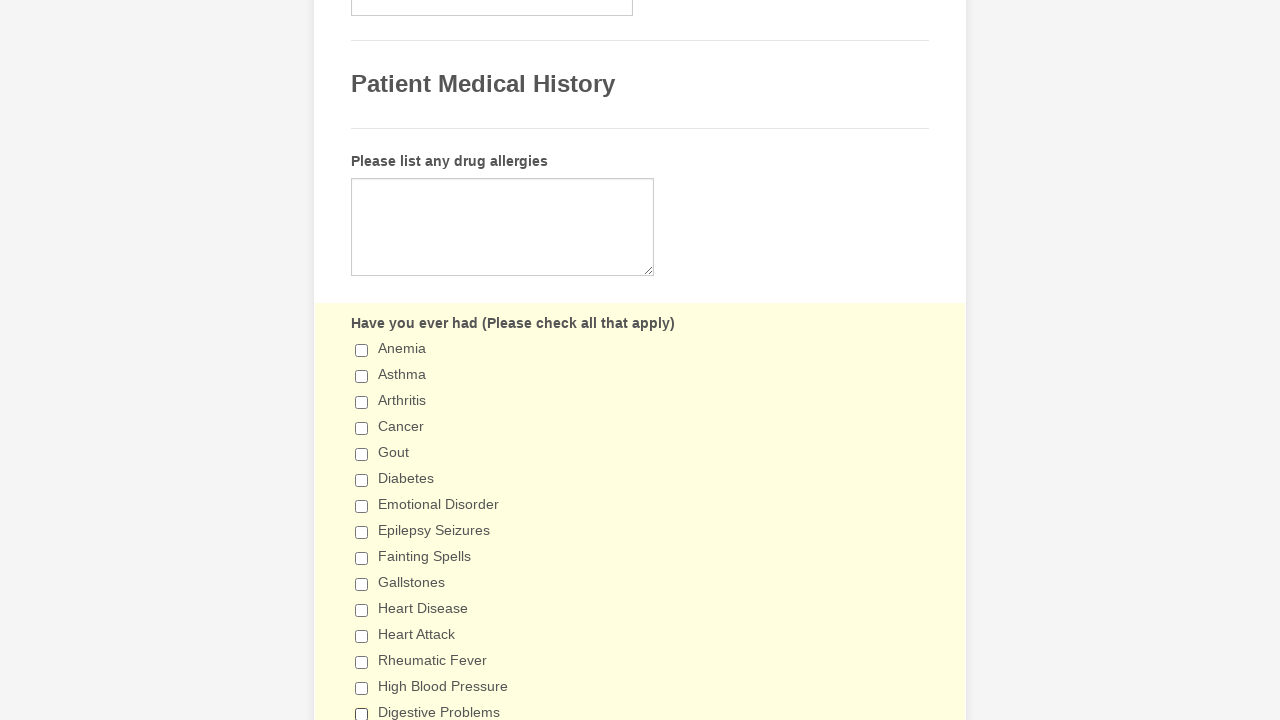

Verified checkbox is unchecked
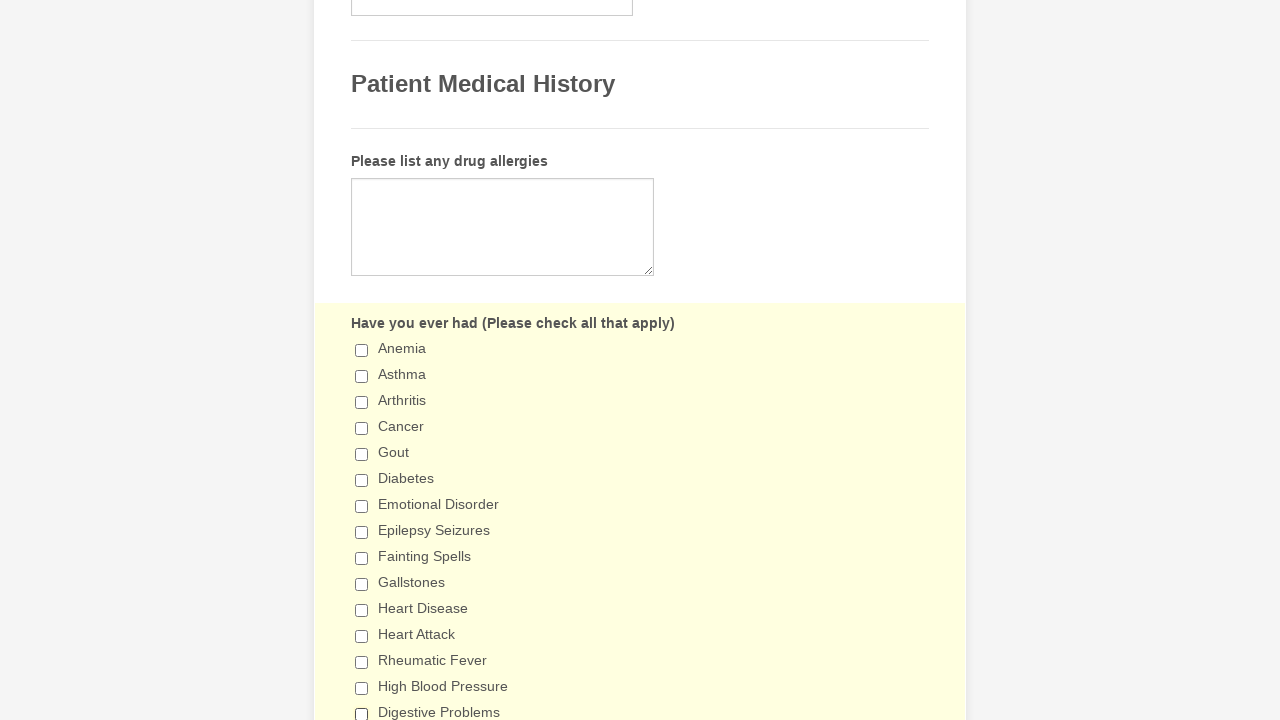

Scrolled checkbox into view
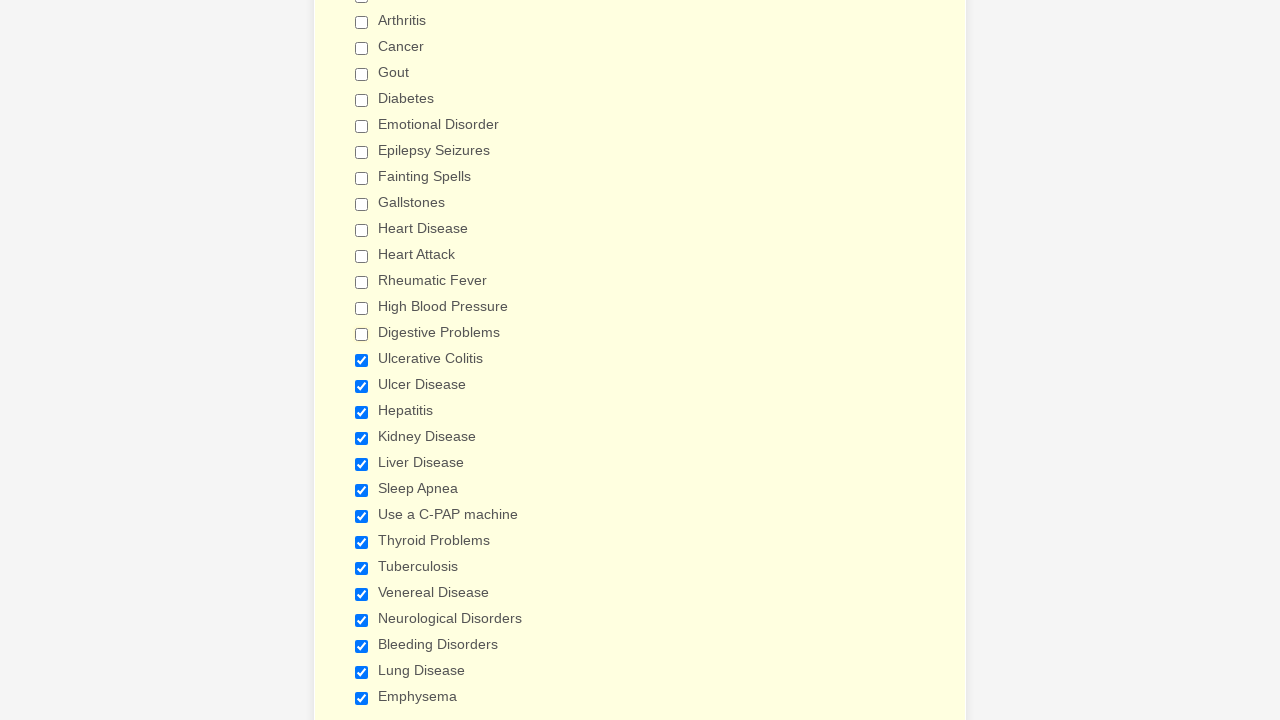

Clicked checked checkbox to uncheck it at (362, 360) on input[type='checkbox'] >> nth=15
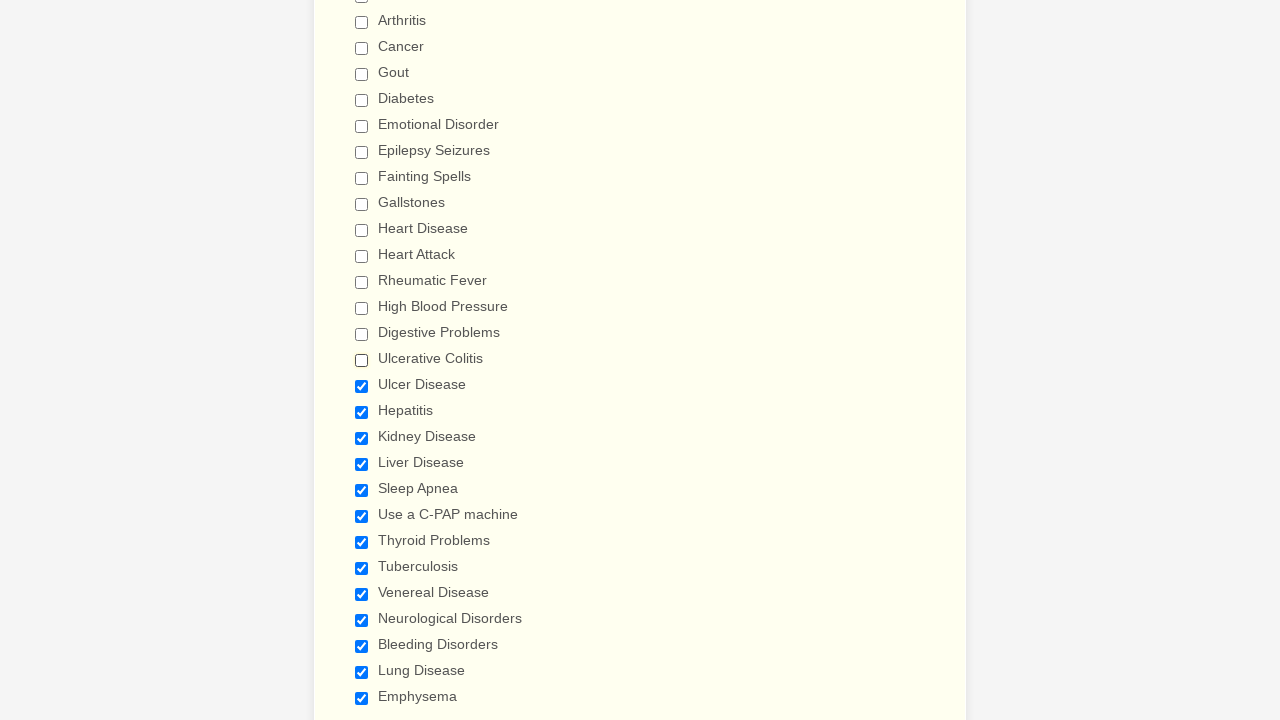

Waited 2 seconds after unchecking checkbox
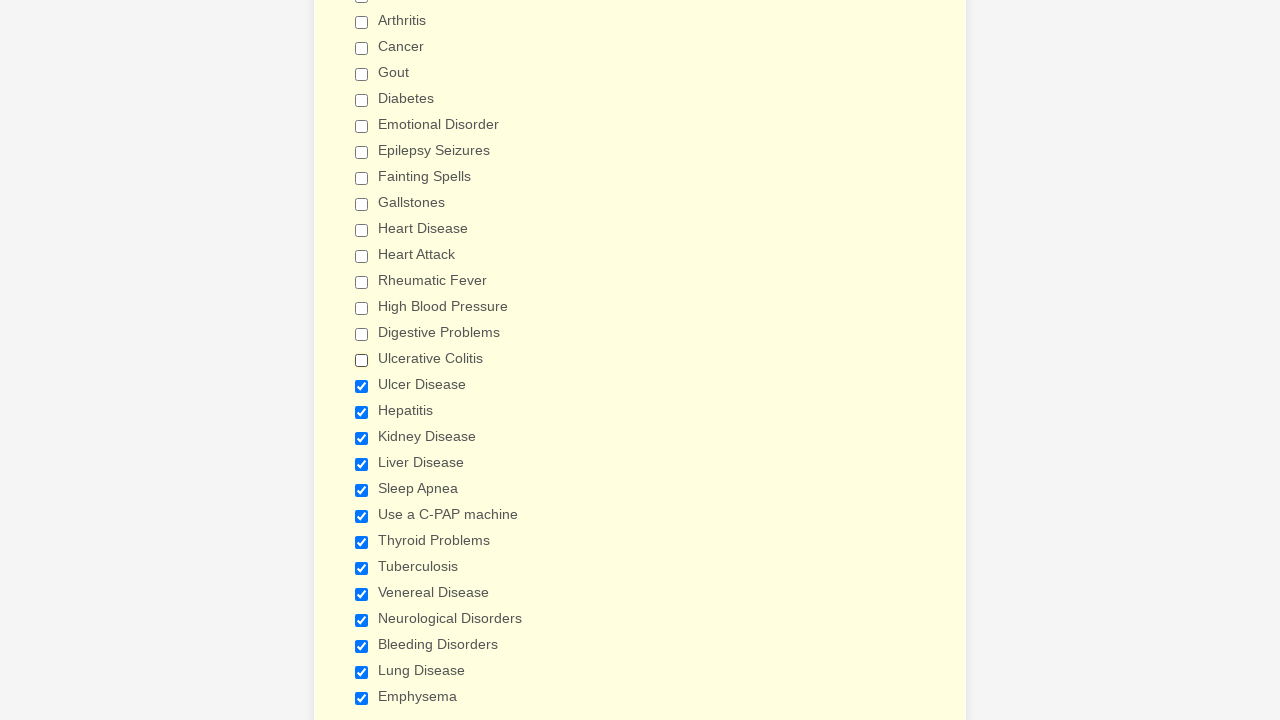

Verified checkbox is unchecked
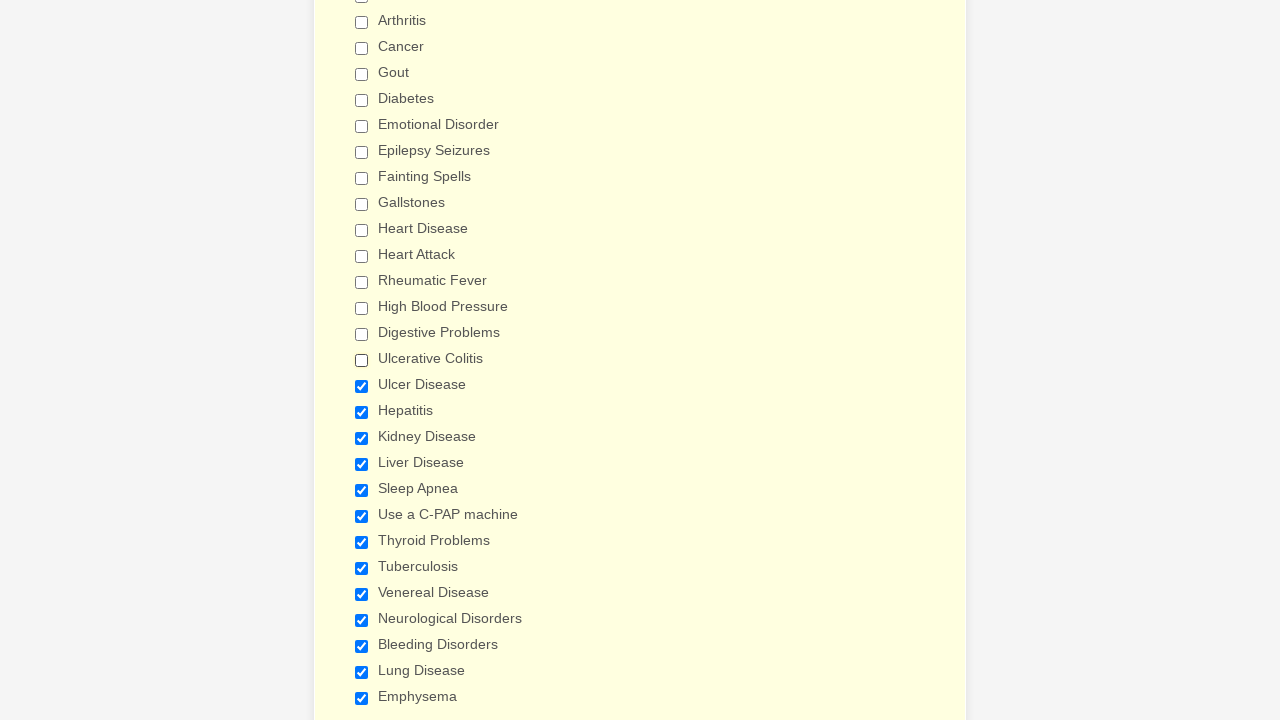

Scrolled checkbox into view
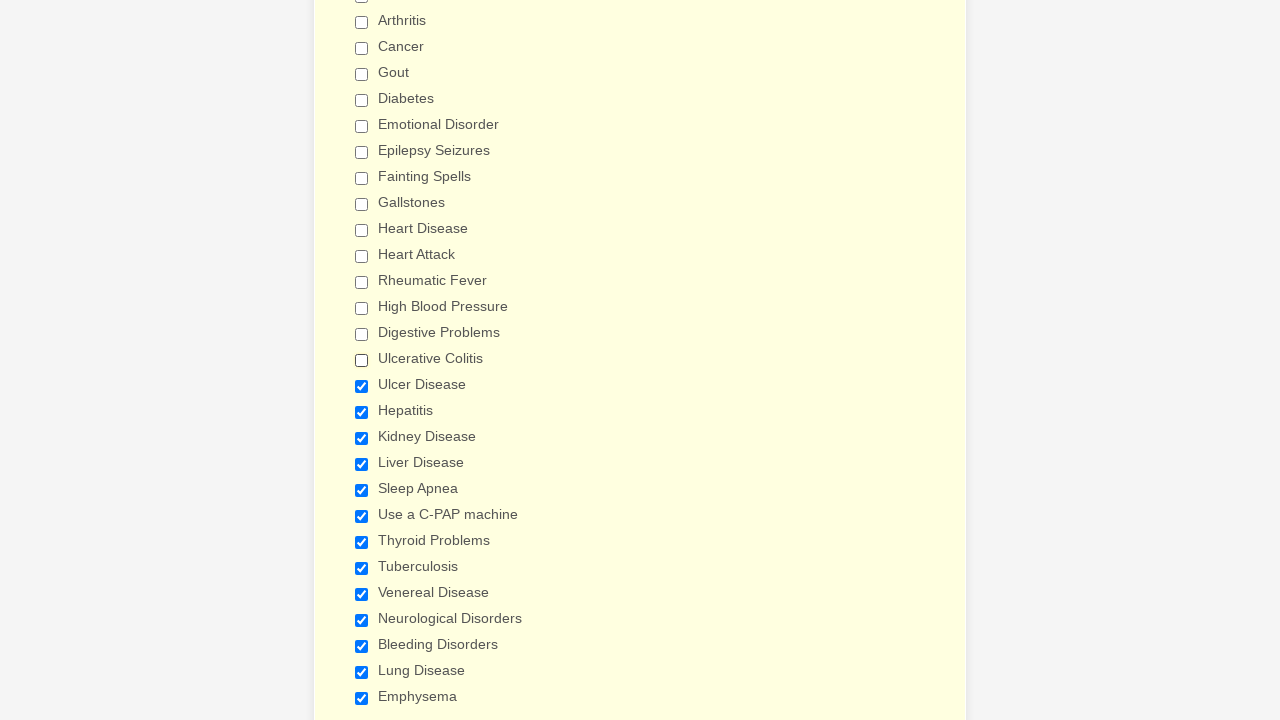

Clicked checked checkbox to uncheck it at (362, 386) on input[type='checkbox'] >> nth=16
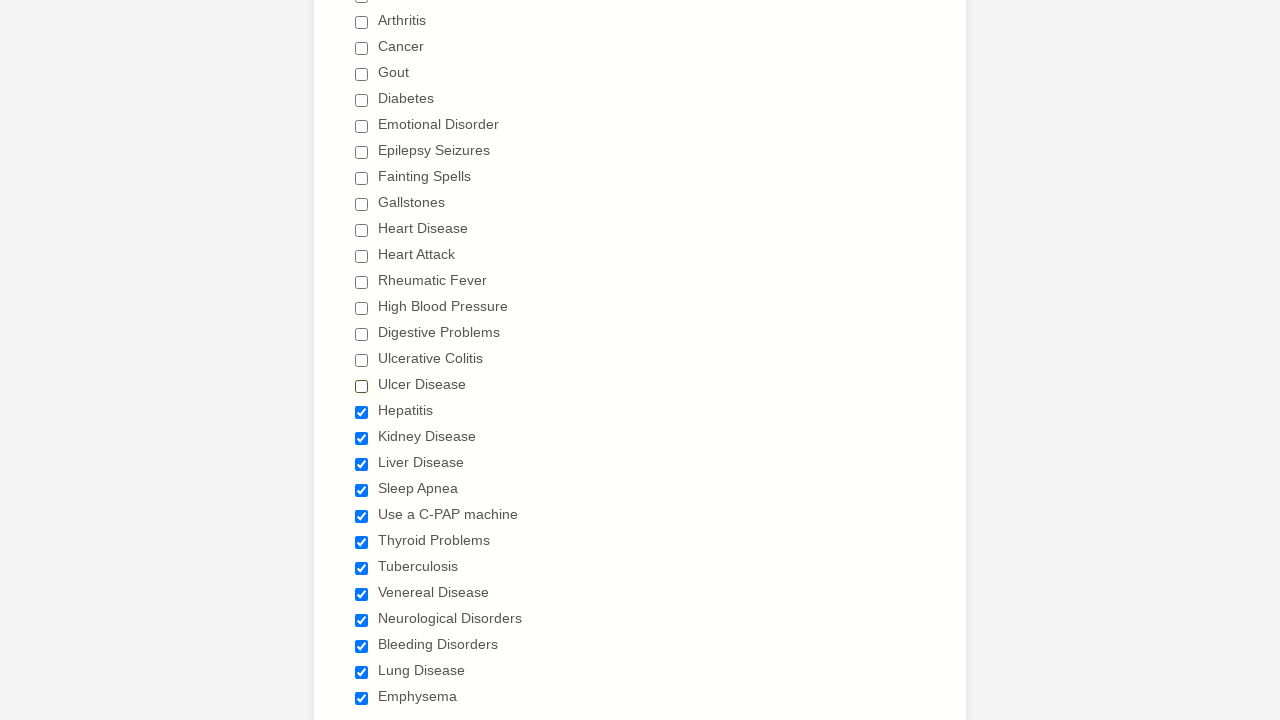

Waited 2 seconds after unchecking checkbox
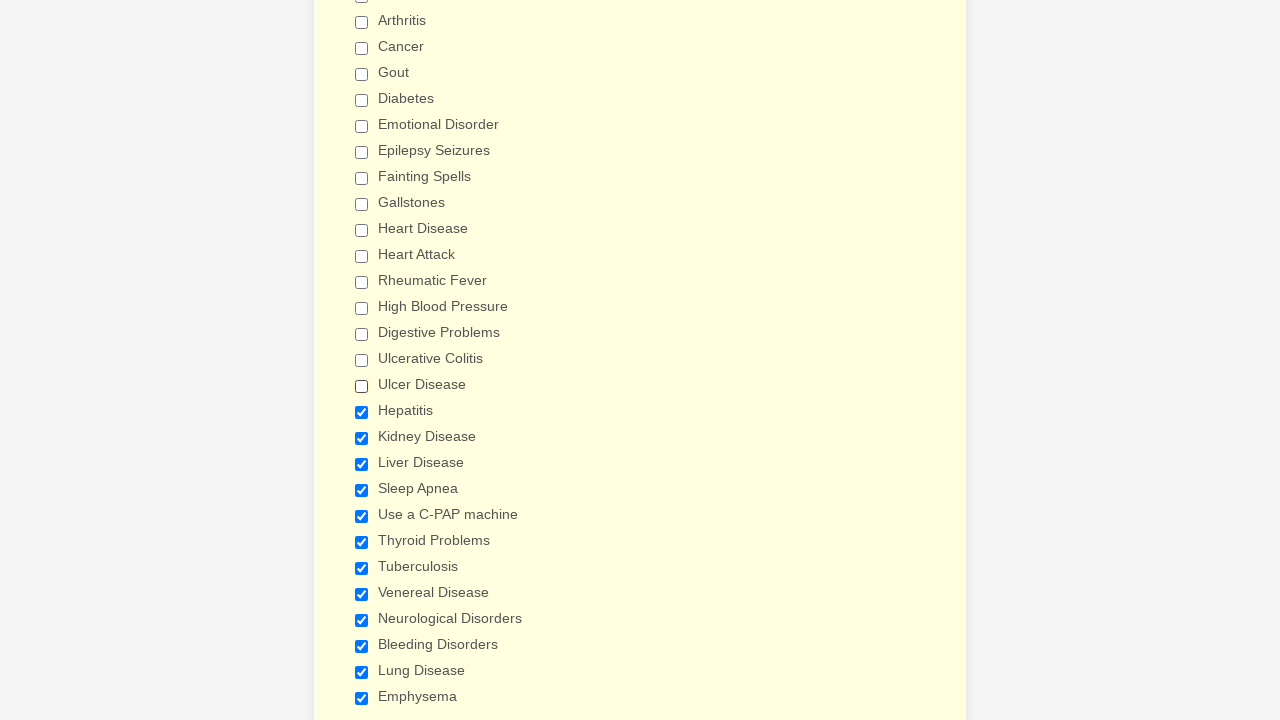

Verified checkbox is unchecked
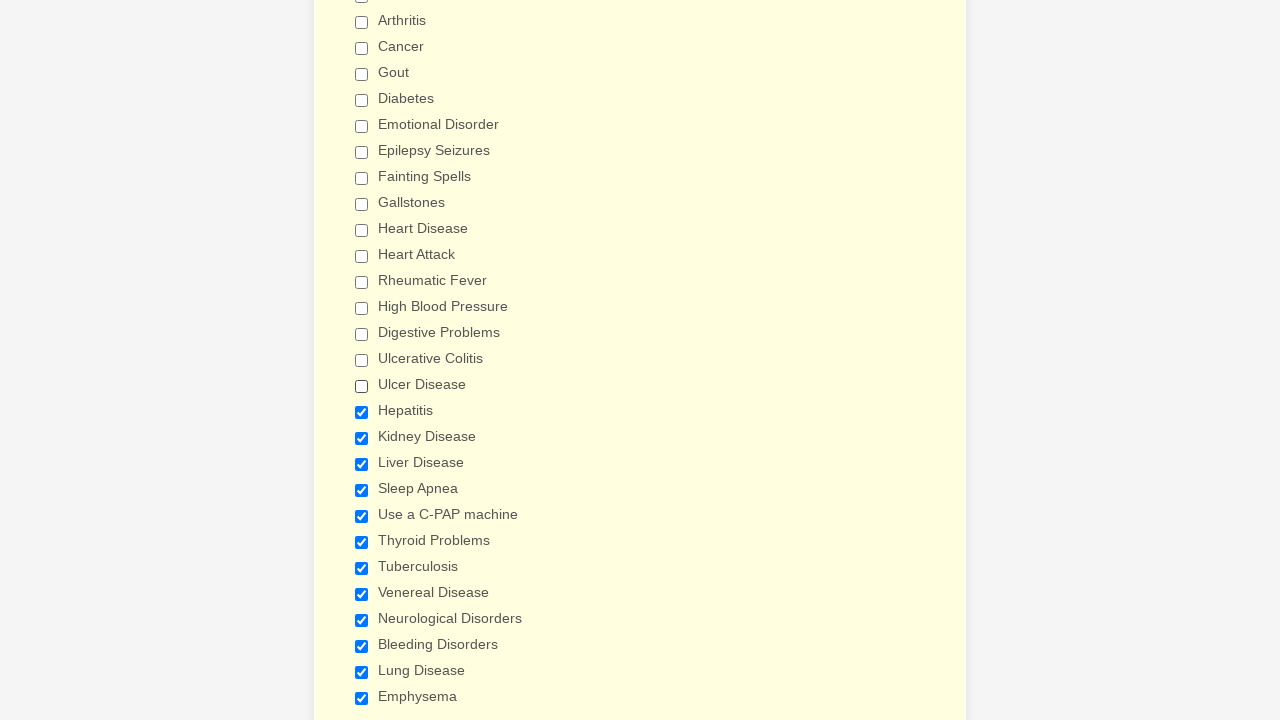

Scrolled checkbox into view
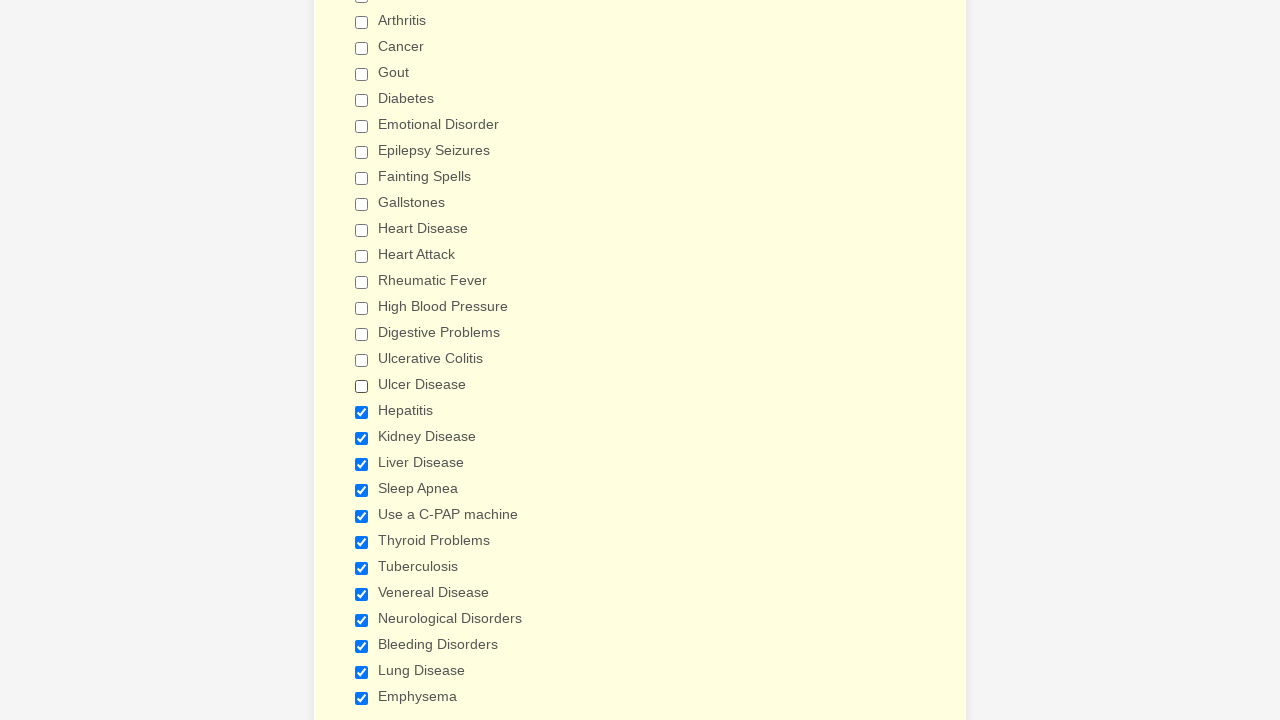

Clicked checked checkbox to uncheck it at (362, 412) on input[type='checkbox'] >> nth=17
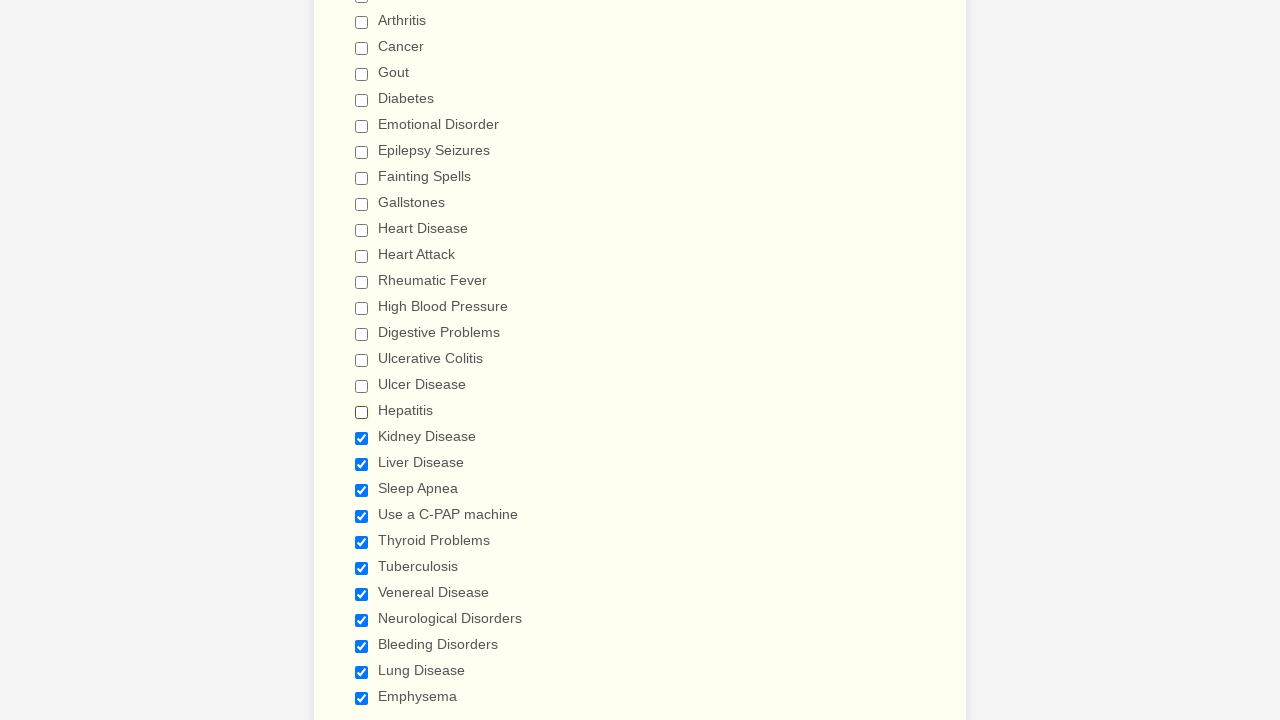

Waited 2 seconds after unchecking checkbox
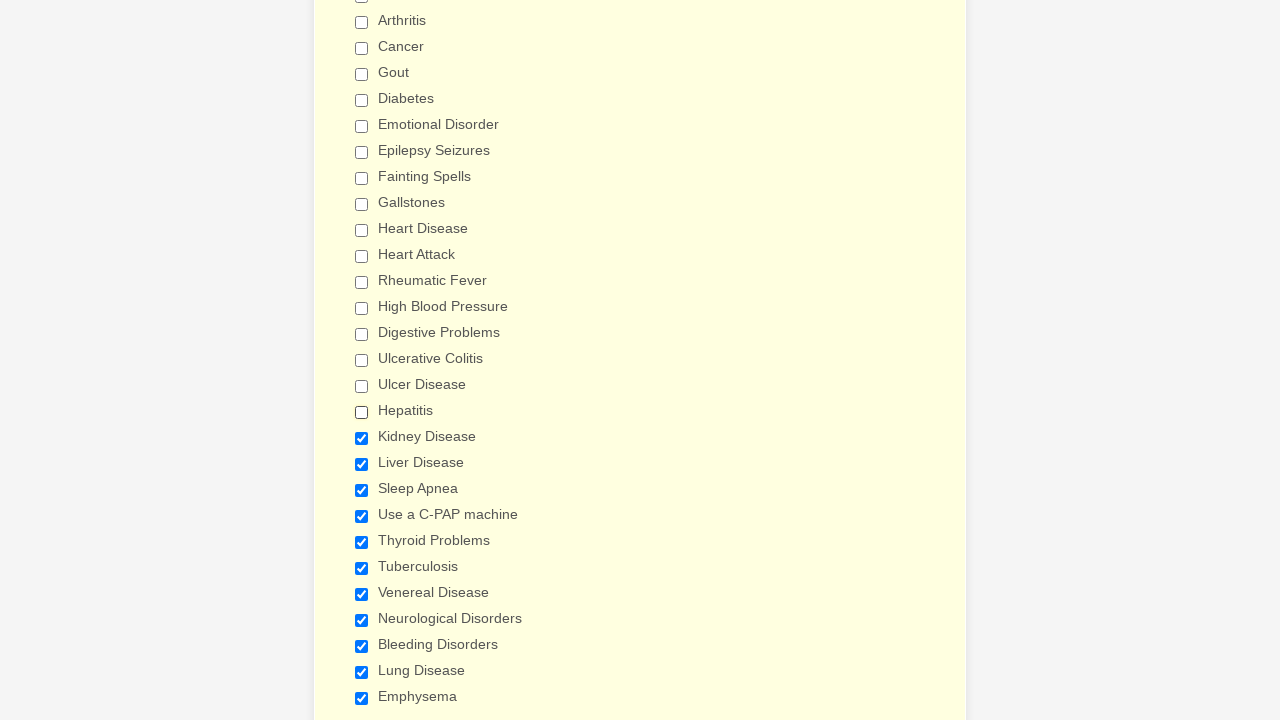

Verified checkbox is unchecked
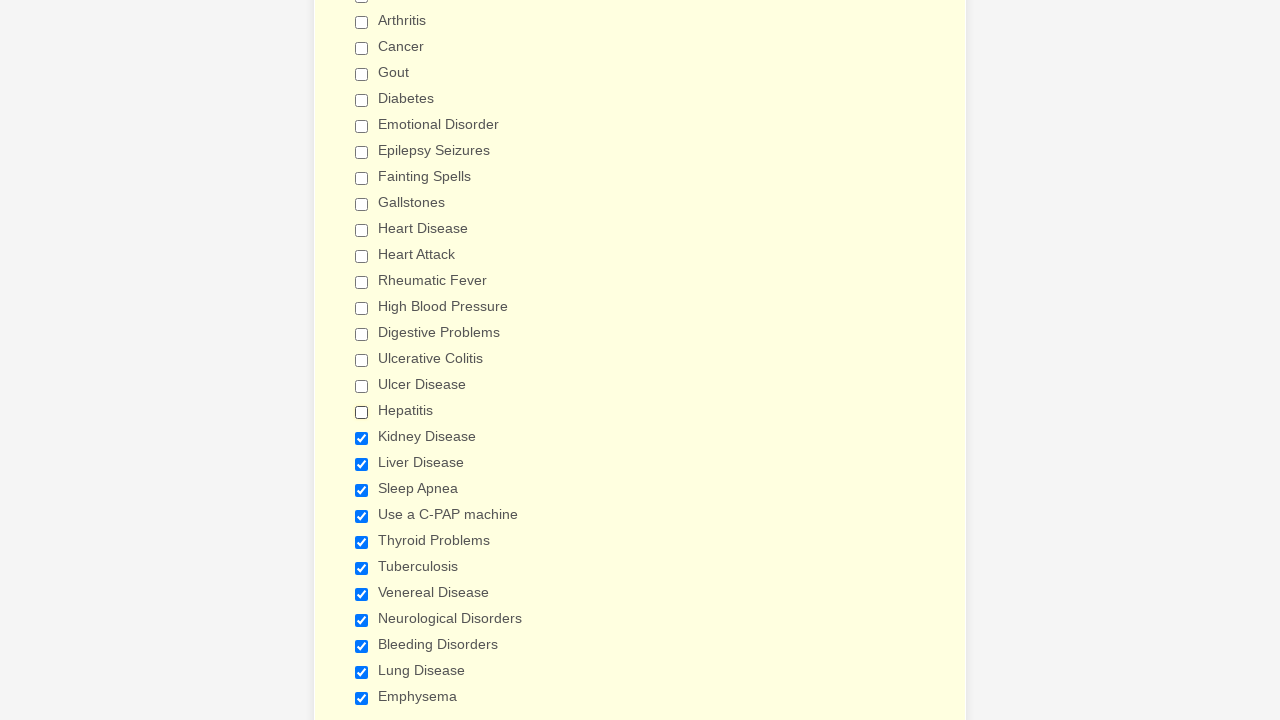

Scrolled checkbox into view
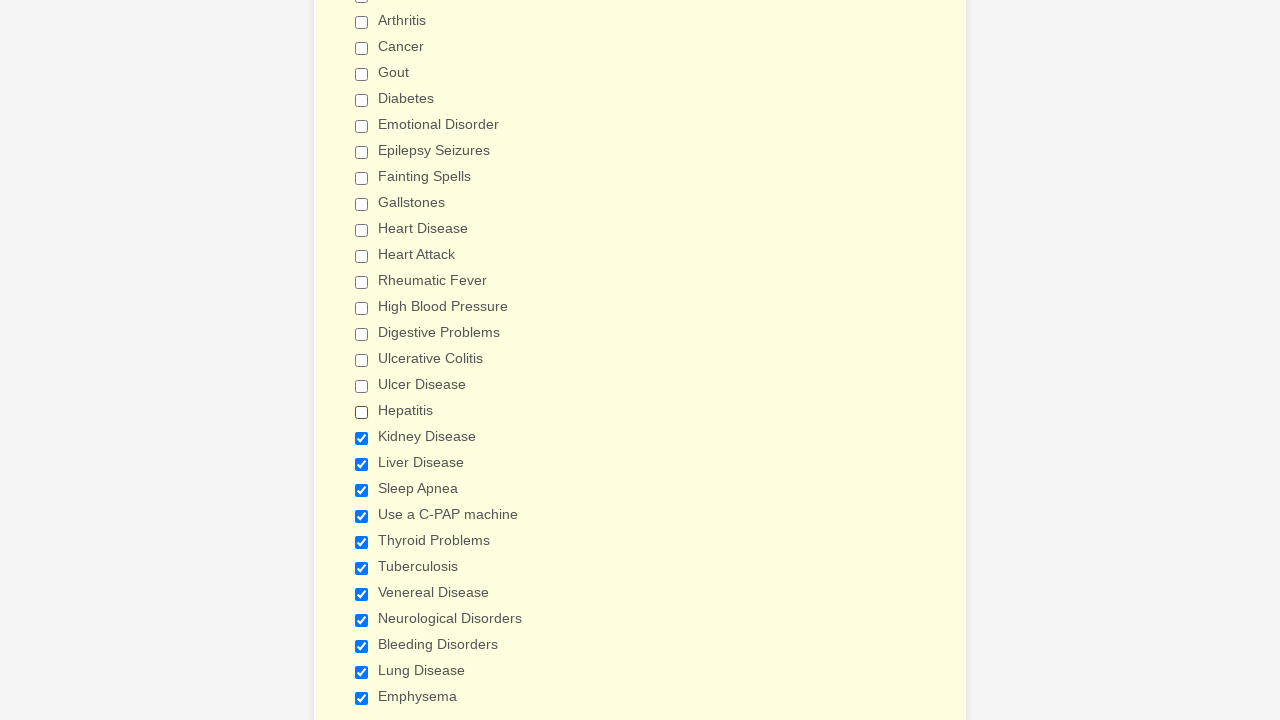

Clicked checked checkbox to uncheck it at (362, 438) on input[type='checkbox'] >> nth=18
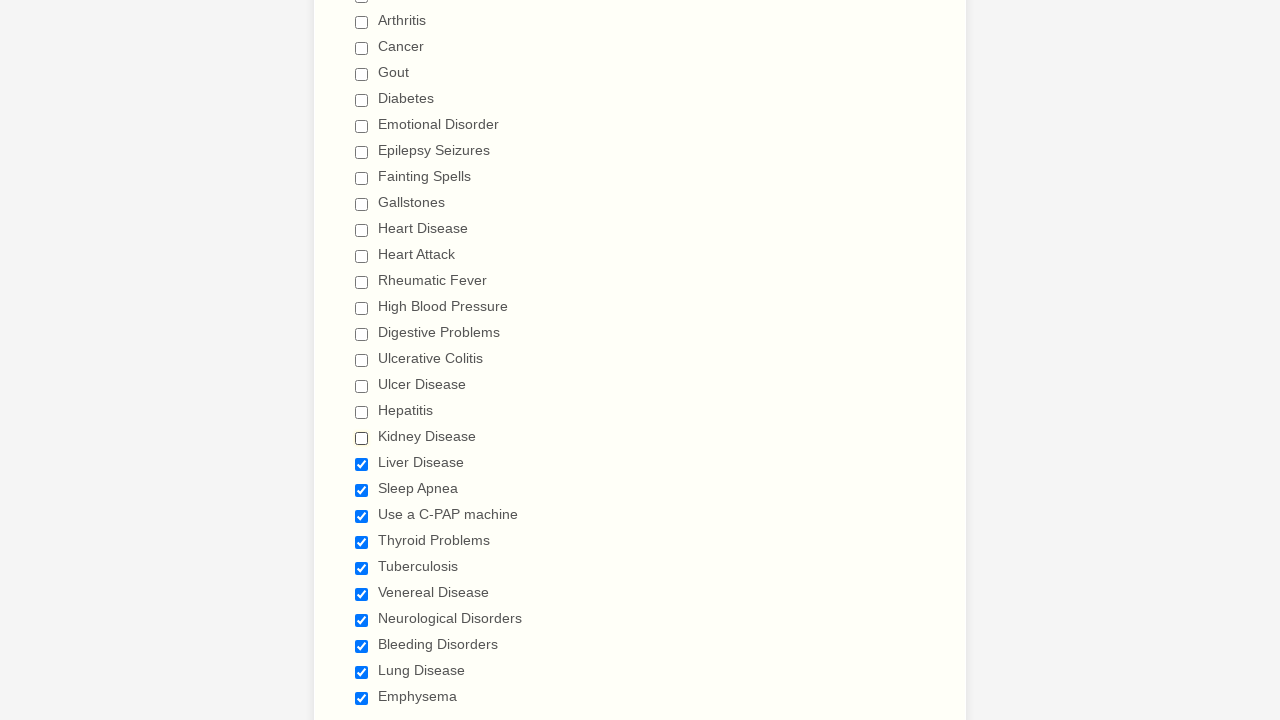

Waited 2 seconds after unchecking checkbox
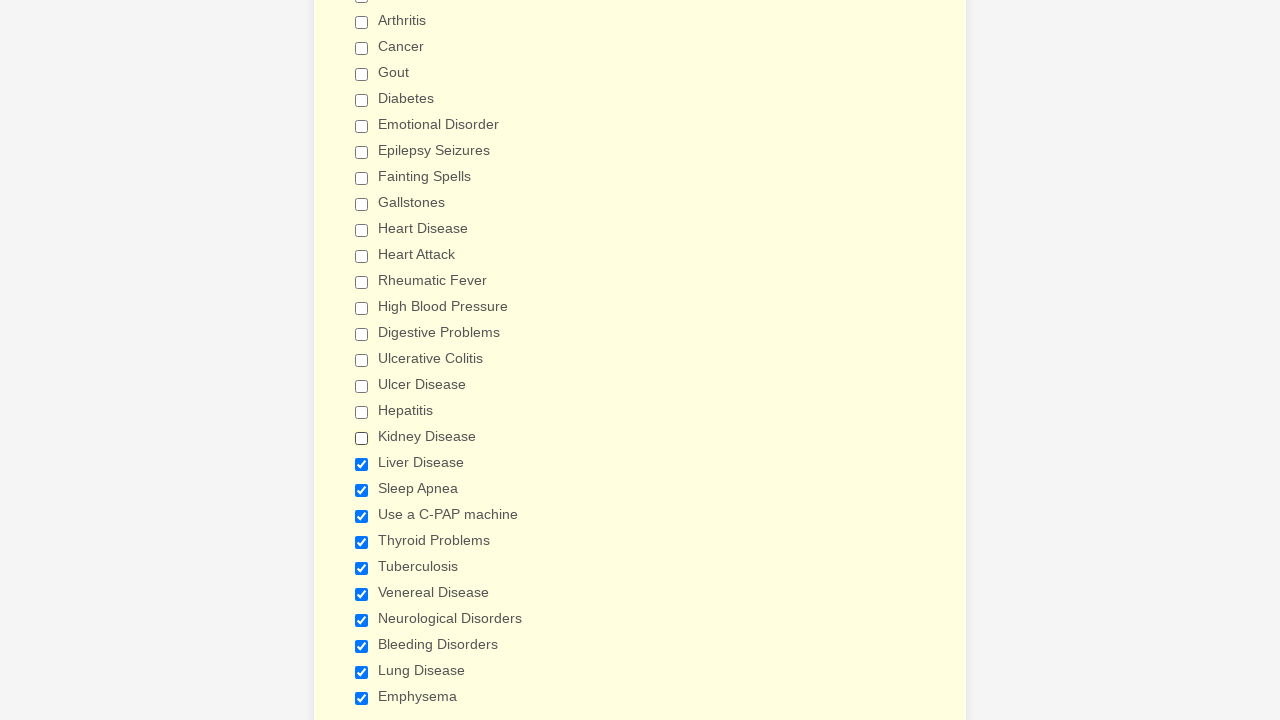

Verified checkbox is unchecked
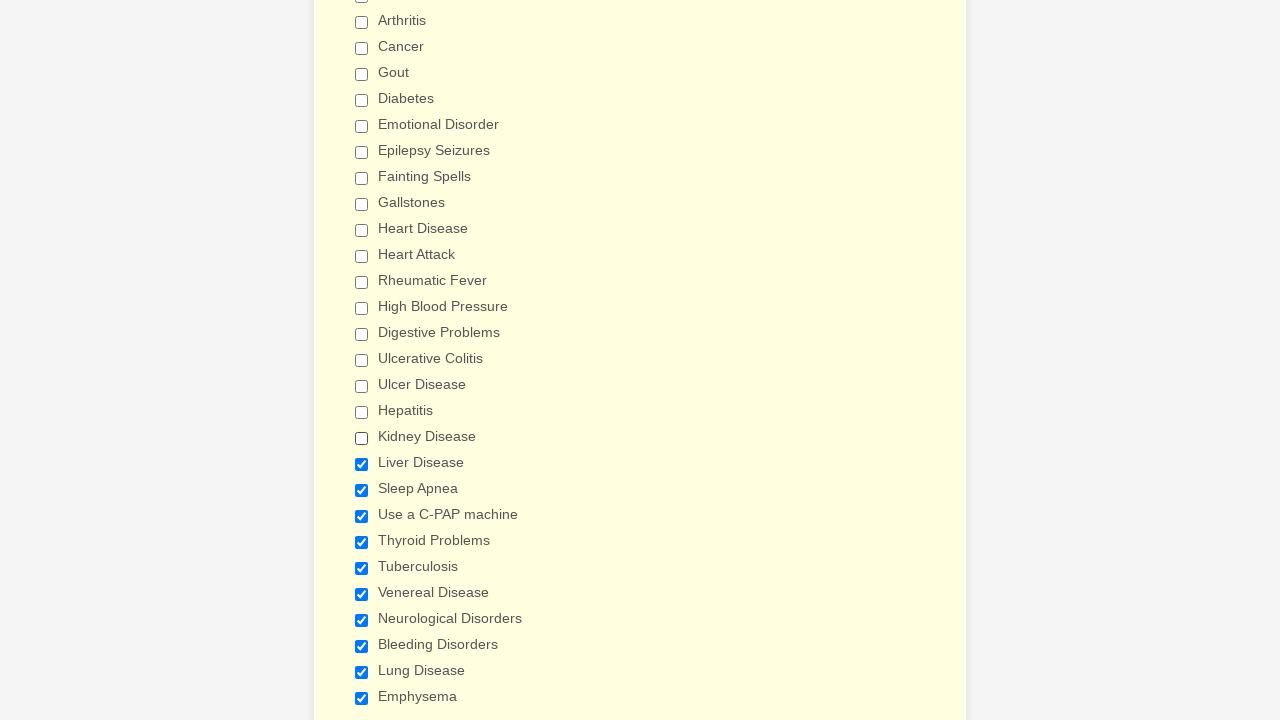

Scrolled checkbox into view
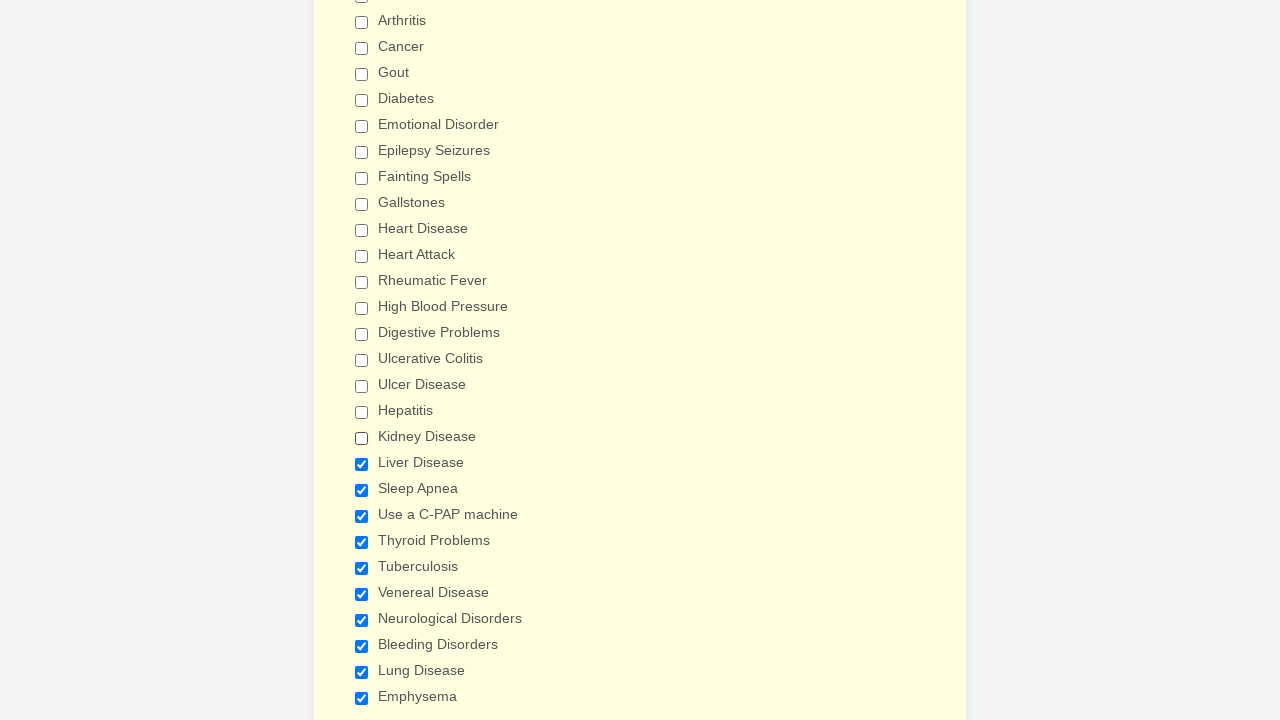

Clicked checked checkbox to uncheck it at (362, 464) on input[type='checkbox'] >> nth=19
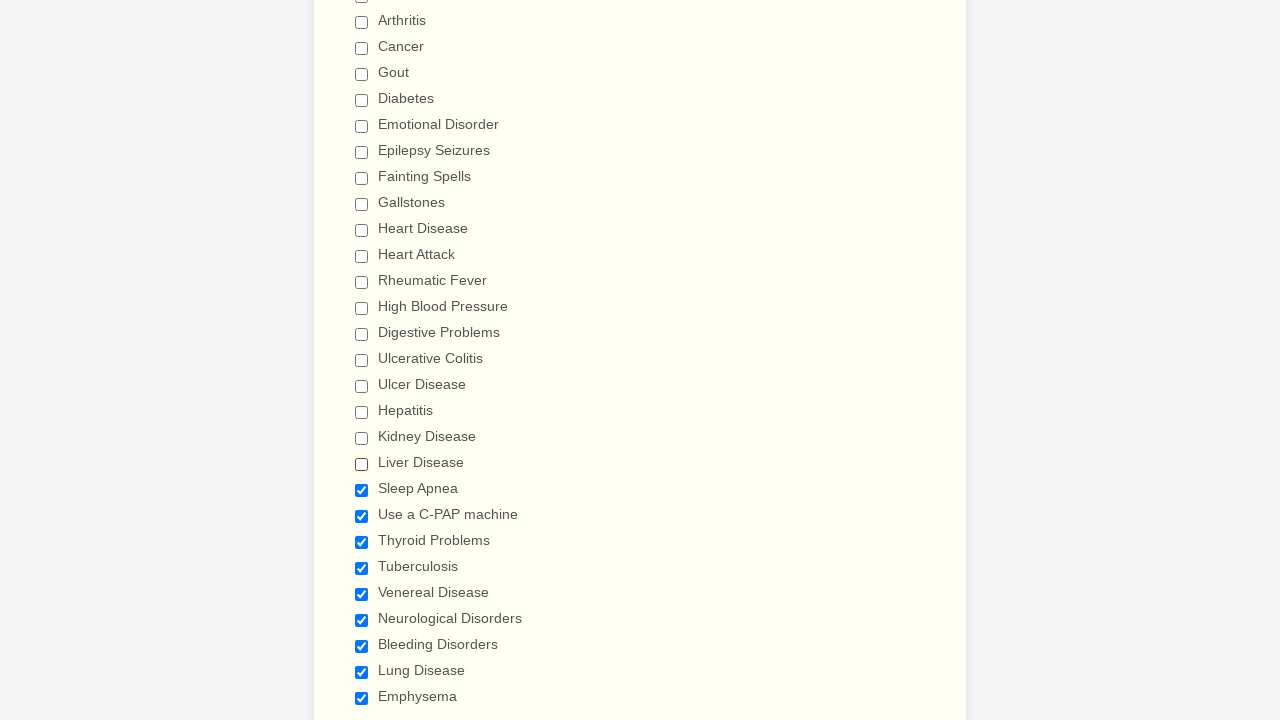

Waited 2 seconds after unchecking checkbox
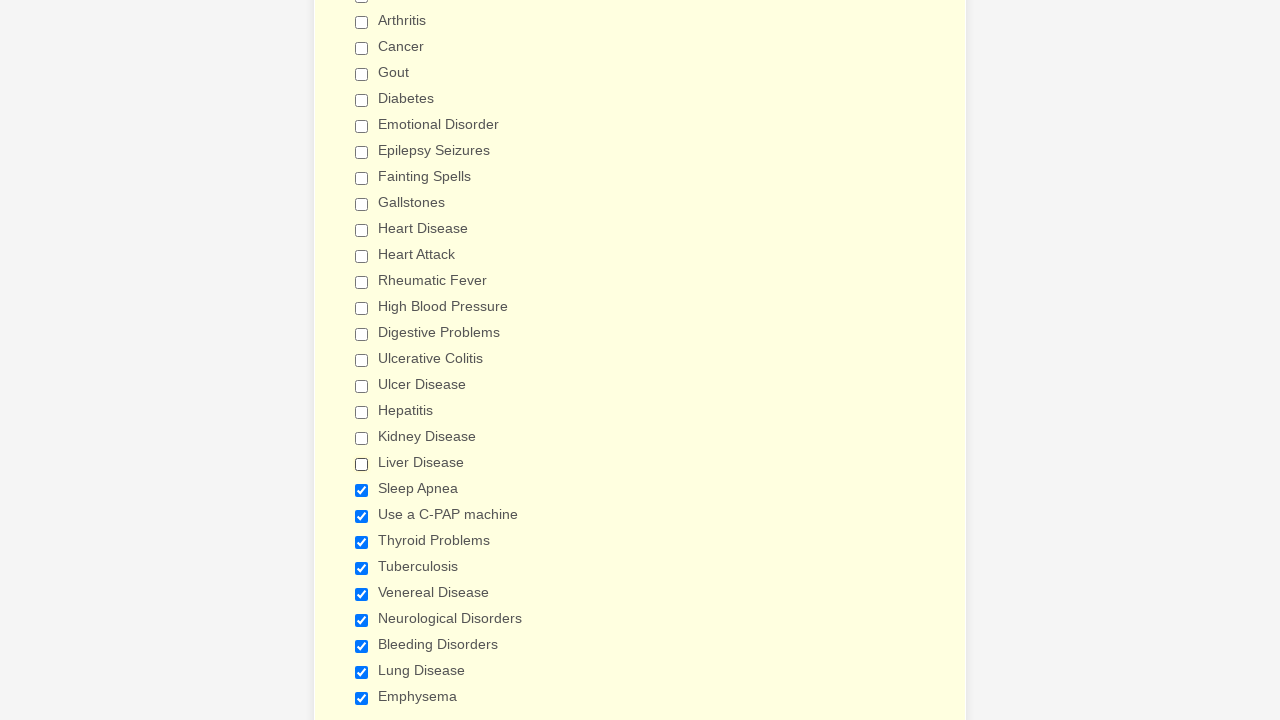

Verified checkbox is unchecked
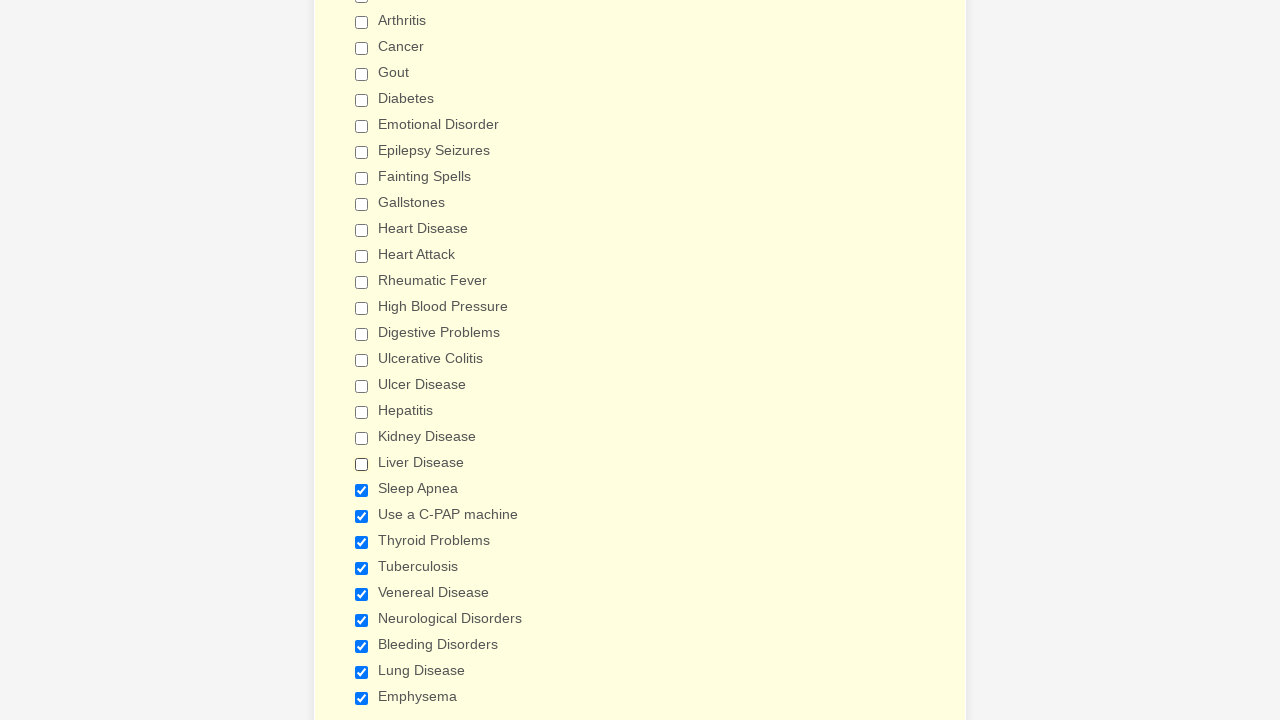

Scrolled checkbox into view
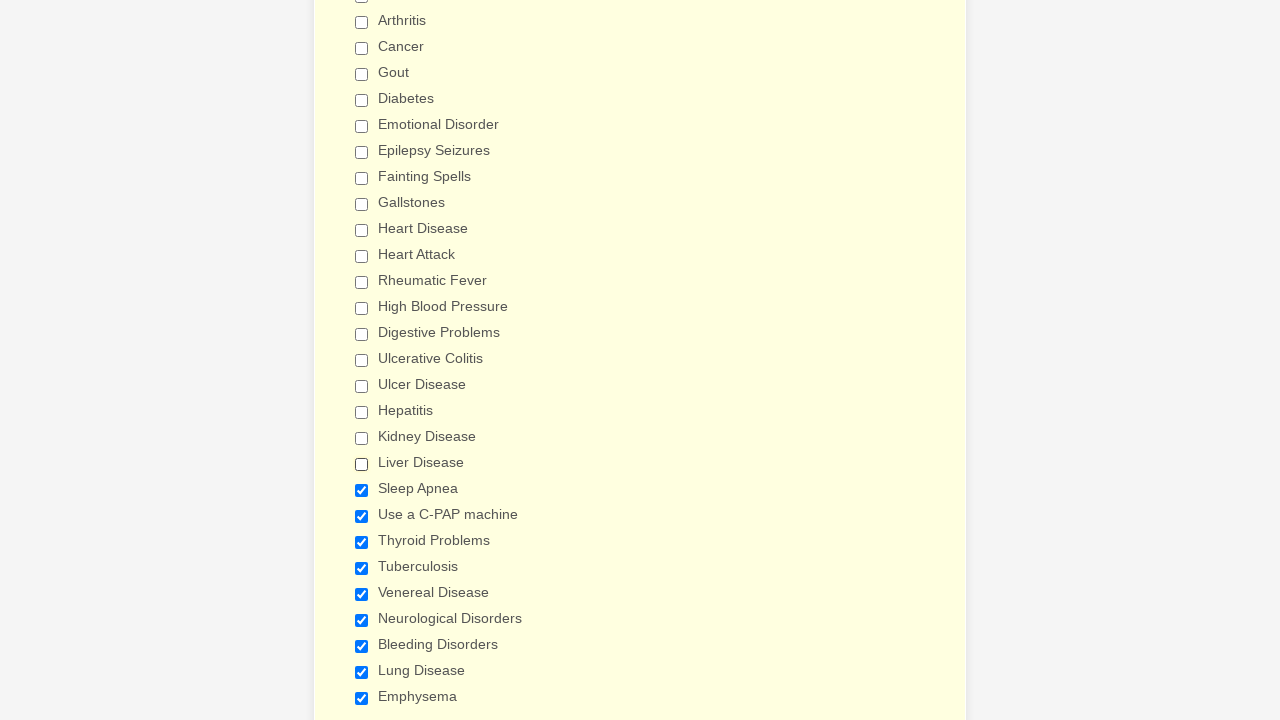

Clicked checked checkbox to uncheck it at (362, 490) on input[type='checkbox'] >> nth=20
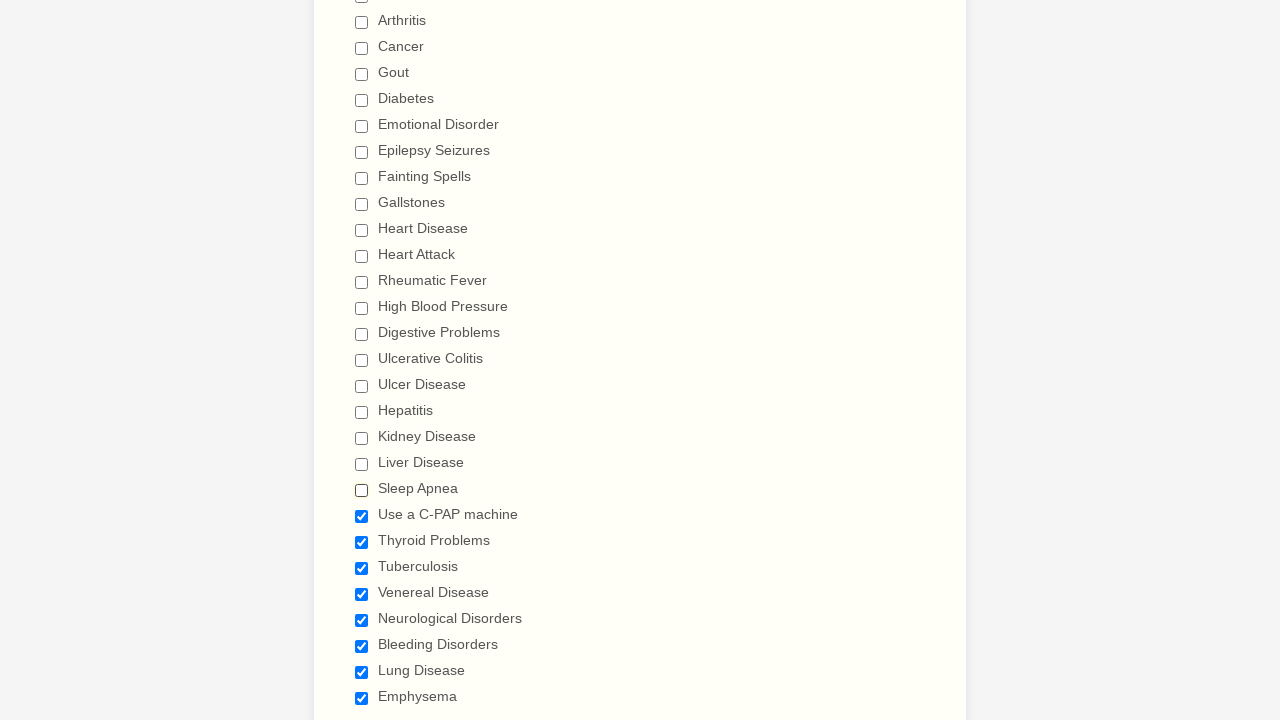

Waited 2 seconds after unchecking checkbox
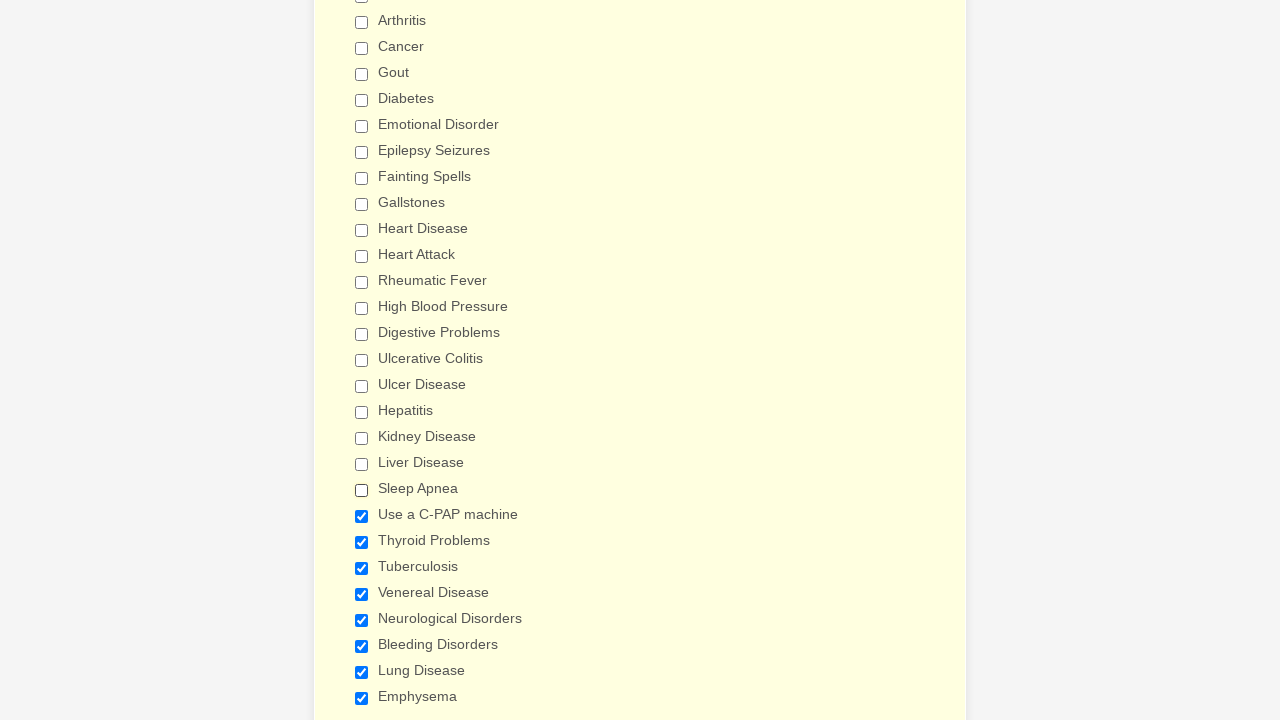

Verified checkbox is unchecked
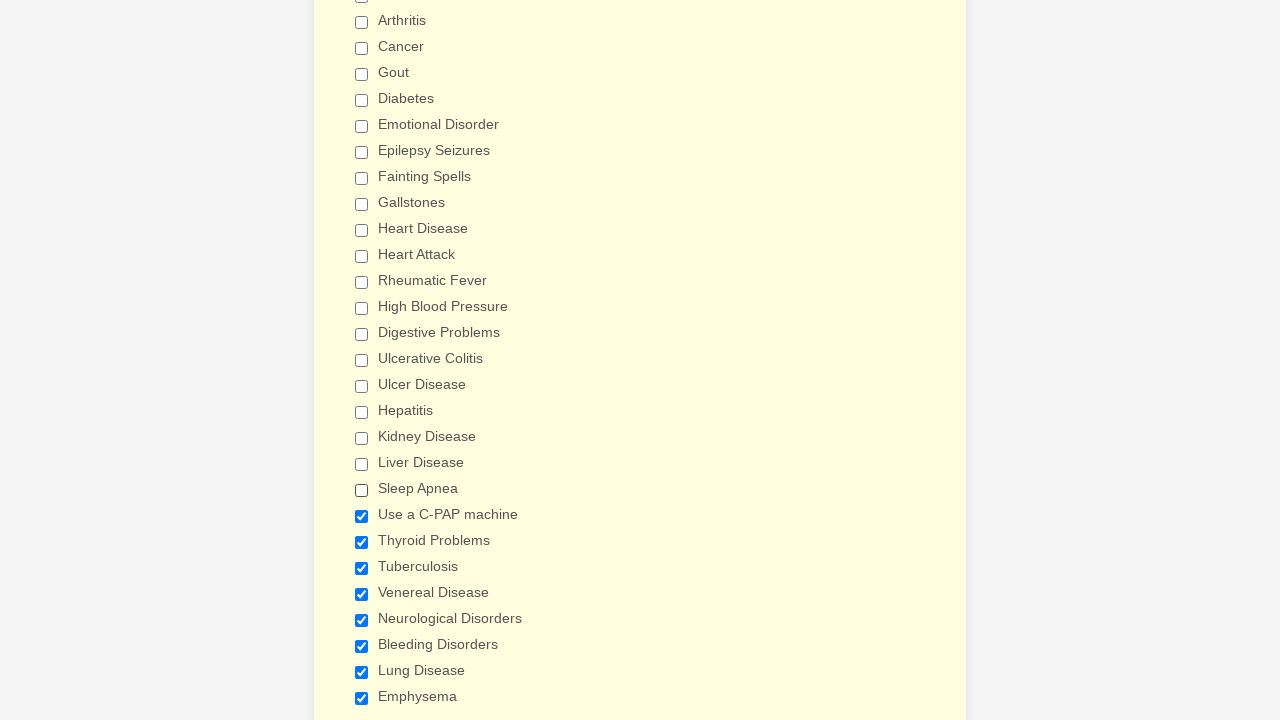

Scrolled checkbox into view
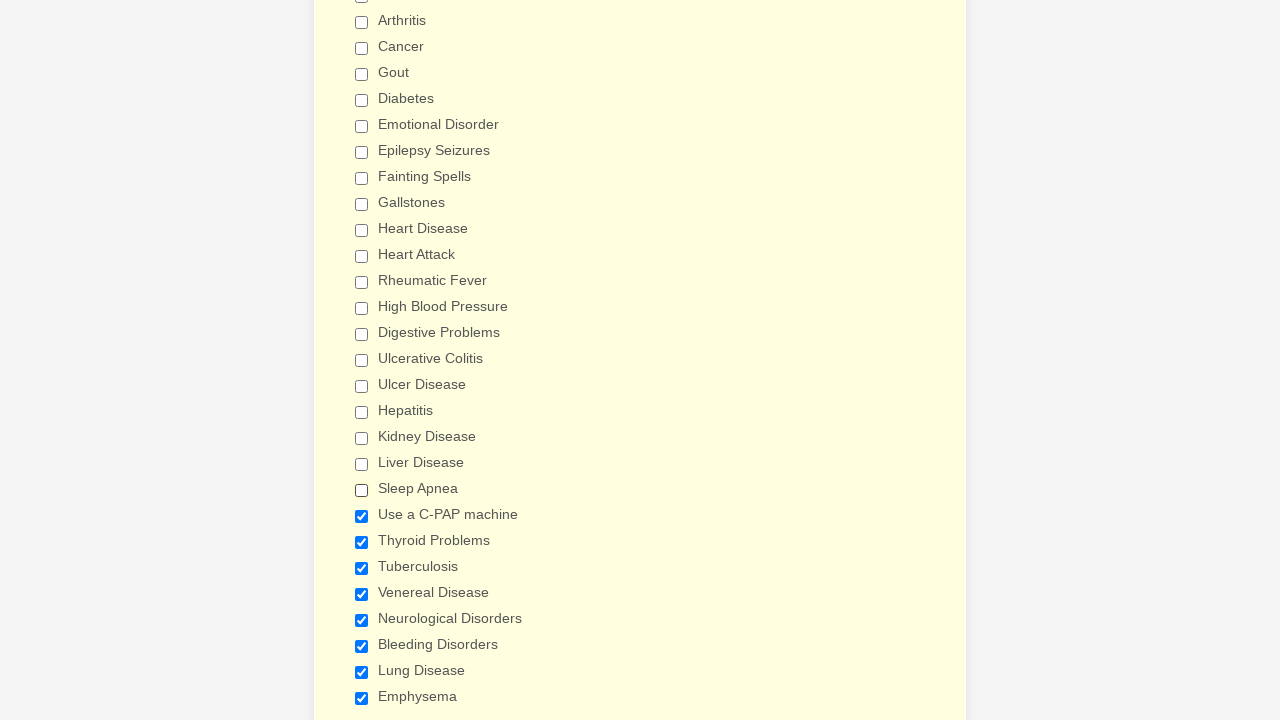

Clicked checked checkbox to uncheck it at (362, 516) on input[type='checkbox'] >> nth=21
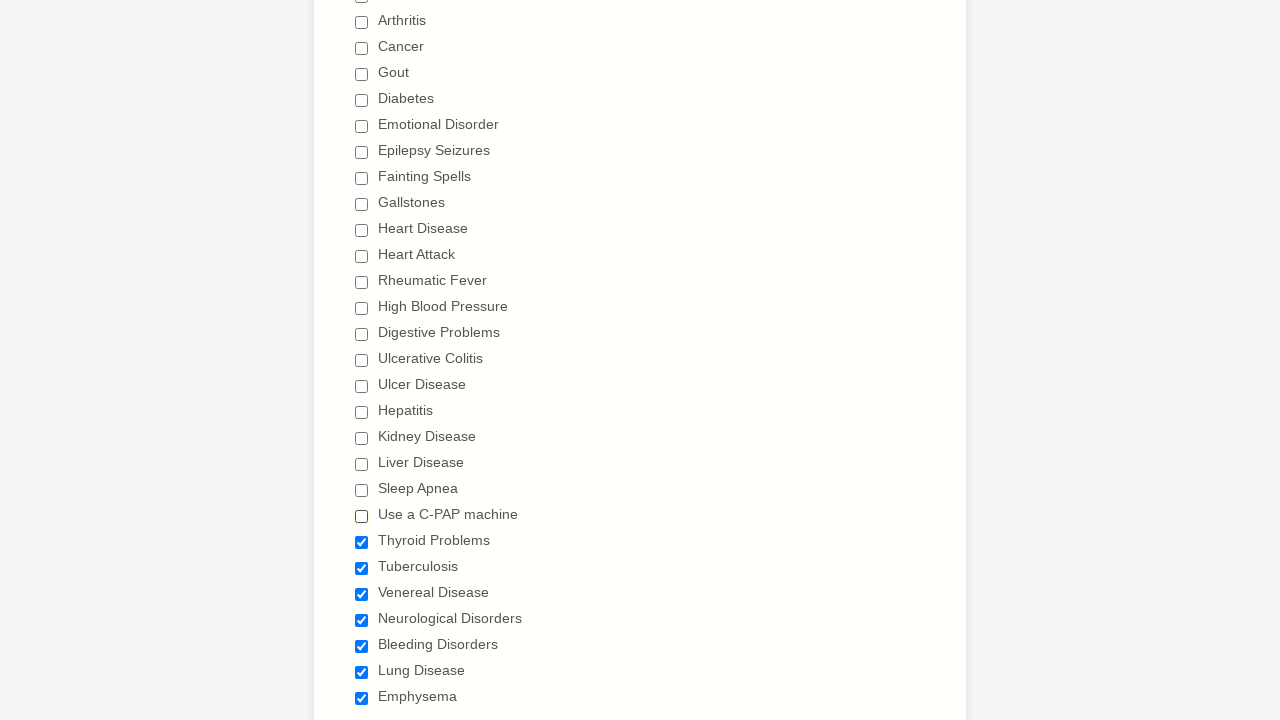

Waited 2 seconds after unchecking checkbox
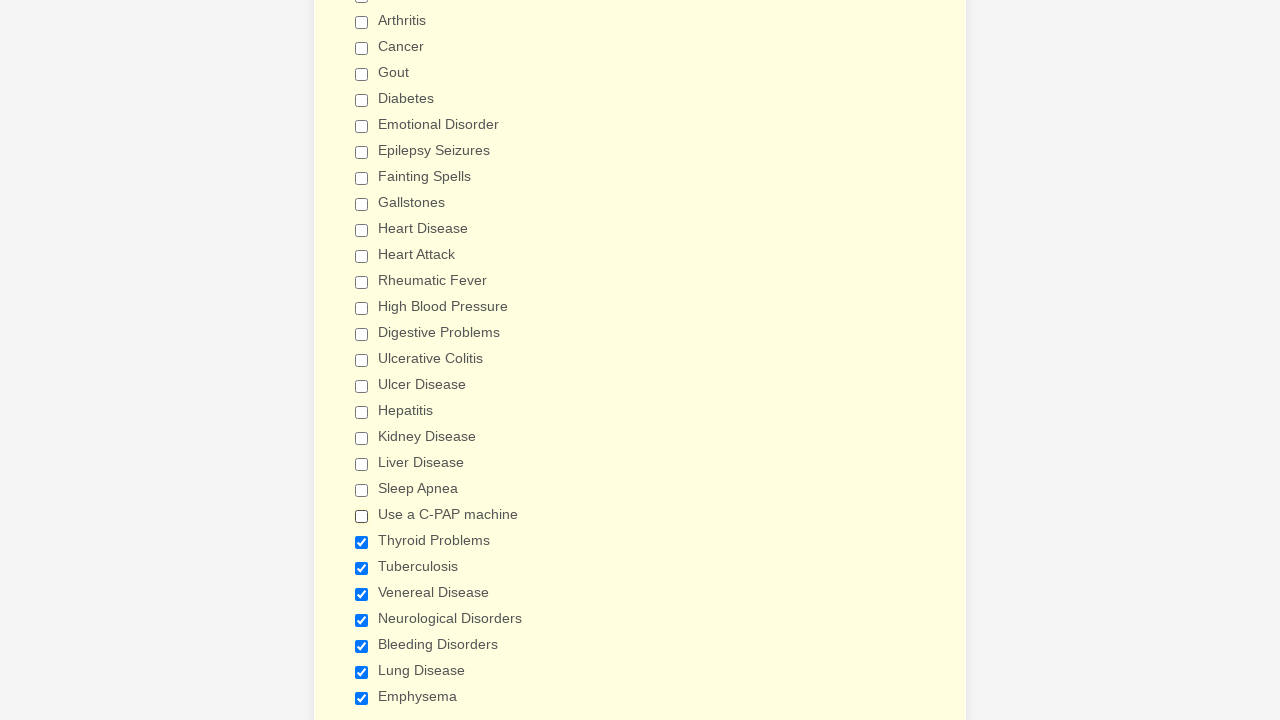

Verified checkbox is unchecked
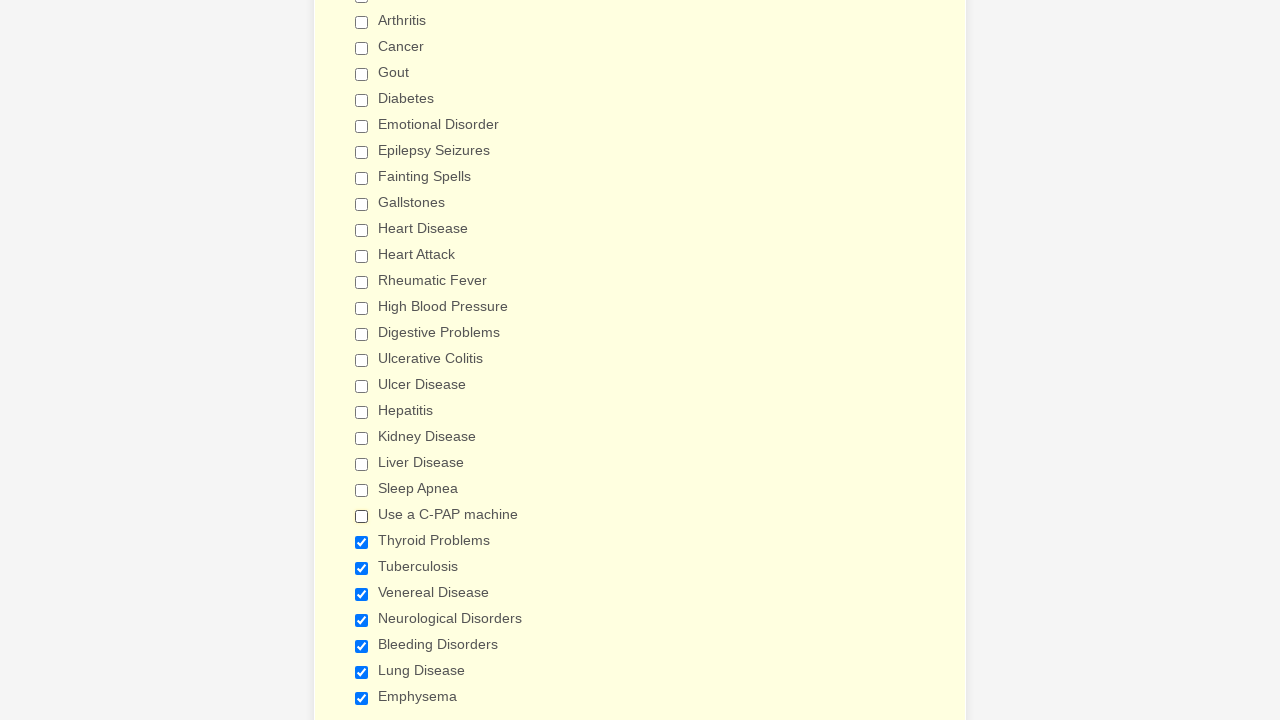

Scrolled checkbox into view
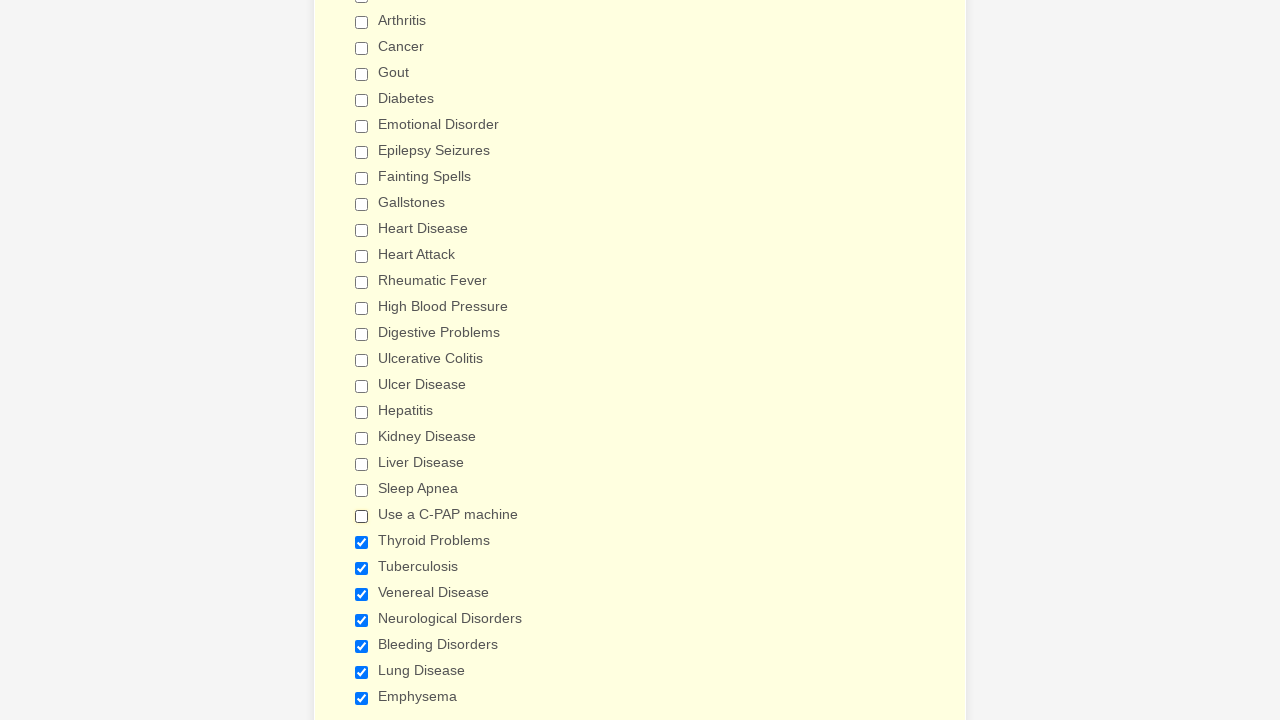

Clicked checked checkbox to uncheck it at (362, 542) on input[type='checkbox'] >> nth=22
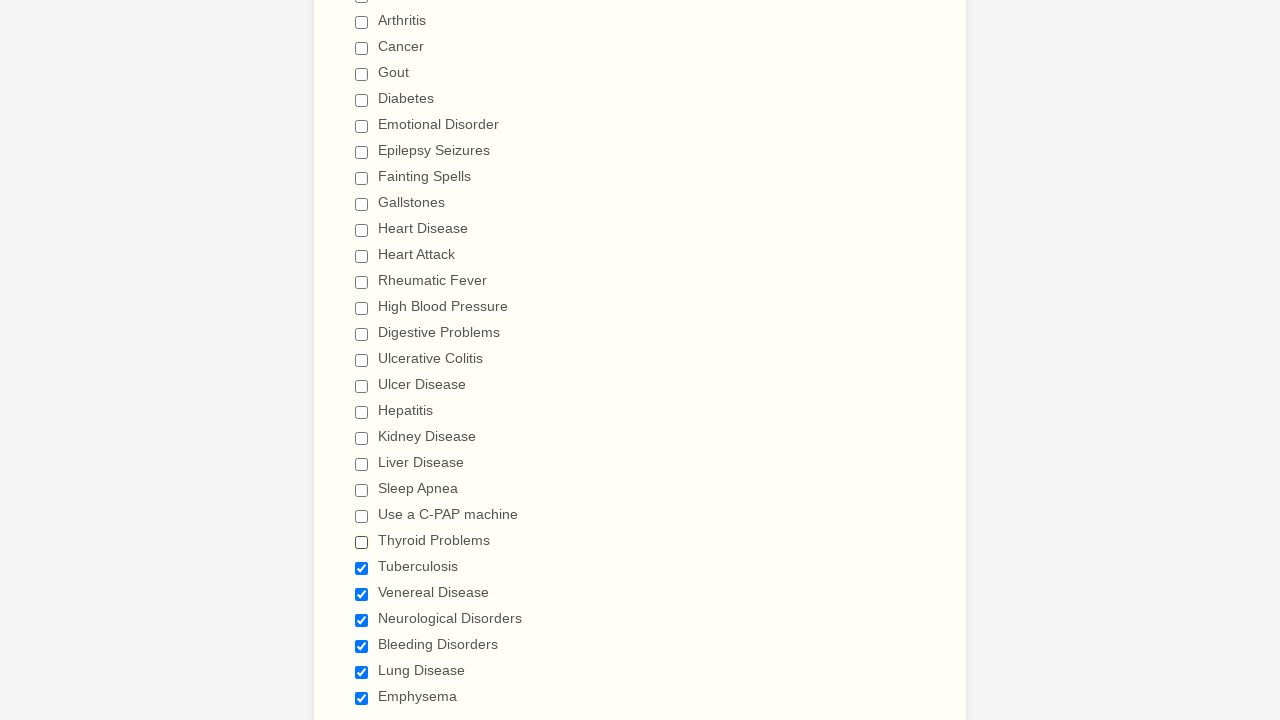

Waited 2 seconds after unchecking checkbox
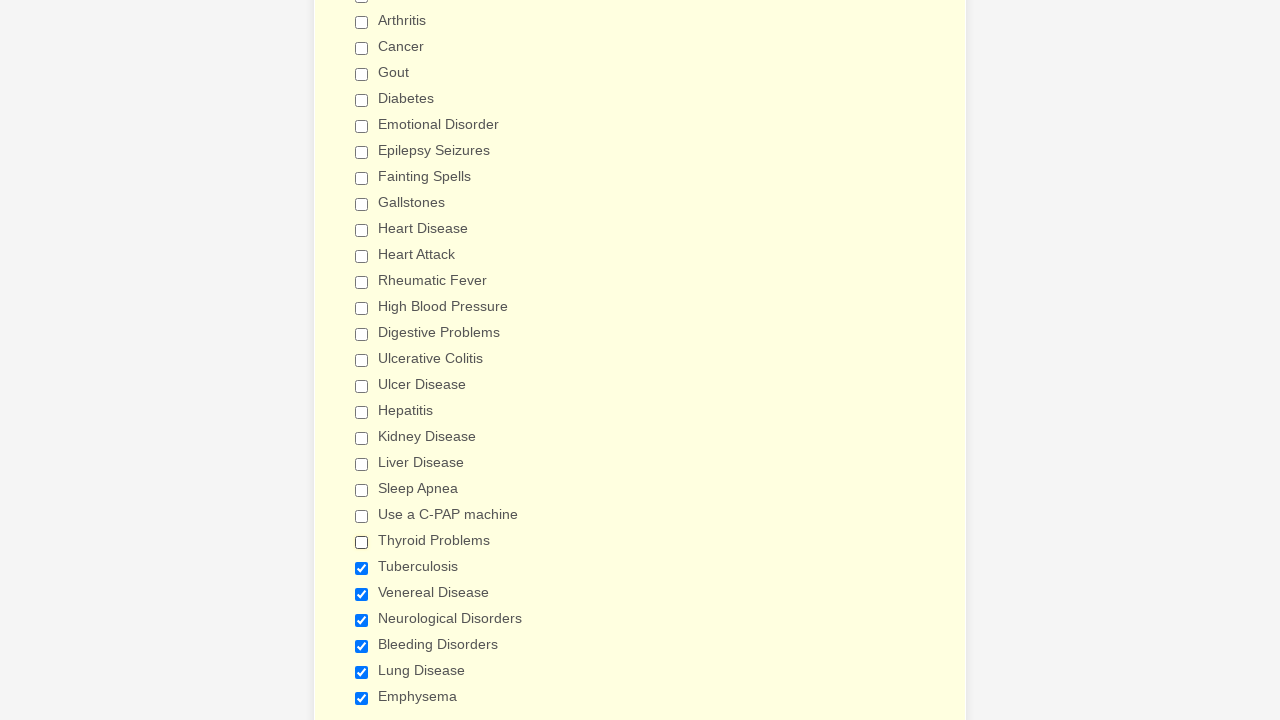

Verified checkbox is unchecked
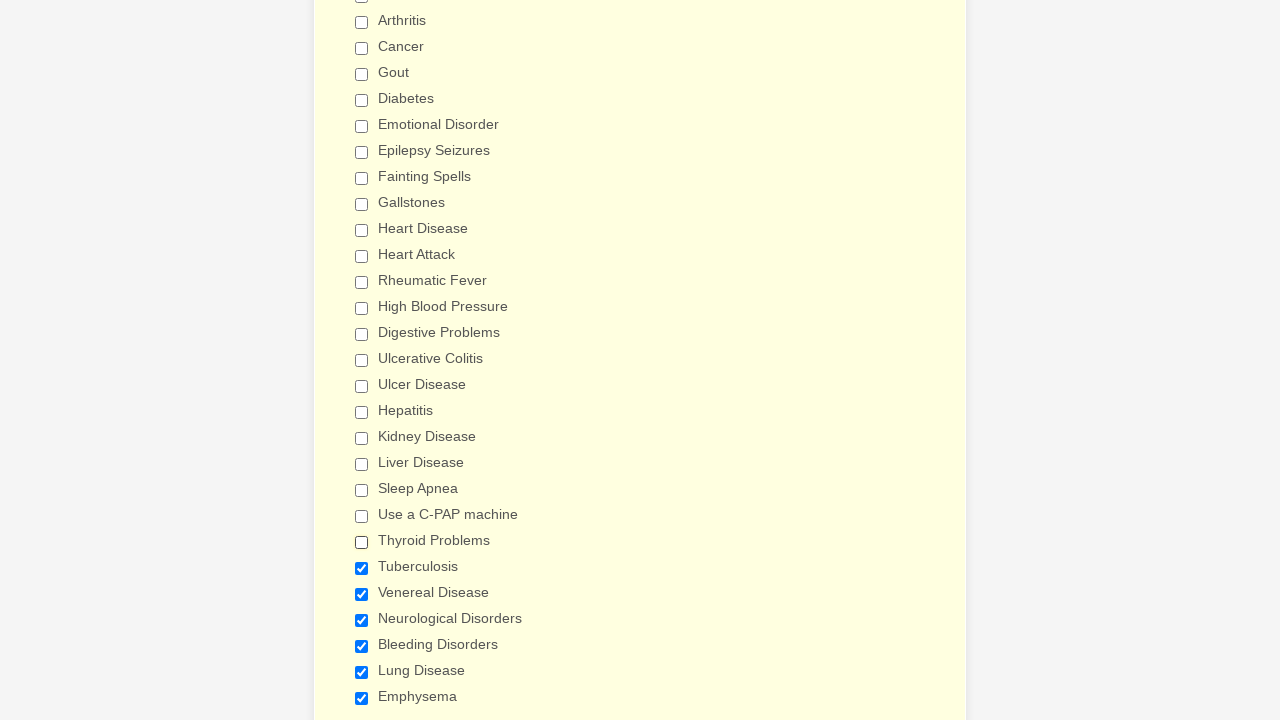

Scrolled checkbox into view
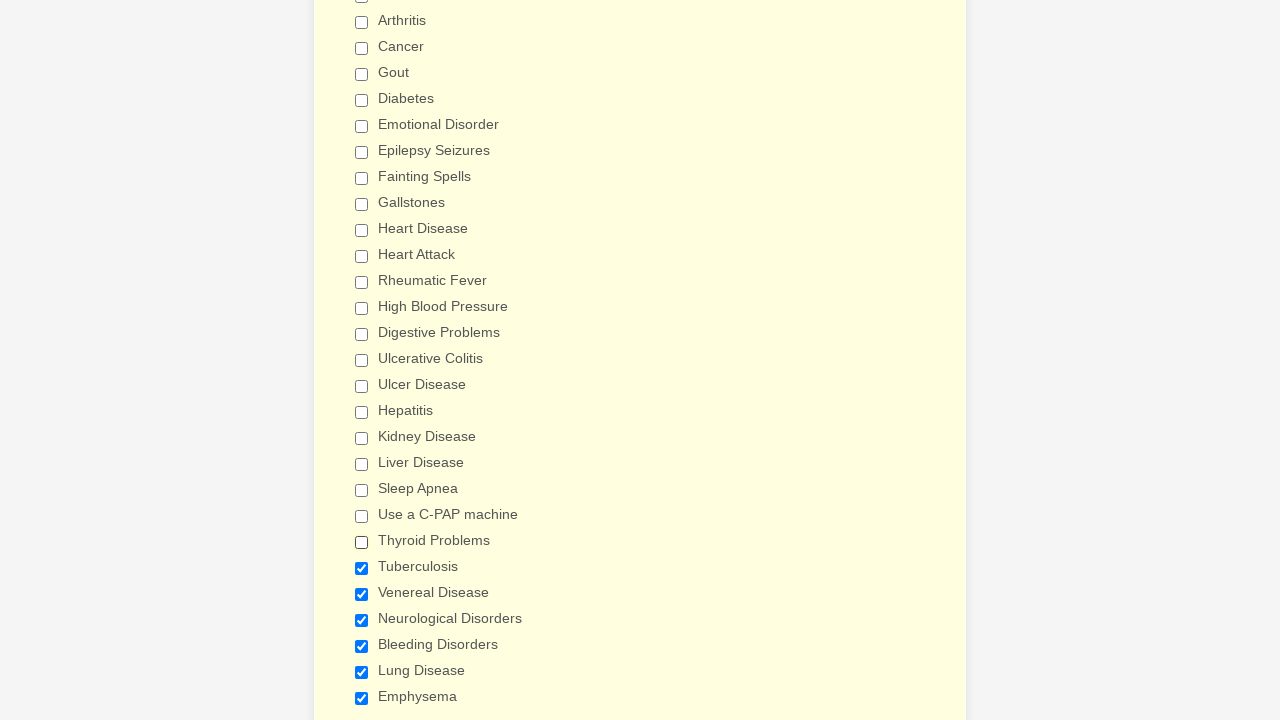

Clicked checked checkbox to uncheck it at (362, 568) on input[type='checkbox'] >> nth=23
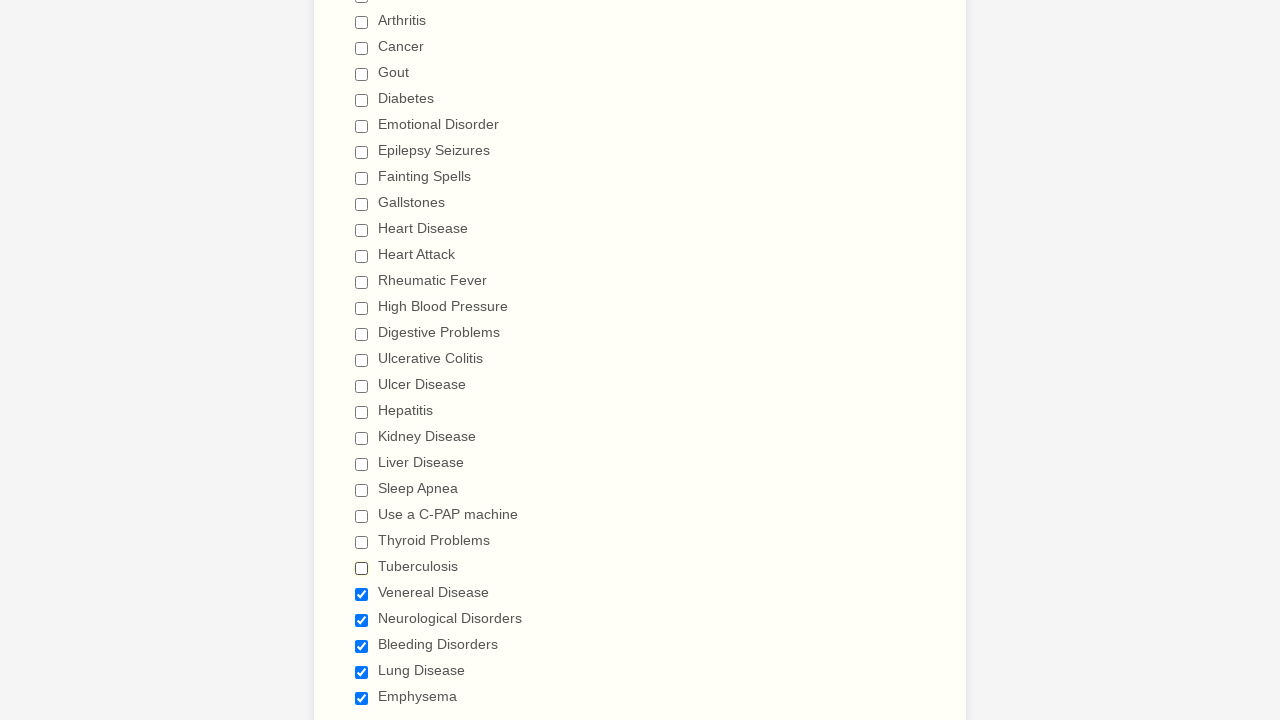

Waited 2 seconds after unchecking checkbox
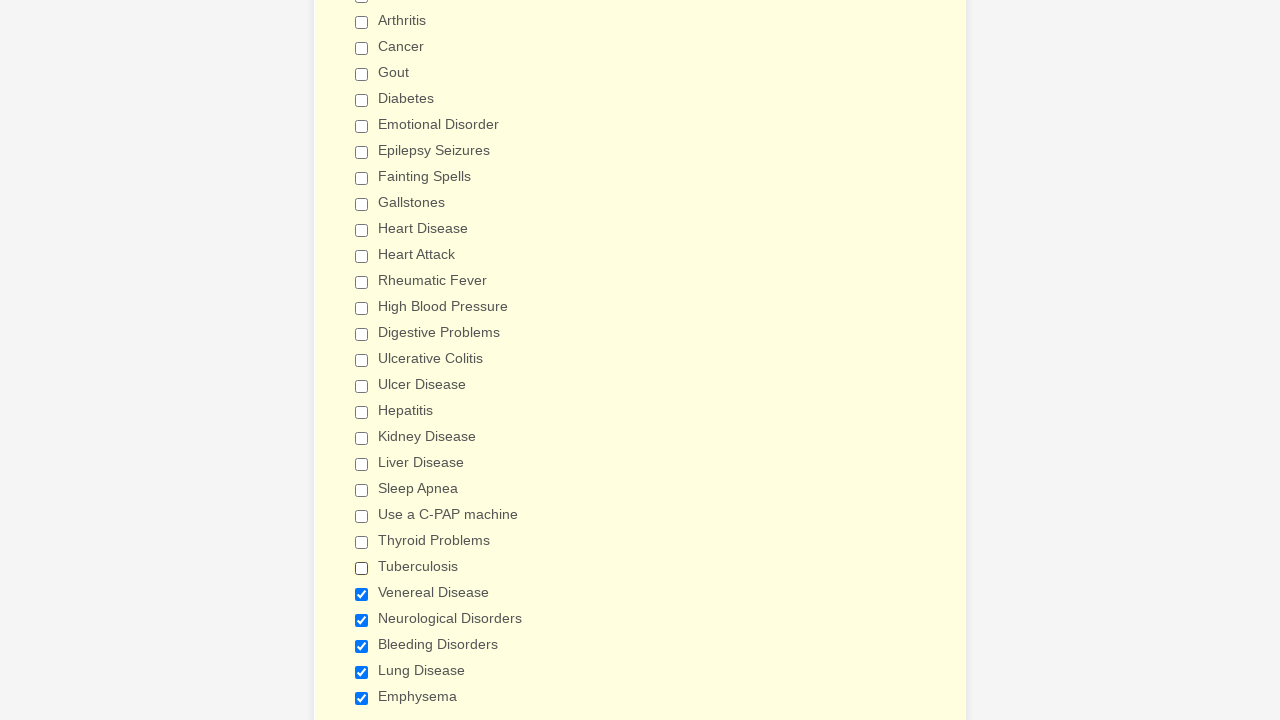

Verified checkbox is unchecked
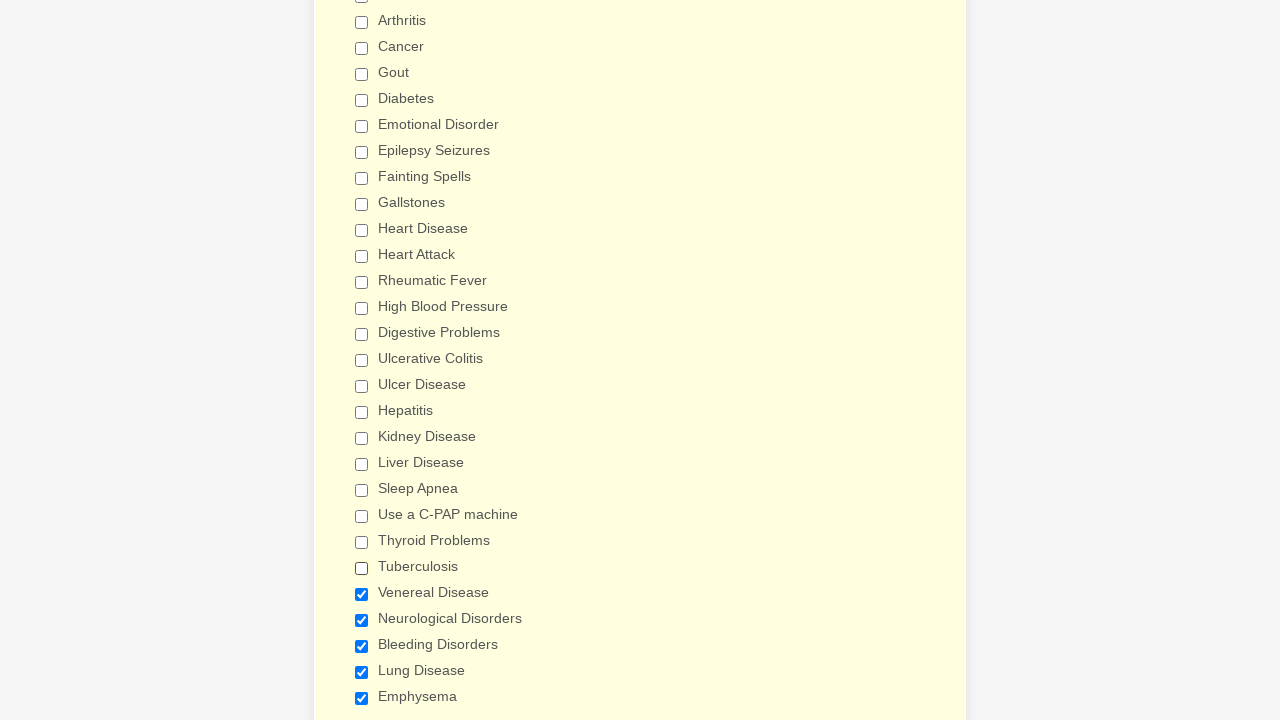

Scrolled checkbox into view
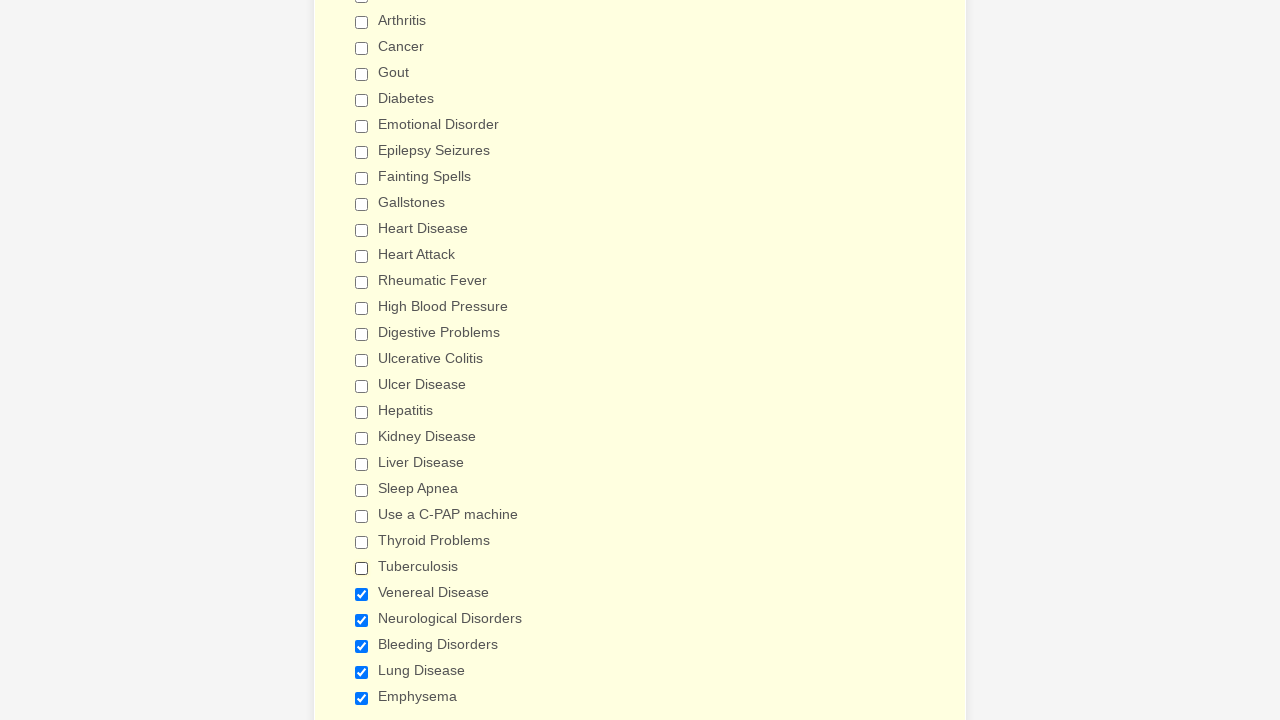

Clicked checked checkbox to uncheck it at (362, 594) on input[type='checkbox'] >> nth=24
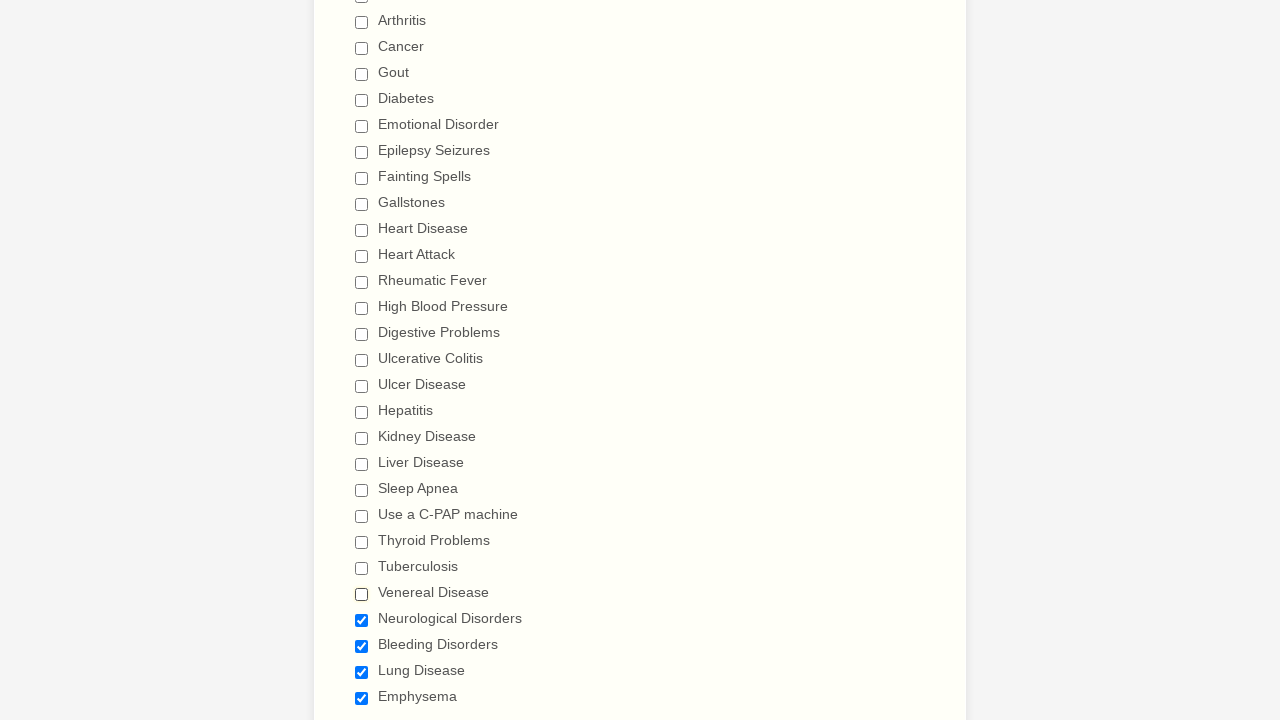

Waited 2 seconds after unchecking checkbox
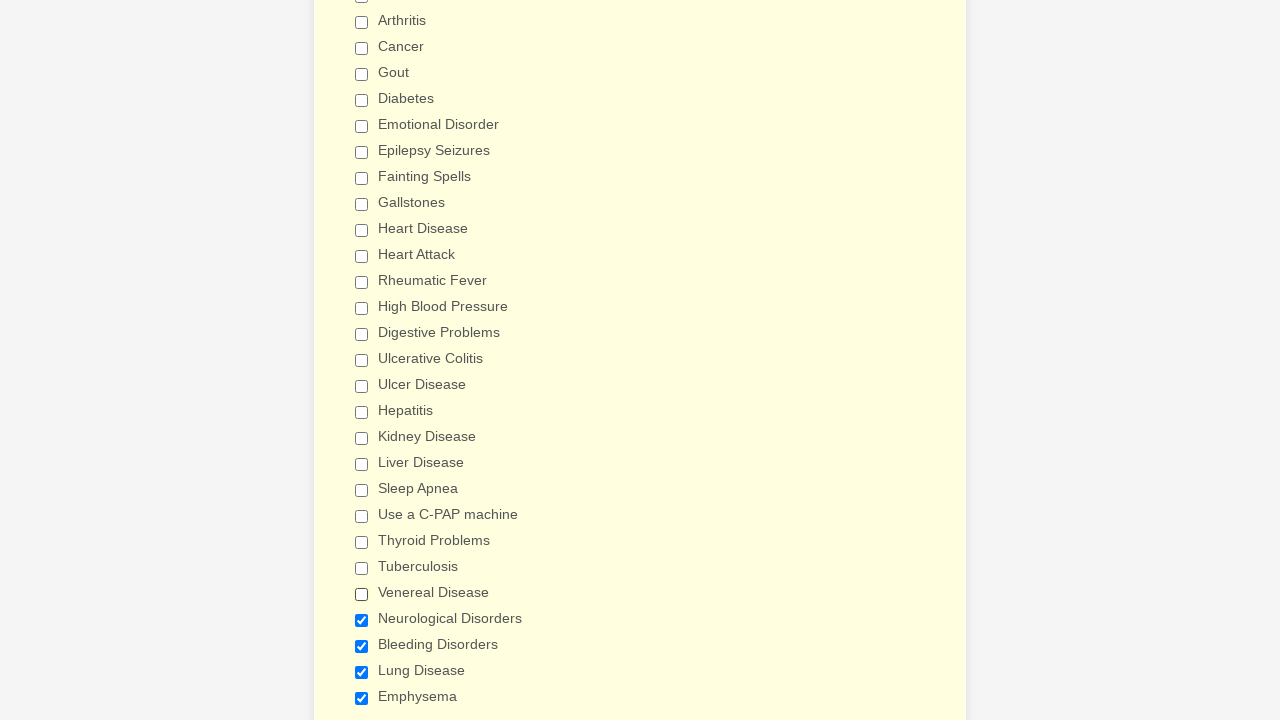

Verified checkbox is unchecked
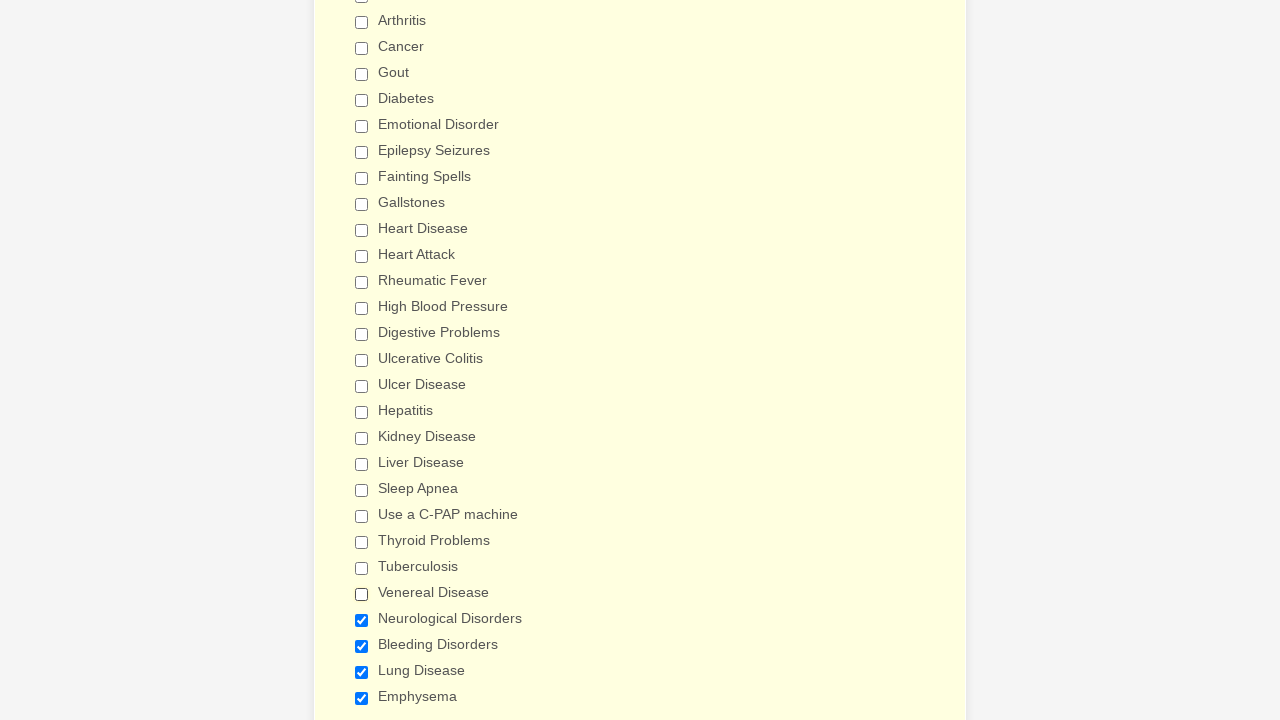

Scrolled checkbox into view
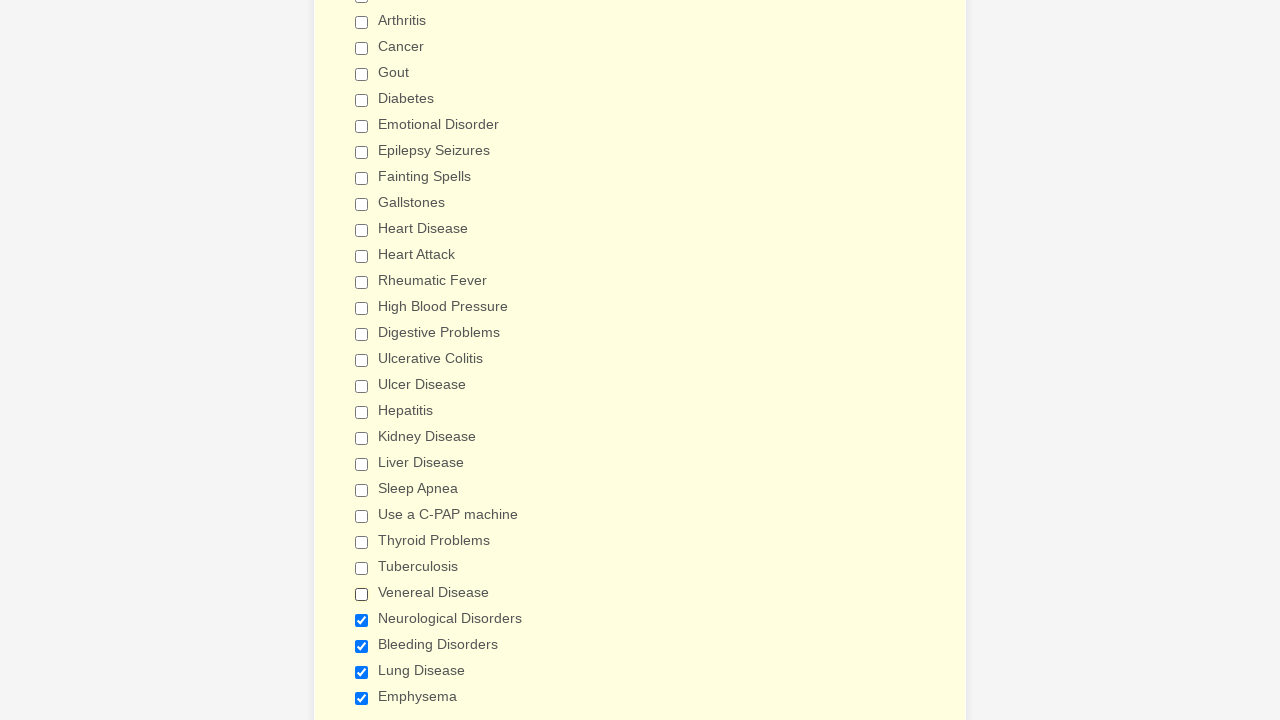

Clicked checked checkbox to uncheck it at (362, 620) on input[type='checkbox'] >> nth=25
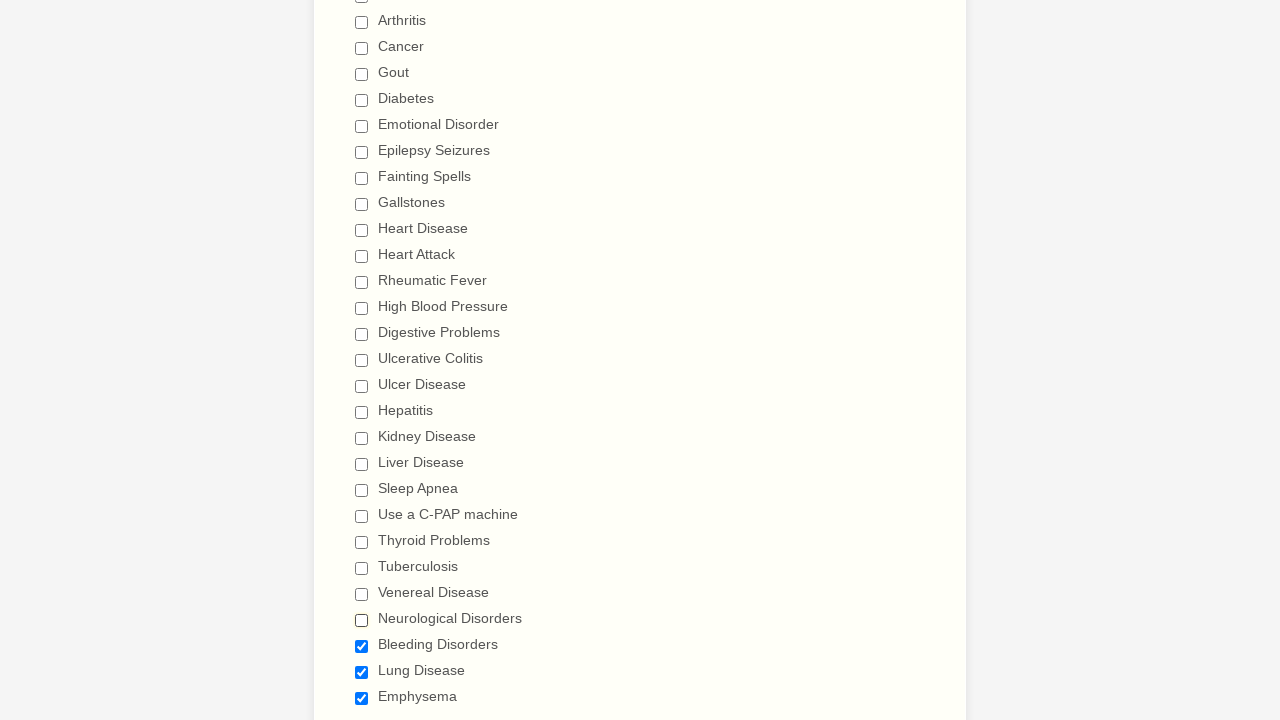

Waited 2 seconds after unchecking checkbox
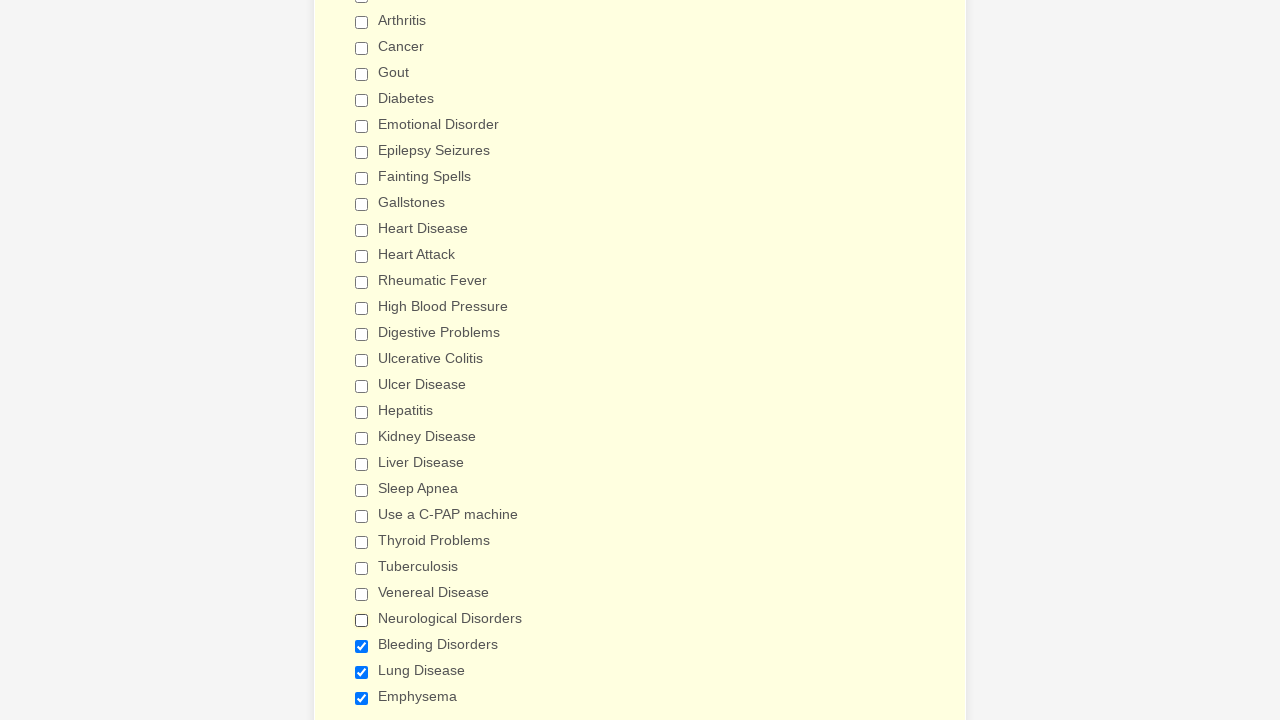

Verified checkbox is unchecked
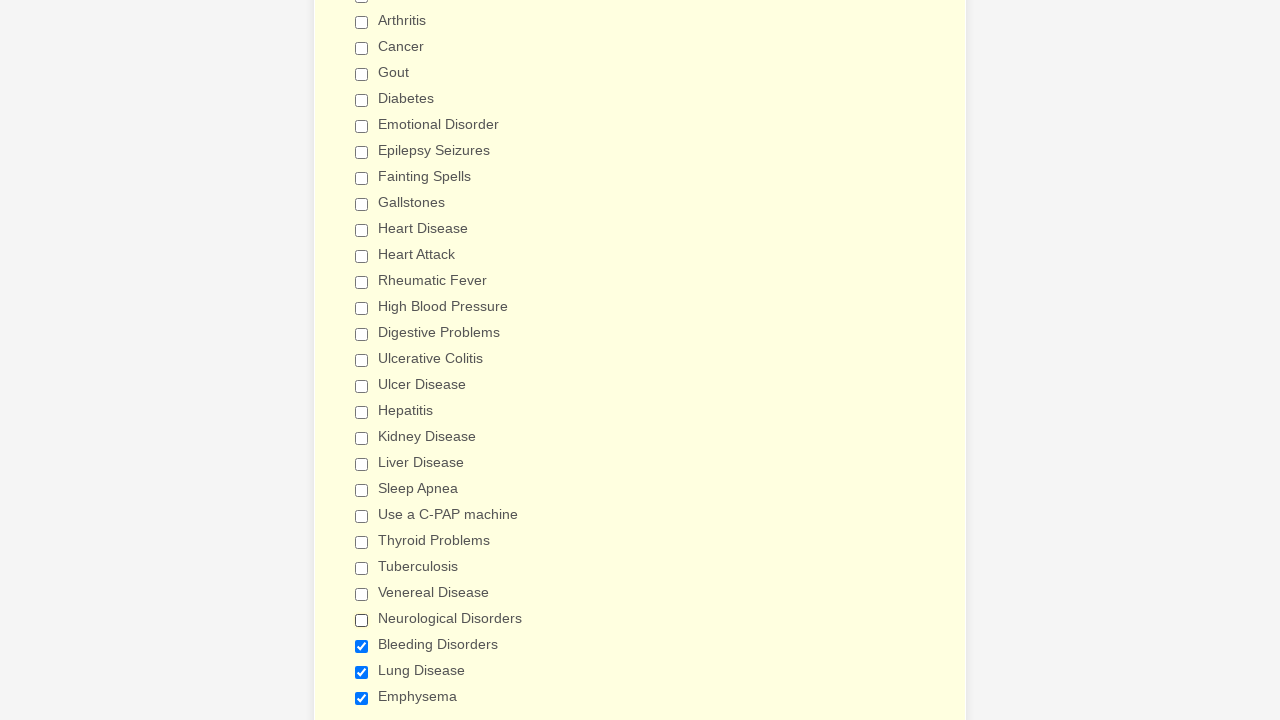

Scrolled checkbox into view
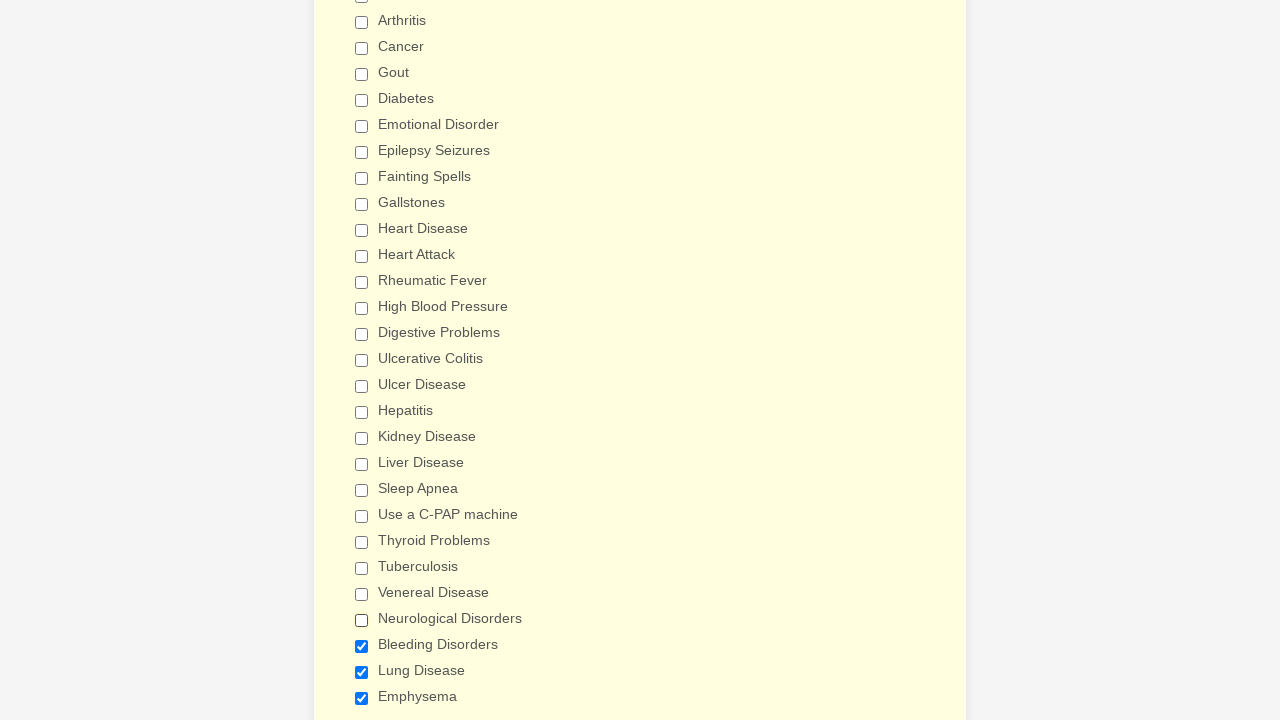

Clicked checked checkbox to uncheck it at (362, 646) on input[type='checkbox'] >> nth=26
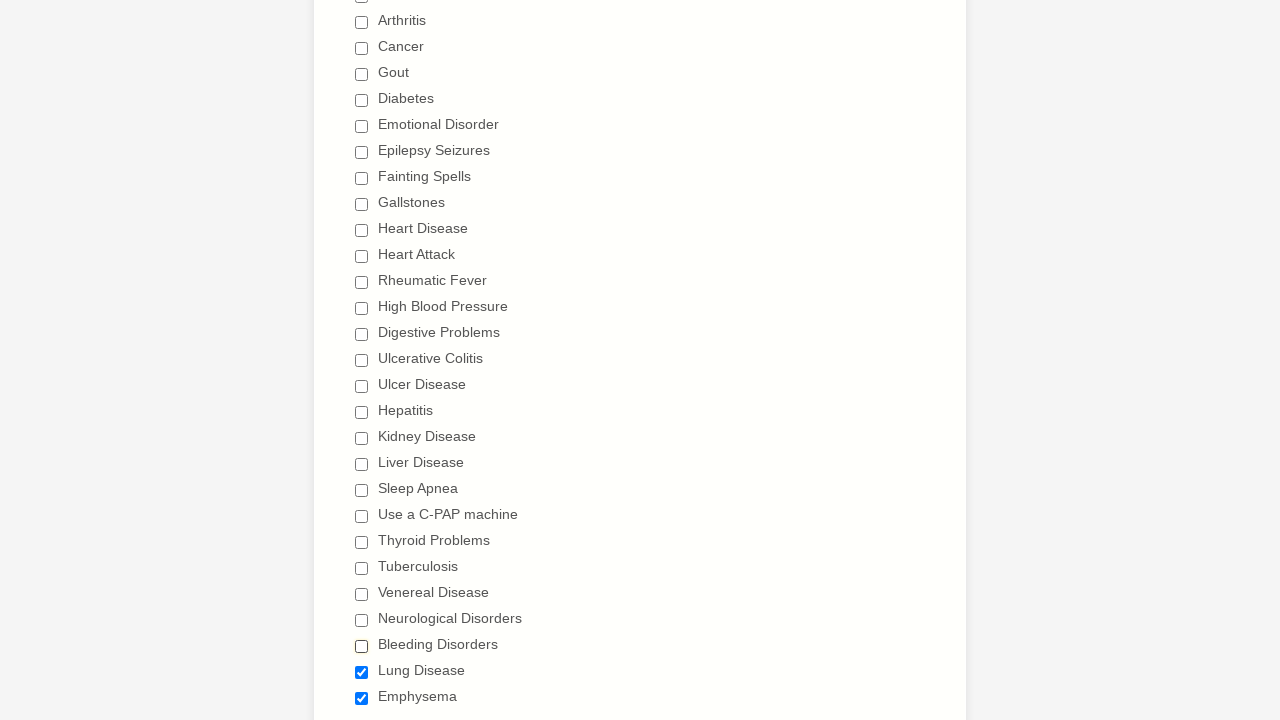

Waited 2 seconds after unchecking checkbox
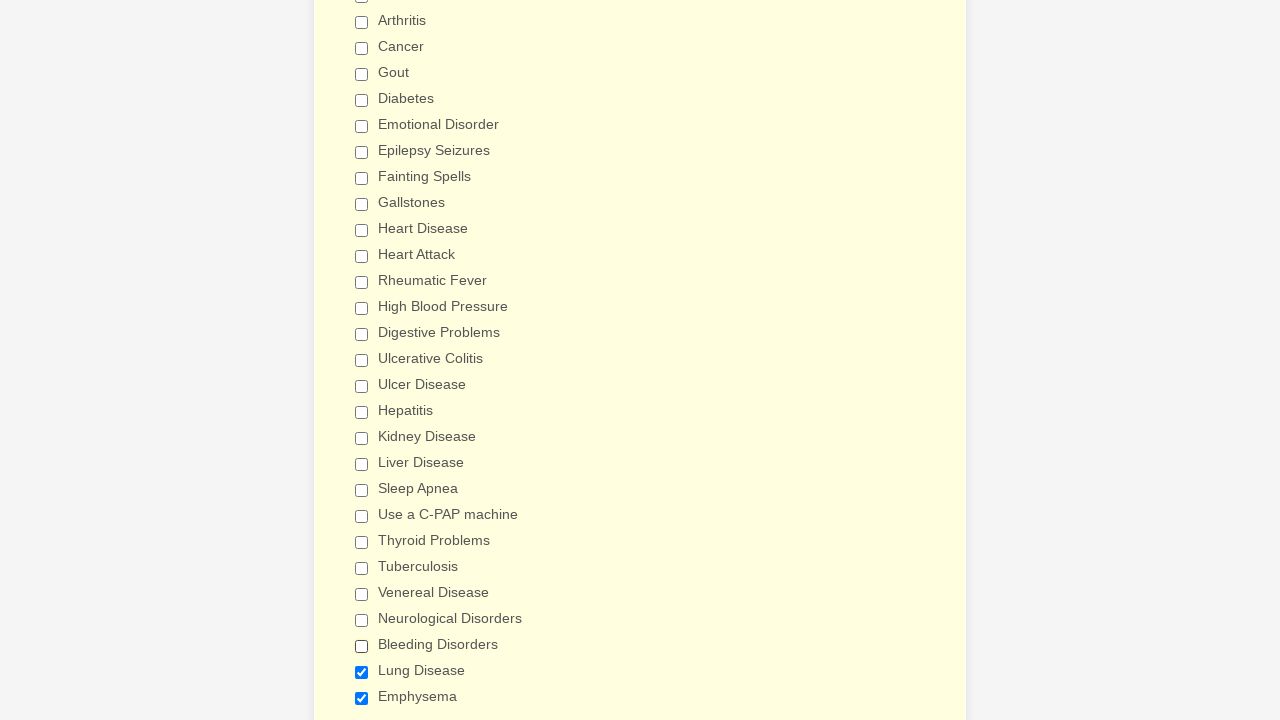

Verified checkbox is unchecked
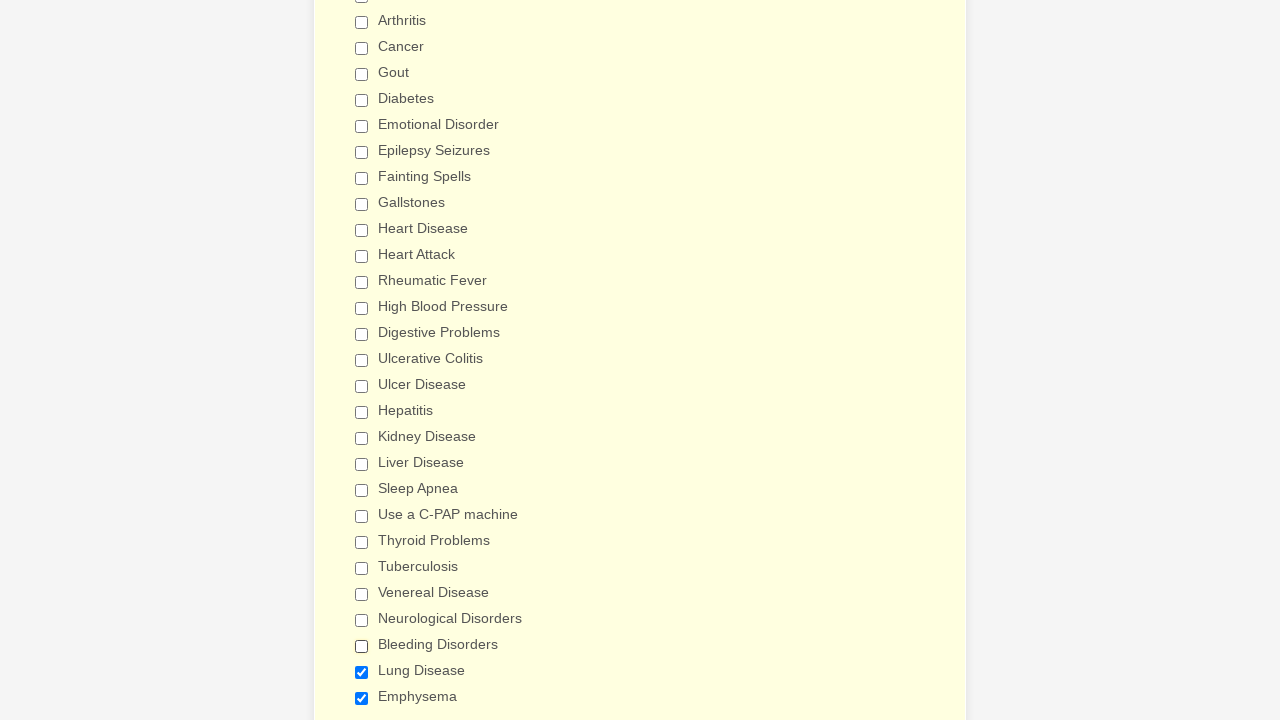

Scrolled checkbox into view
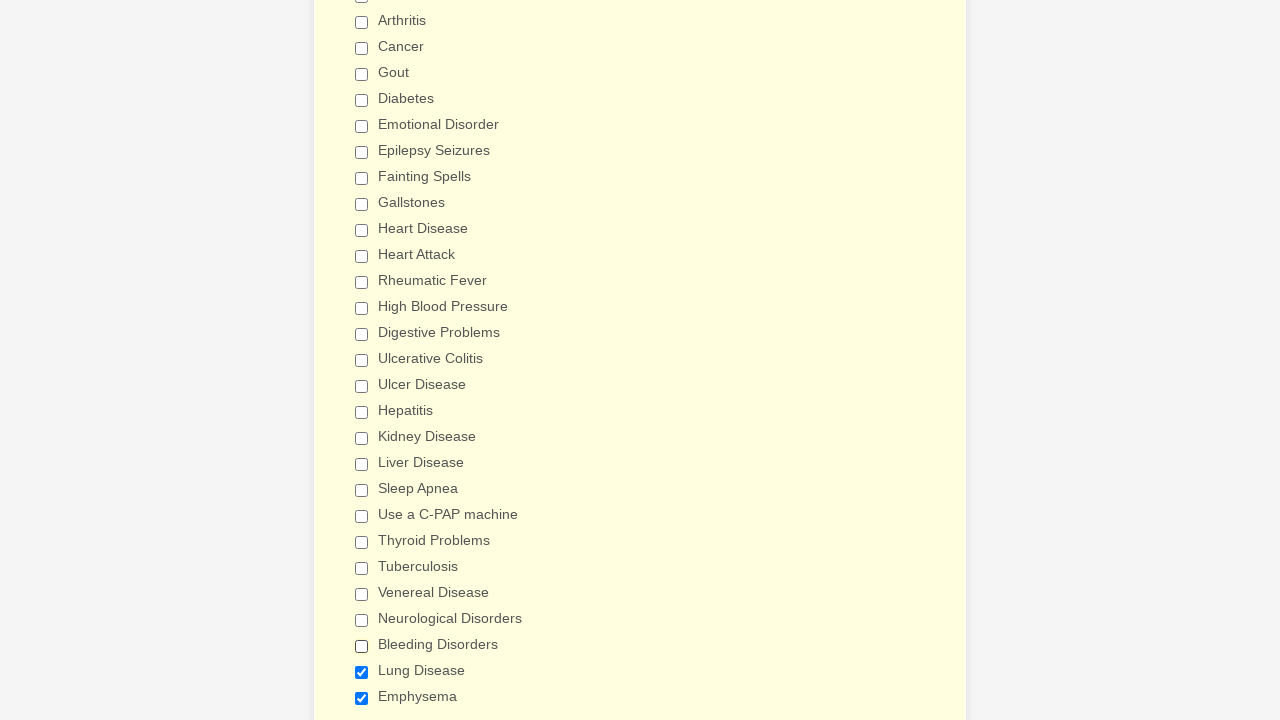

Clicked checked checkbox to uncheck it at (362, 672) on input[type='checkbox'] >> nth=27
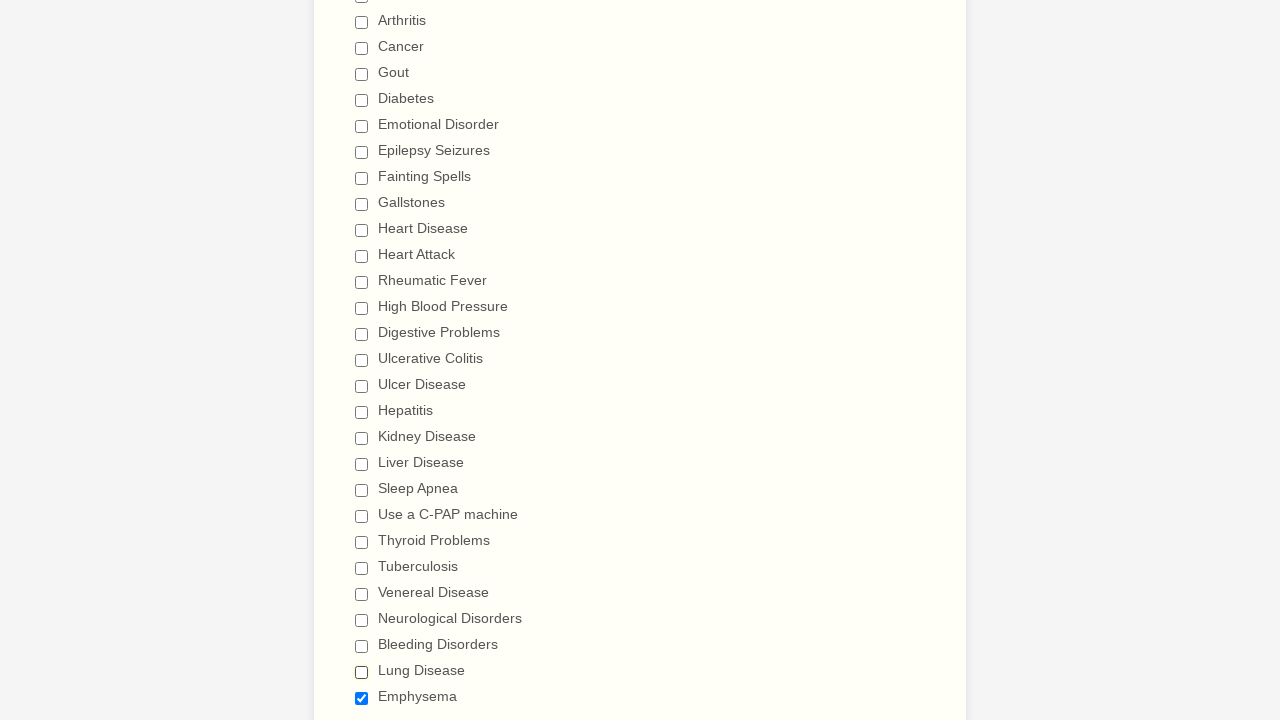

Waited 2 seconds after unchecking checkbox
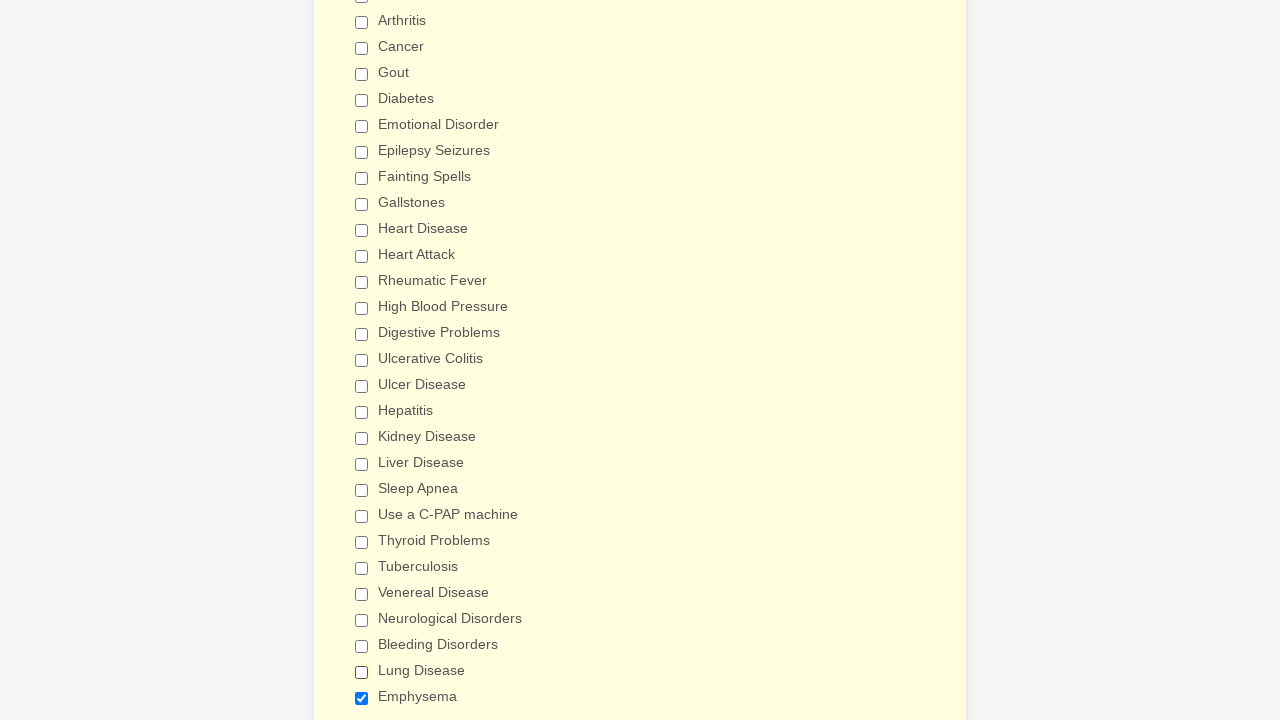

Verified checkbox is unchecked
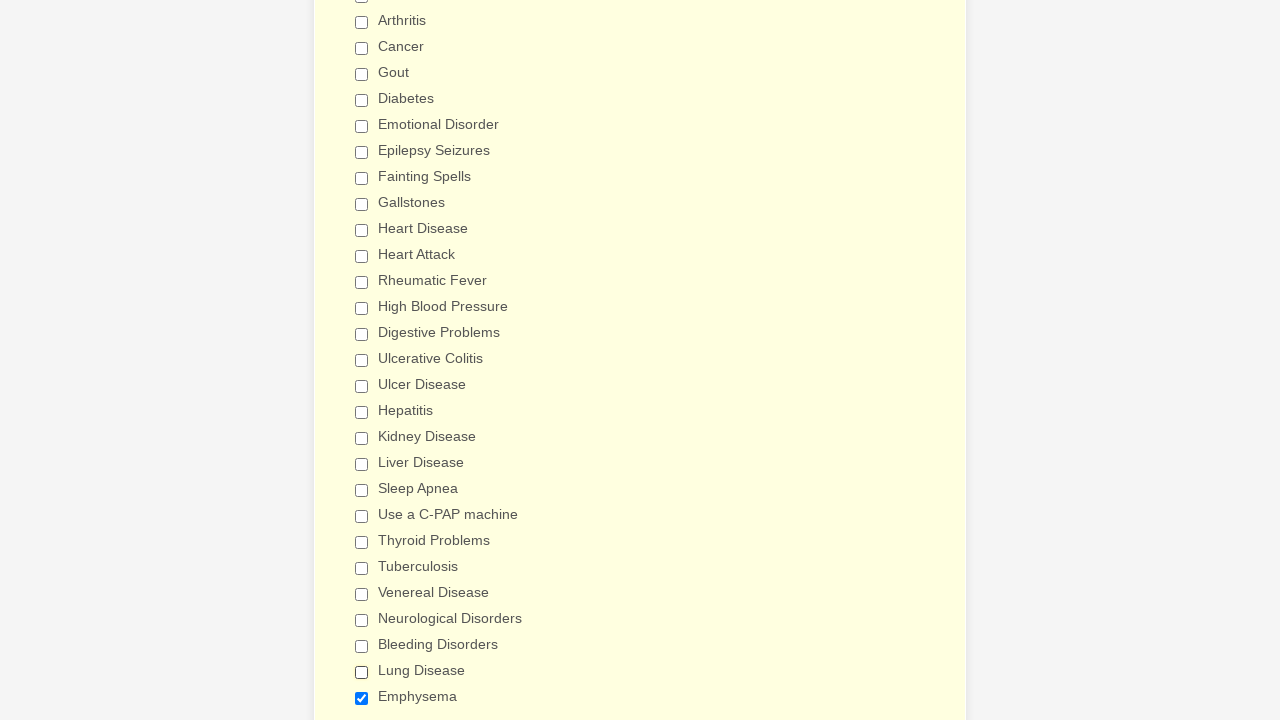

Scrolled checkbox into view
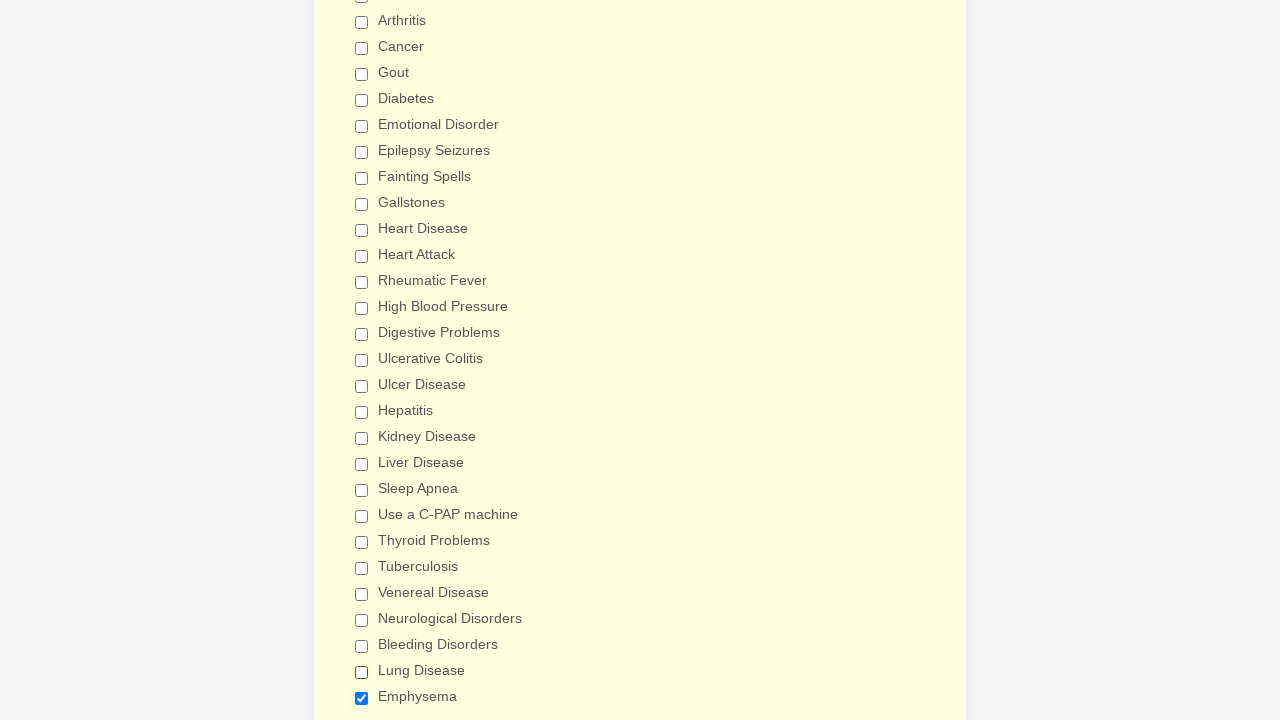

Clicked checked checkbox to uncheck it at (362, 698) on input[type='checkbox'] >> nth=28
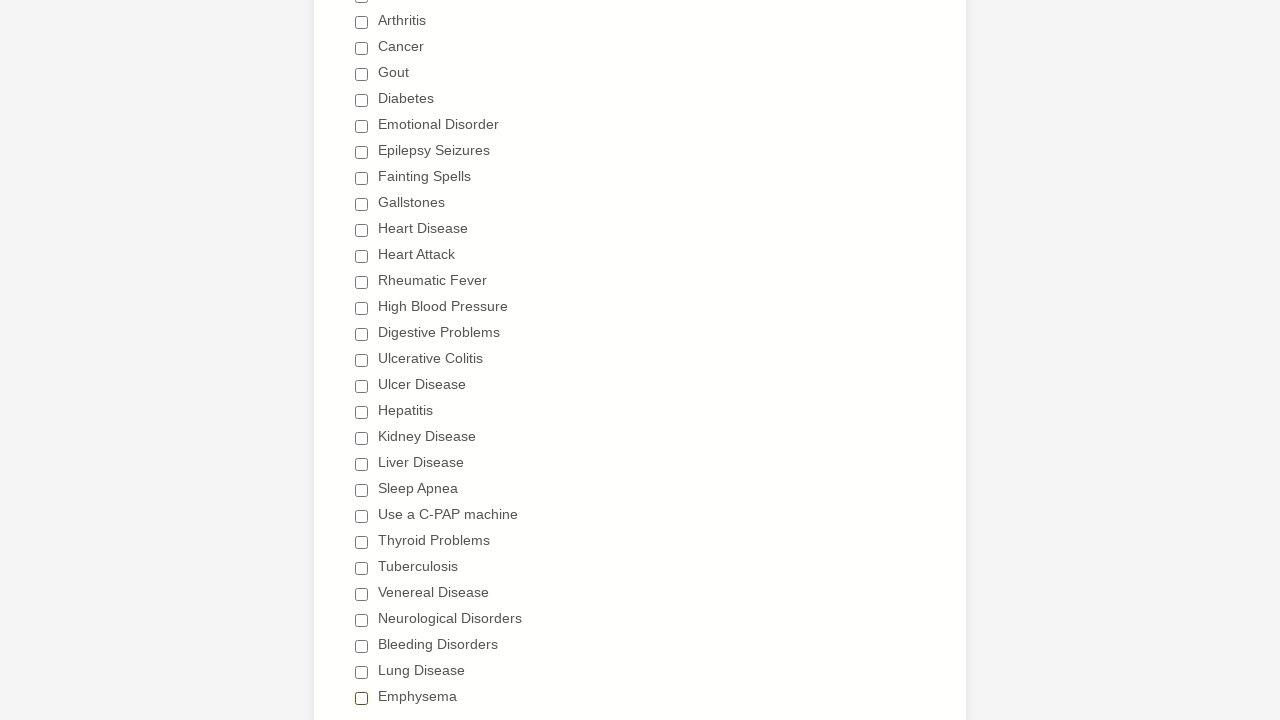

Waited 2 seconds after unchecking checkbox
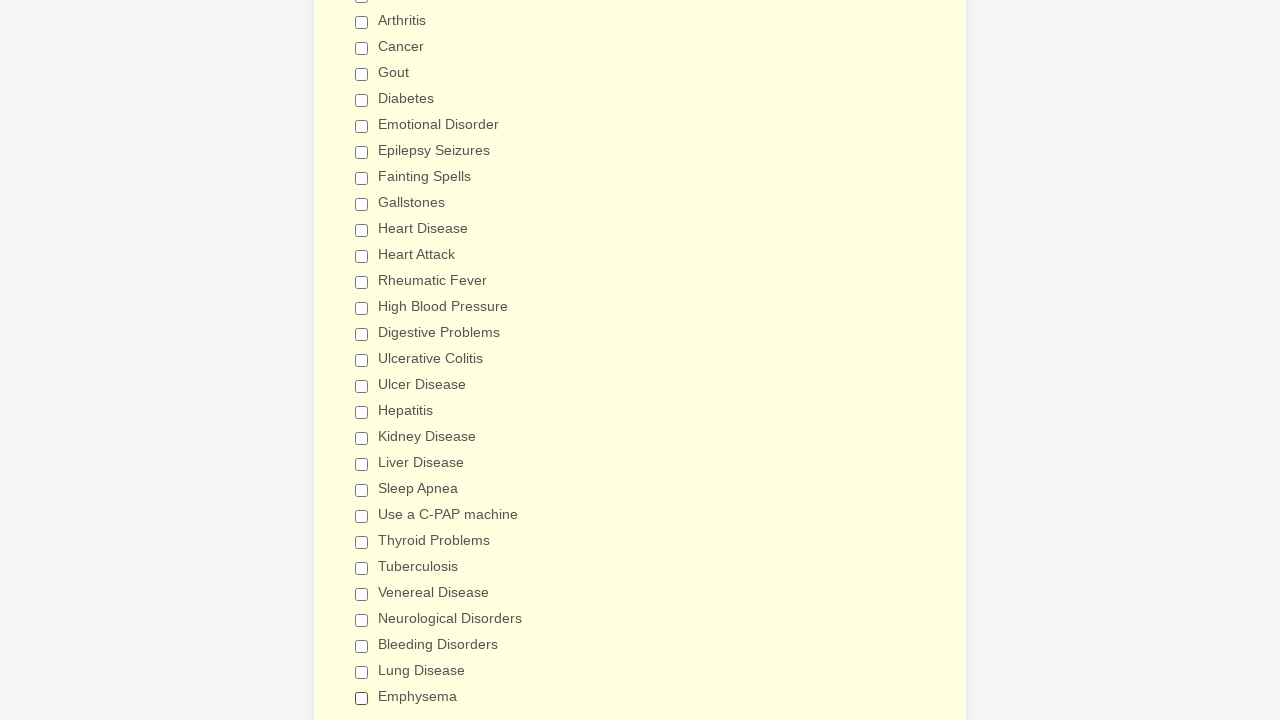

Verified checkbox is unchecked
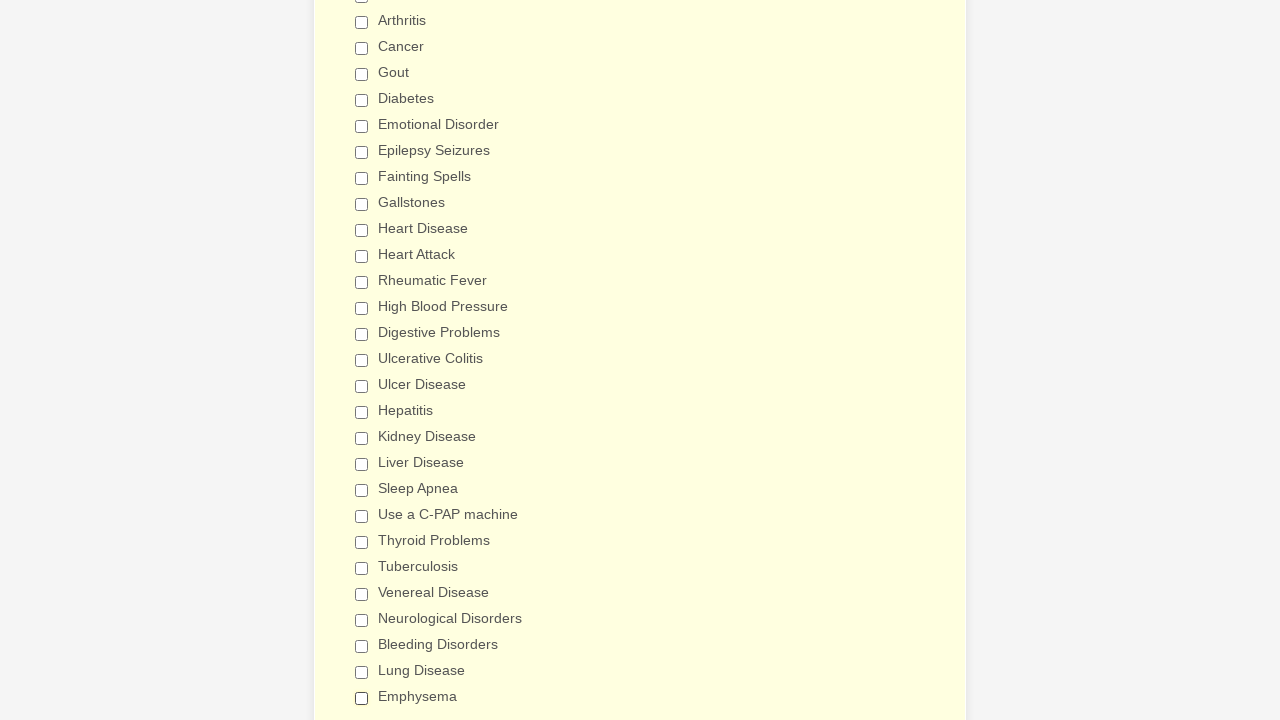

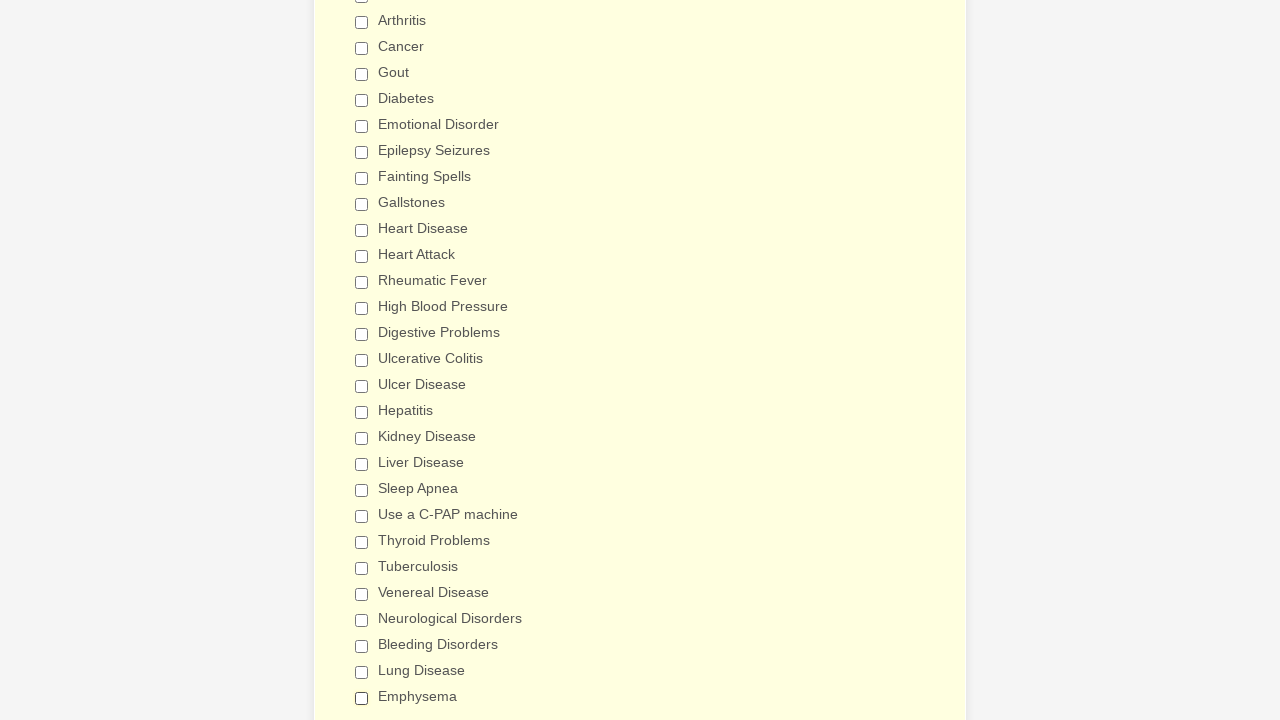